Tests a todo list application by navigating to the todo page, adding 100 todo items, and then deleting all odd-numbered todos (1-89).

Starting URL: https://material.playwrightvn.com/

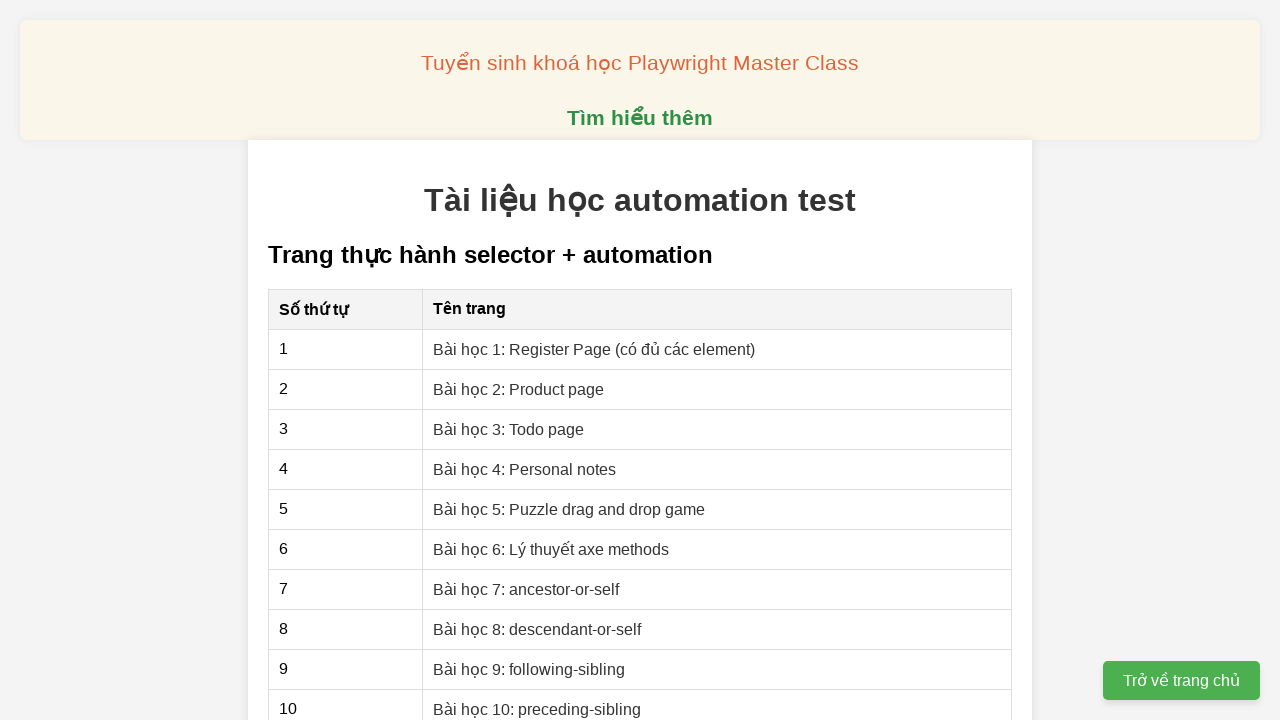

Clicked on the todo list page link at (509, 429) on xpath=//a[@href="03-xpath-todo-list.html"]
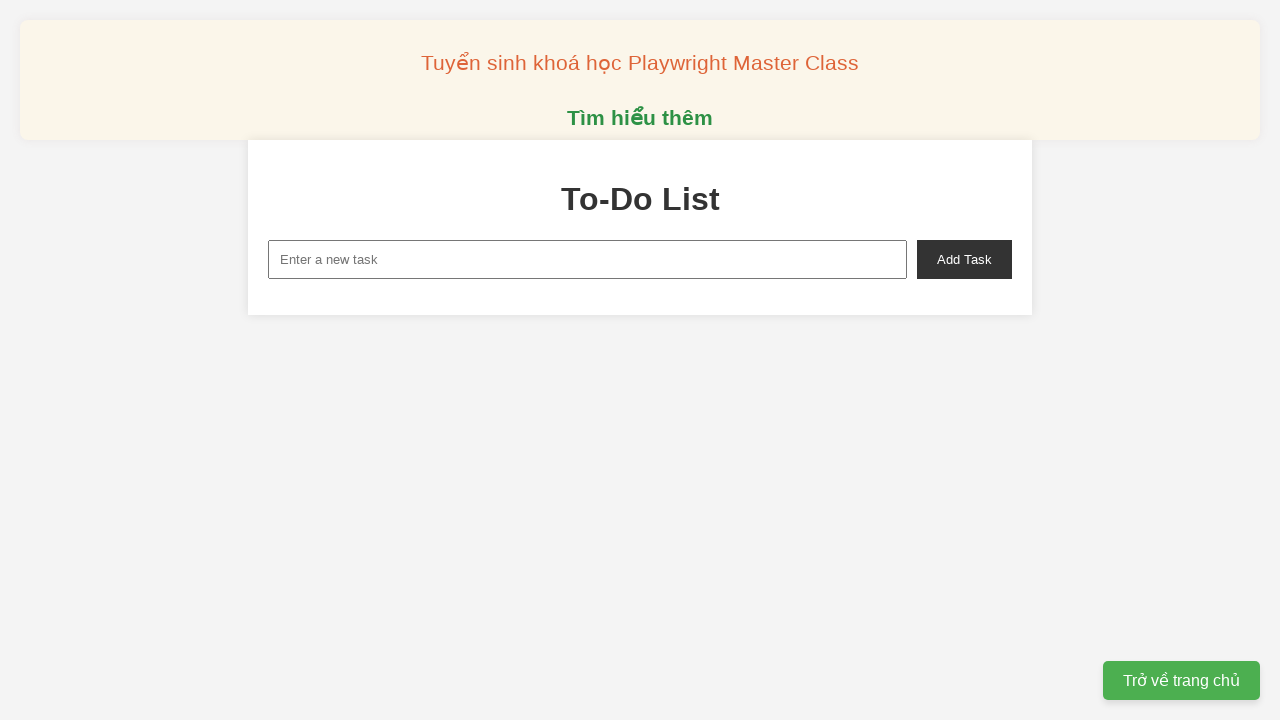

Todo page loaded and new-task input field is visible
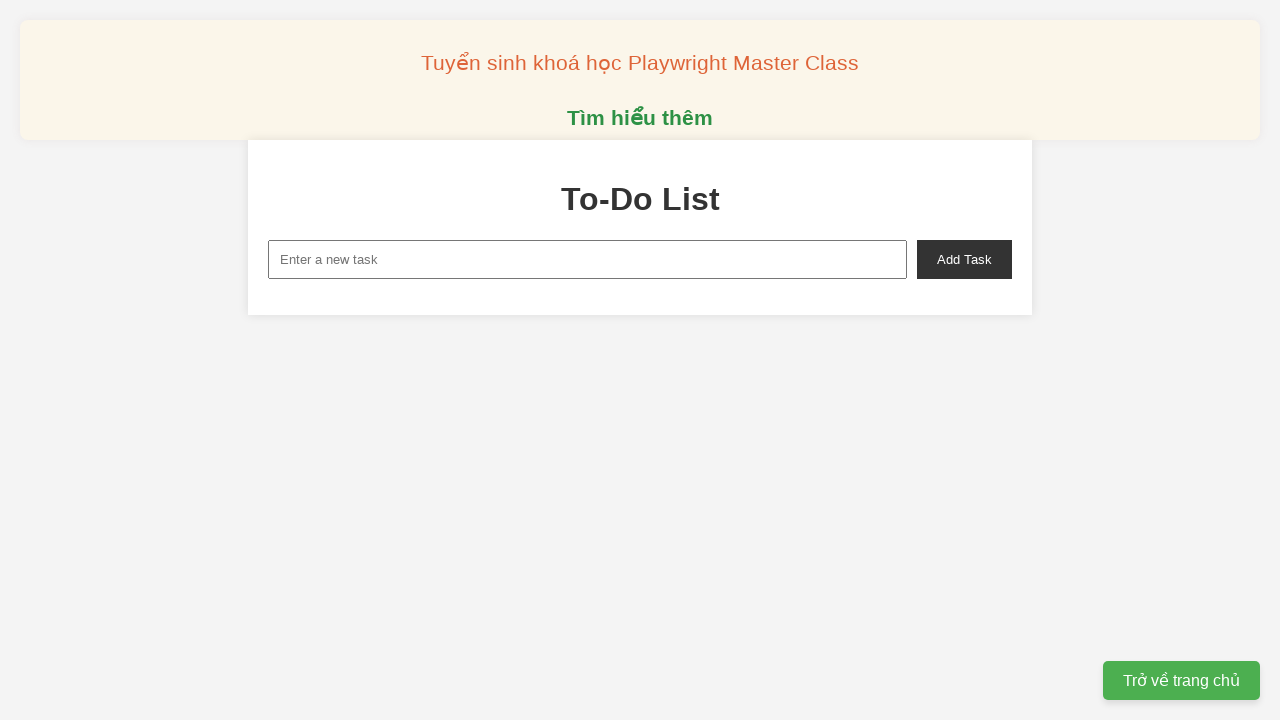

Filled new-task input with 'Todo 1' on xpath=//input[@id="new-task"]
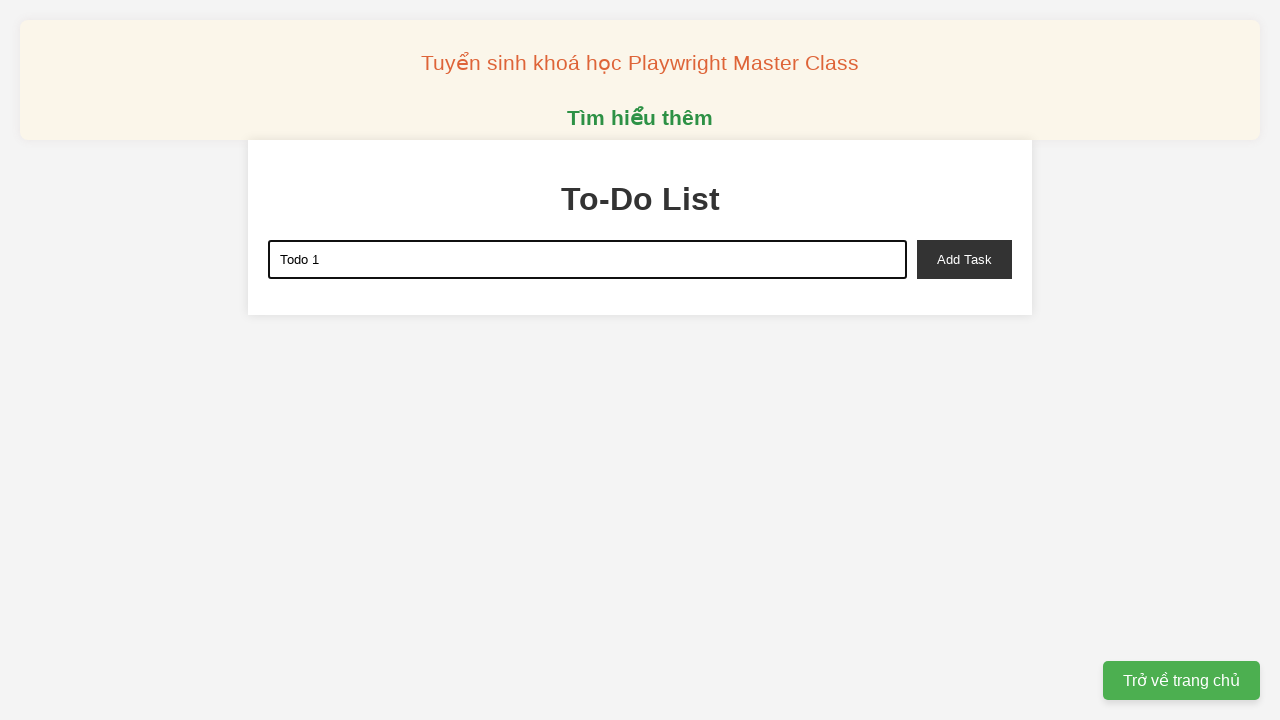

Clicked add-task button to add 'Todo 1' at (964, 259) on xpath=//button[@id="add-task"]
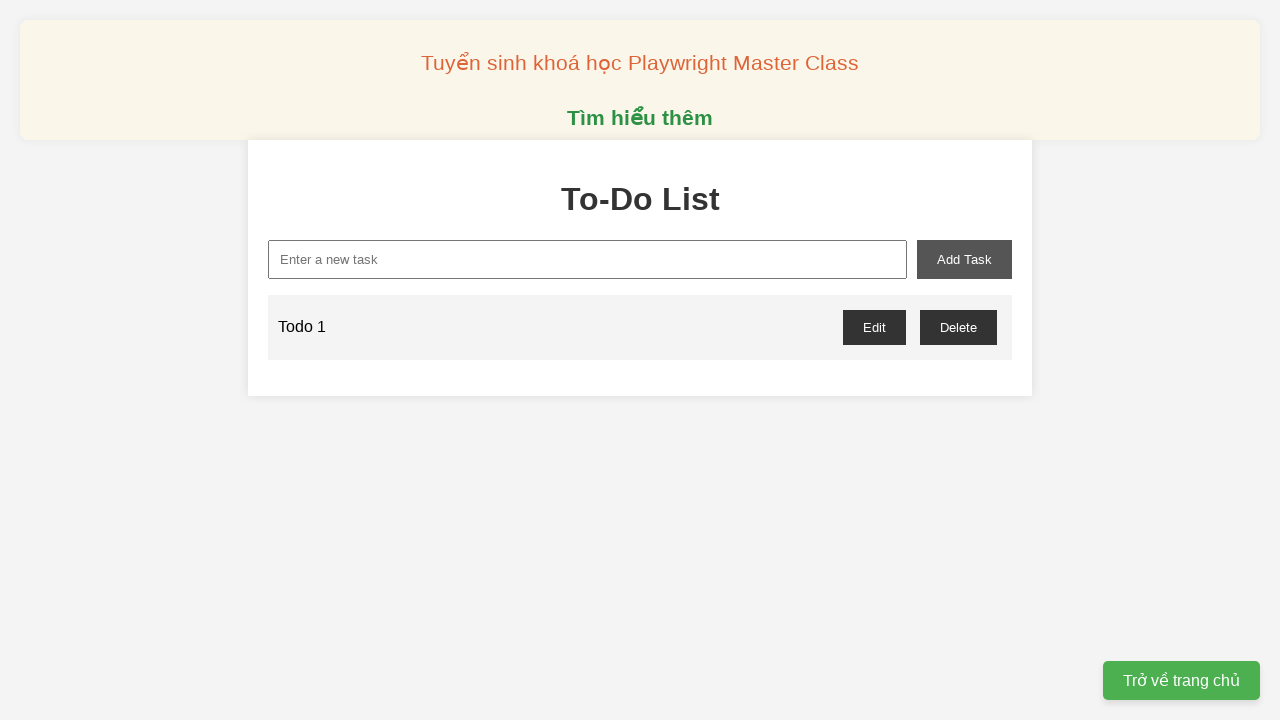

Filled new-task input with 'Todo 2' on xpath=//input[@id="new-task"]
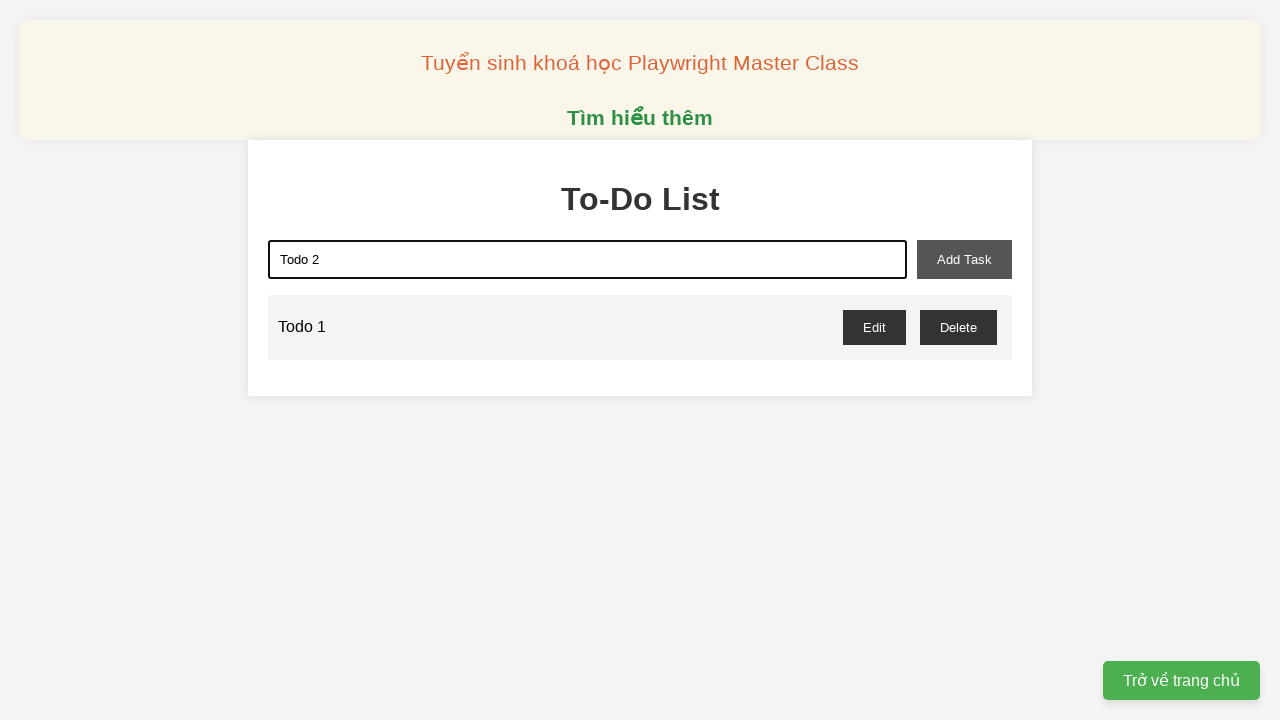

Clicked add-task button to add 'Todo 2' at (964, 259) on xpath=//button[@id="add-task"]
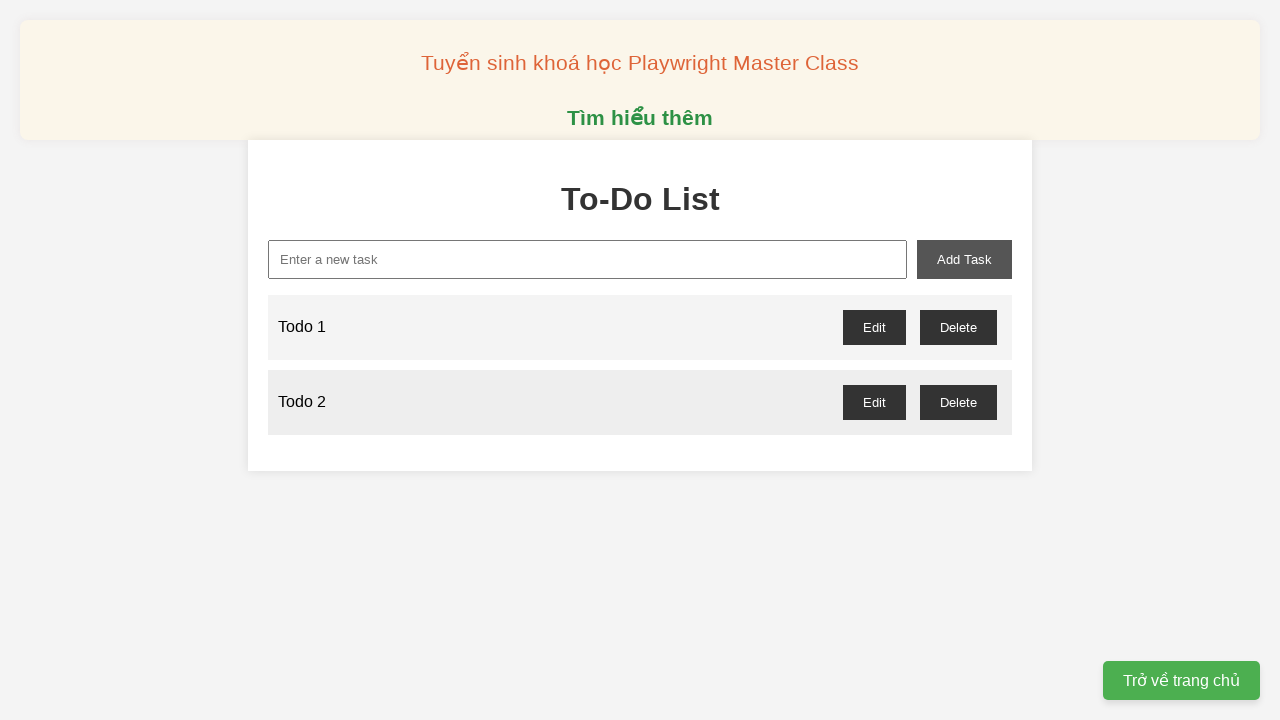

Filled new-task input with 'Todo 3' on xpath=//input[@id="new-task"]
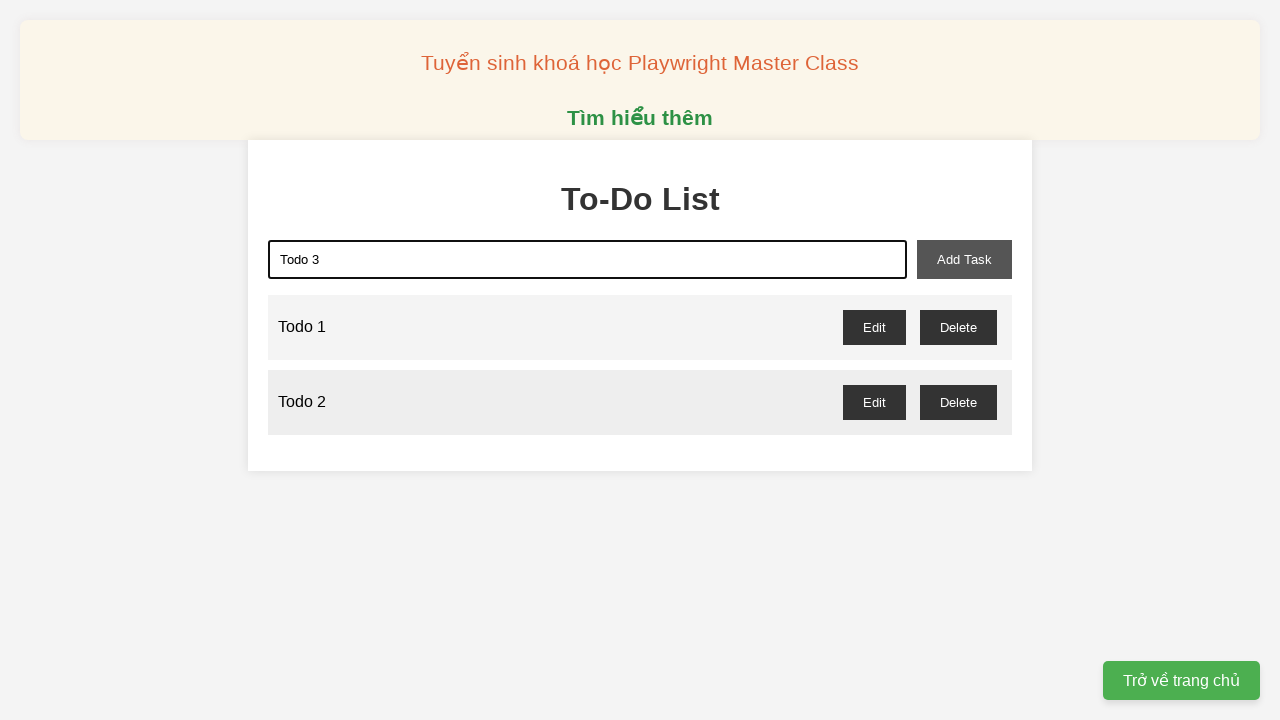

Clicked add-task button to add 'Todo 3' at (964, 259) on xpath=//button[@id="add-task"]
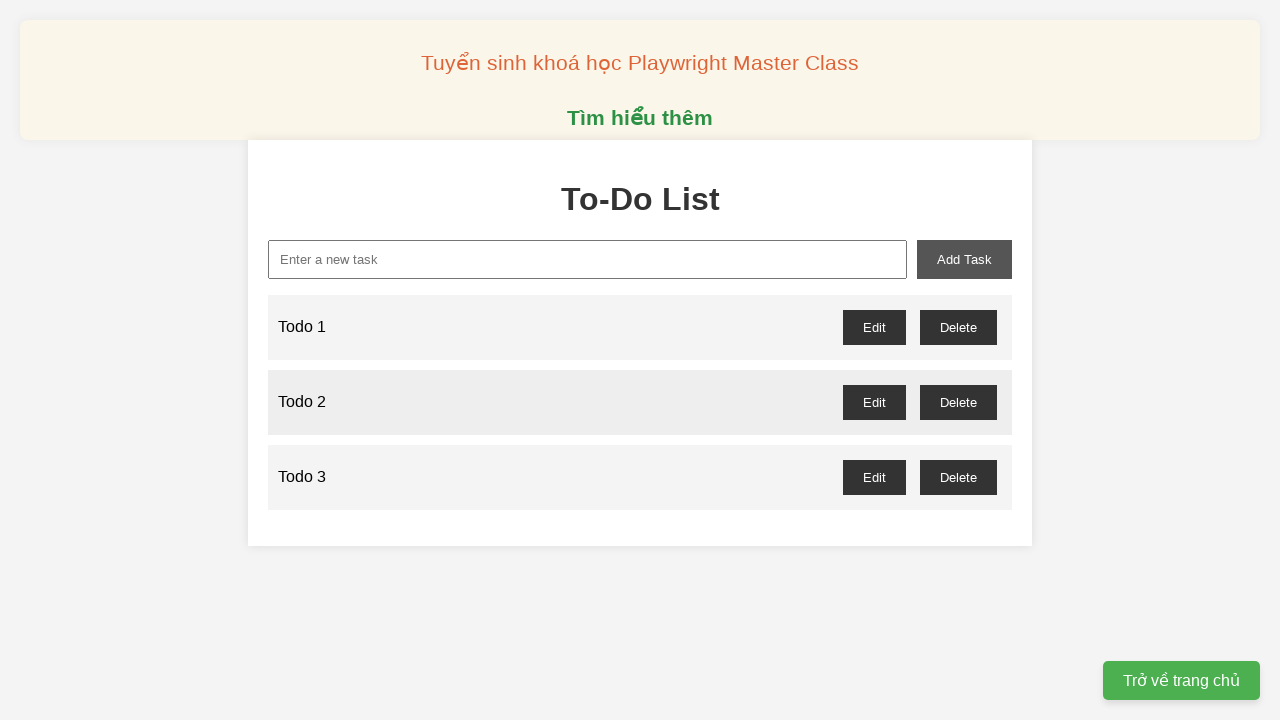

Filled new-task input with 'Todo 4' on xpath=//input[@id="new-task"]
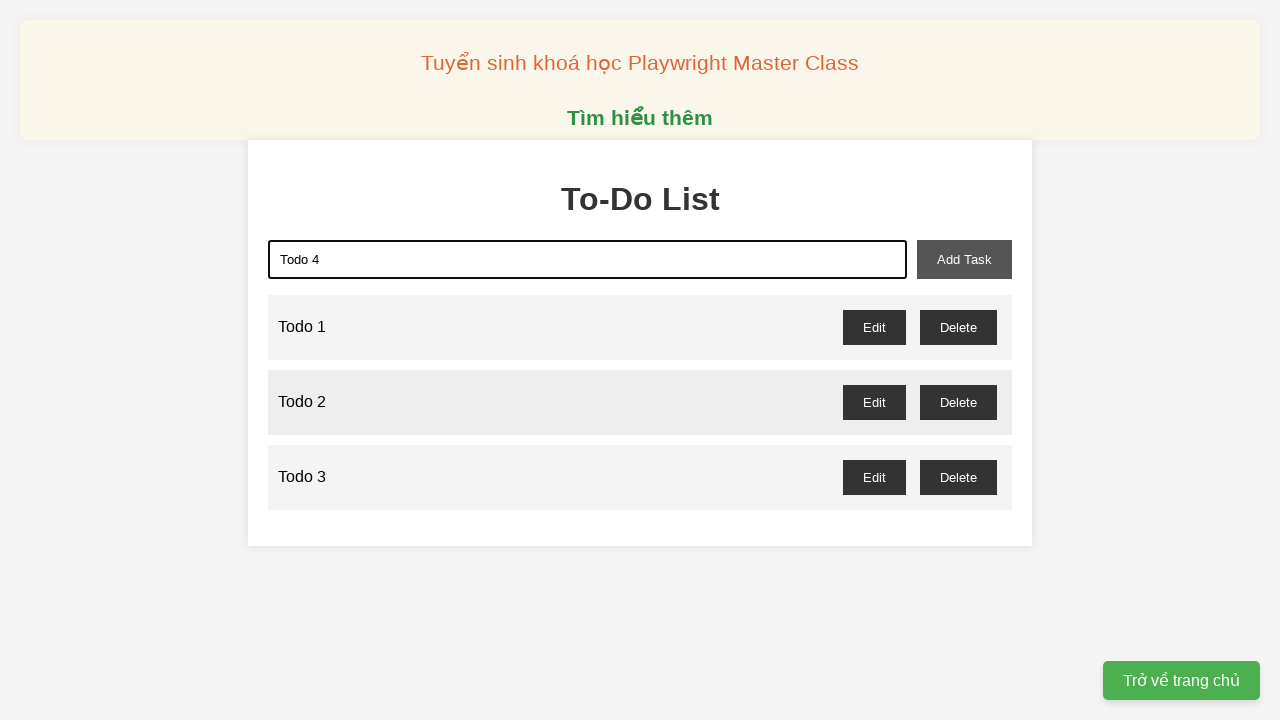

Clicked add-task button to add 'Todo 4' at (964, 259) on xpath=//button[@id="add-task"]
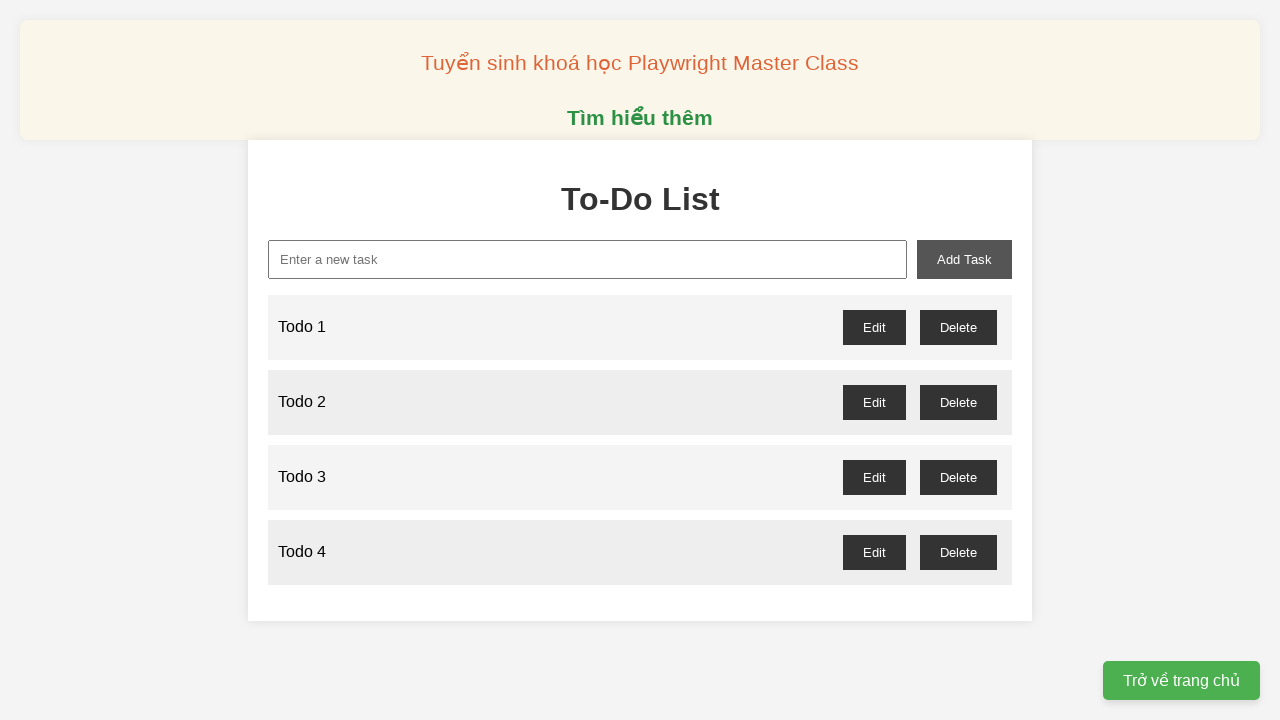

Filled new-task input with 'Todo 5' on xpath=//input[@id="new-task"]
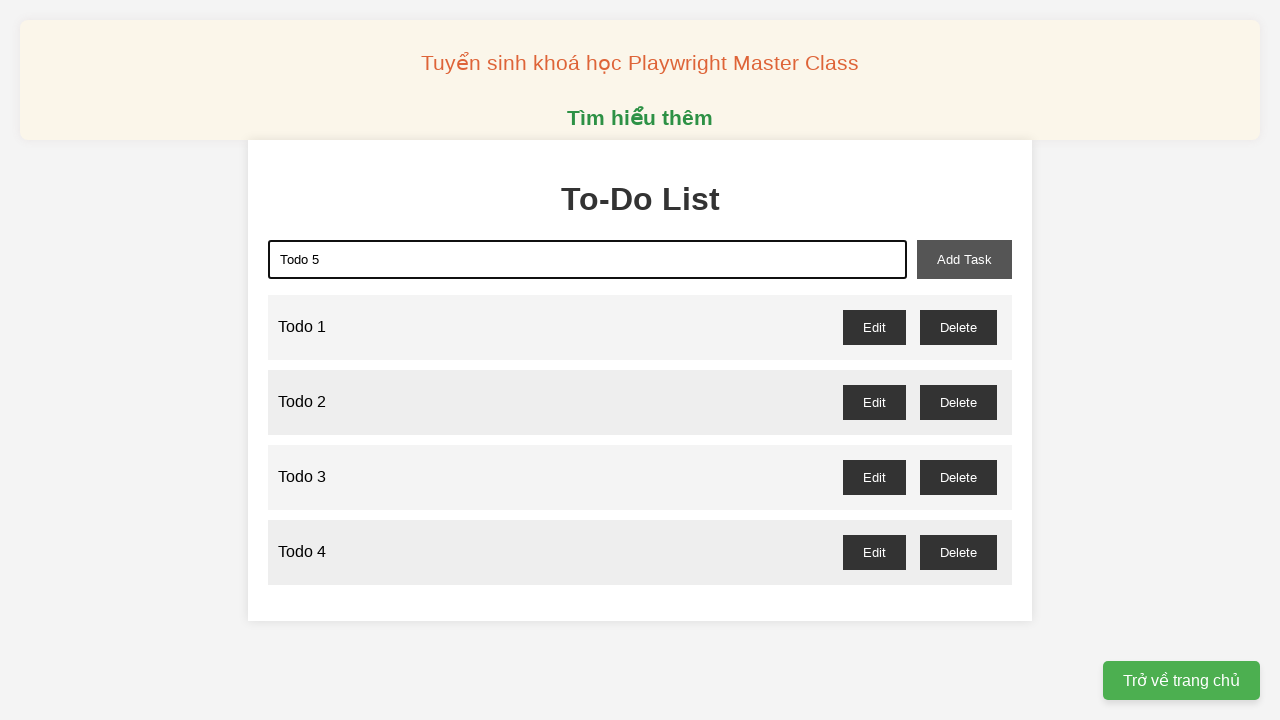

Clicked add-task button to add 'Todo 5' at (964, 259) on xpath=//button[@id="add-task"]
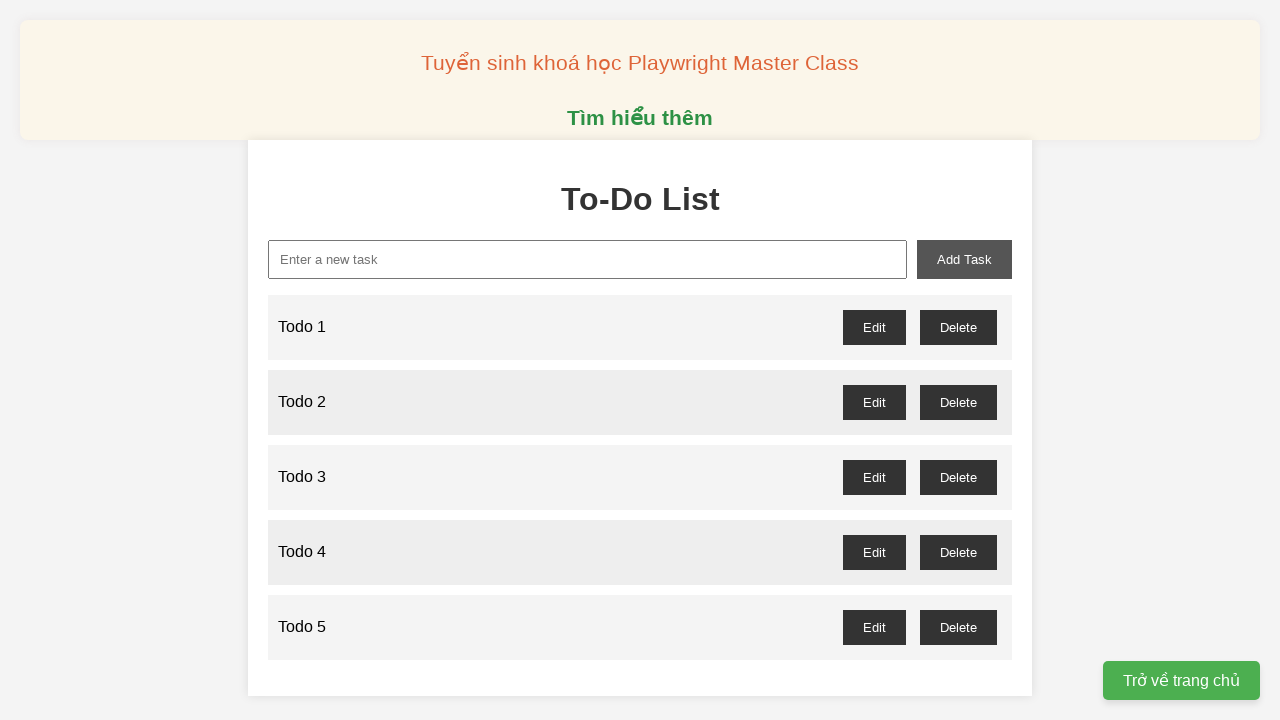

Filled new-task input with 'Todo 6' on xpath=//input[@id="new-task"]
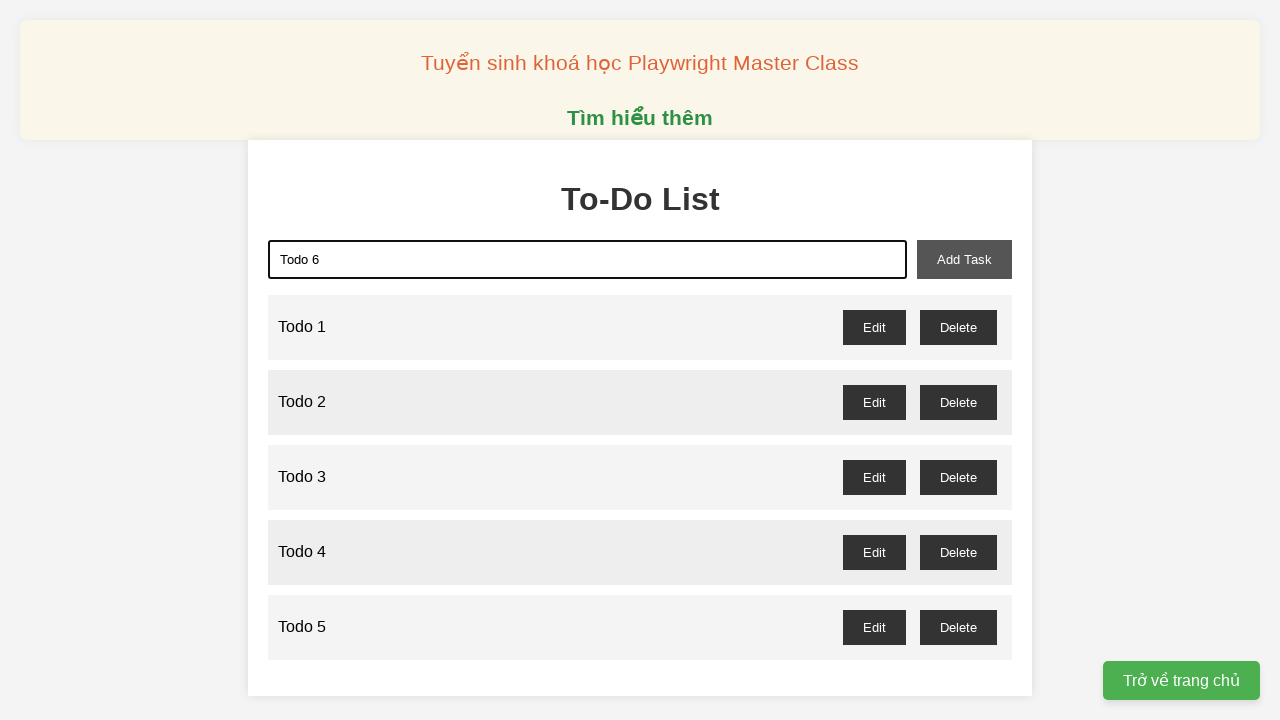

Clicked add-task button to add 'Todo 6' at (964, 259) on xpath=//button[@id="add-task"]
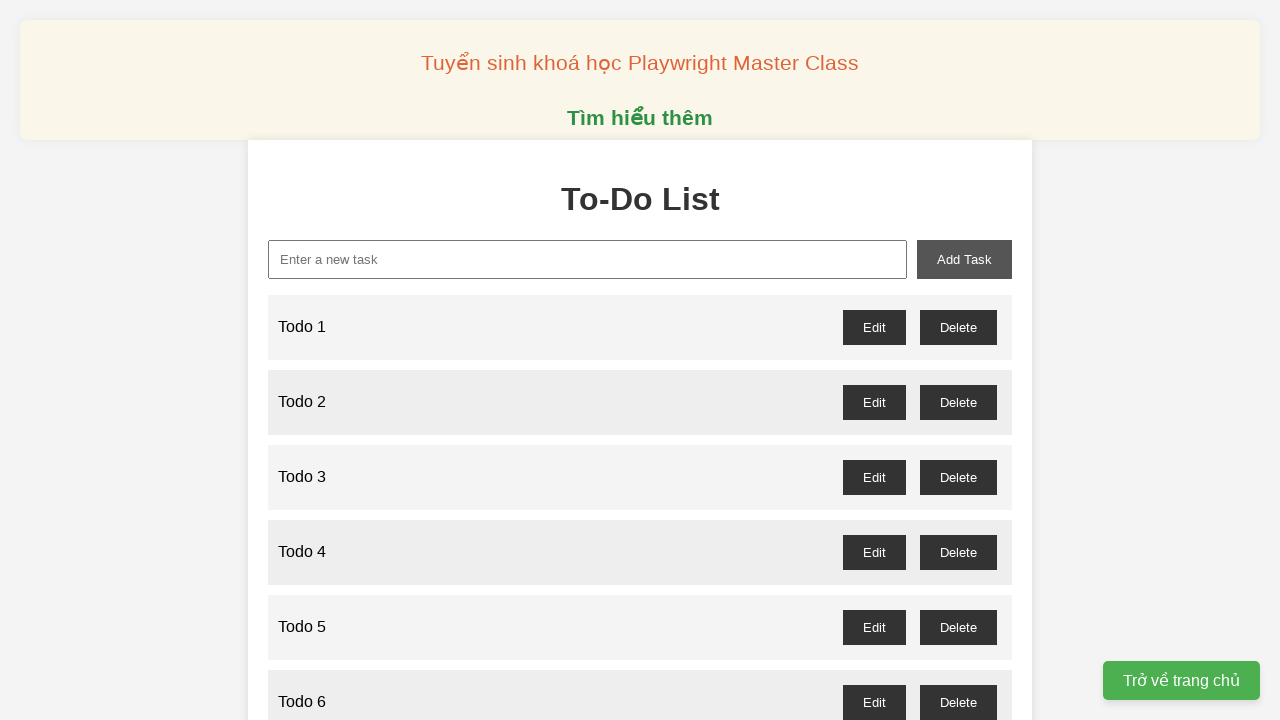

Filled new-task input with 'Todo 7' on xpath=//input[@id="new-task"]
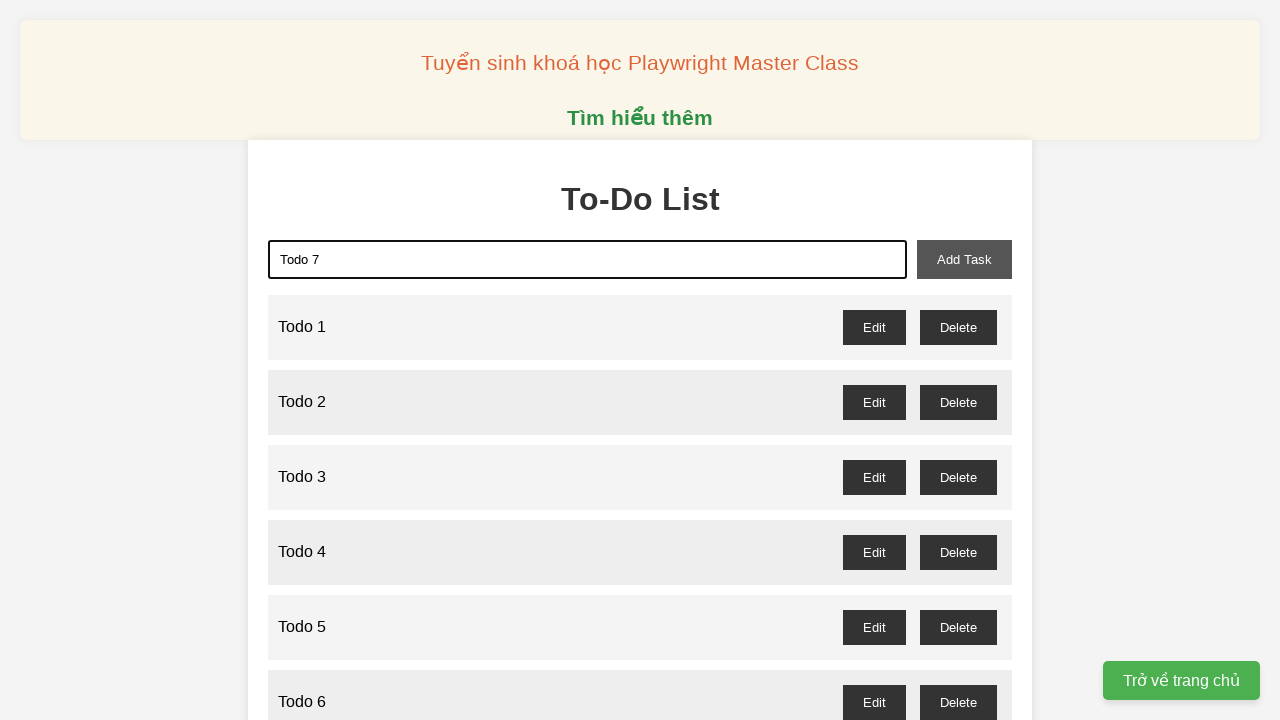

Clicked add-task button to add 'Todo 7' at (964, 259) on xpath=//button[@id="add-task"]
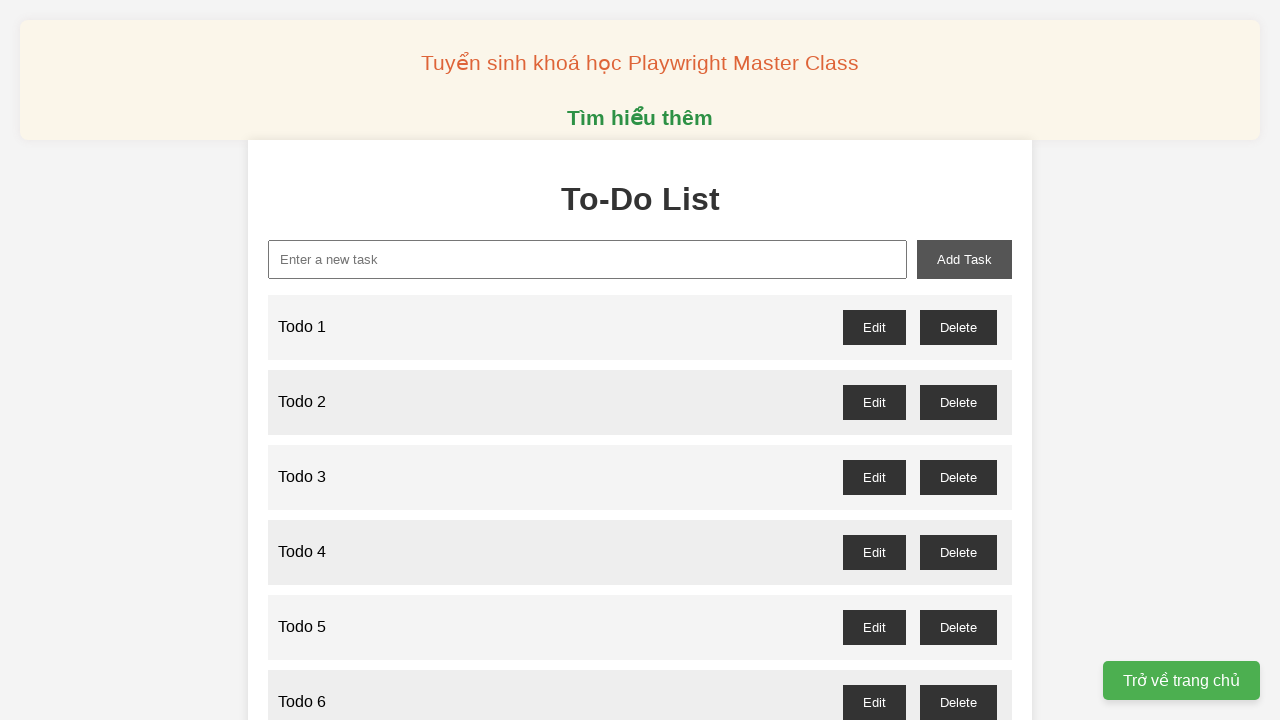

Filled new-task input with 'Todo 8' on xpath=//input[@id="new-task"]
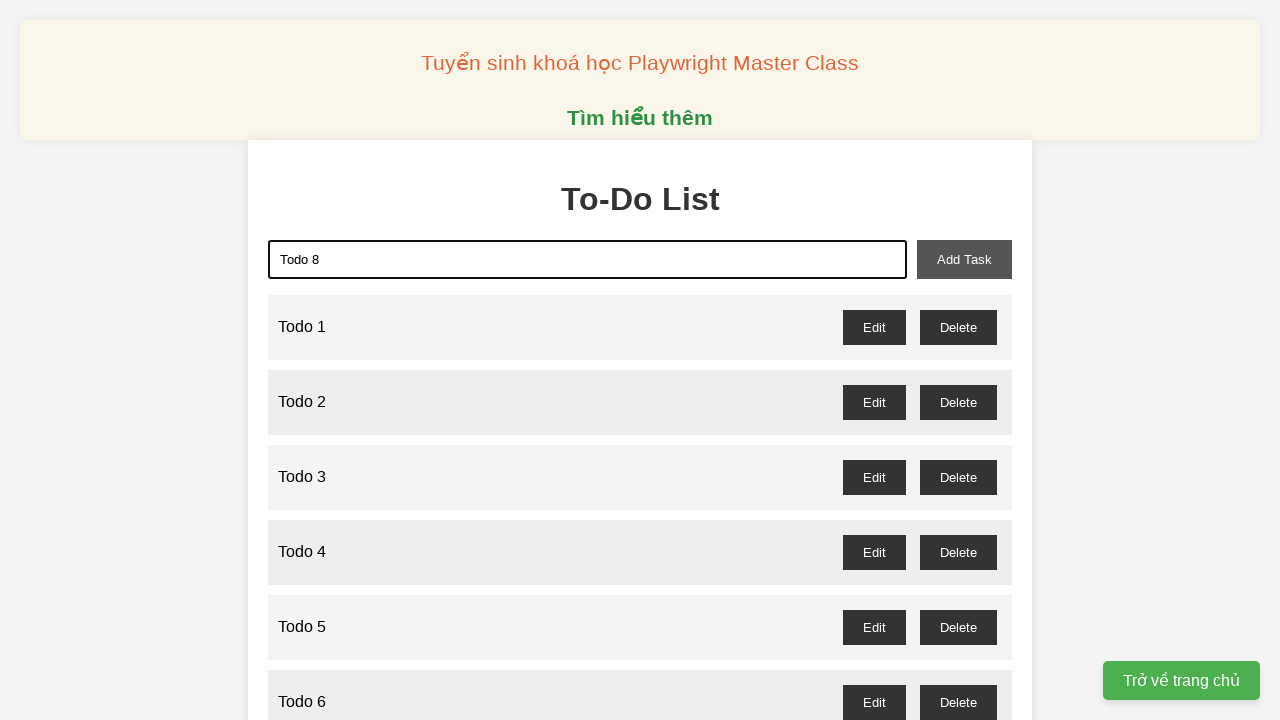

Clicked add-task button to add 'Todo 8' at (964, 259) on xpath=//button[@id="add-task"]
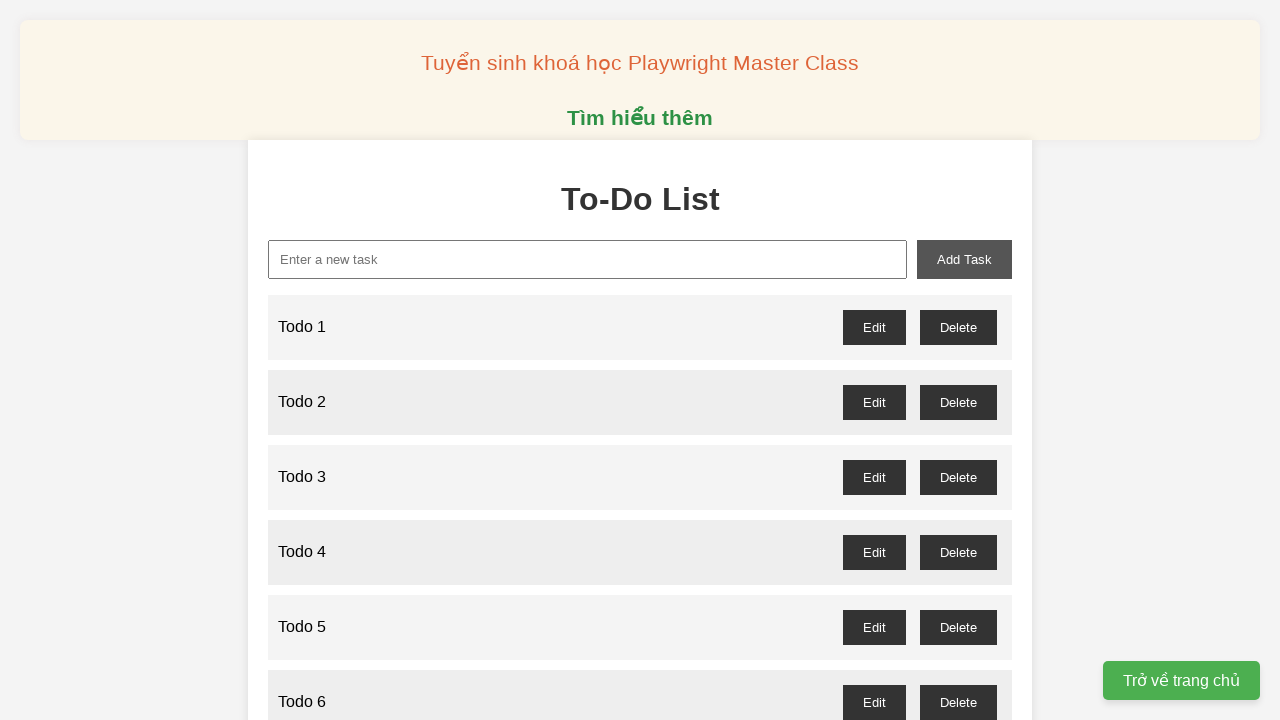

Filled new-task input with 'Todo 9' on xpath=//input[@id="new-task"]
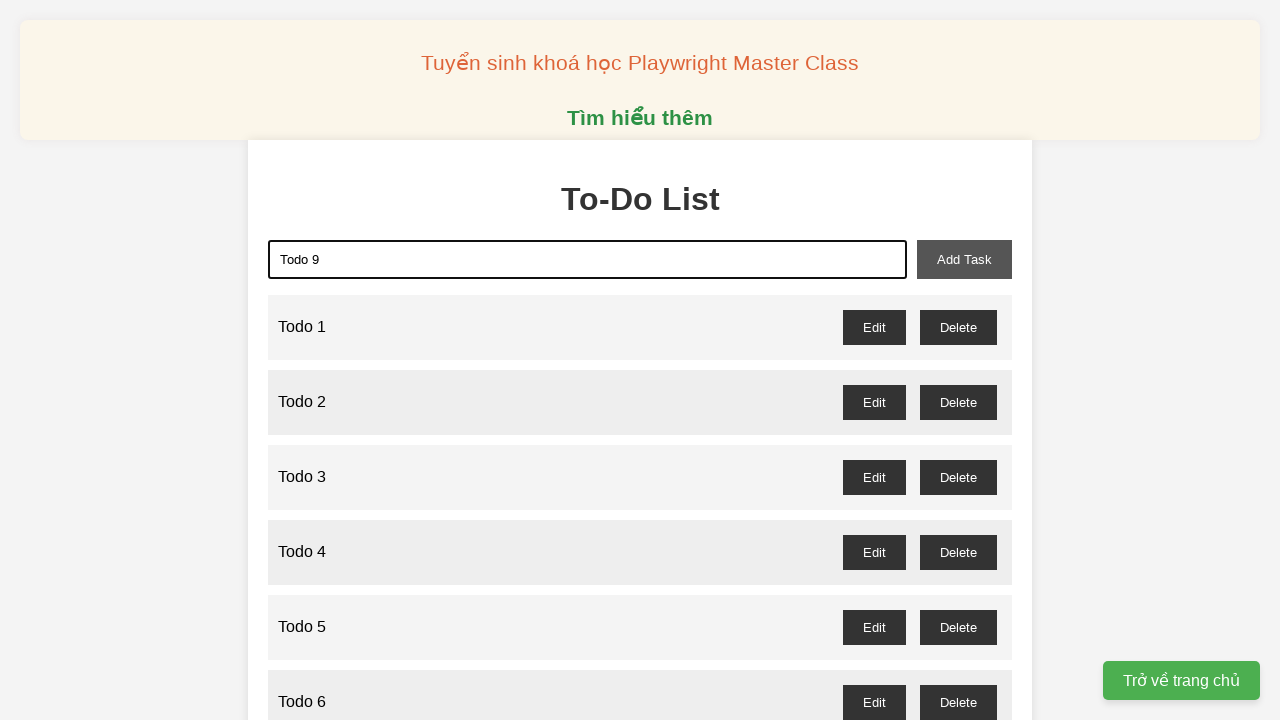

Clicked add-task button to add 'Todo 9' at (964, 259) on xpath=//button[@id="add-task"]
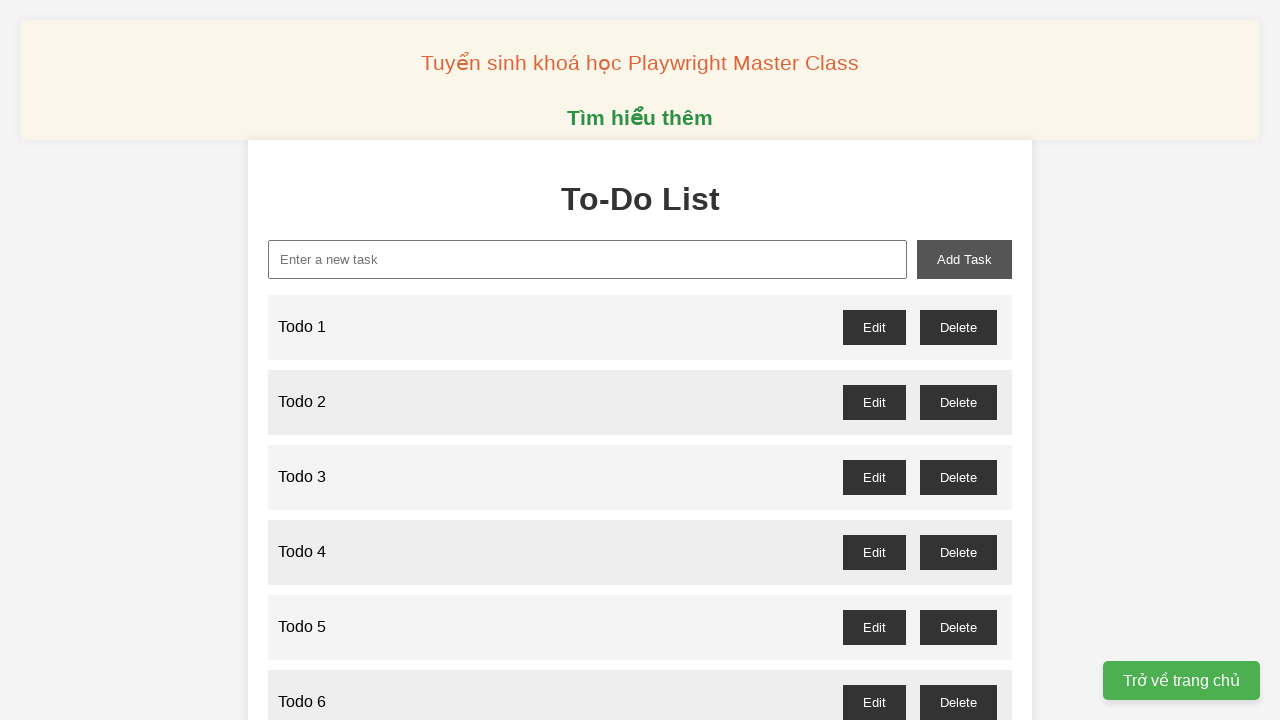

Filled new-task input with 'Todo 10' on xpath=//input[@id="new-task"]
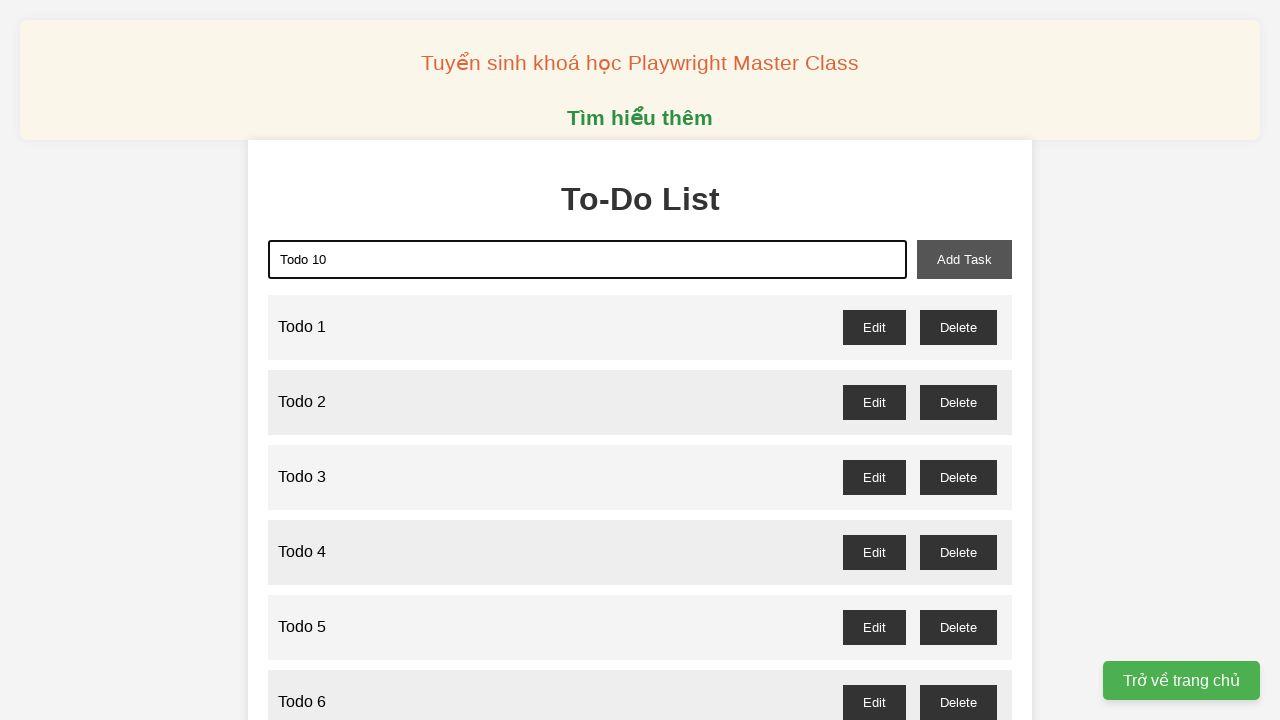

Clicked add-task button to add 'Todo 10' at (964, 259) on xpath=//button[@id="add-task"]
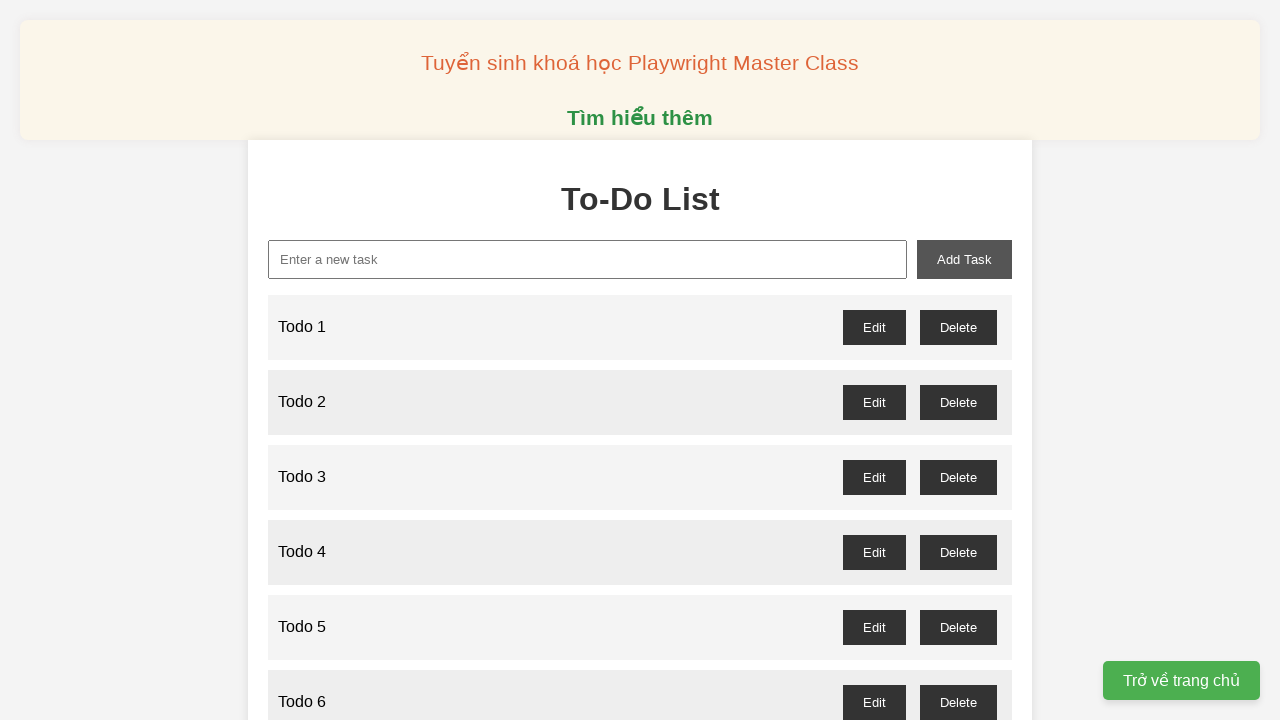

Filled new-task input with 'Todo 11' on xpath=//input[@id="new-task"]
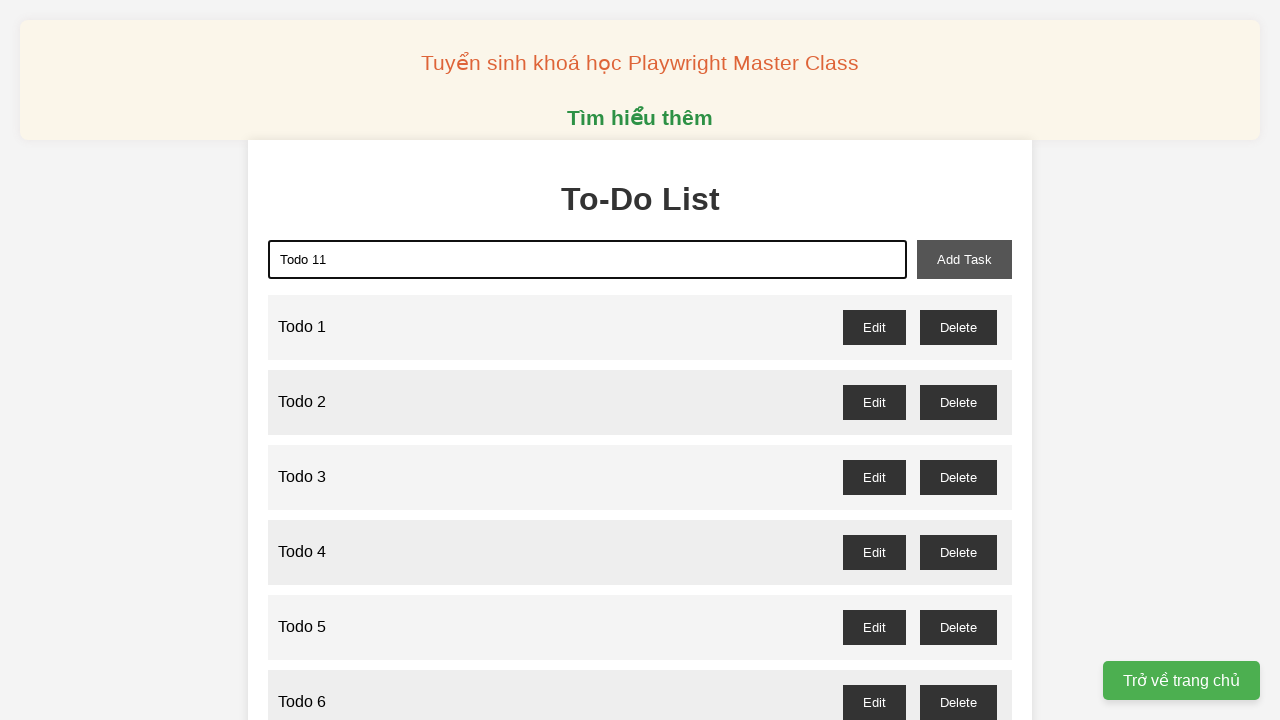

Clicked add-task button to add 'Todo 11' at (964, 259) on xpath=//button[@id="add-task"]
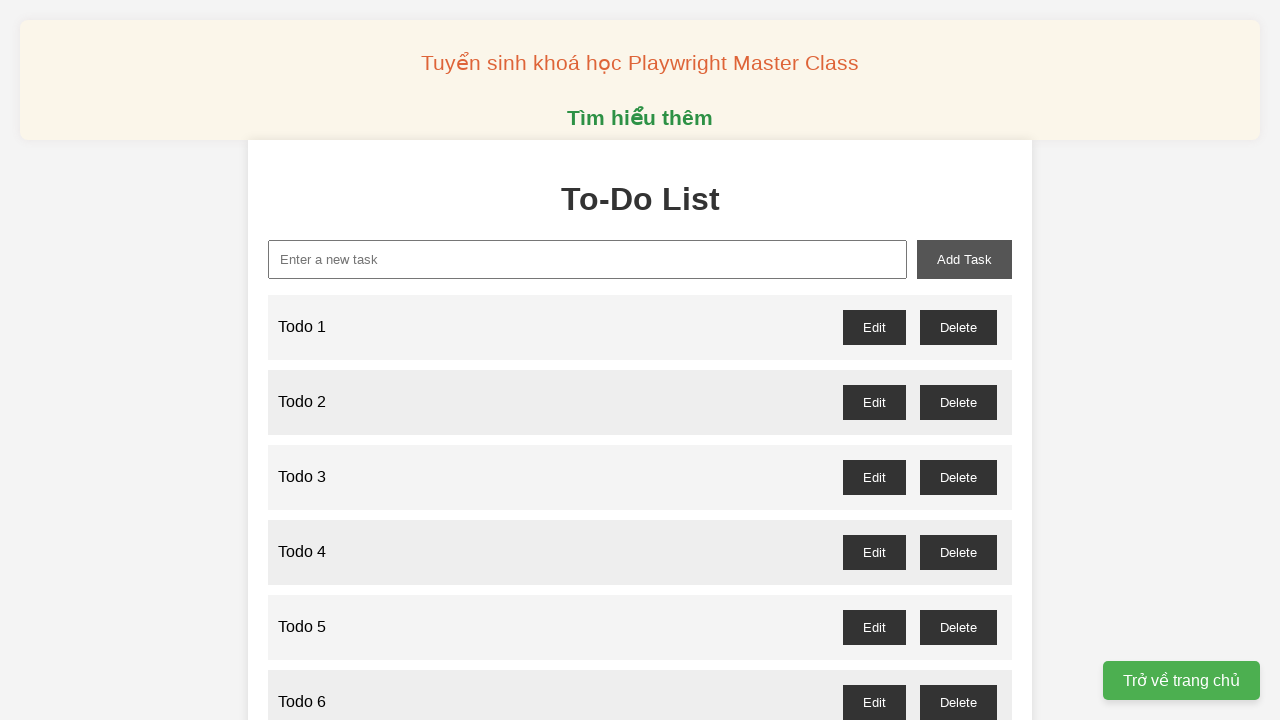

Filled new-task input with 'Todo 12' on xpath=//input[@id="new-task"]
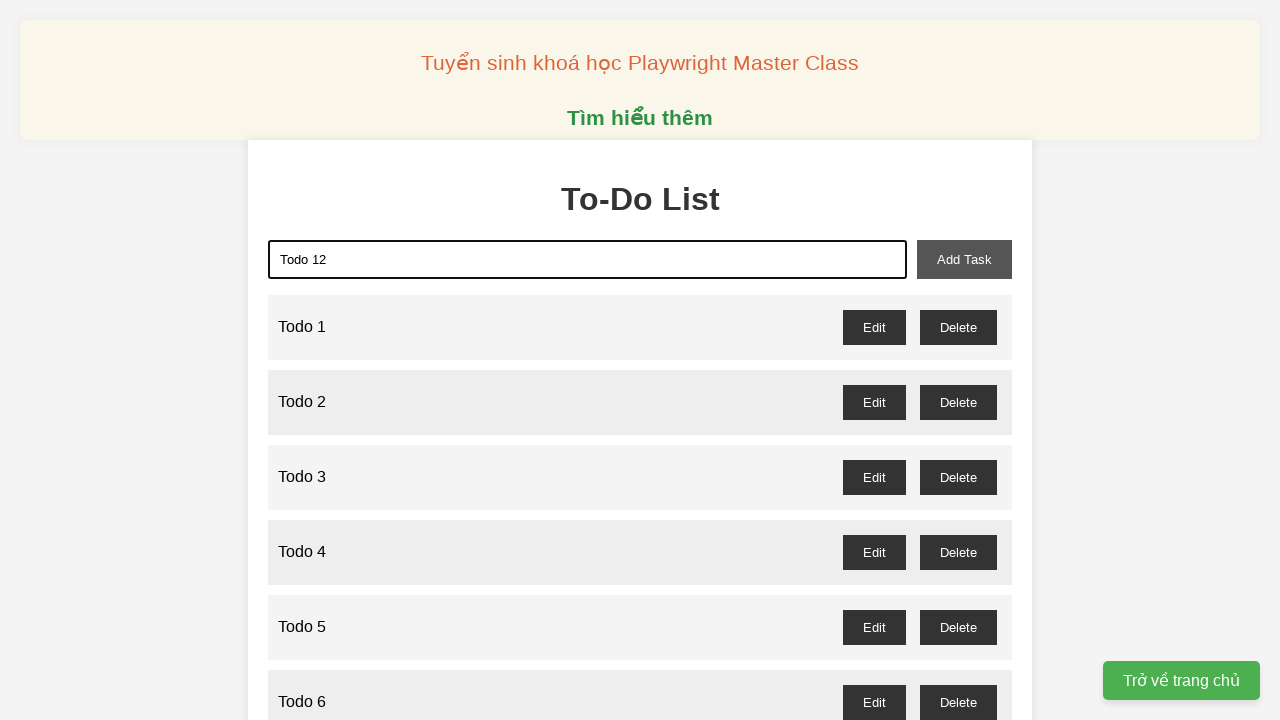

Clicked add-task button to add 'Todo 12' at (964, 259) on xpath=//button[@id="add-task"]
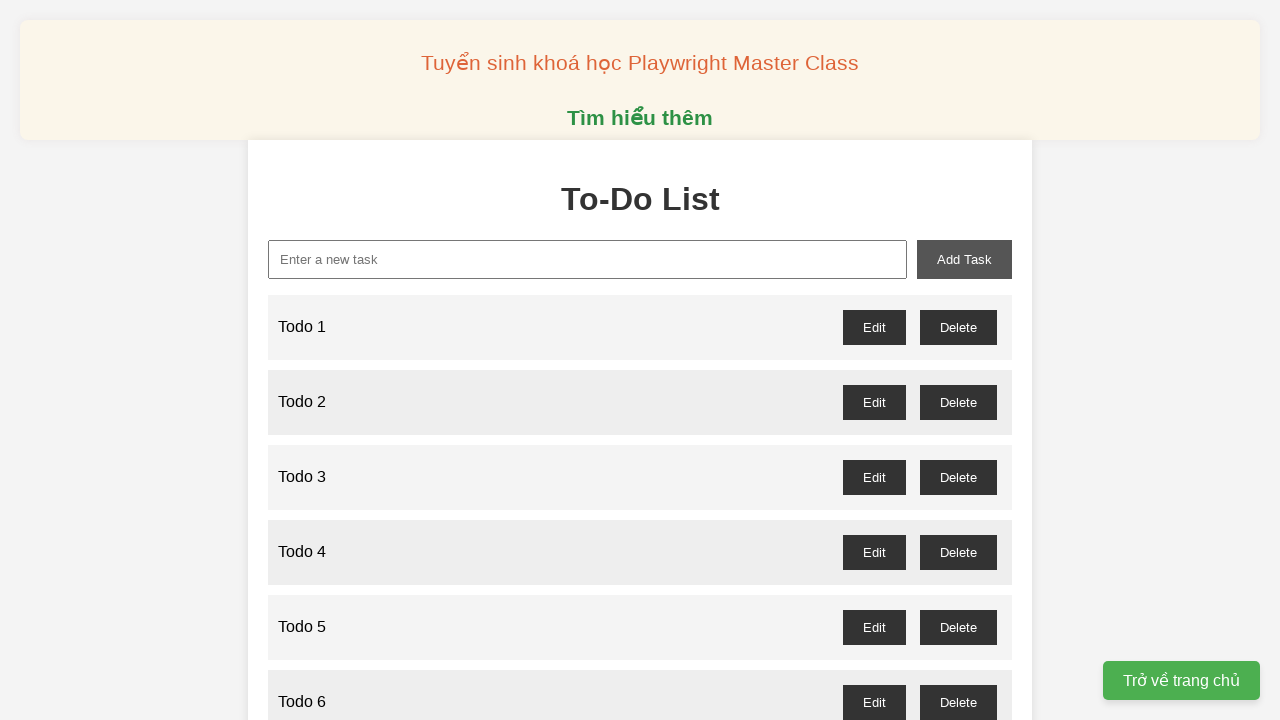

Filled new-task input with 'Todo 13' on xpath=//input[@id="new-task"]
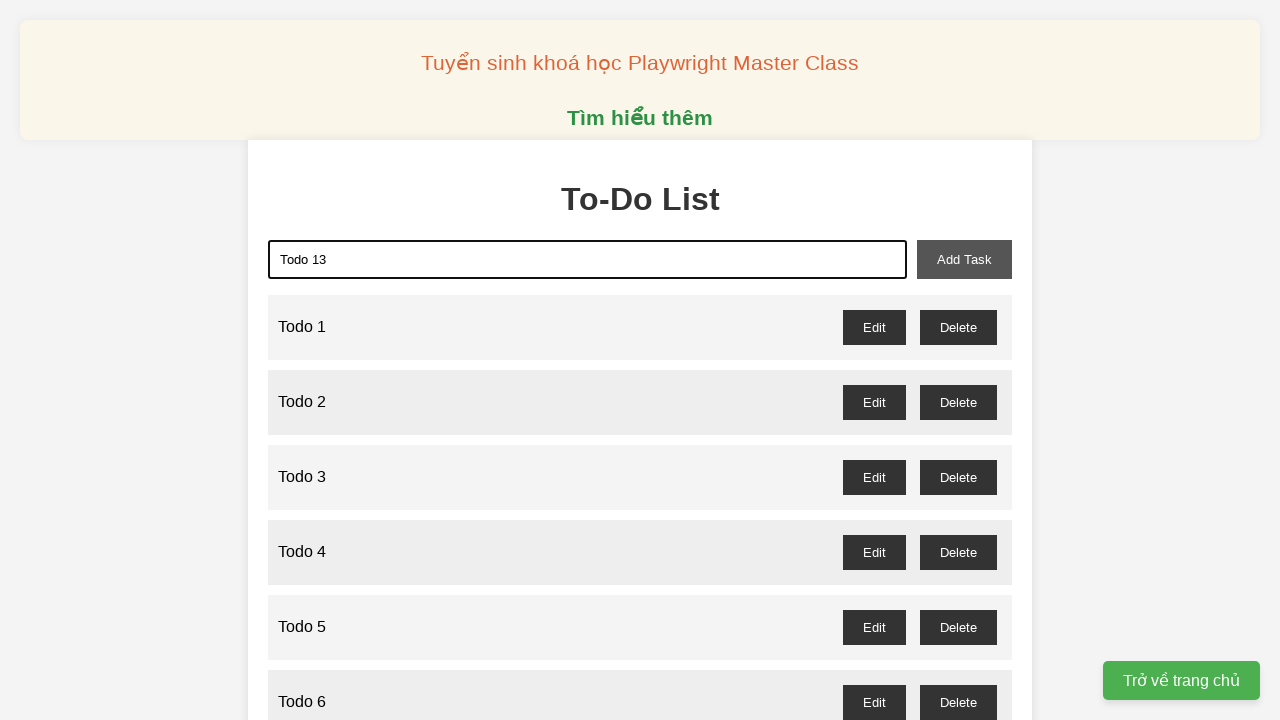

Clicked add-task button to add 'Todo 13' at (964, 259) on xpath=//button[@id="add-task"]
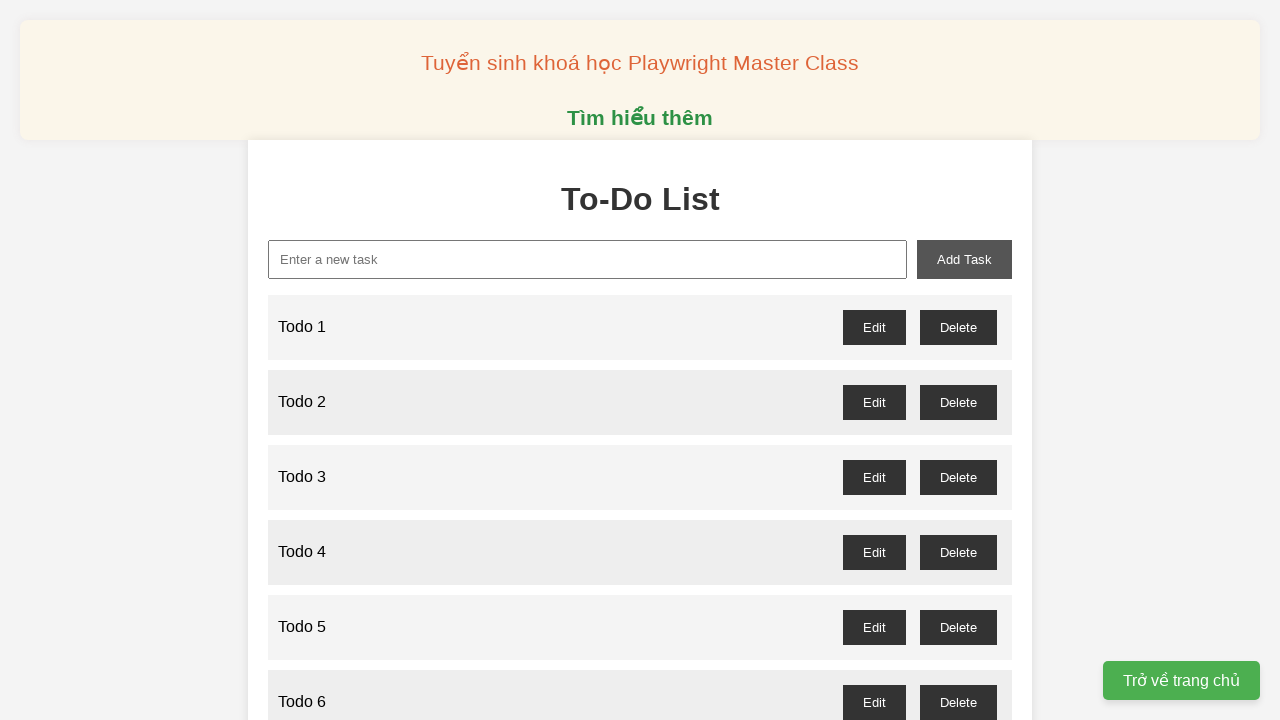

Filled new-task input with 'Todo 14' on xpath=//input[@id="new-task"]
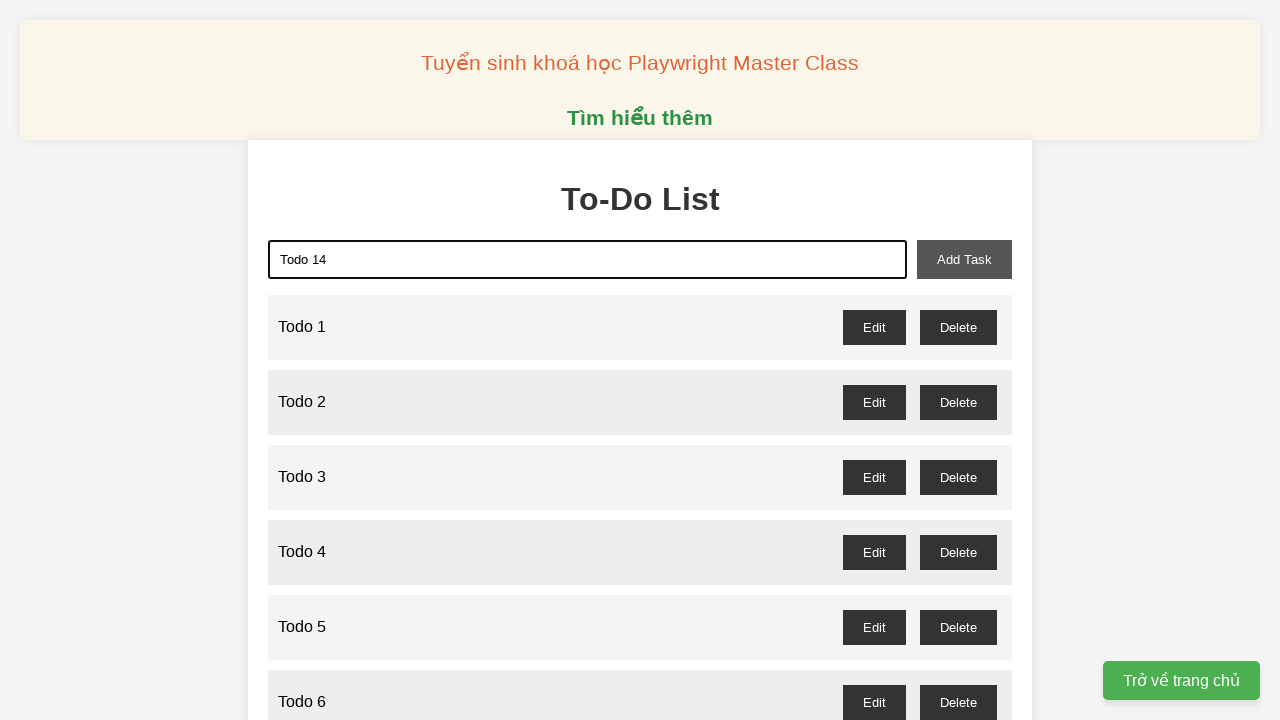

Clicked add-task button to add 'Todo 14' at (964, 259) on xpath=//button[@id="add-task"]
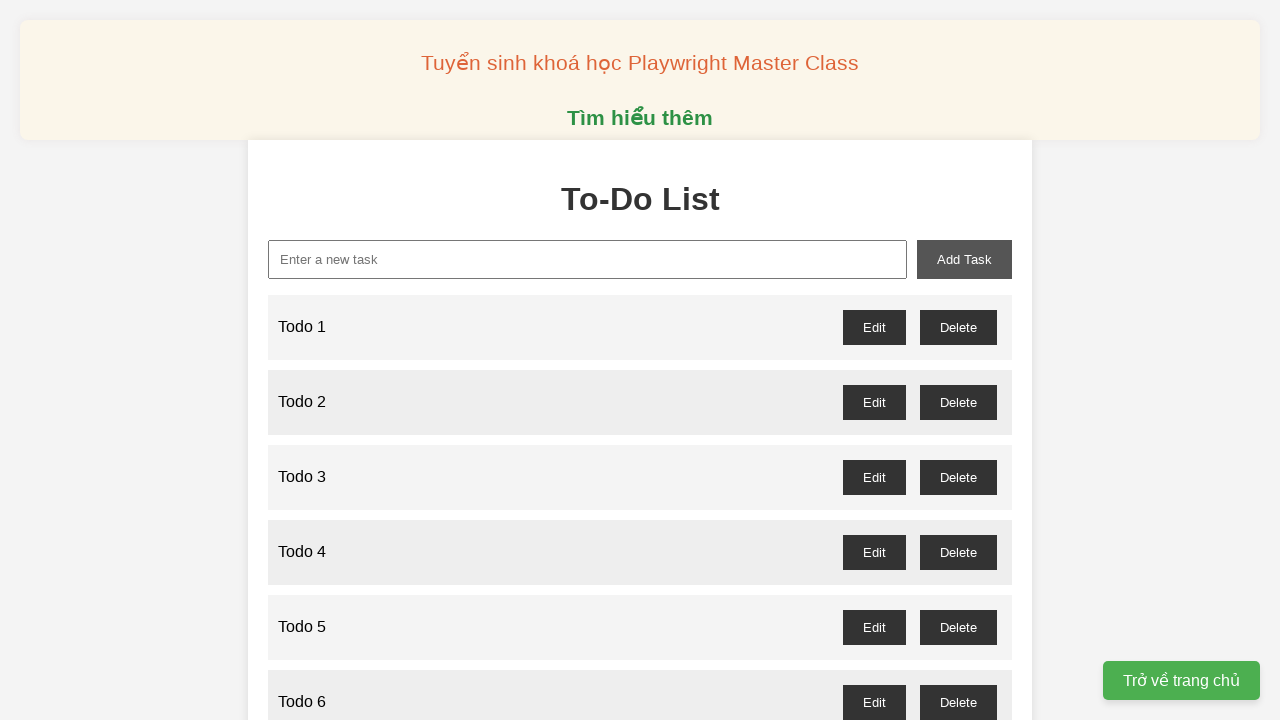

Filled new-task input with 'Todo 15' on xpath=//input[@id="new-task"]
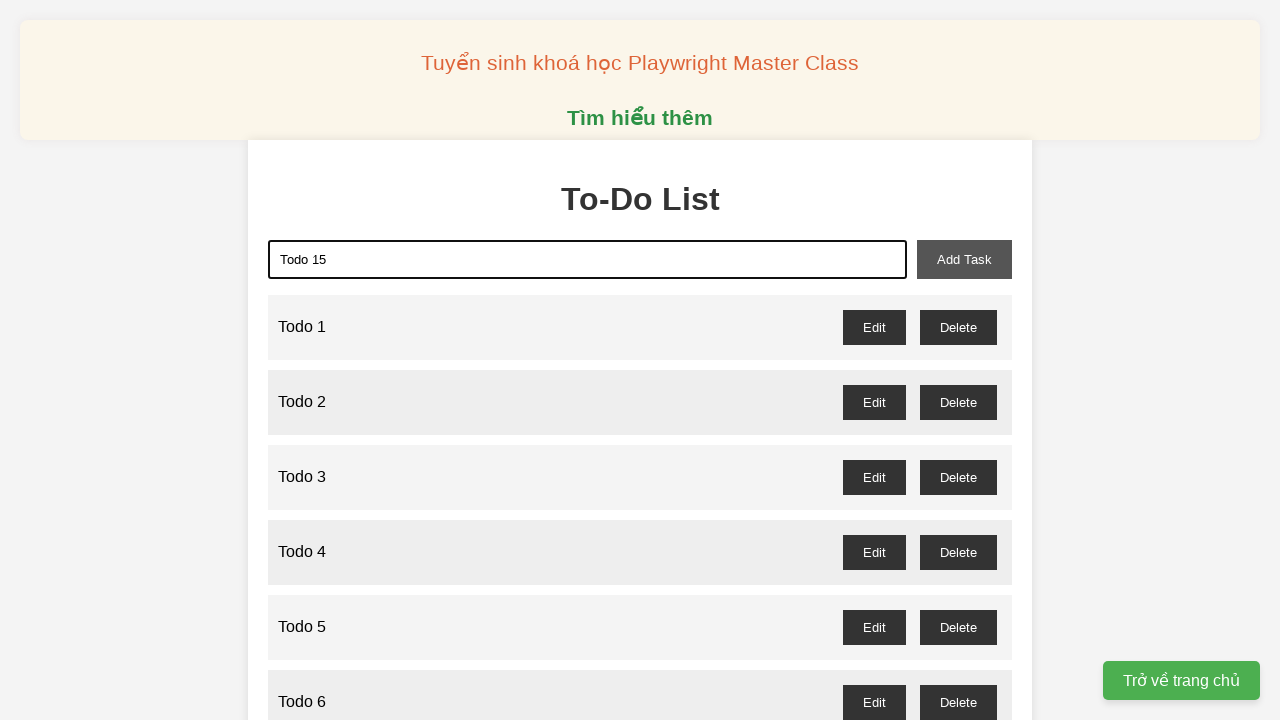

Clicked add-task button to add 'Todo 15' at (964, 259) on xpath=//button[@id="add-task"]
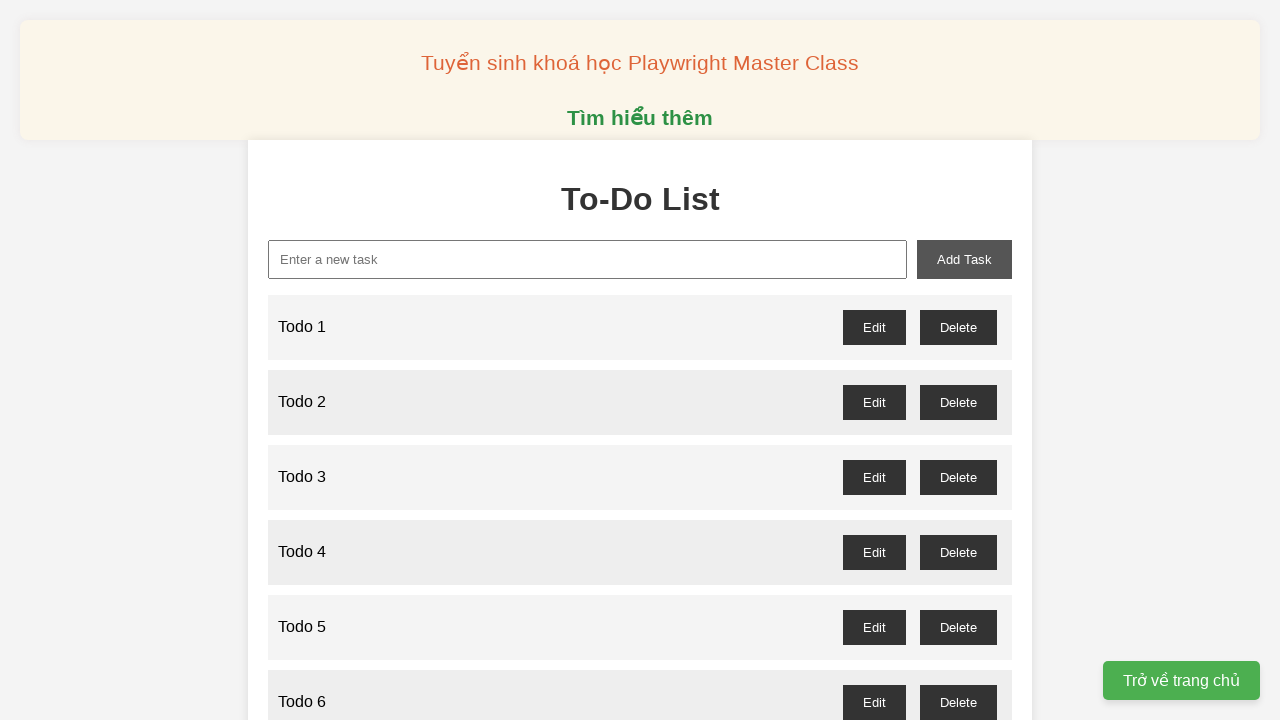

Filled new-task input with 'Todo 16' on xpath=//input[@id="new-task"]
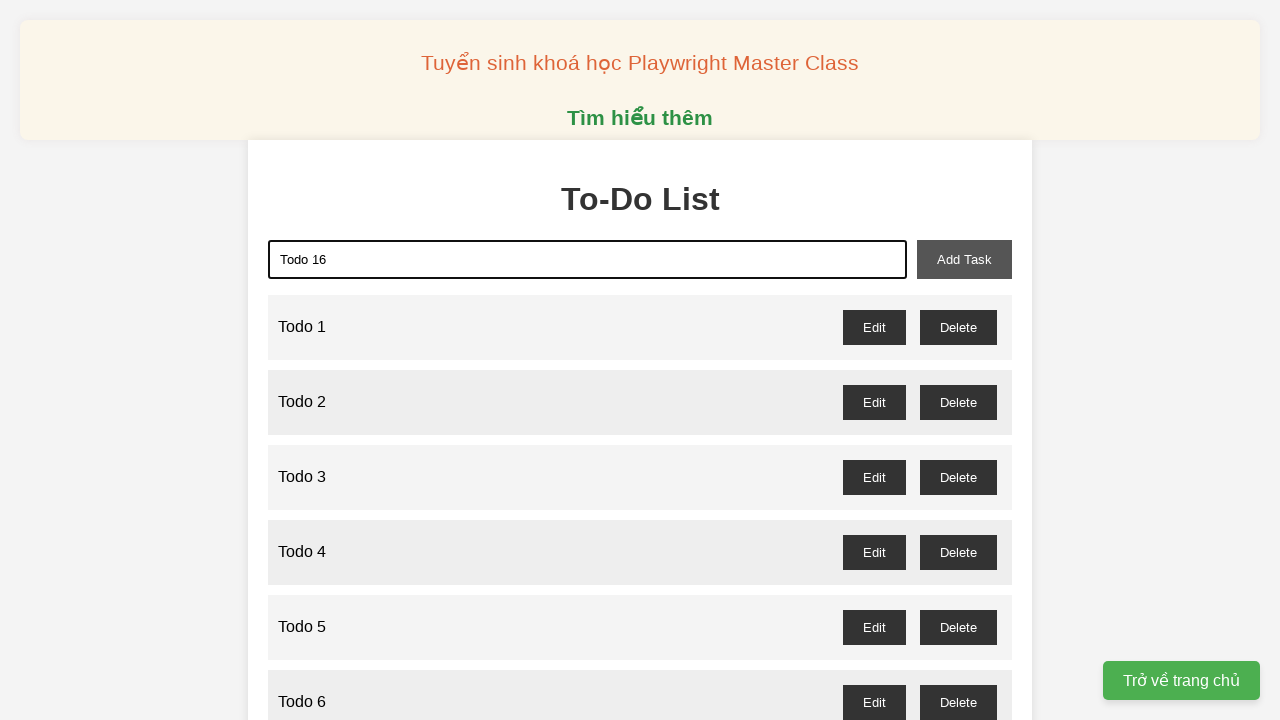

Clicked add-task button to add 'Todo 16' at (964, 259) on xpath=//button[@id="add-task"]
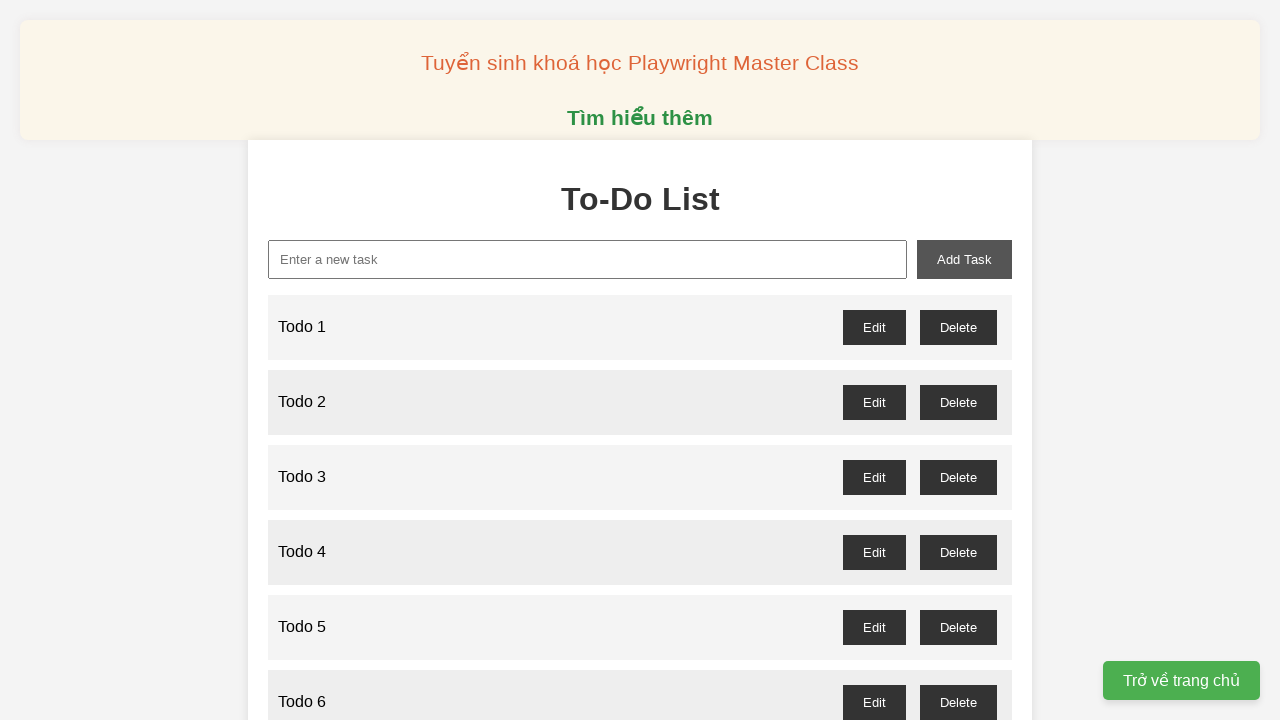

Filled new-task input with 'Todo 17' on xpath=//input[@id="new-task"]
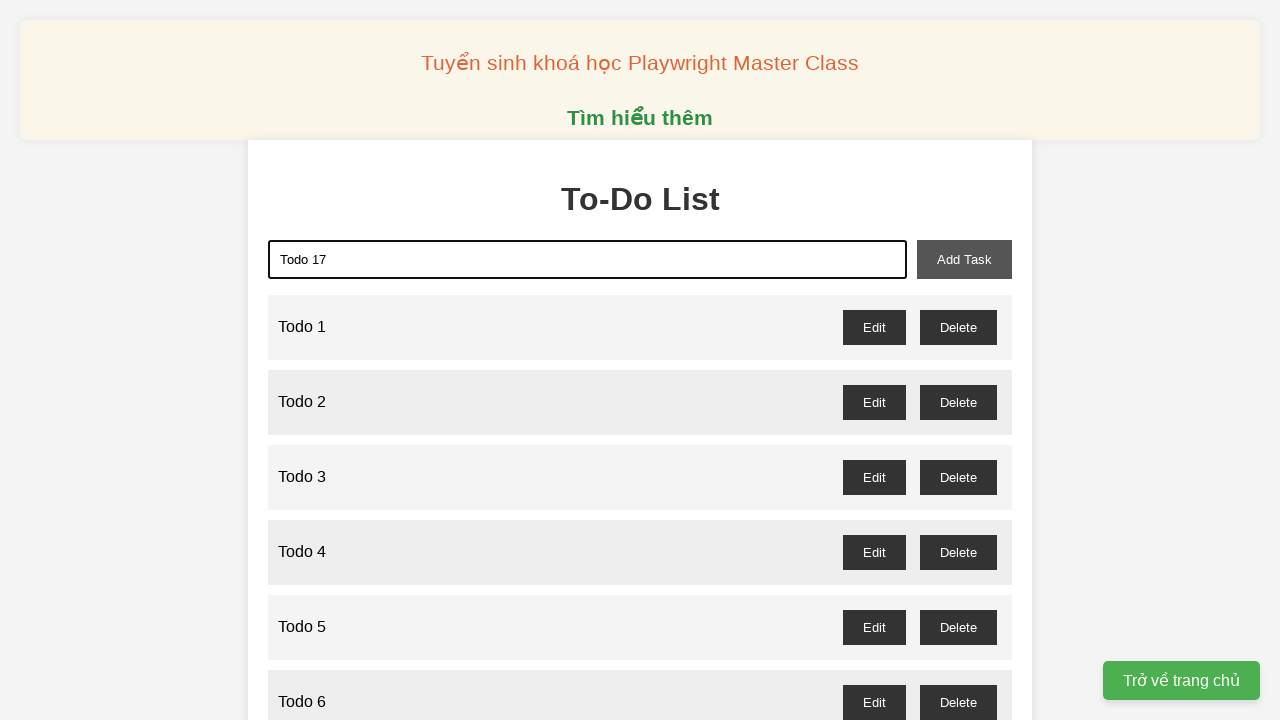

Clicked add-task button to add 'Todo 17' at (964, 259) on xpath=//button[@id="add-task"]
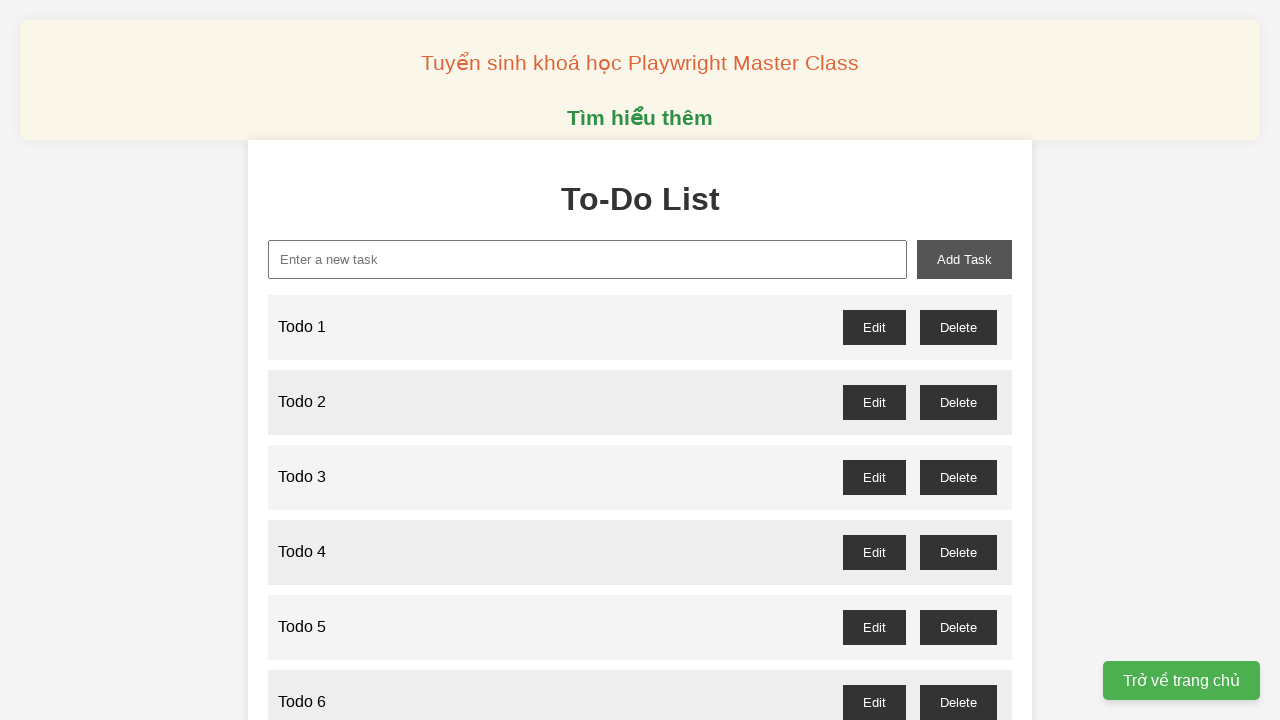

Filled new-task input with 'Todo 18' on xpath=//input[@id="new-task"]
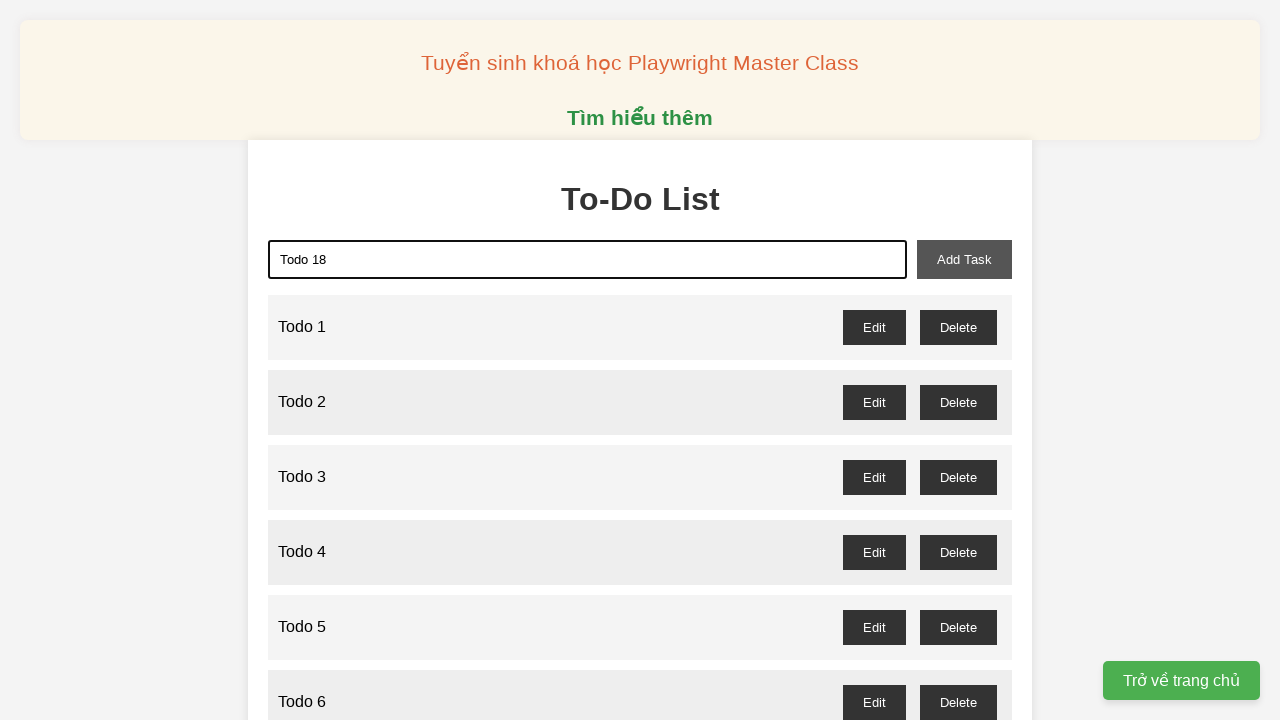

Clicked add-task button to add 'Todo 18' at (964, 259) on xpath=//button[@id="add-task"]
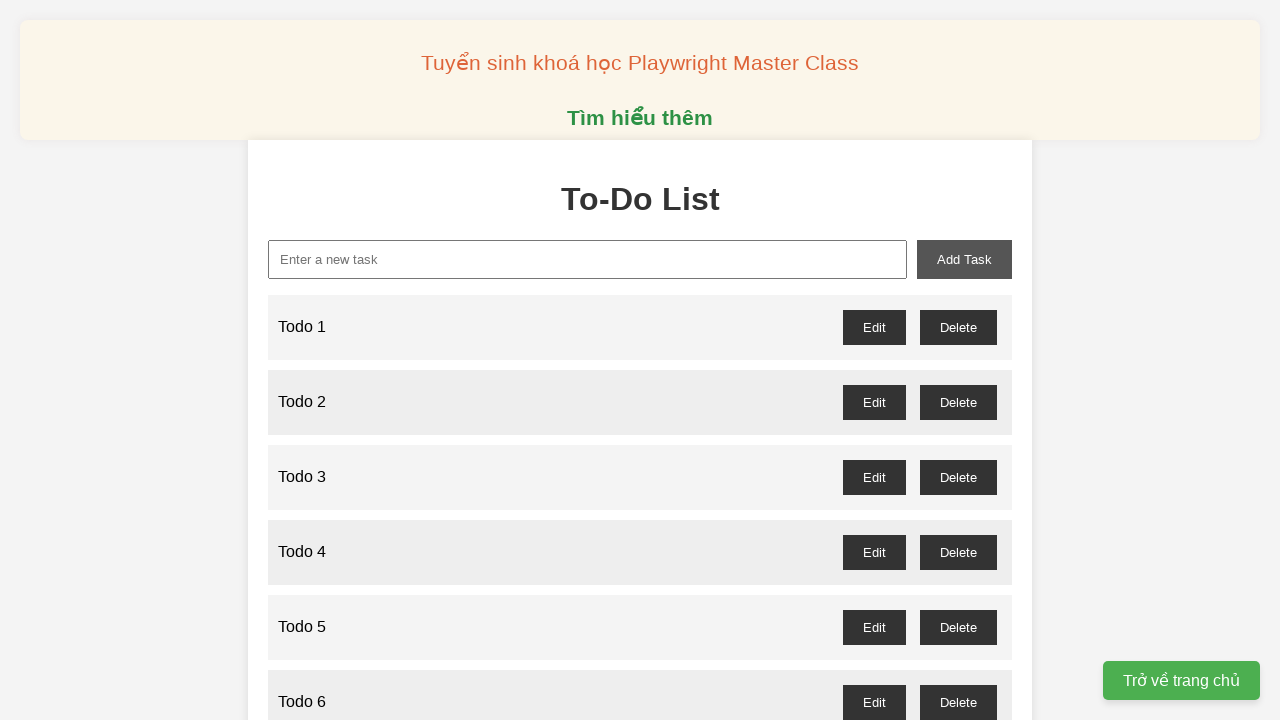

Filled new-task input with 'Todo 19' on xpath=//input[@id="new-task"]
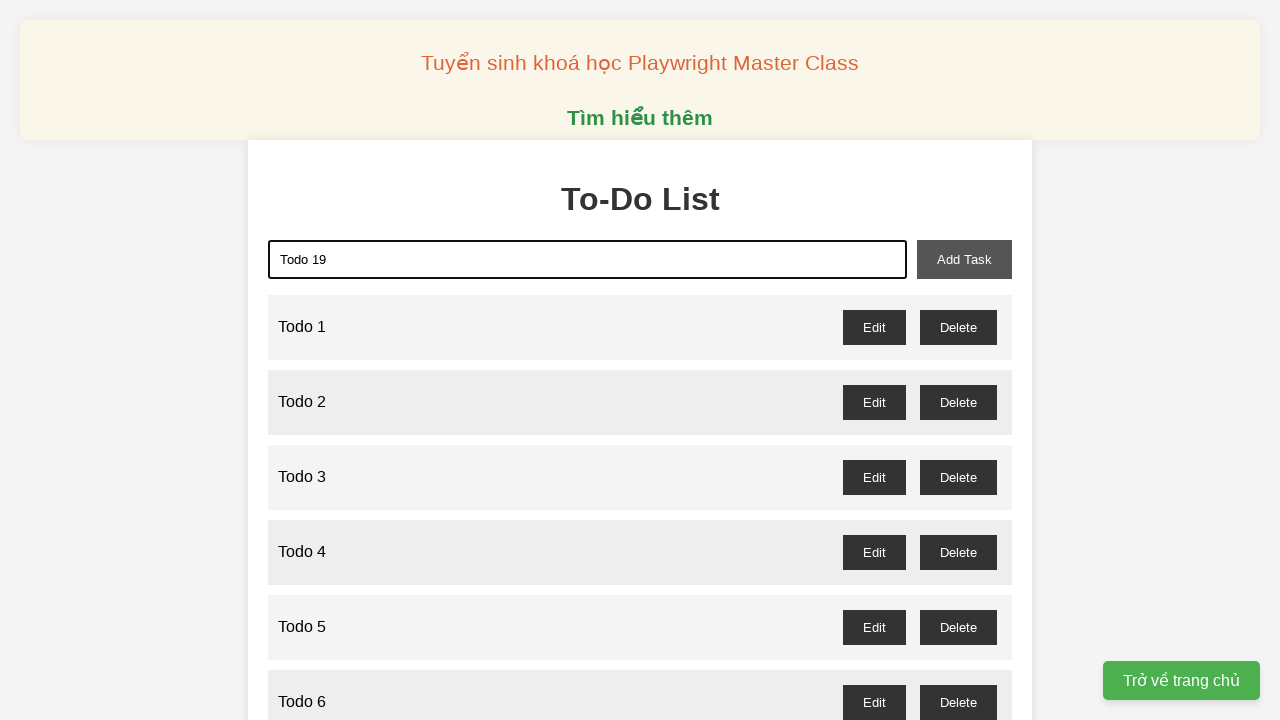

Clicked add-task button to add 'Todo 19' at (964, 259) on xpath=//button[@id="add-task"]
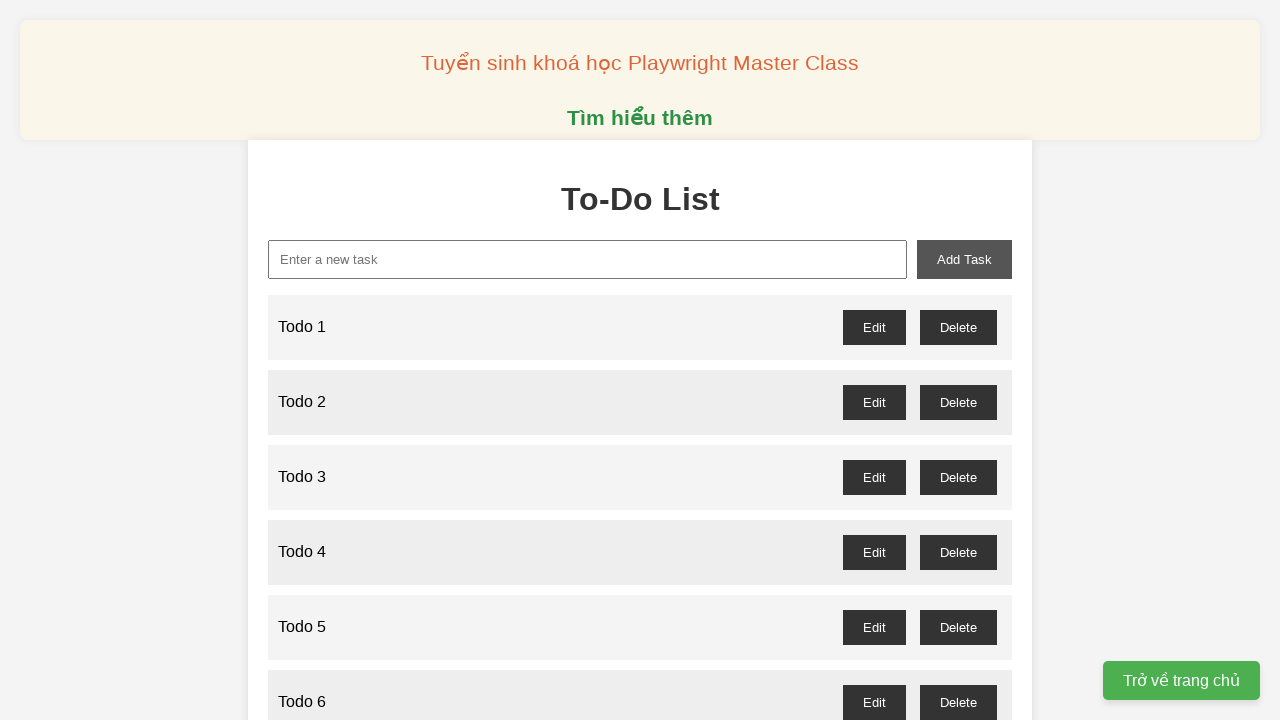

Filled new-task input with 'Todo 20' on xpath=//input[@id="new-task"]
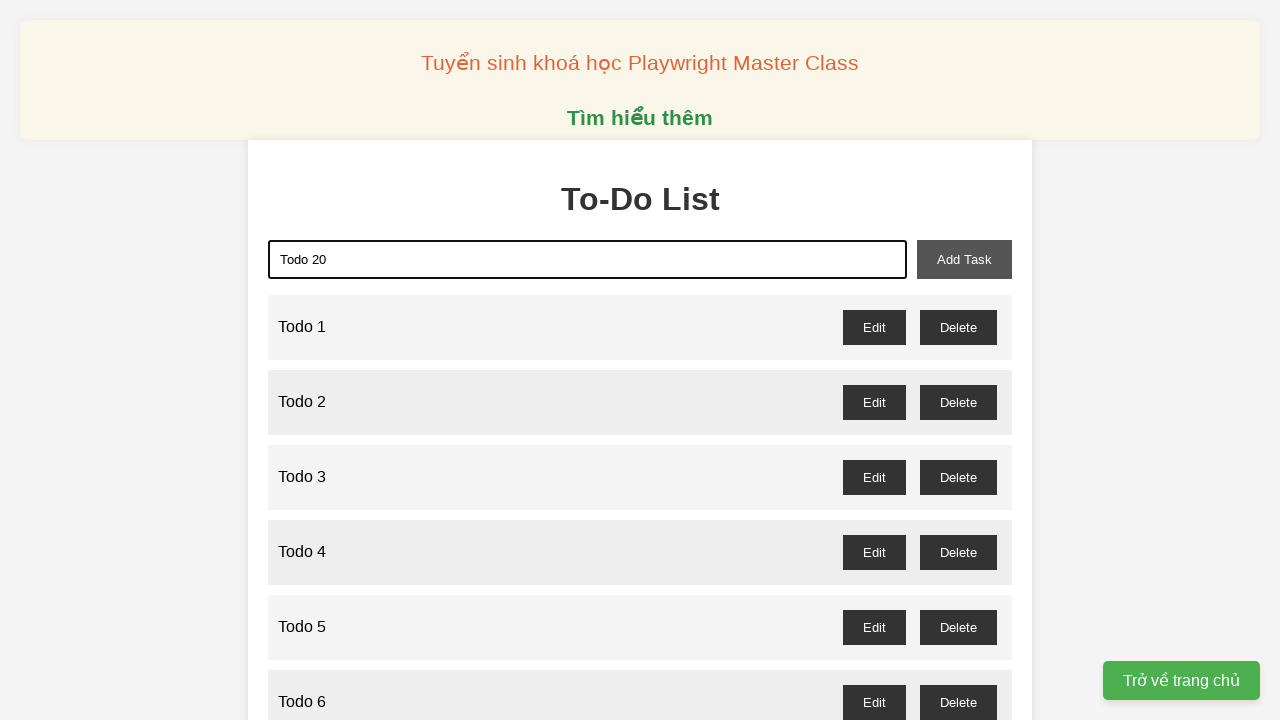

Clicked add-task button to add 'Todo 20' at (964, 259) on xpath=//button[@id="add-task"]
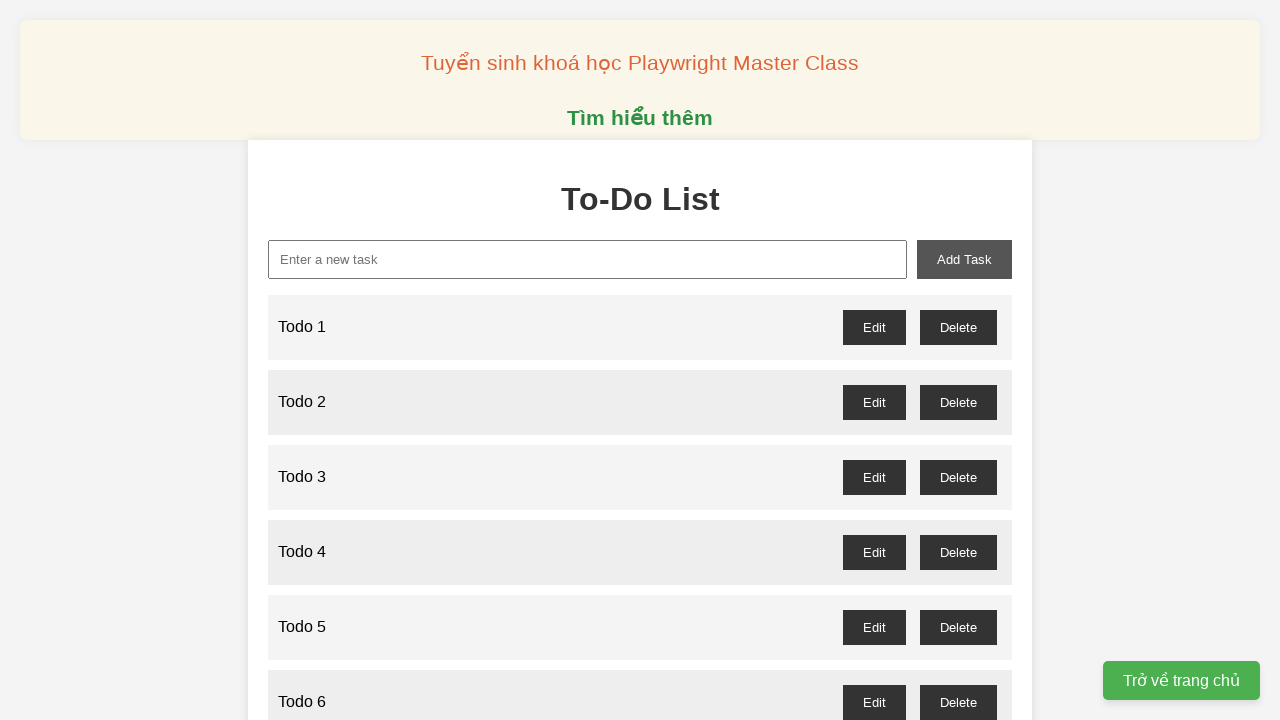

Filled new-task input with 'Todo 21' on xpath=//input[@id="new-task"]
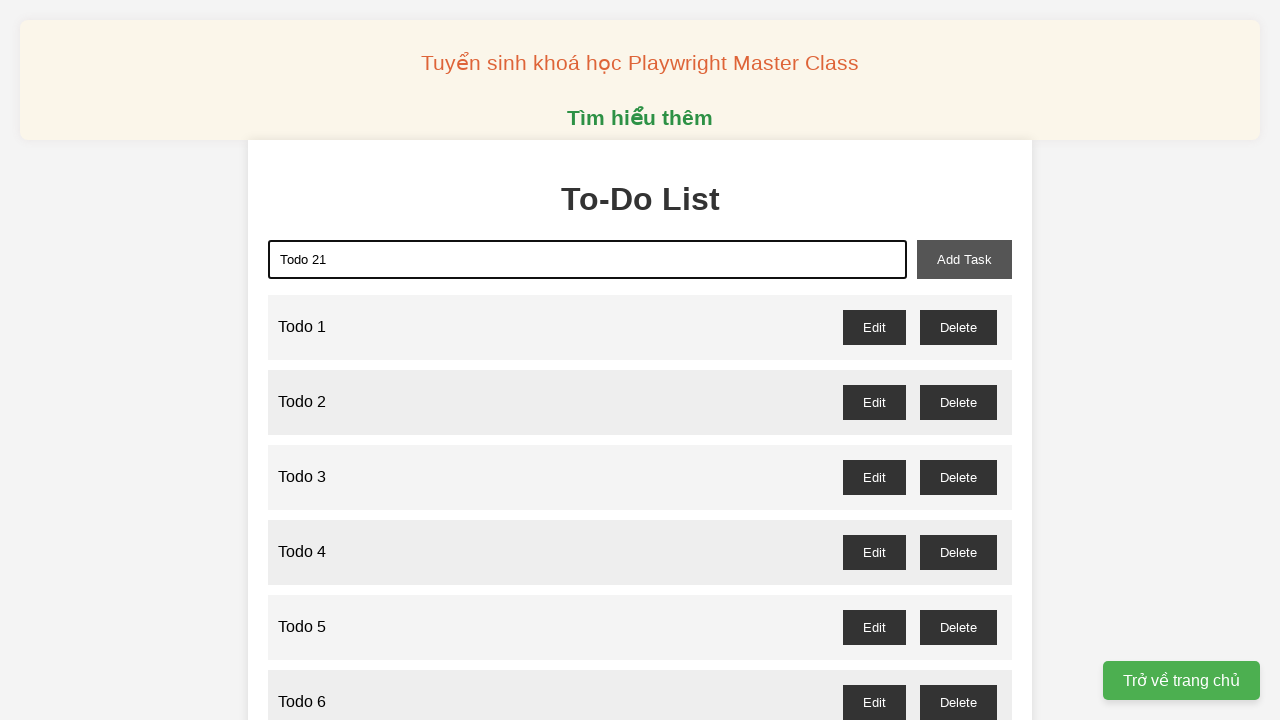

Clicked add-task button to add 'Todo 21' at (964, 259) on xpath=//button[@id="add-task"]
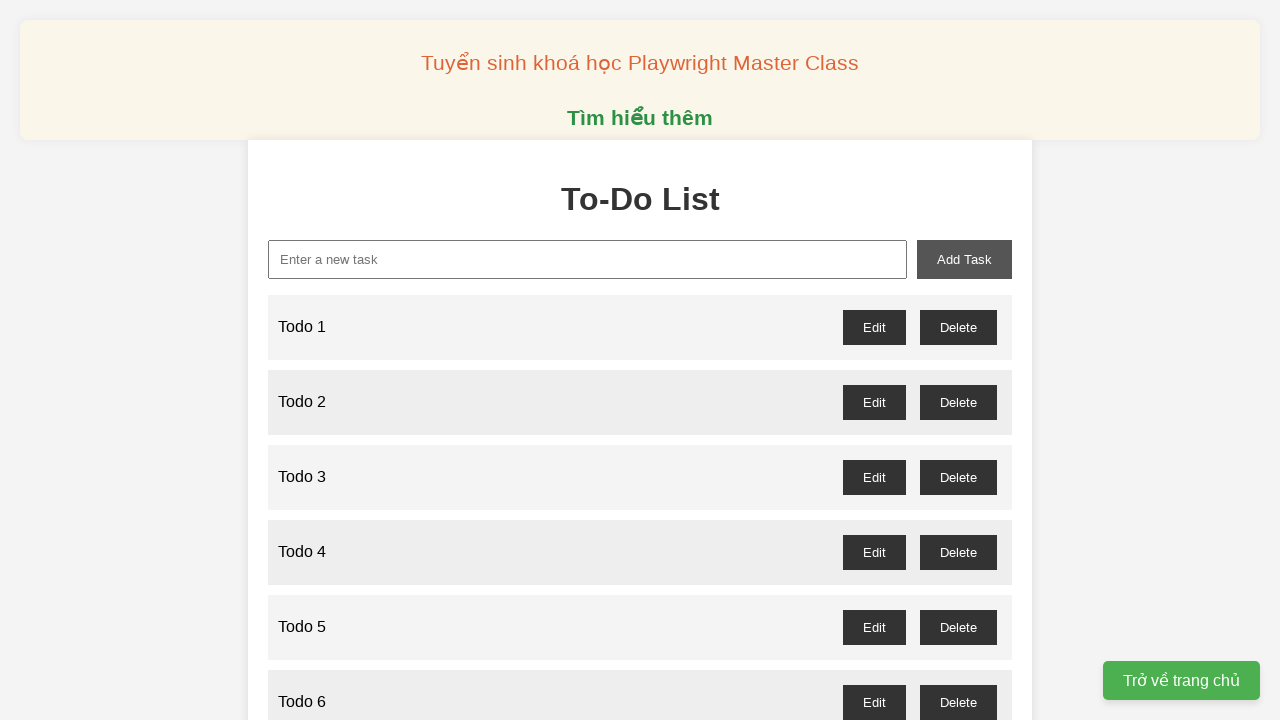

Filled new-task input with 'Todo 22' on xpath=//input[@id="new-task"]
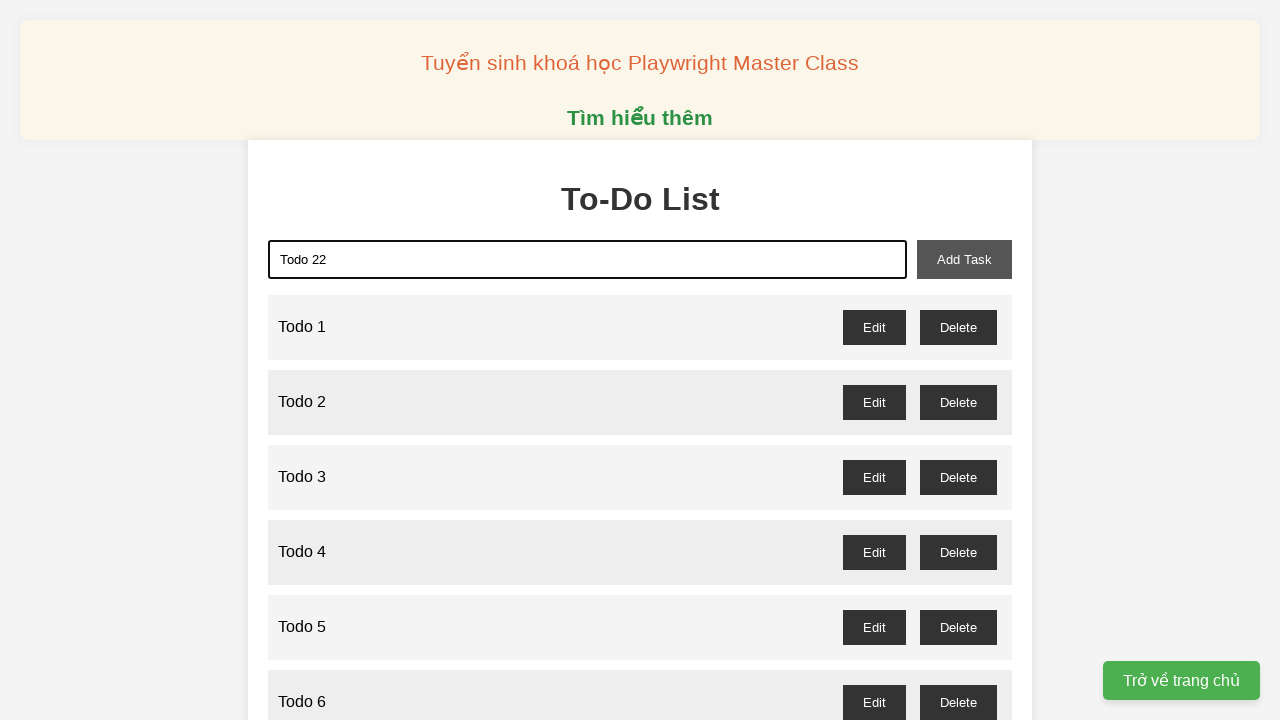

Clicked add-task button to add 'Todo 22' at (964, 259) on xpath=//button[@id="add-task"]
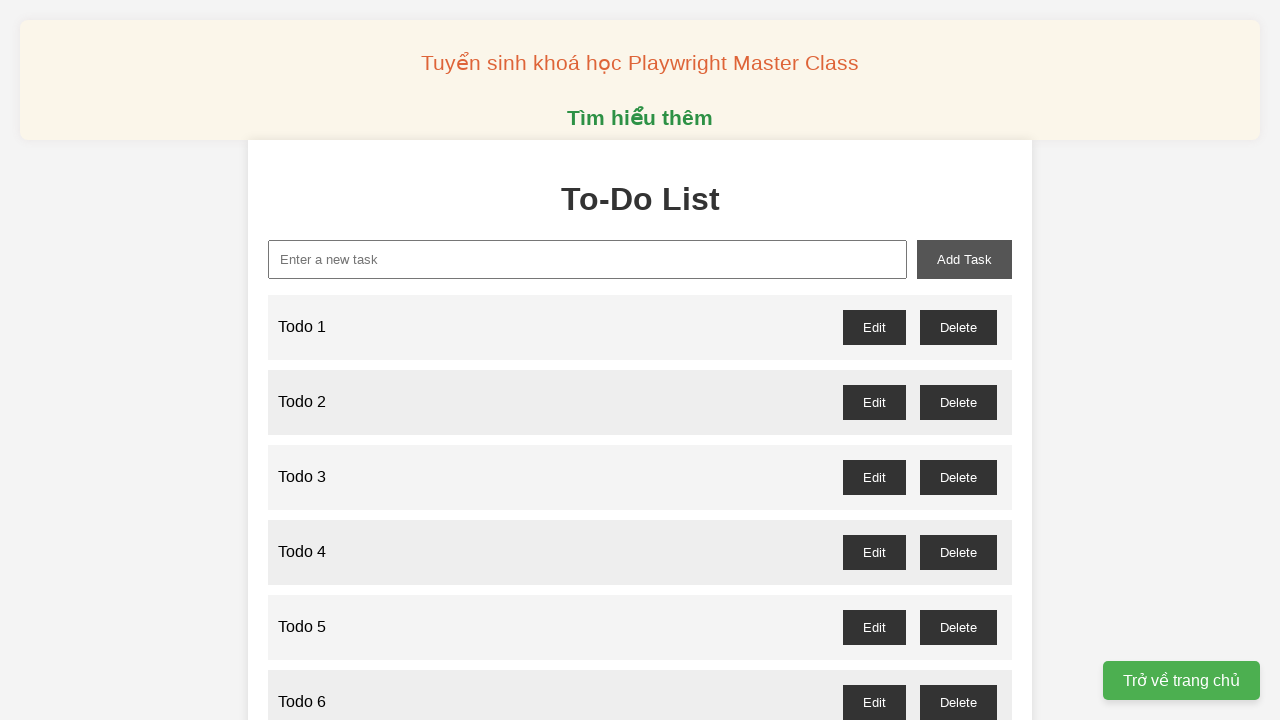

Filled new-task input with 'Todo 23' on xpath=//input[@id="new-task"]
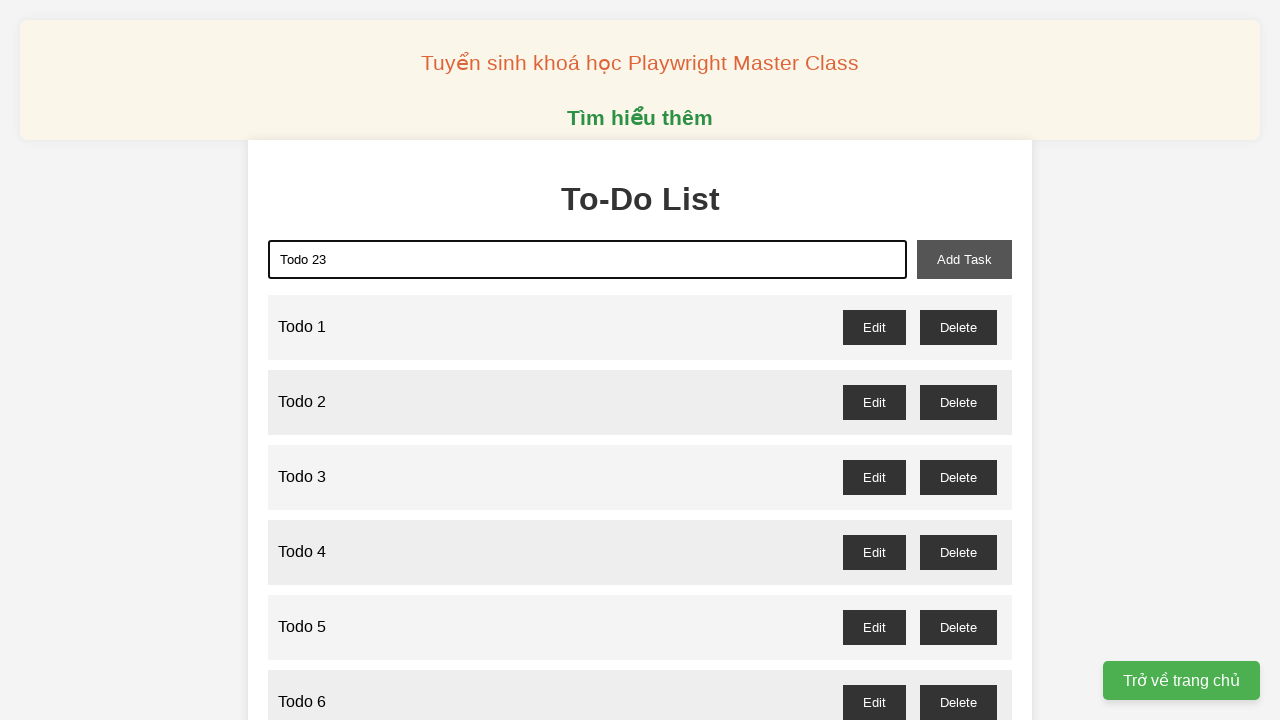

Clicked add-task button to add 'Todo 23' at (964, 259) on xpath=//button[@id="add-task"]
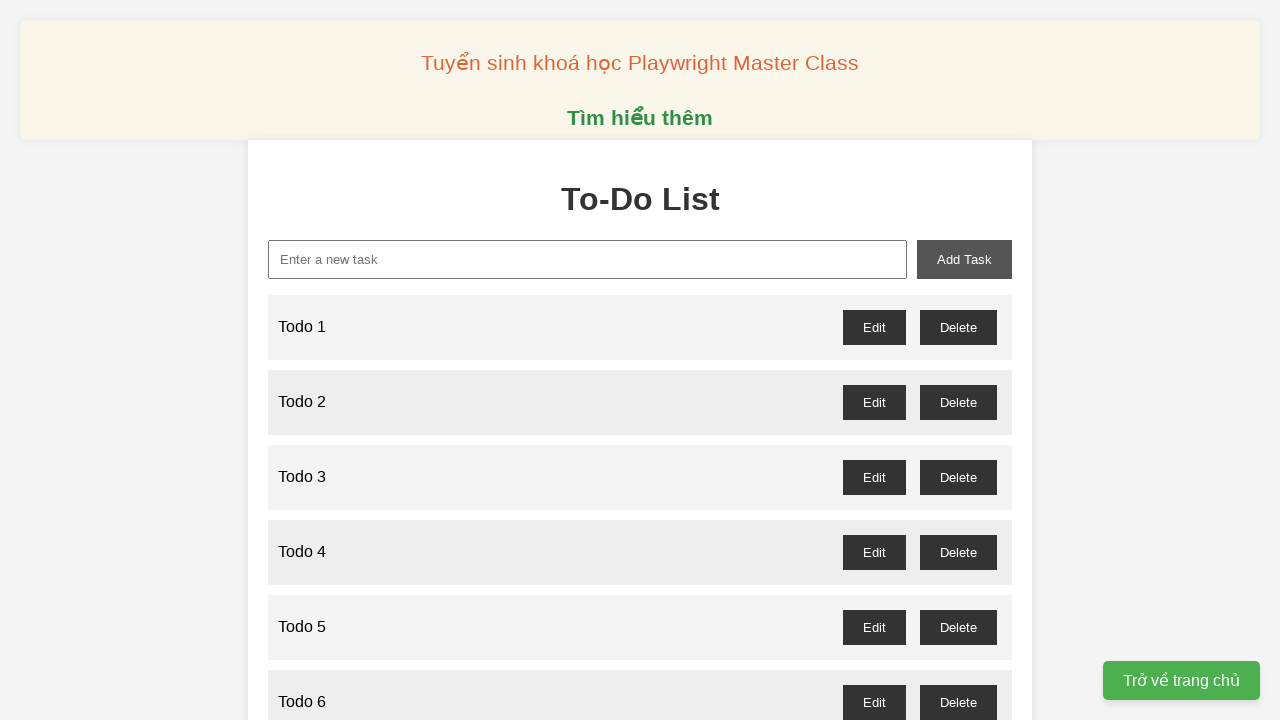

Filled new-task input with 'Todo 24' on xpath=//input[@id="new-task"]
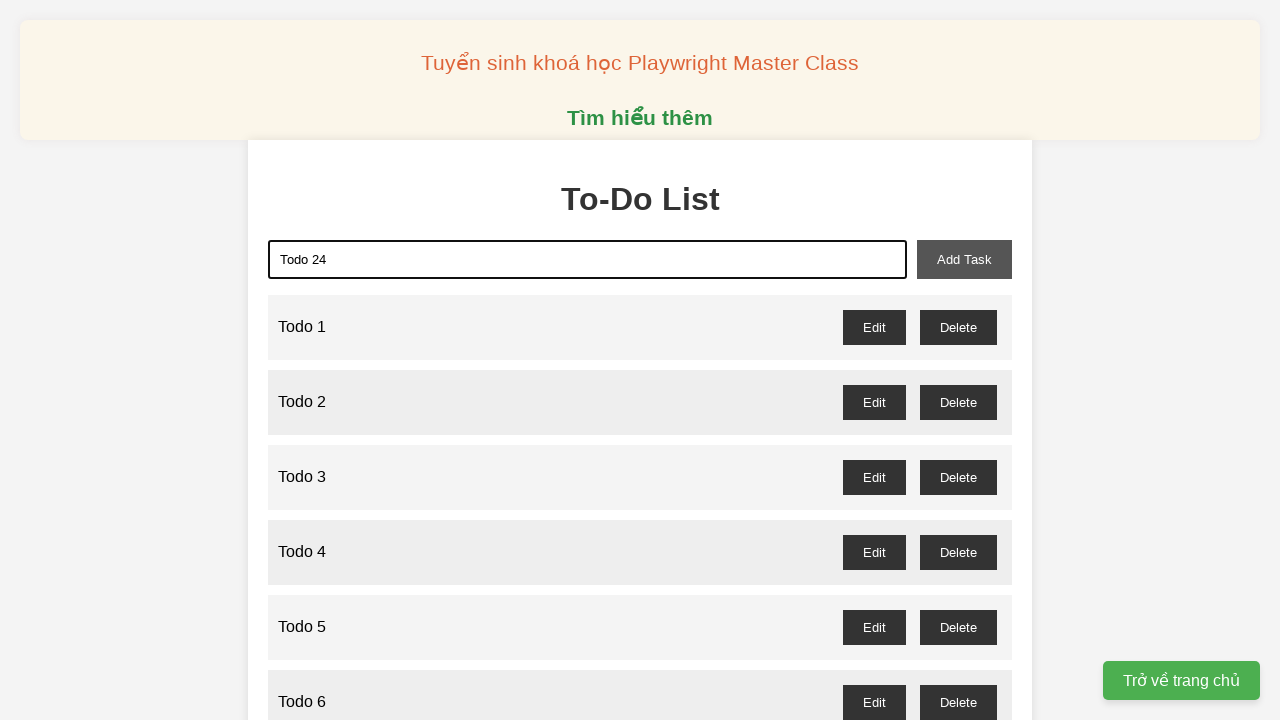

Clicked add-task button to add 'Todo 24' at (964, 259) on xpath=//button[@id="add-task"]
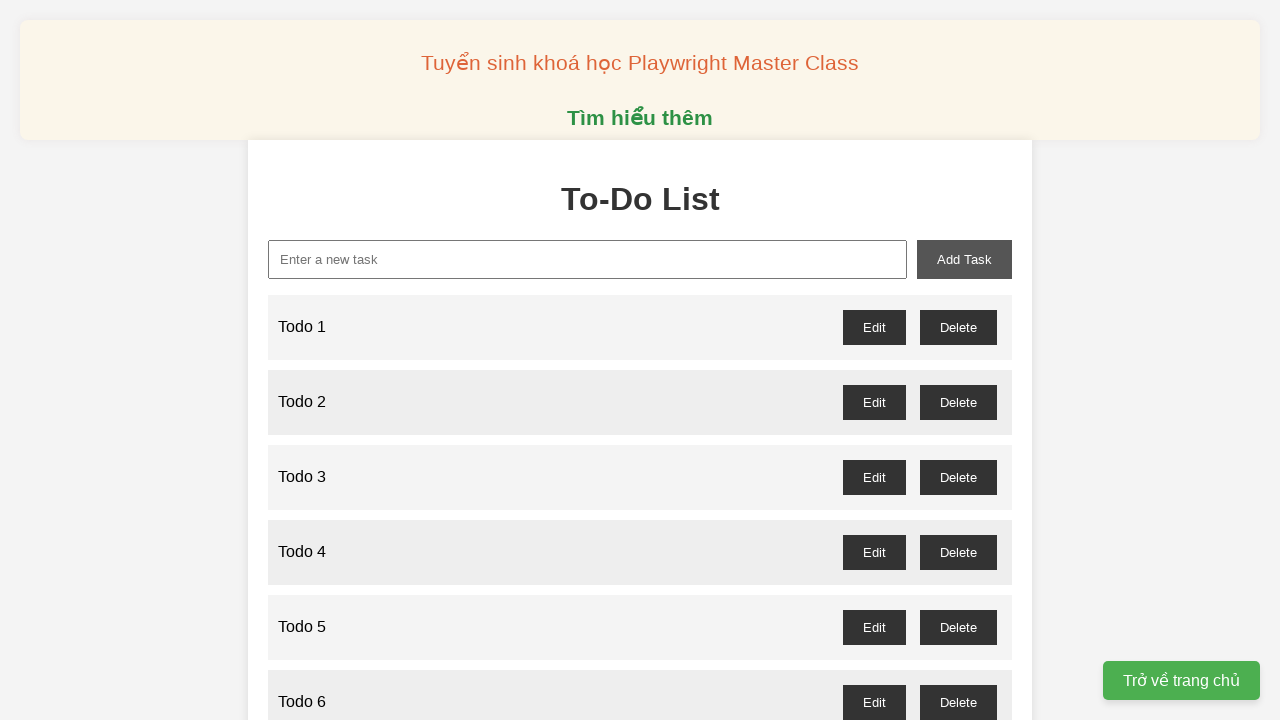

Filled new-task input with 'Todo 25' on xpath=//input[@id="new-task"]
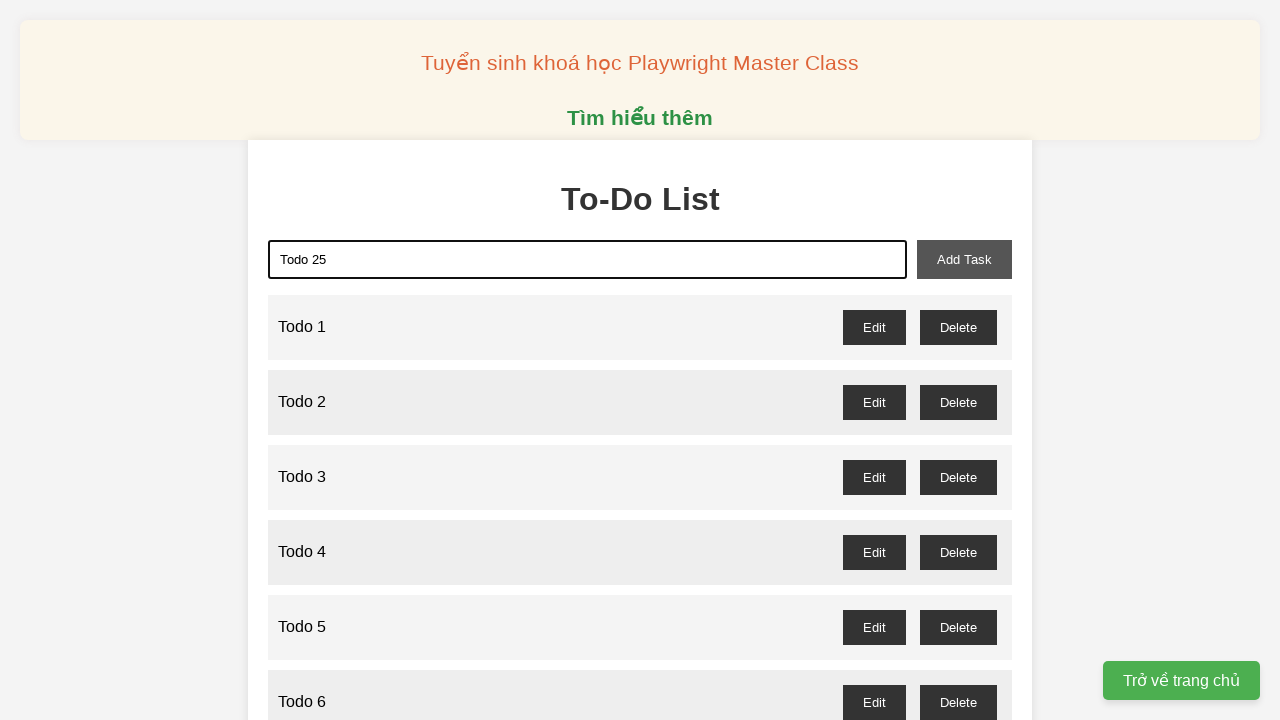

Clicked add-task button to add 'Todo 25' at (964, 259) on xpath=//button[@id="add-task"]
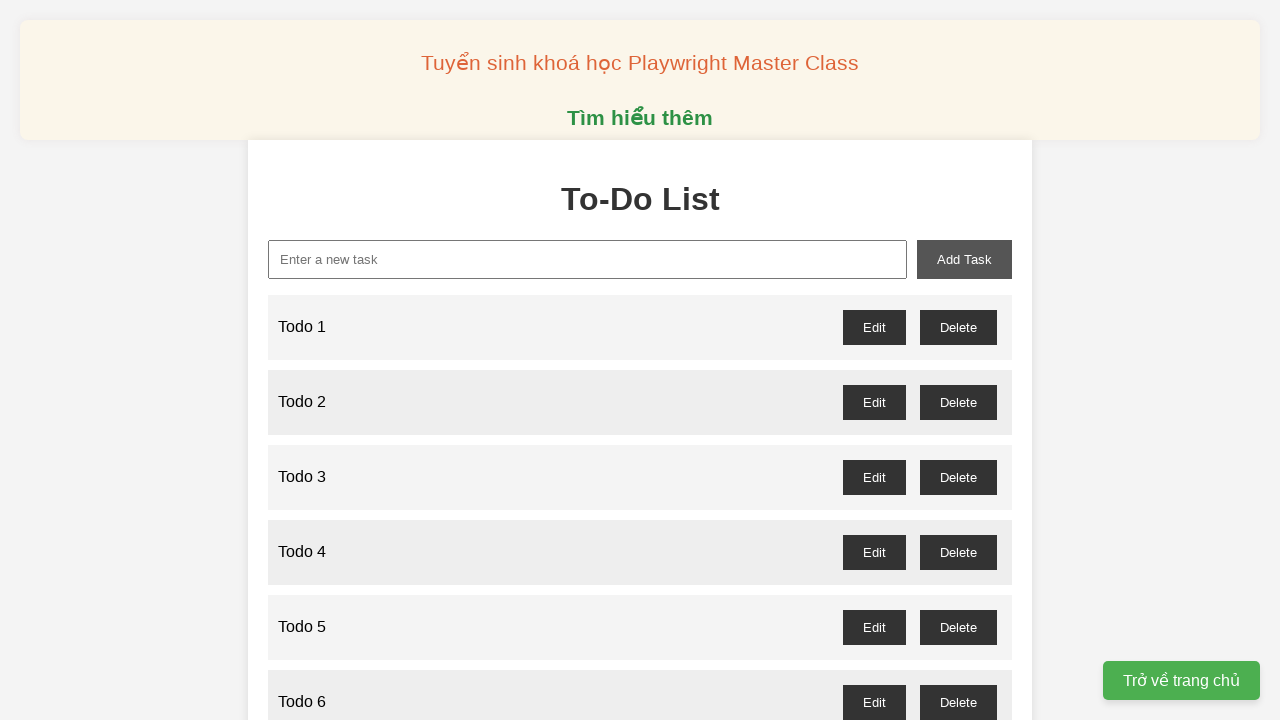

Filled new-task input with 'Todo 26' on xpath=//input[@id="new-task"]
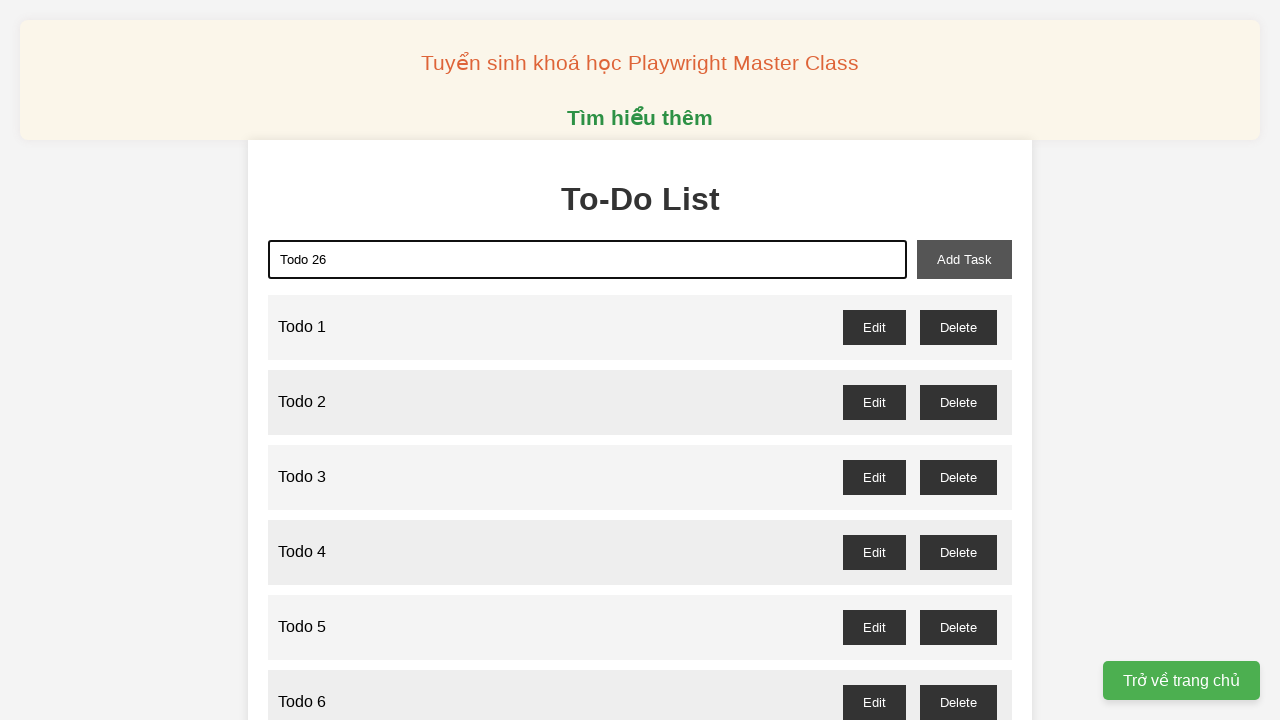

Clicked add-task button to add 'Todo 26' at (964, 259) on xpath=//button[@id="add-task"]
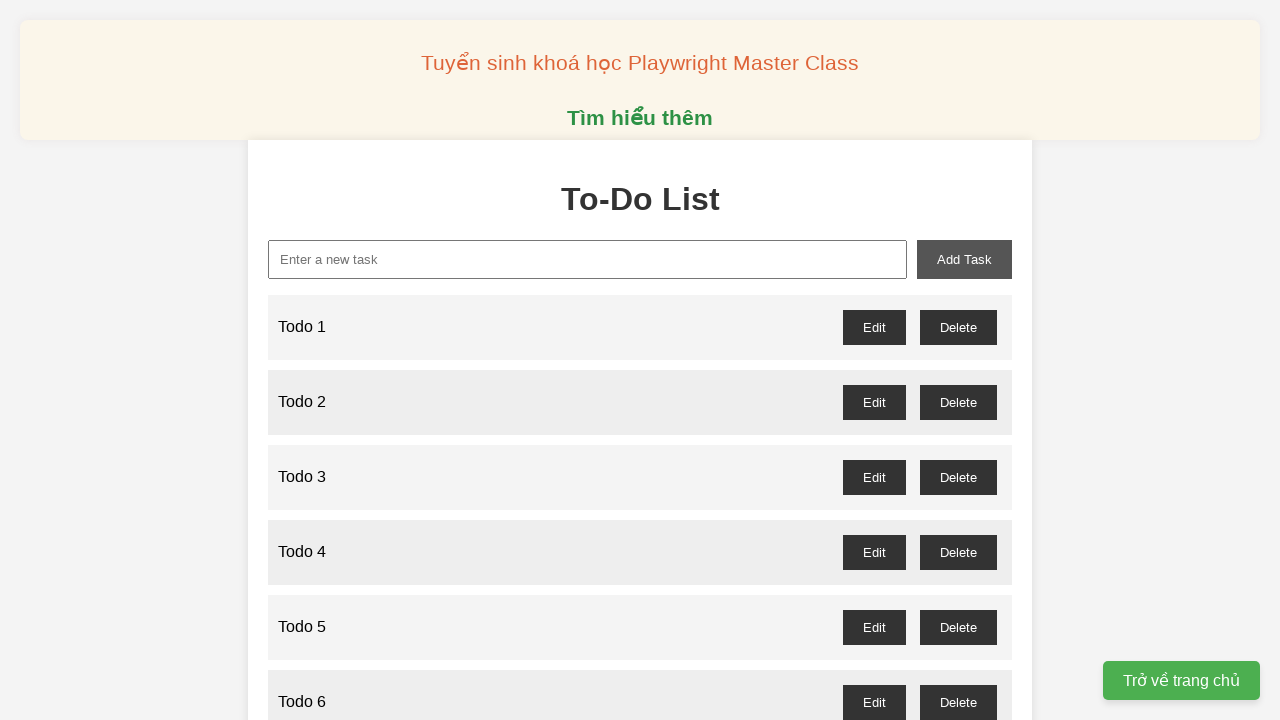

Filled new-task input with 'Todo 27' on xpath=//input[@id="new-task"]
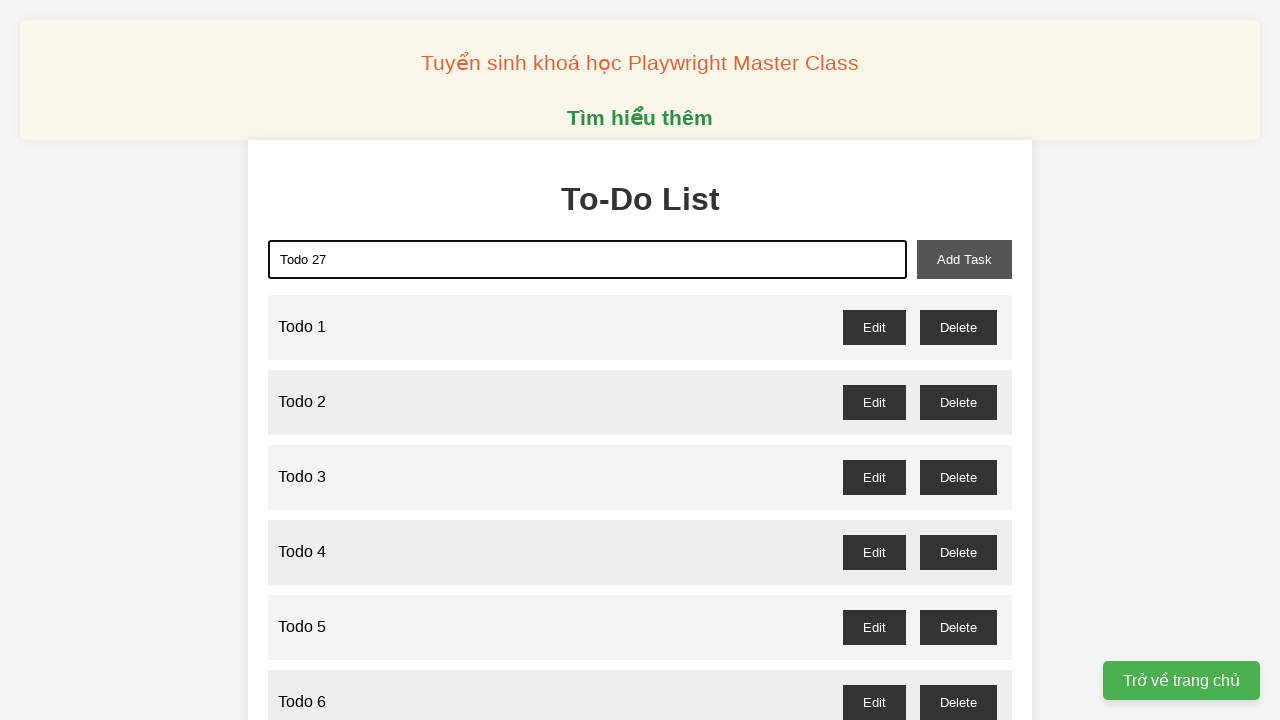

Clicked add-task button to add 'Todo 27' at (964, 259) on xpath=//button[@id="add-task"]
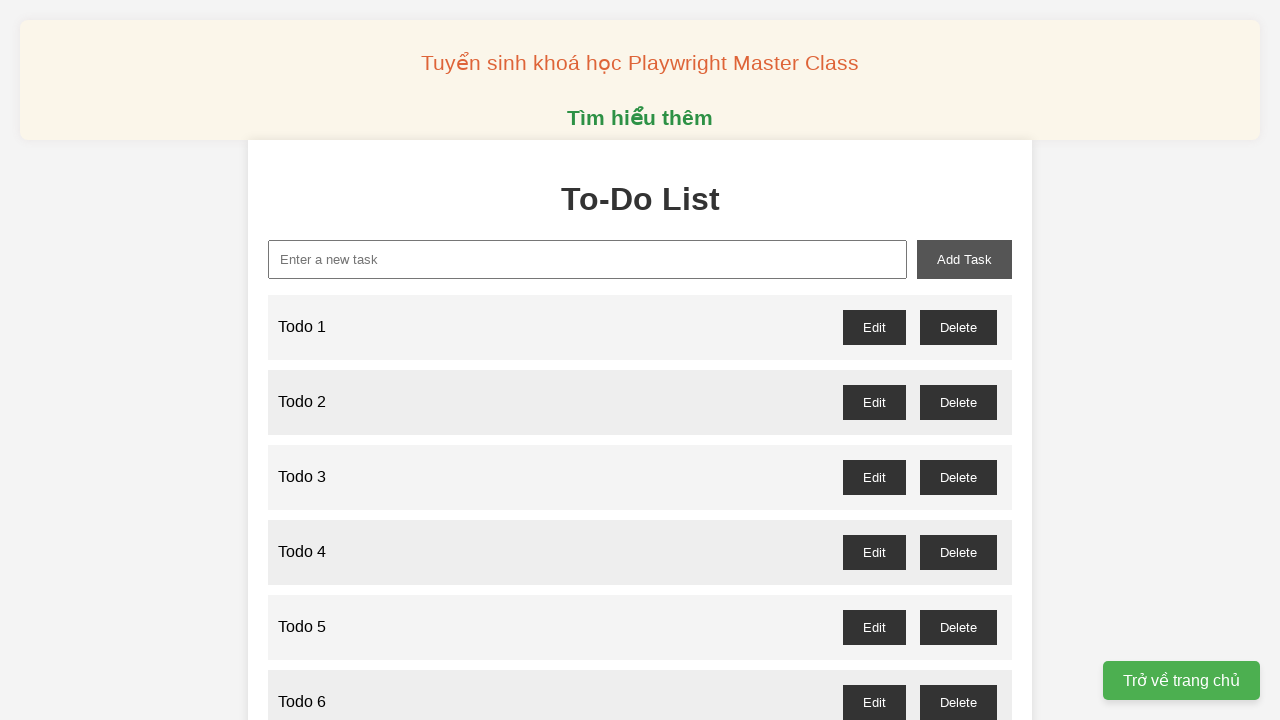

Filled new-task input with 'Todo 28' on xpath=//input[@id="new-task"]
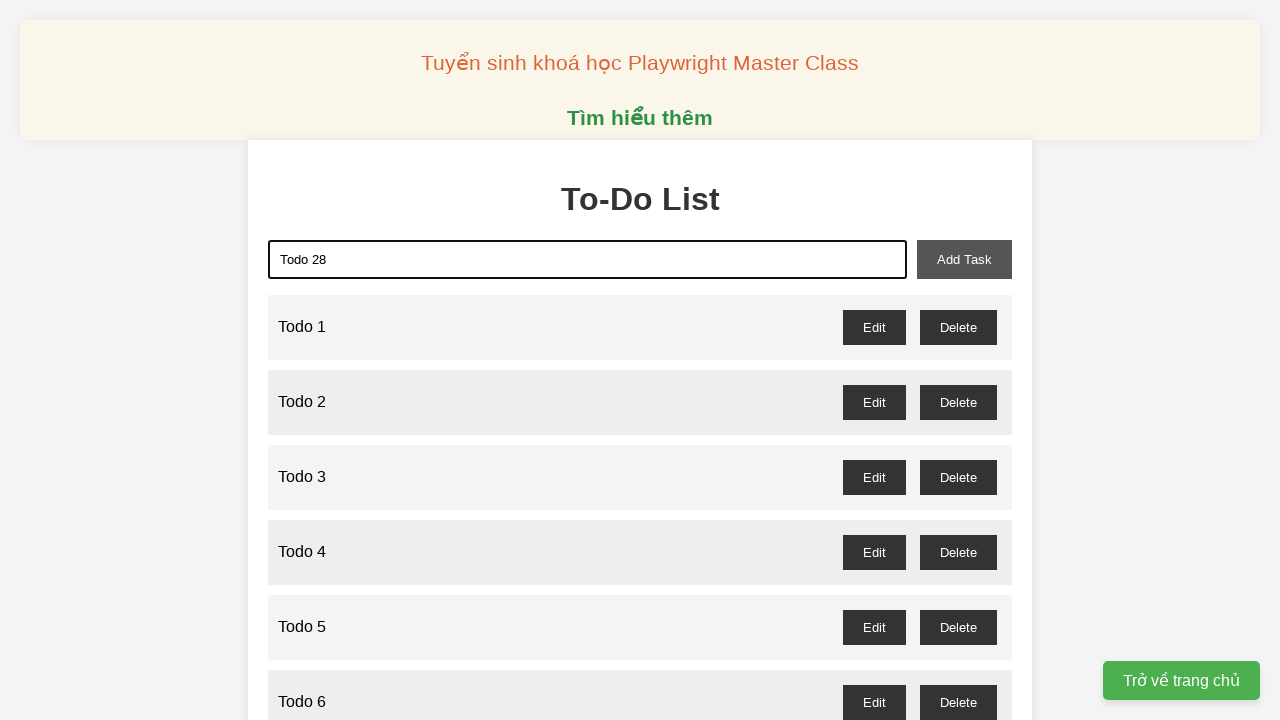

Clicked add-task button to add 'Todo 28' at (964, 259) on xpath=//button[@id="add-task"]
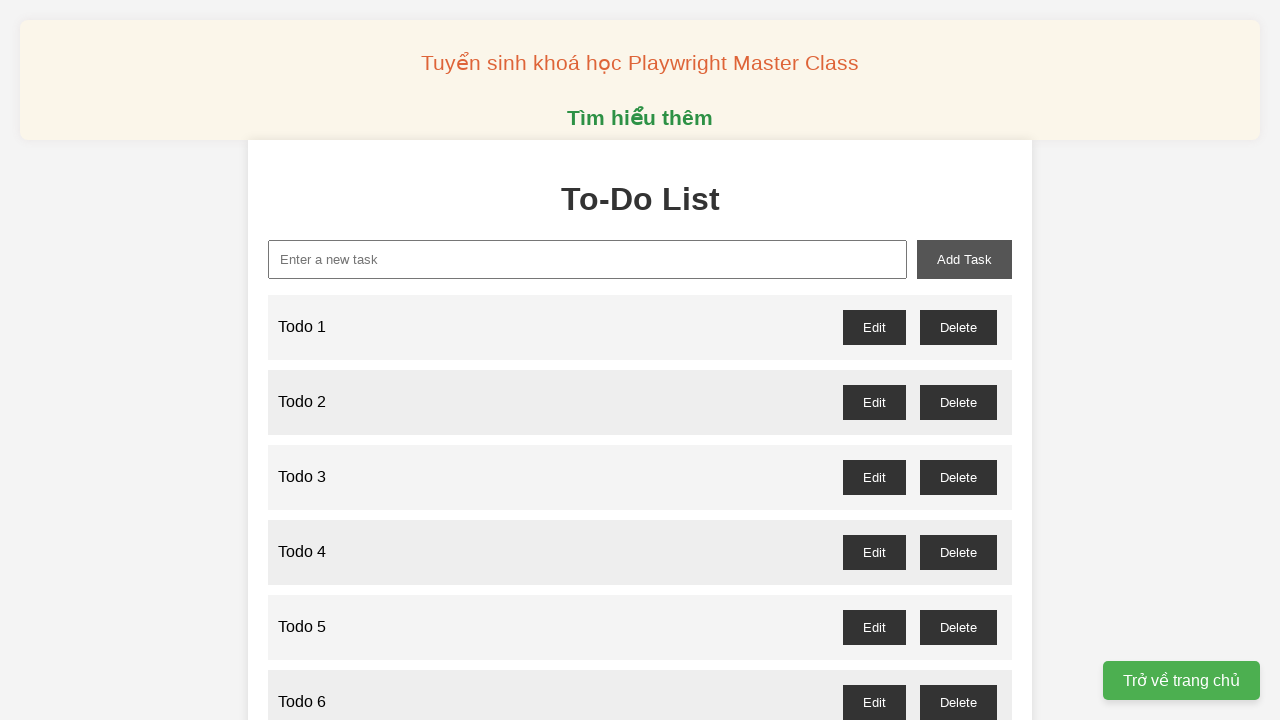

Filled new-task input with 'Todo 29' on xpath=//input[@id="new-task"]
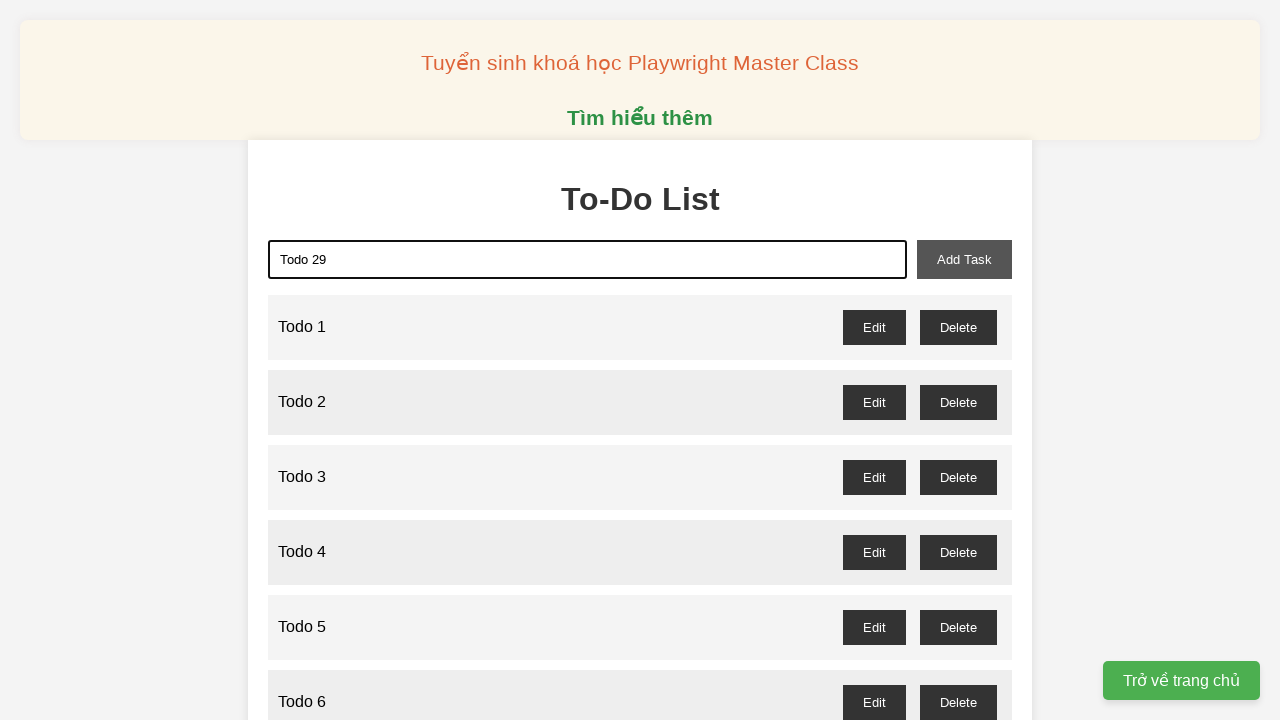

Clicked add-task button to add 'Todo 29' at (964, 259) on xpath=//button[@id="add-task"]
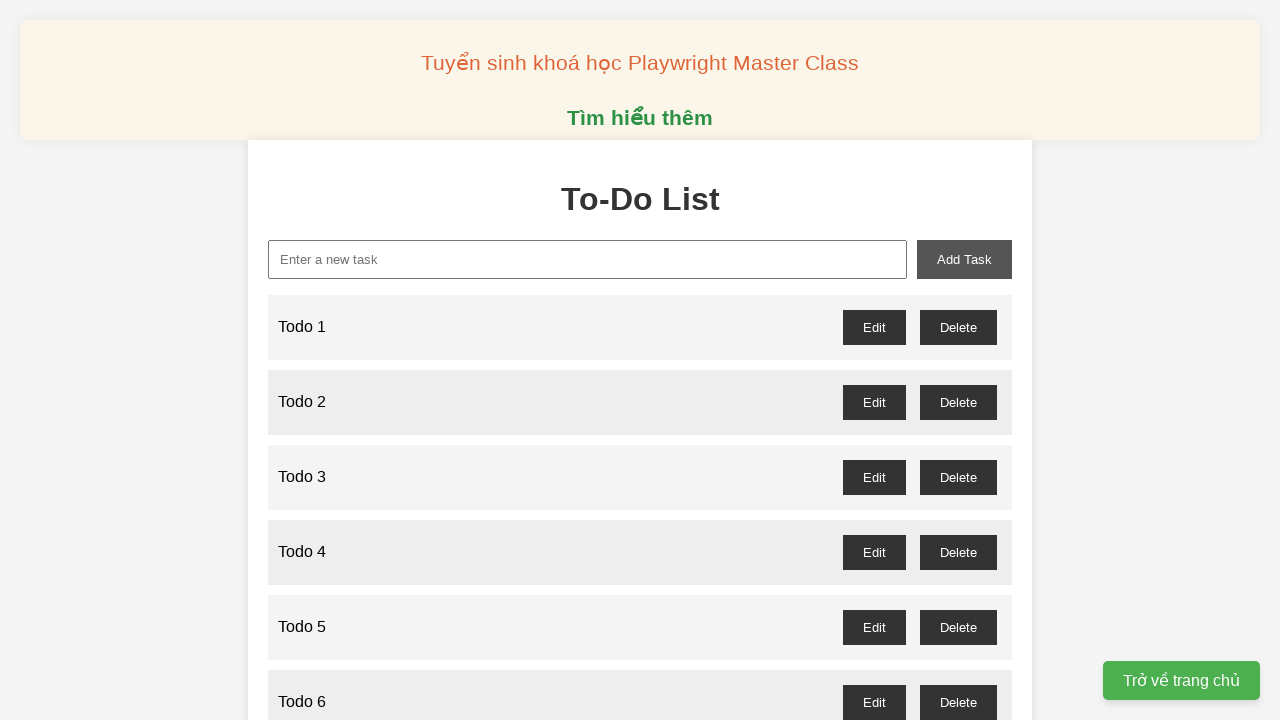

Filled new-task input with 'Todo 30' on xpath=//input[@id="new-task"]
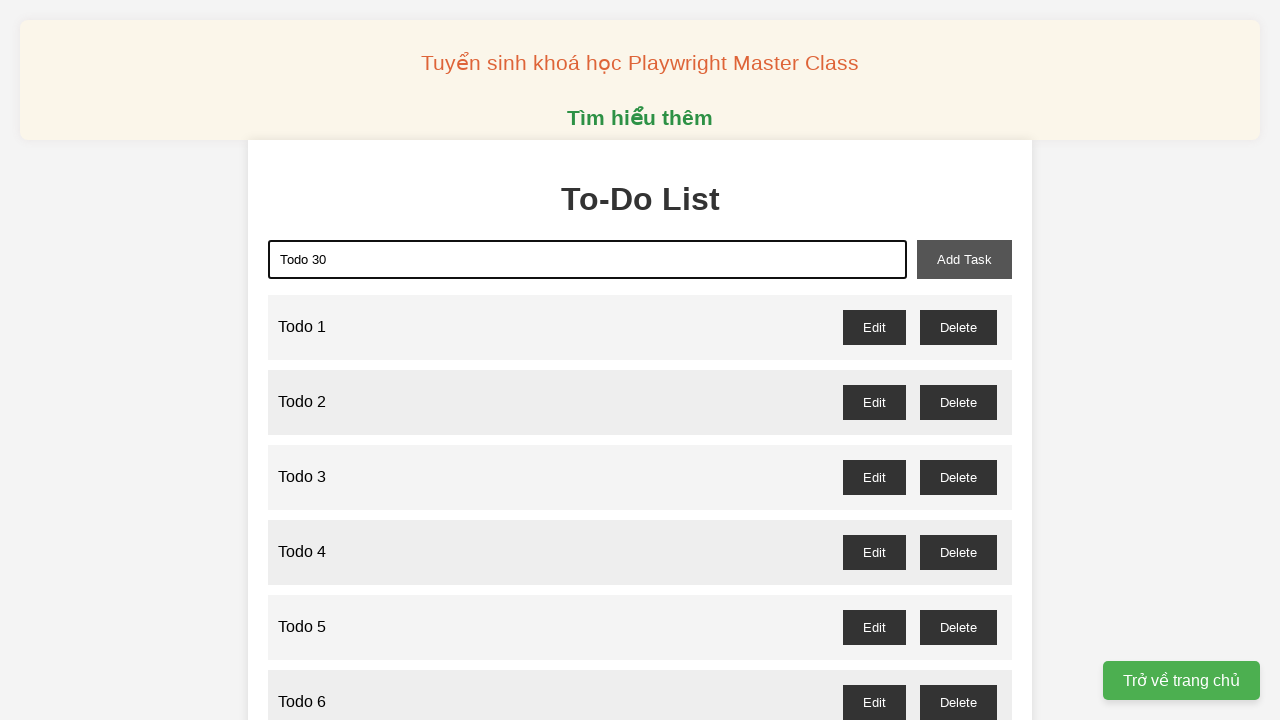

Clicked add-task button to add 'Todo 30' at (964, 259) on xpath=//button[@id="add-task"]
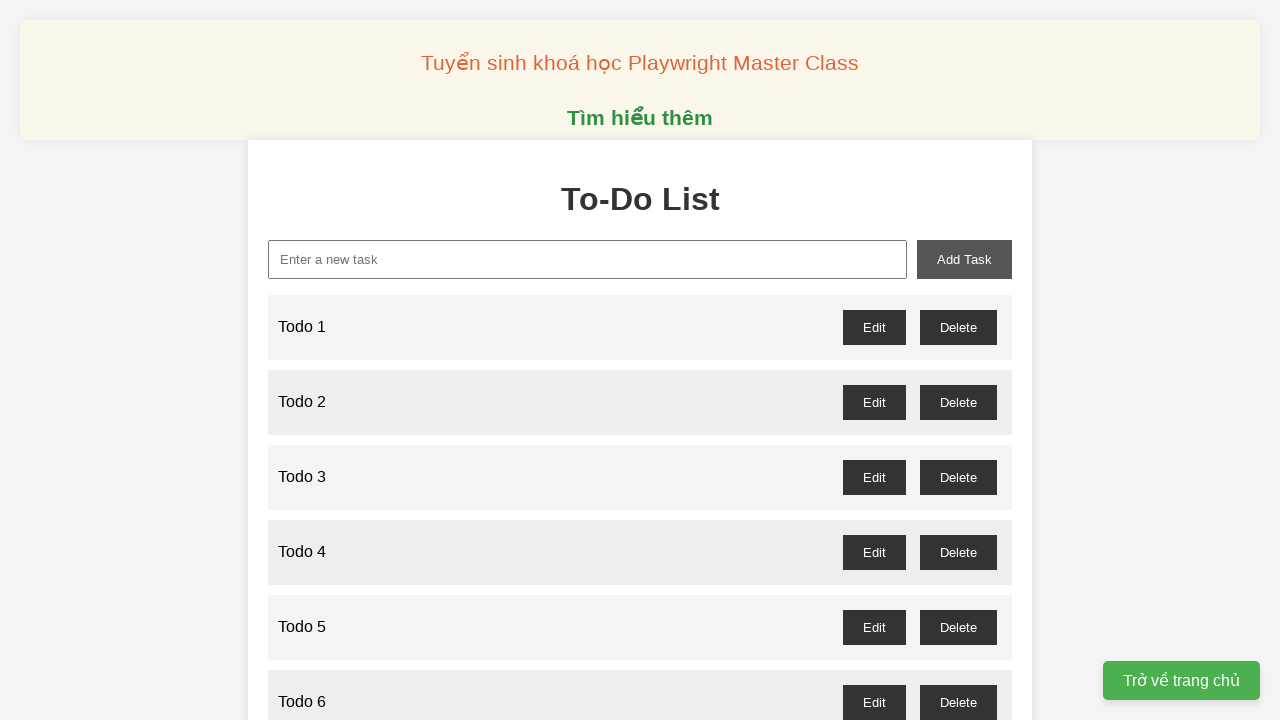

Filled new-task input with 'Todo 31' on xpath=//input[@id="new-task"]
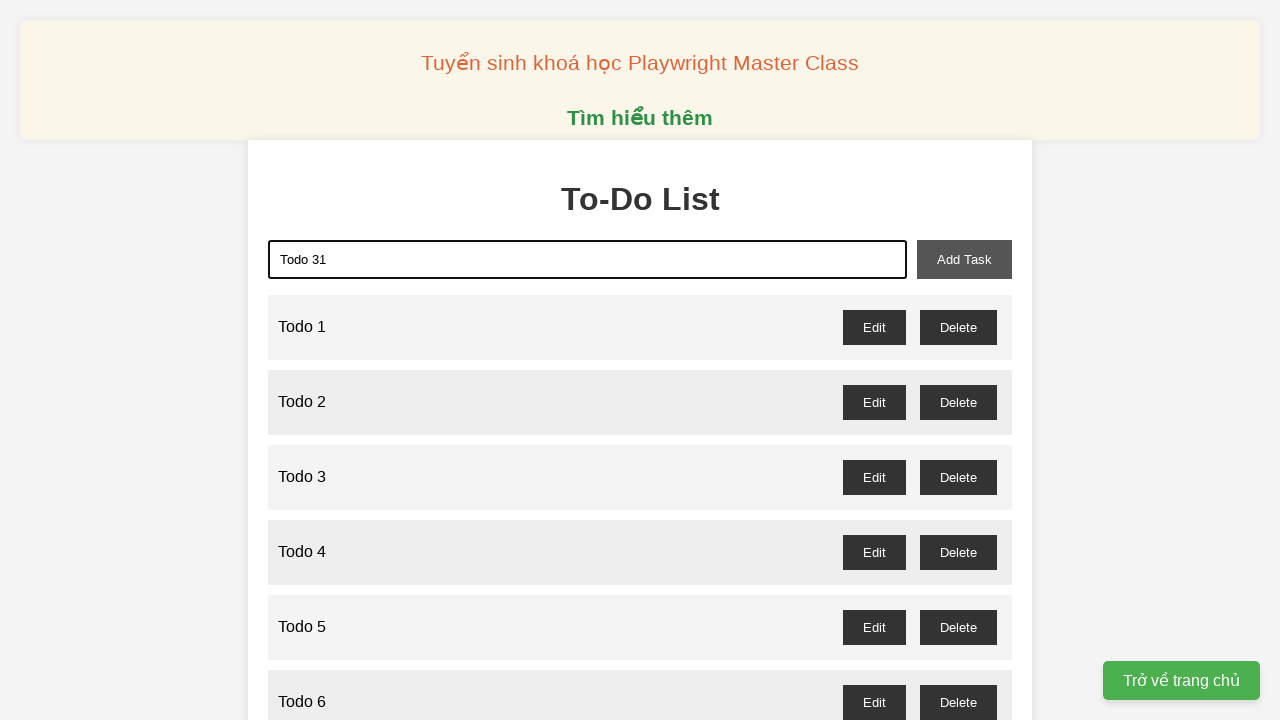

Clicked add-task button to add 'Todo 31' at (964, 259) on xpath=//button[@id="add-task"]
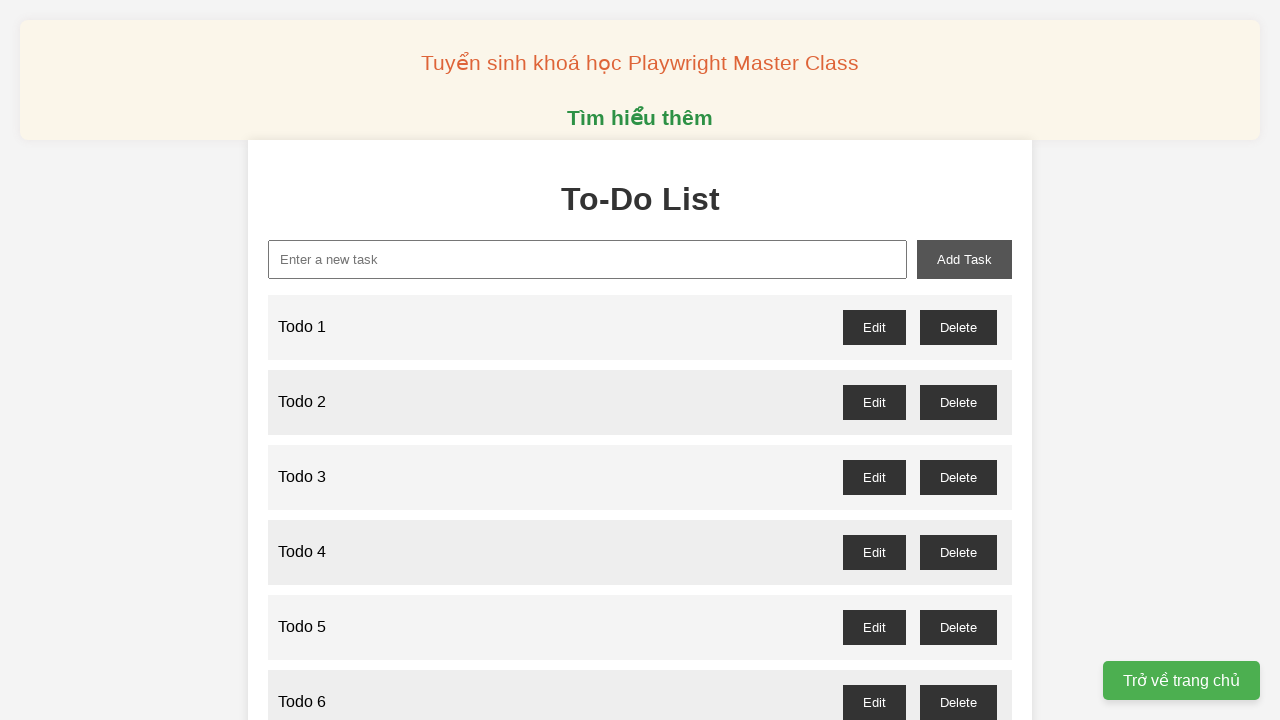

Filled new-task input with 'Todo 32' on xpath=//input[@id="new-task"]
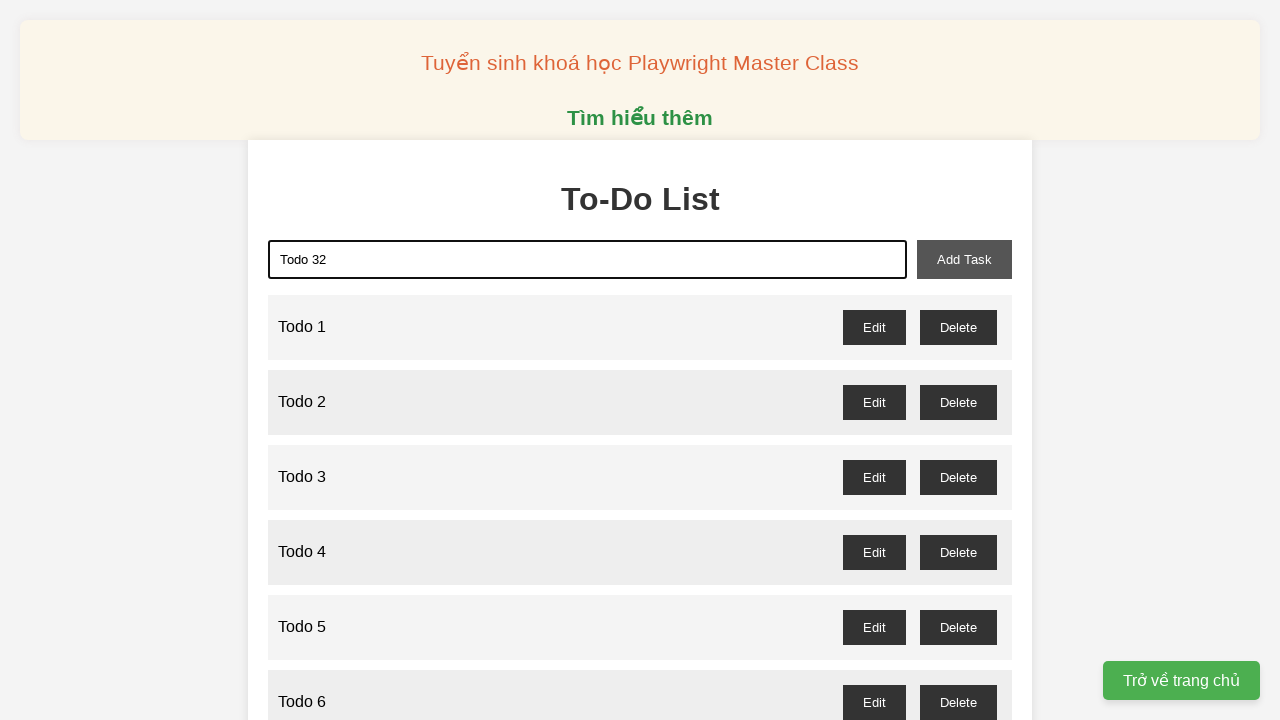

Clicked add-task button to add 'Todo 32' at (964, 259) on xpath=//button[@id="add-task"]
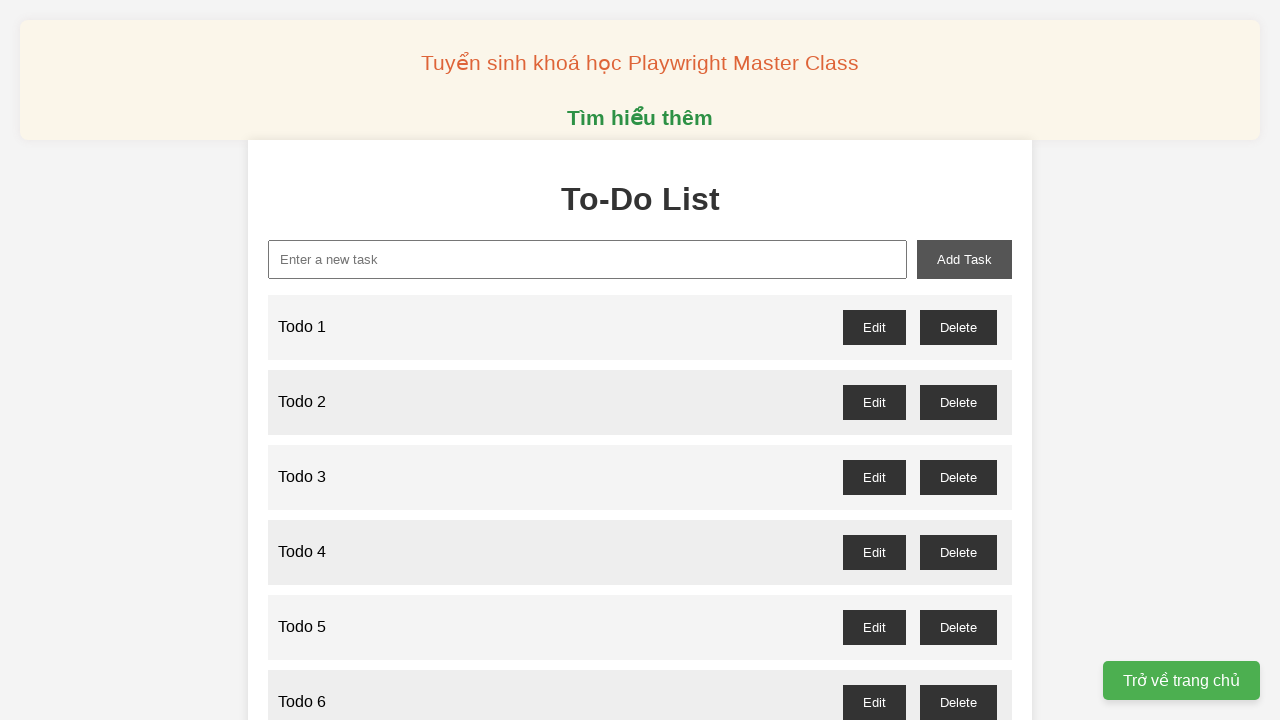

Filled new-task input with 'Todo 33' on xpath=//input[@id="new-task"]
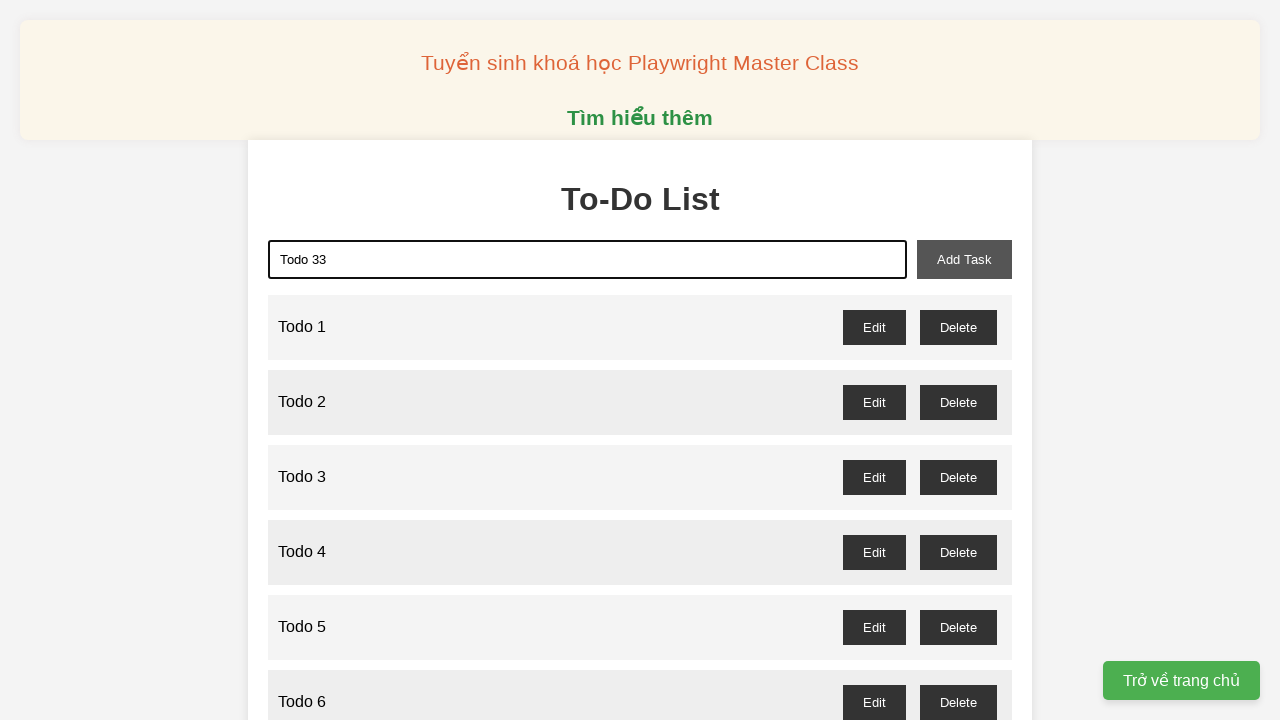

Clicked add-task button to add 'Todo 33' at (964, 259) on xpath=//button[@id="add-task"]
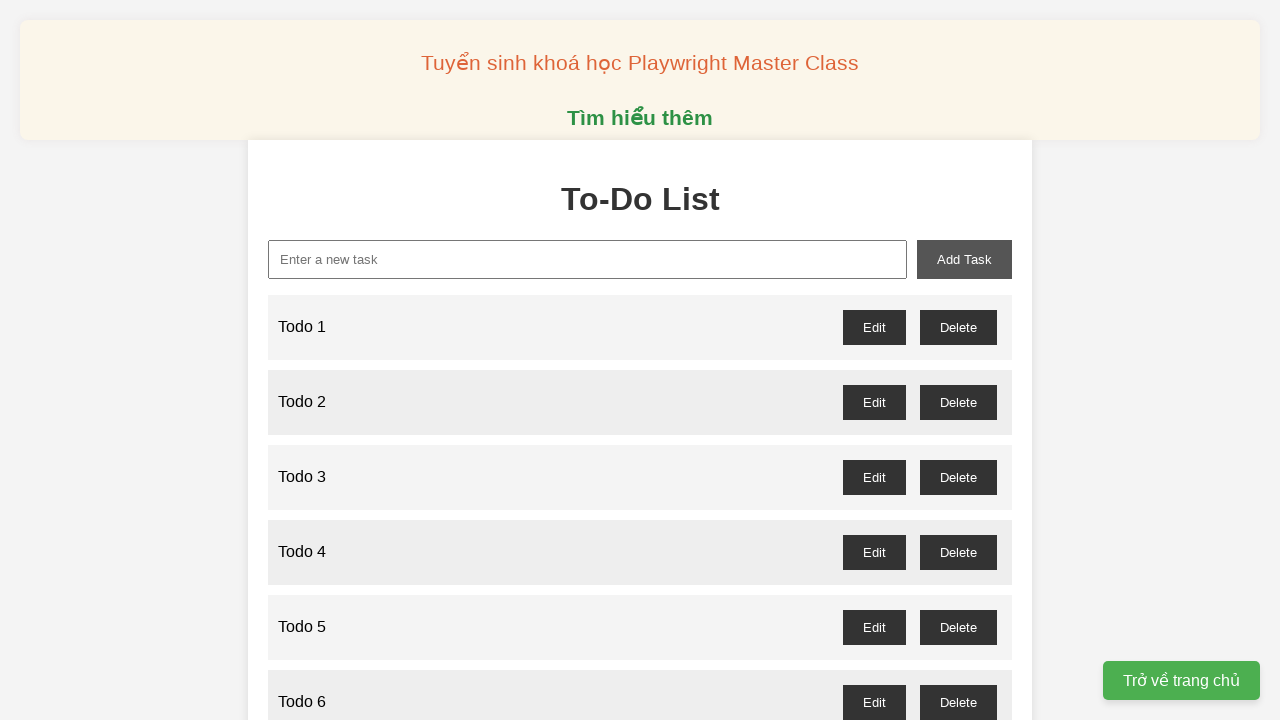

Filled new-task input with 'Todo 34' on xpath=//input[@id="new-task"]
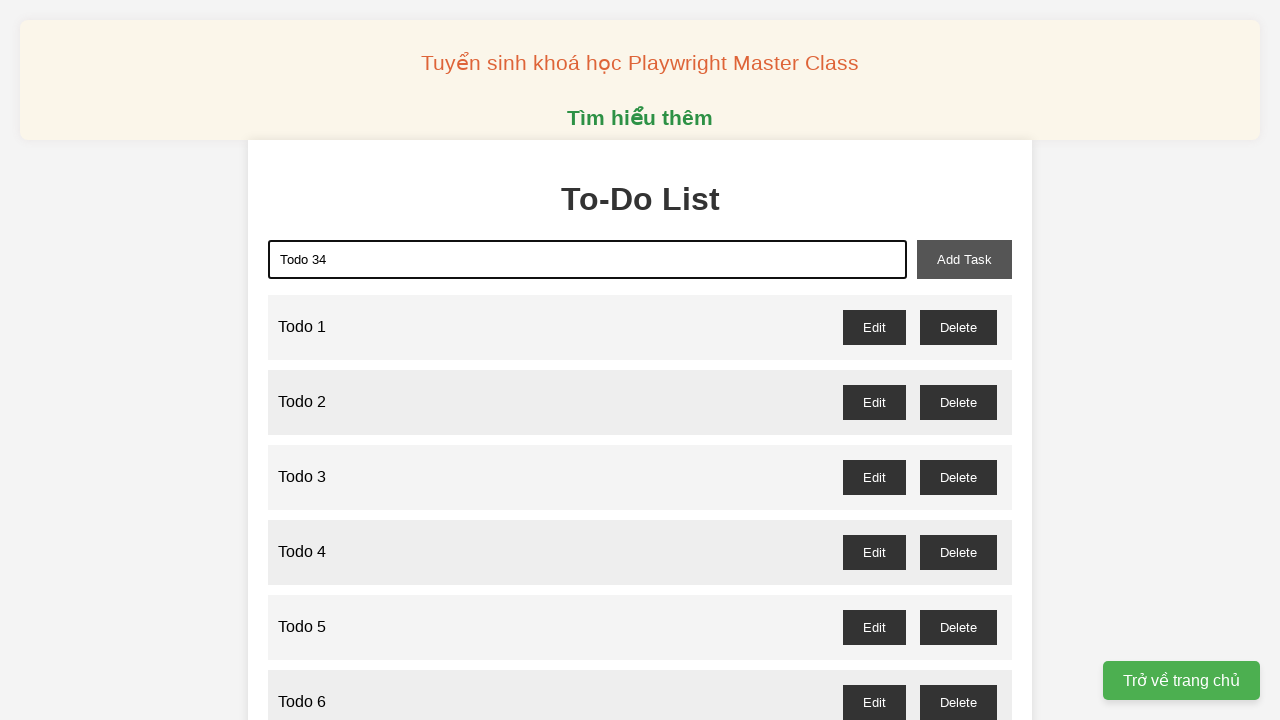

Clicked add-task button to add 'Todo 34' at (964, 259) on xpath=//button[@id="add-task"]
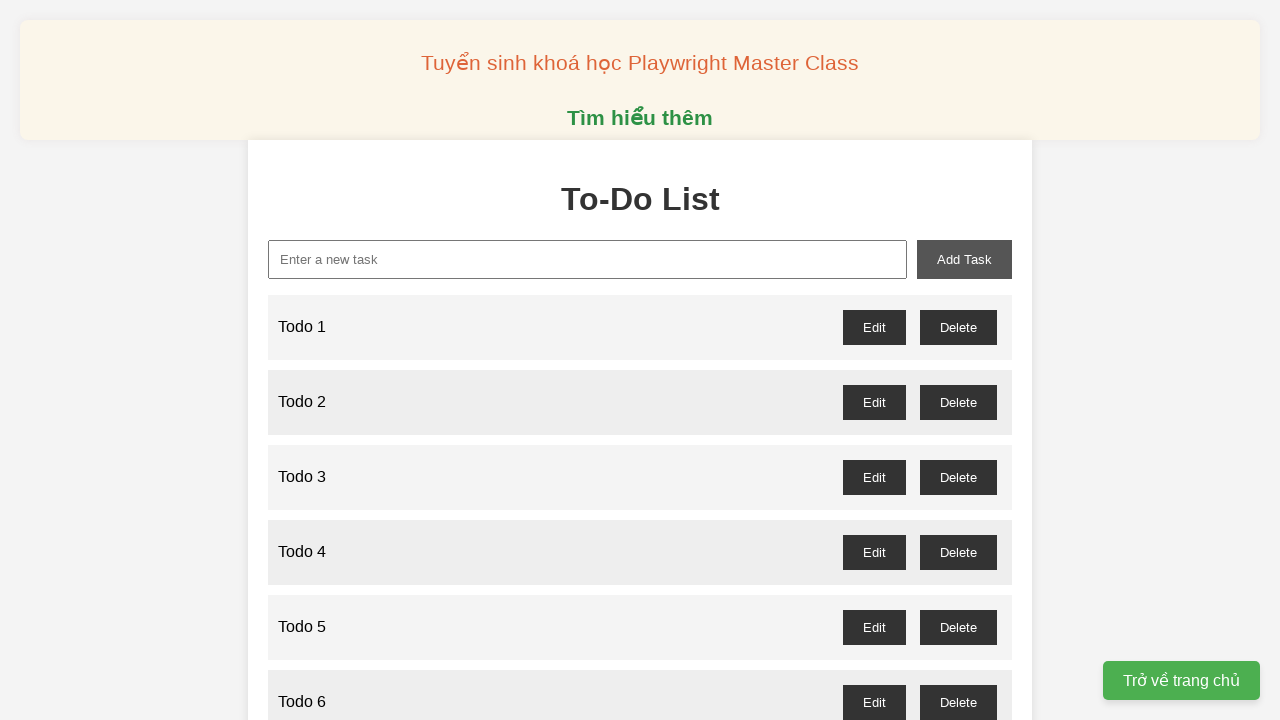

Filled new-task input with 'Todo 35' on xpath=//input[@id="new-task"]
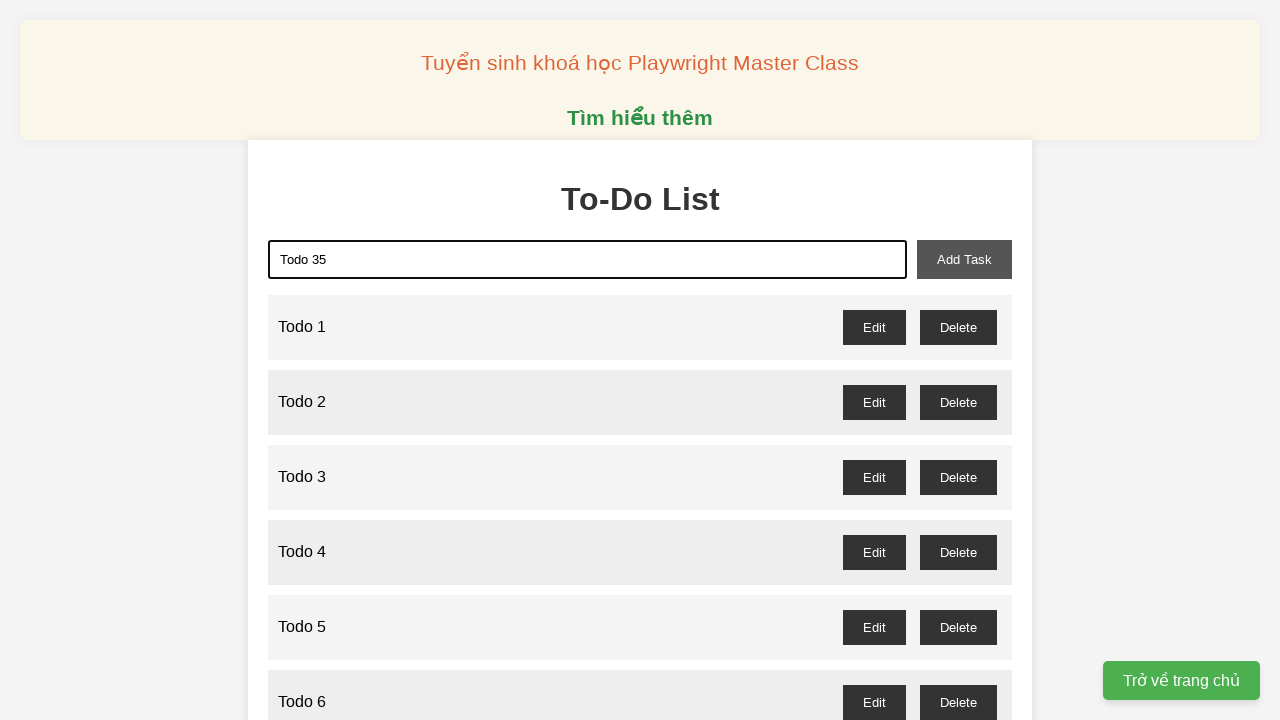

Clicked add-task button to add 'Todo 35' at (964, 259) on xpath=//button[@id="add-task"]
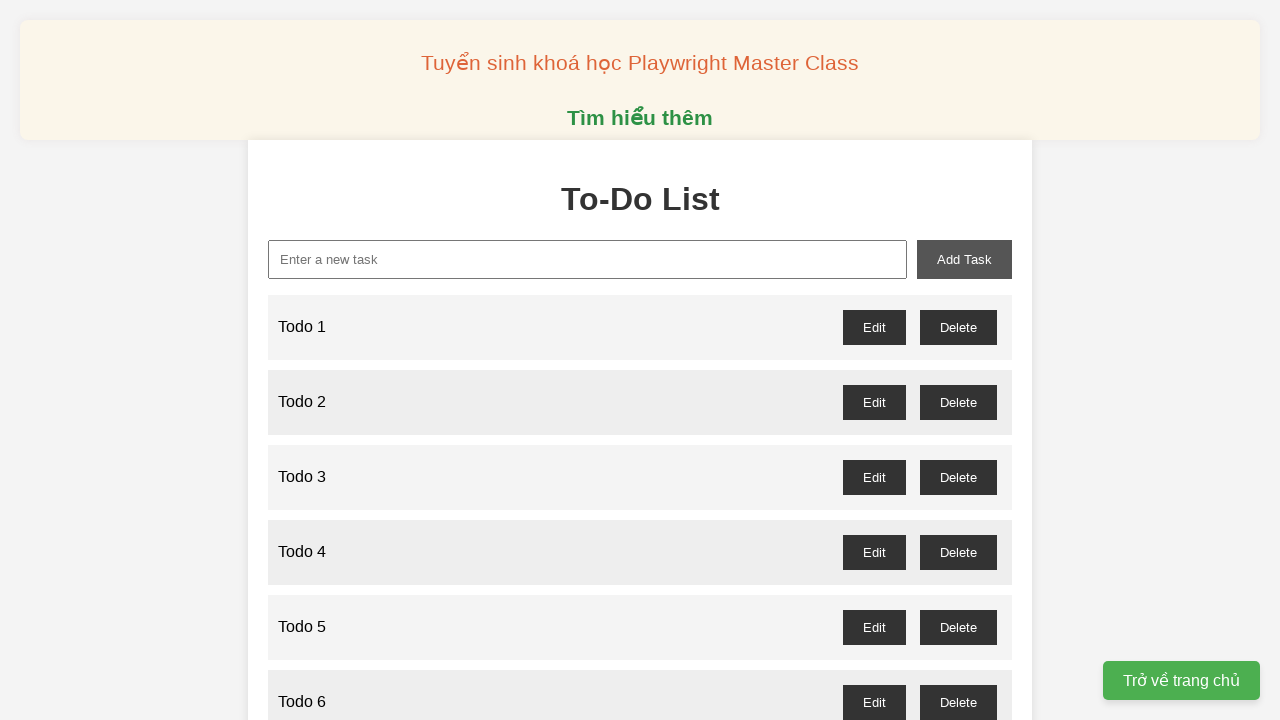

Filled new-task input with 'Todo 36' on xpath=//input[@id="new-task"]
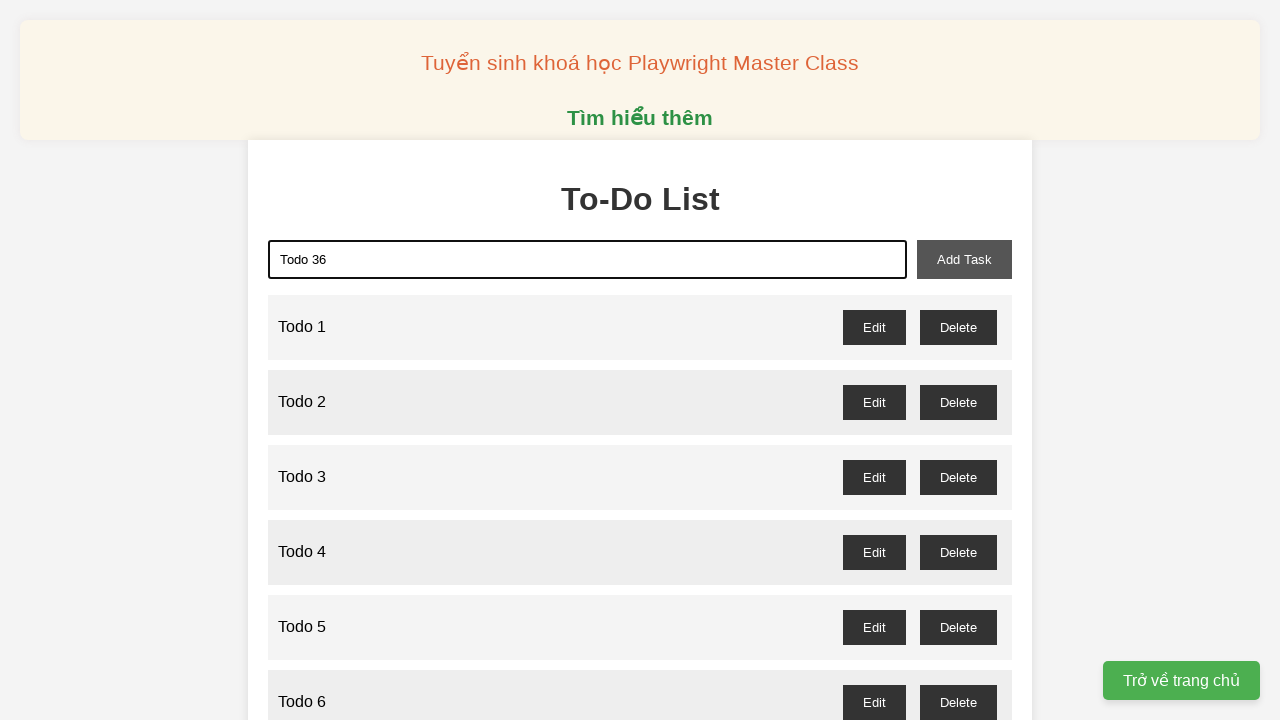

Clicked add-task button to add 'Todo 36' at (964, 259) on xpath=//button[@id="add-task"]
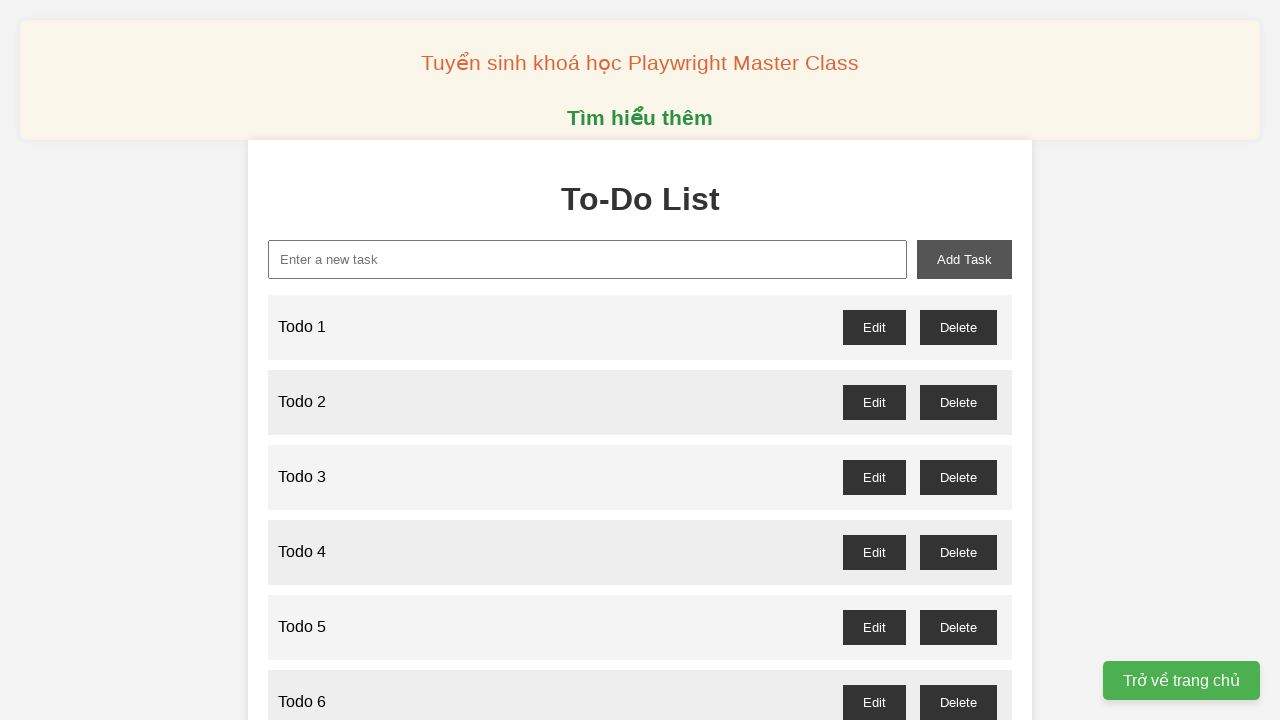

Filled new-task input with 'Todo 37' on xpath=//input[@id="new-task"]
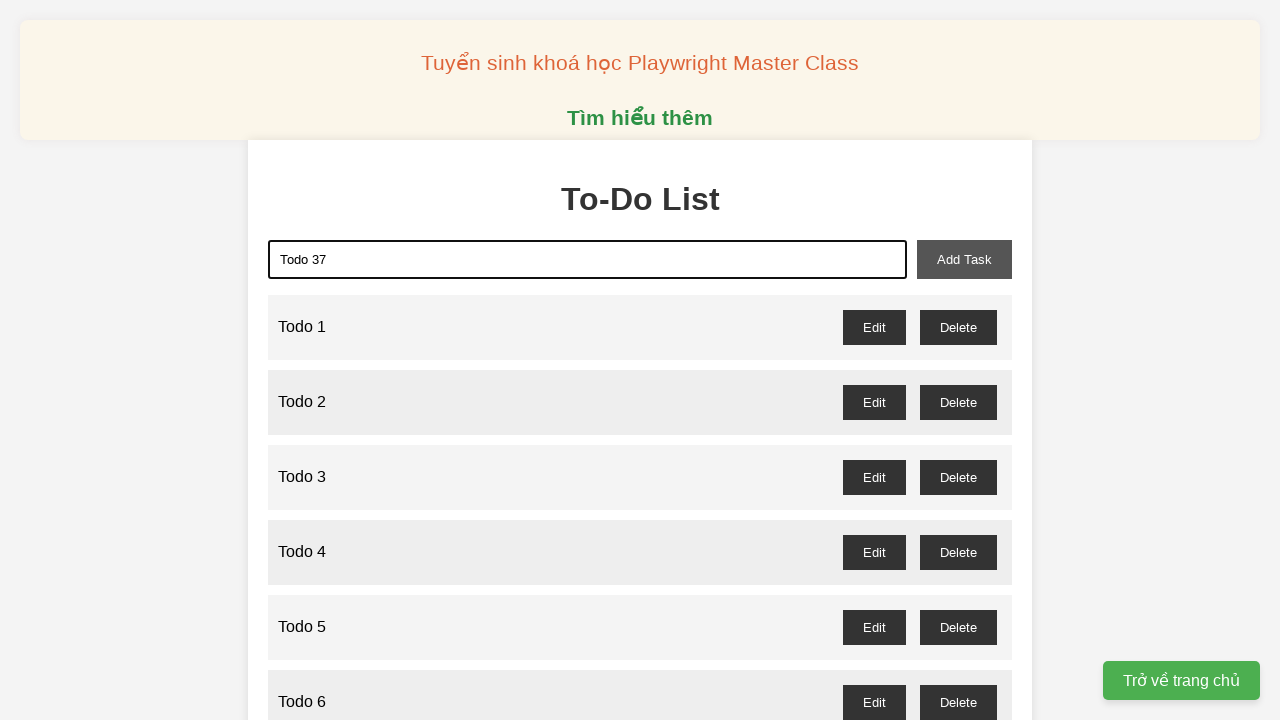

Clicked add-task button to add 'Todo 37' at (964, 259) on xpath=//button[@id="add-task"]
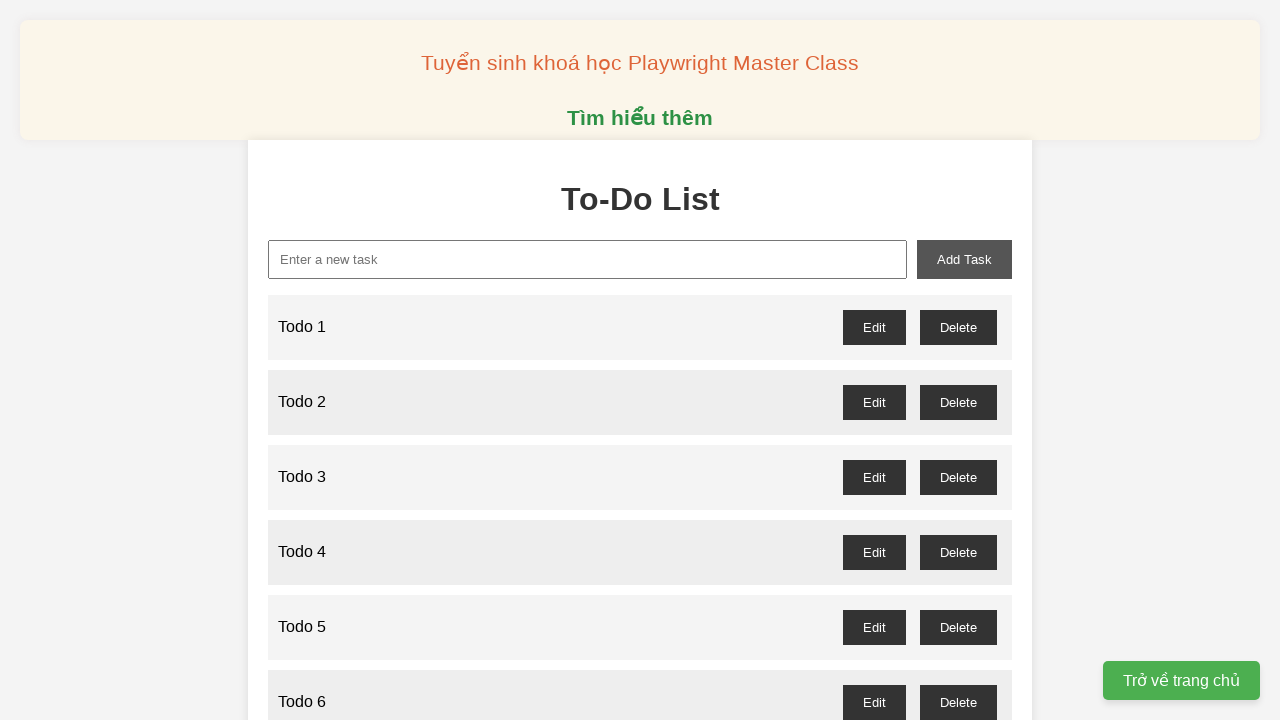

Filled new-task input with 'Todo 38' on xpath=//input[@id="new-task"]
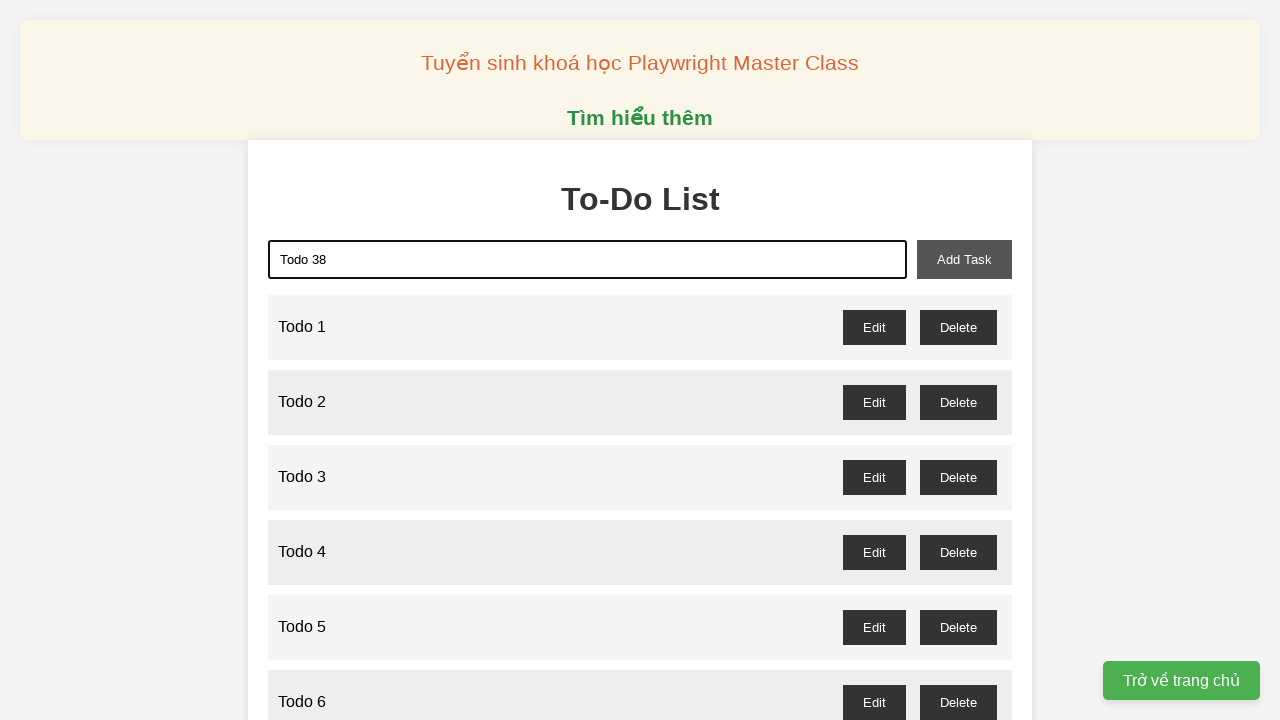

Clicked add-task button to add 'Todo 38' at (964, 259) on xpath=//button[@id="add-task"]
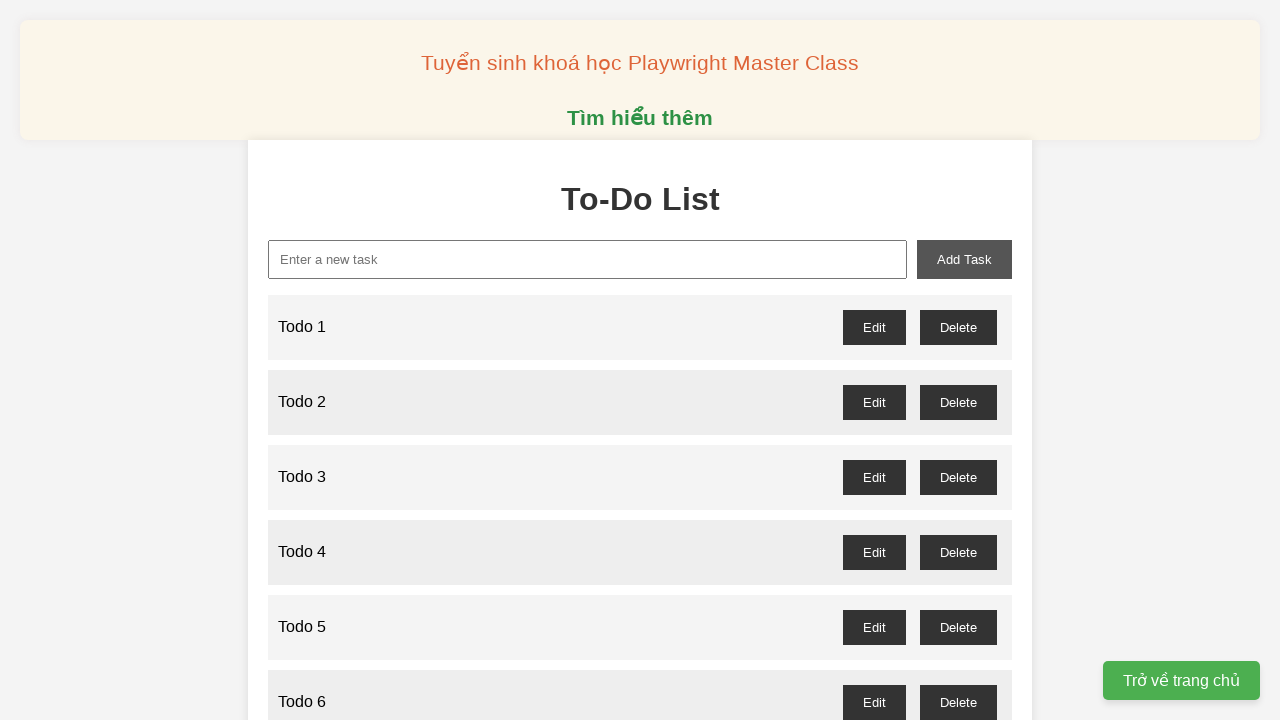

Filled new-task input with 'Todo 39' on xpath=//input[@id="new-task"]
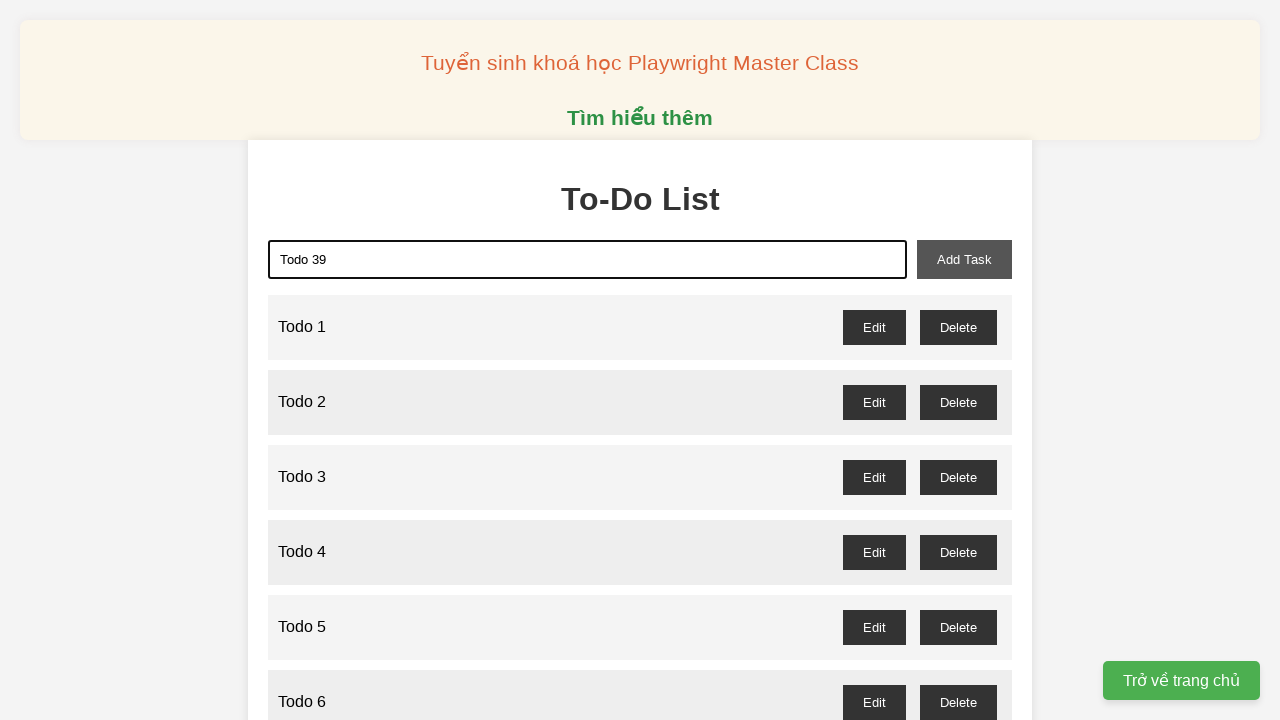

Clicked add-task button to add 'Todo 39' at (964, 259) on xpath=//button[@id="add-task"]
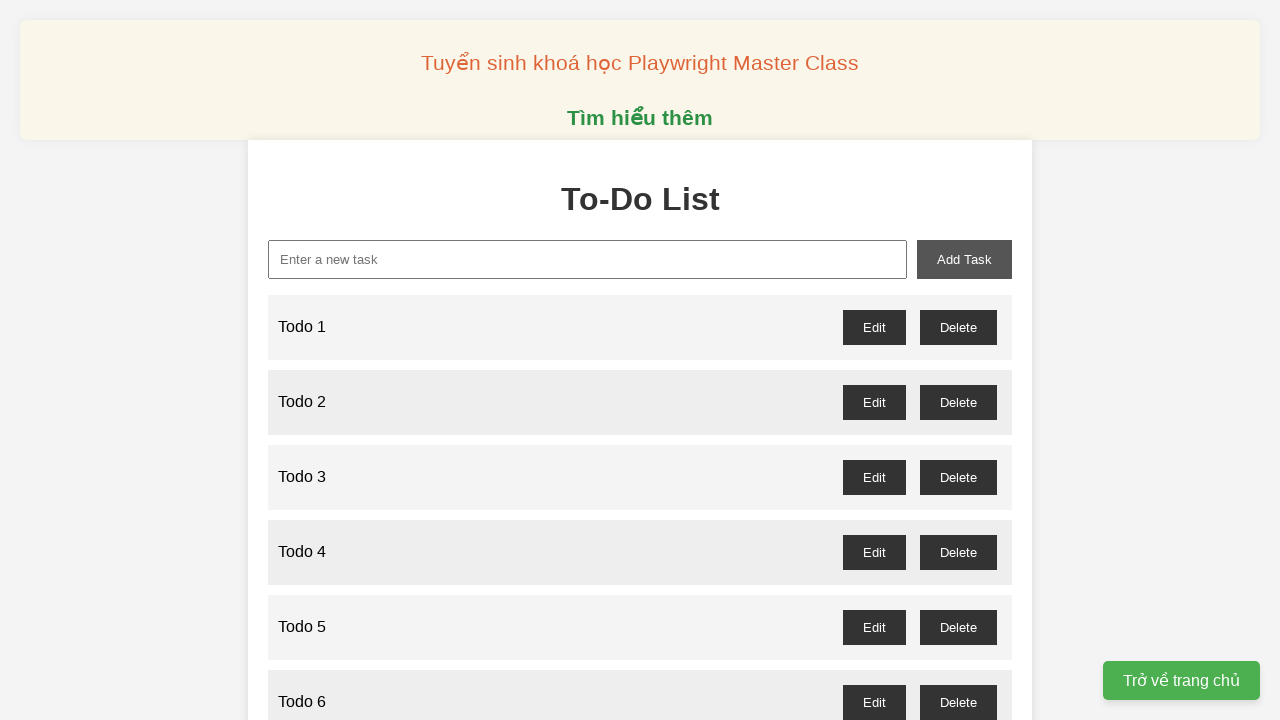

Filled new-task input with 'Todo 40' on xpath=//input[@id="new-task"]
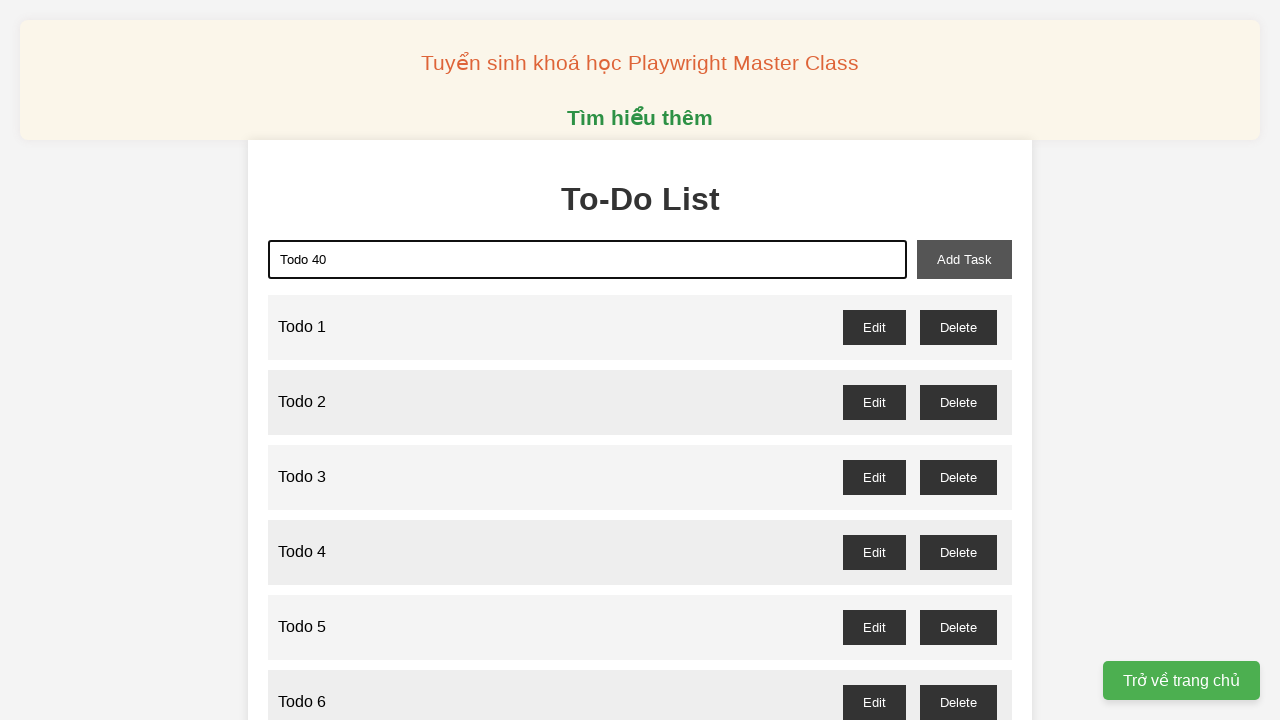

Clicked add-task button to add 'Todo 40' at (964, 259) on xpath=//button[@id="add-task"]
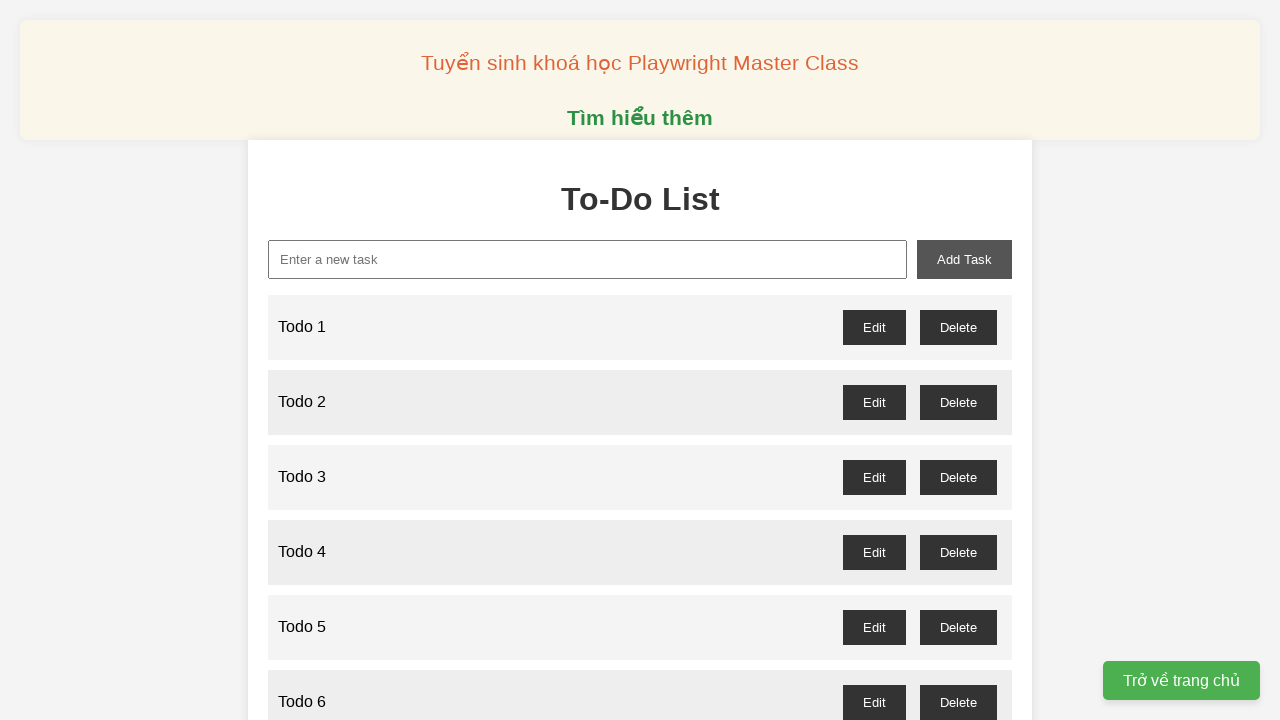

Filled new-task input with 'Todo 41' on xpath=//input[@id="new-task"]
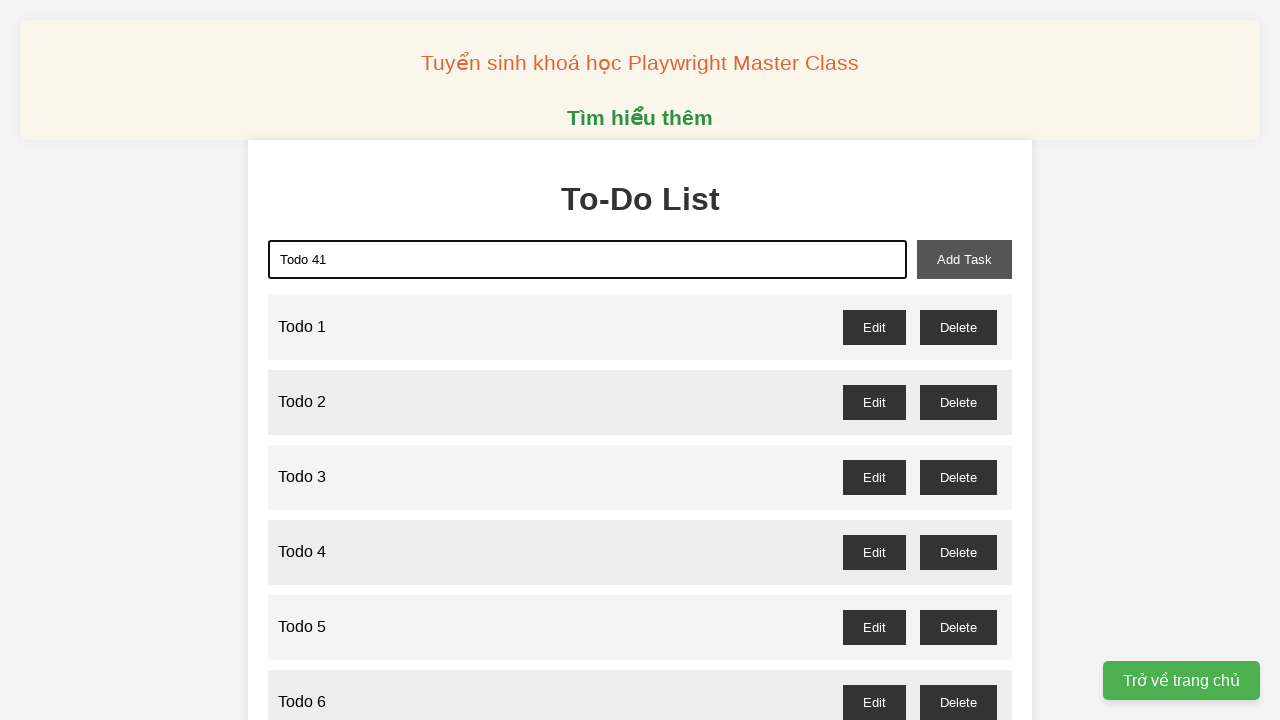

Clicked add-task button to add 'Todo 41' at (964, 259) on xpath=//button[@id="add-task"]
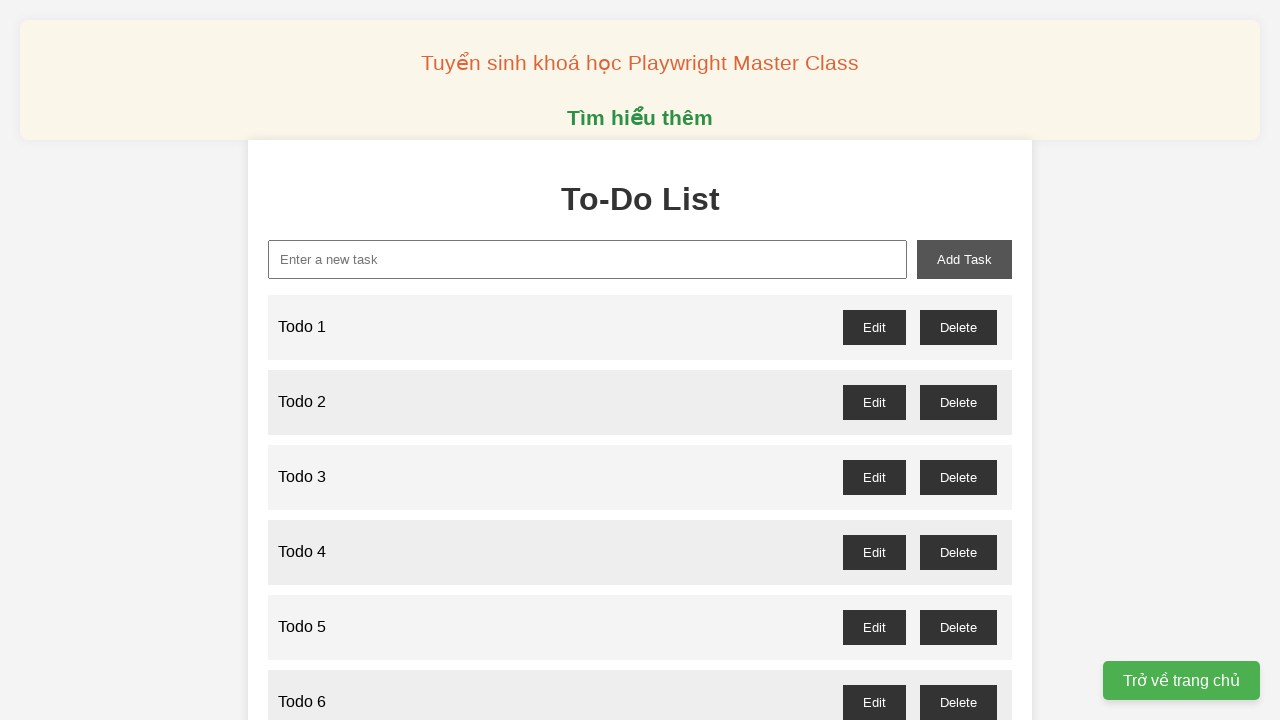

Filled new-task input with 'Todo 42' on xpath=//input[@id="new-task"]
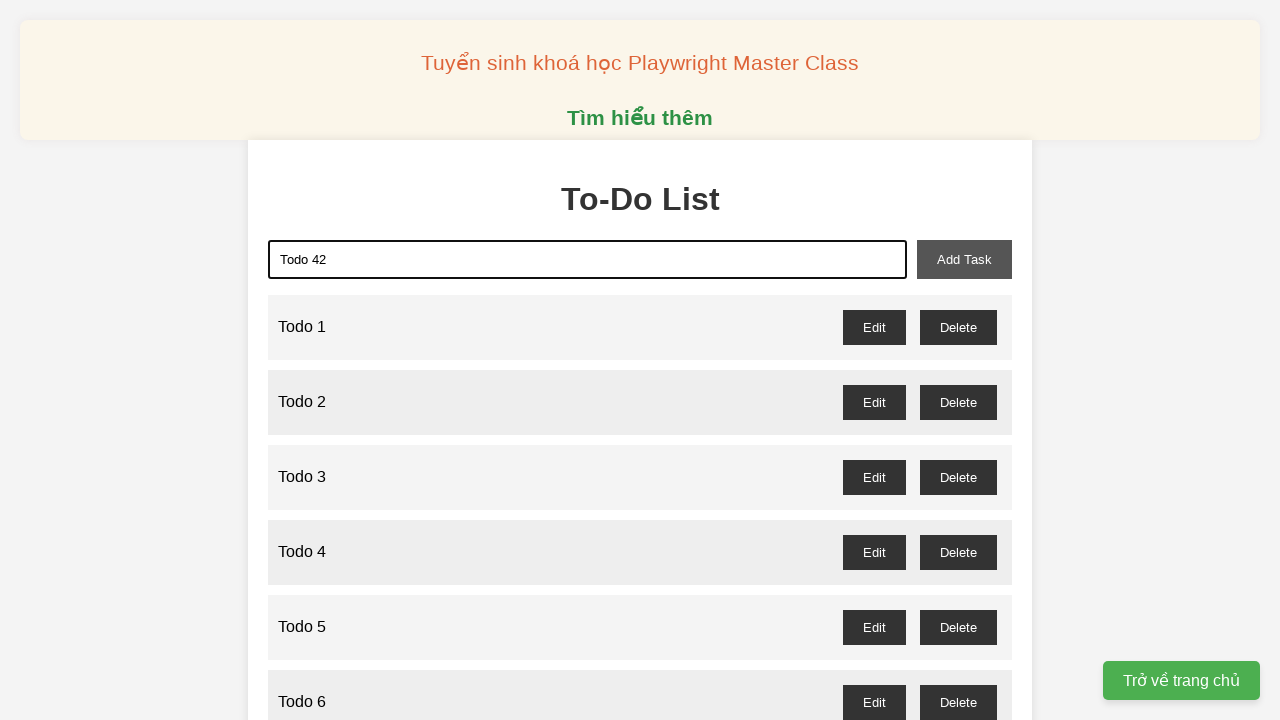

Clicked add-task button to add 'Todo 42' at (964, 259) on xpath=//button[@id="add-task"]
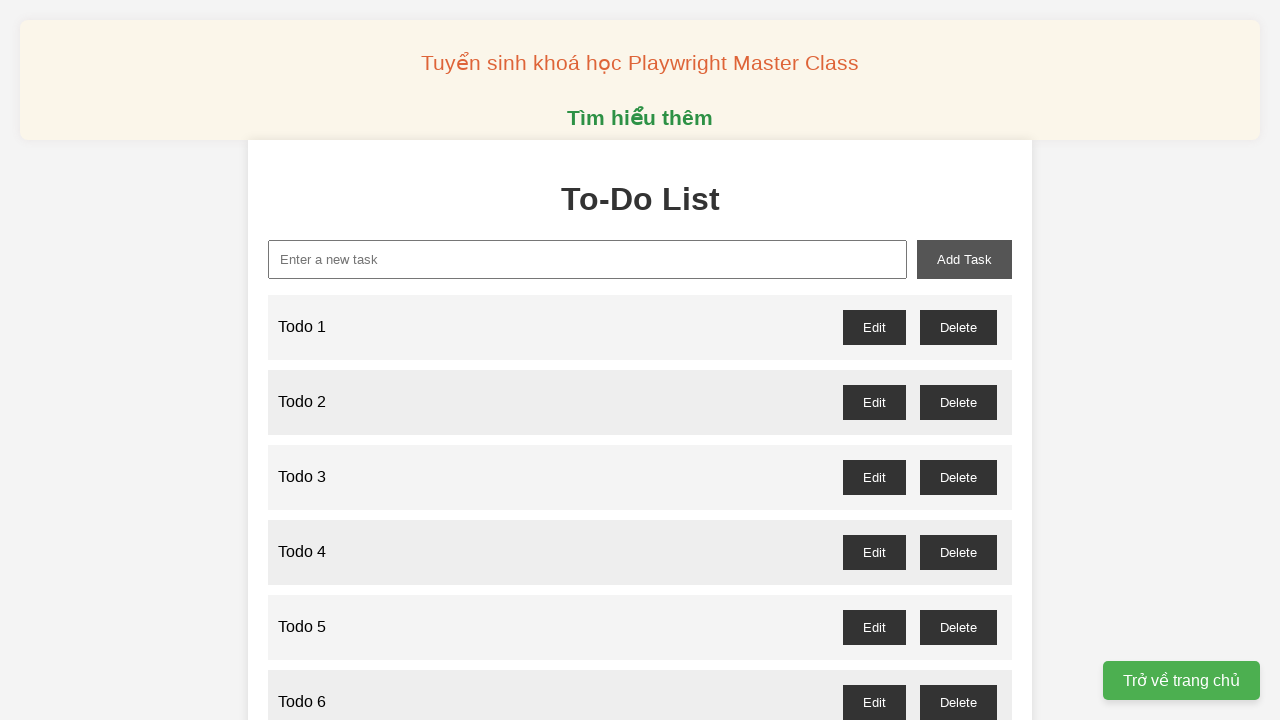

Filled new-task input with 'Todo 43' on xpath=//input[@id="new-task"]
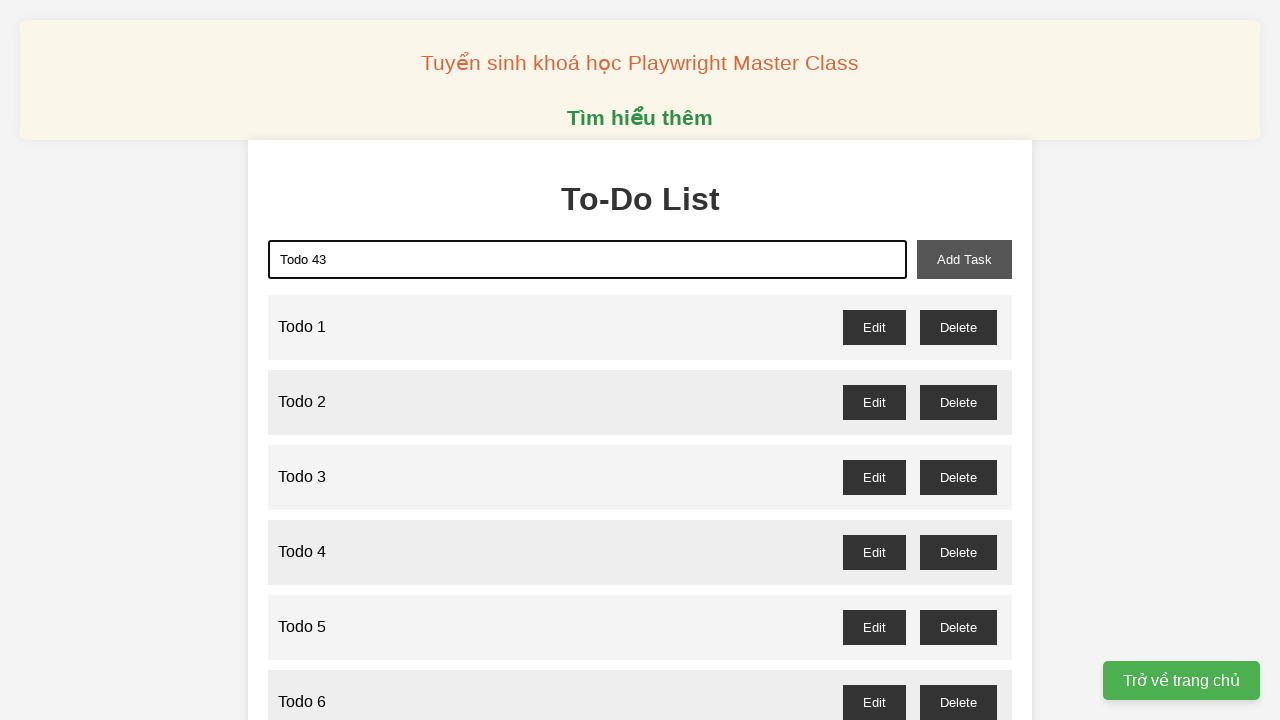

Clicked add-task button to add 'Todo 43' at (964, 259) on xpath=//button[@id="add-task"]
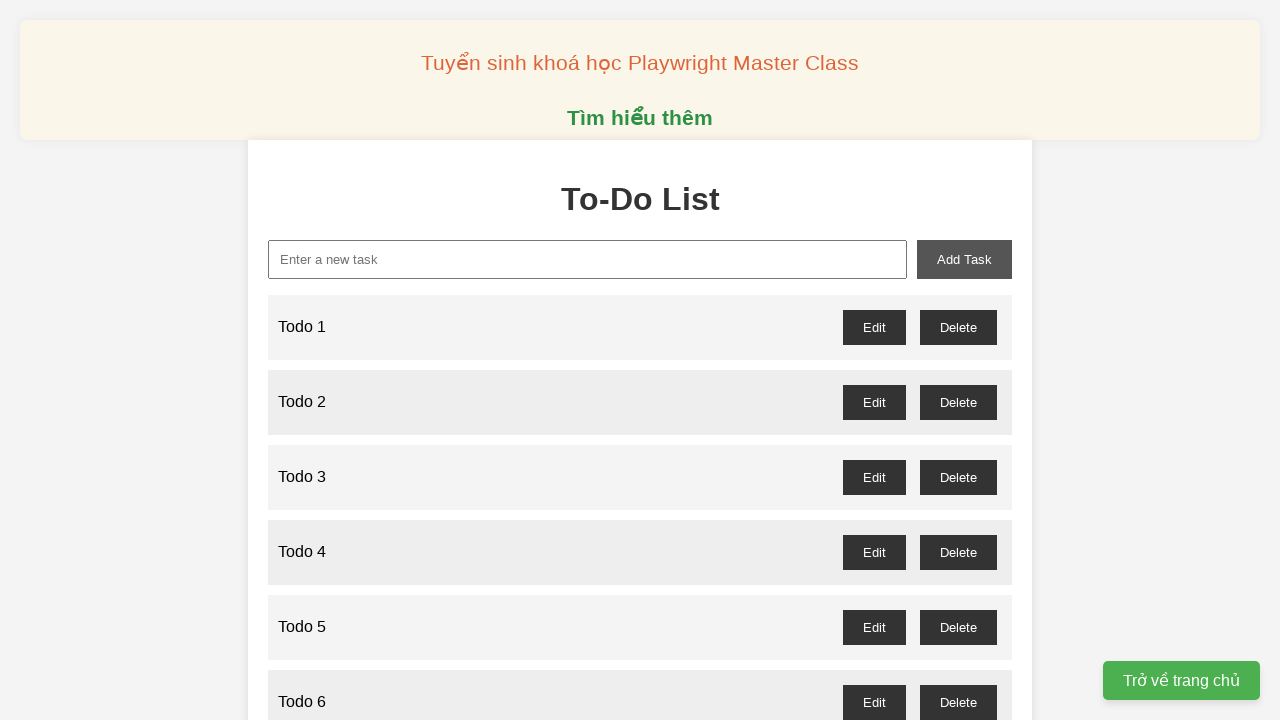

Filled new-task input with 'Todo 44' on xpath=//input[@id="new-task"]
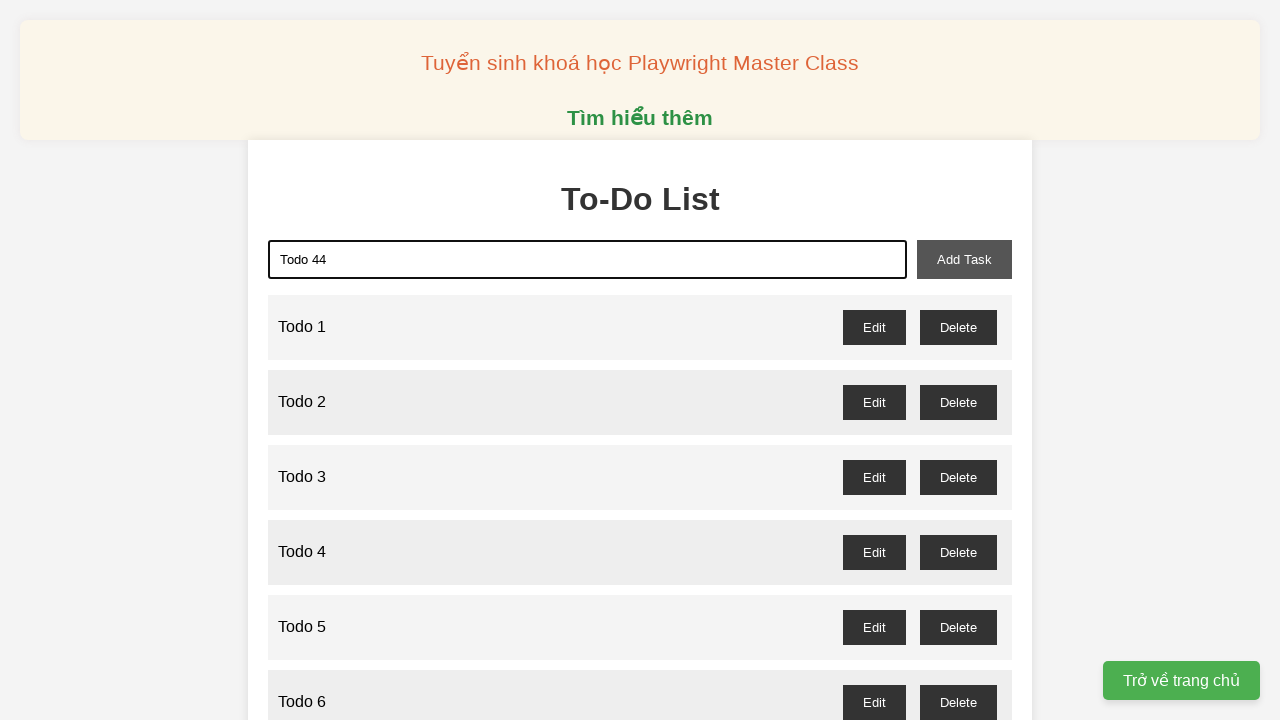

Clicked add-task button to add 'Todo 44' at (964, 259) on xpath=//button[@id="add-task"]
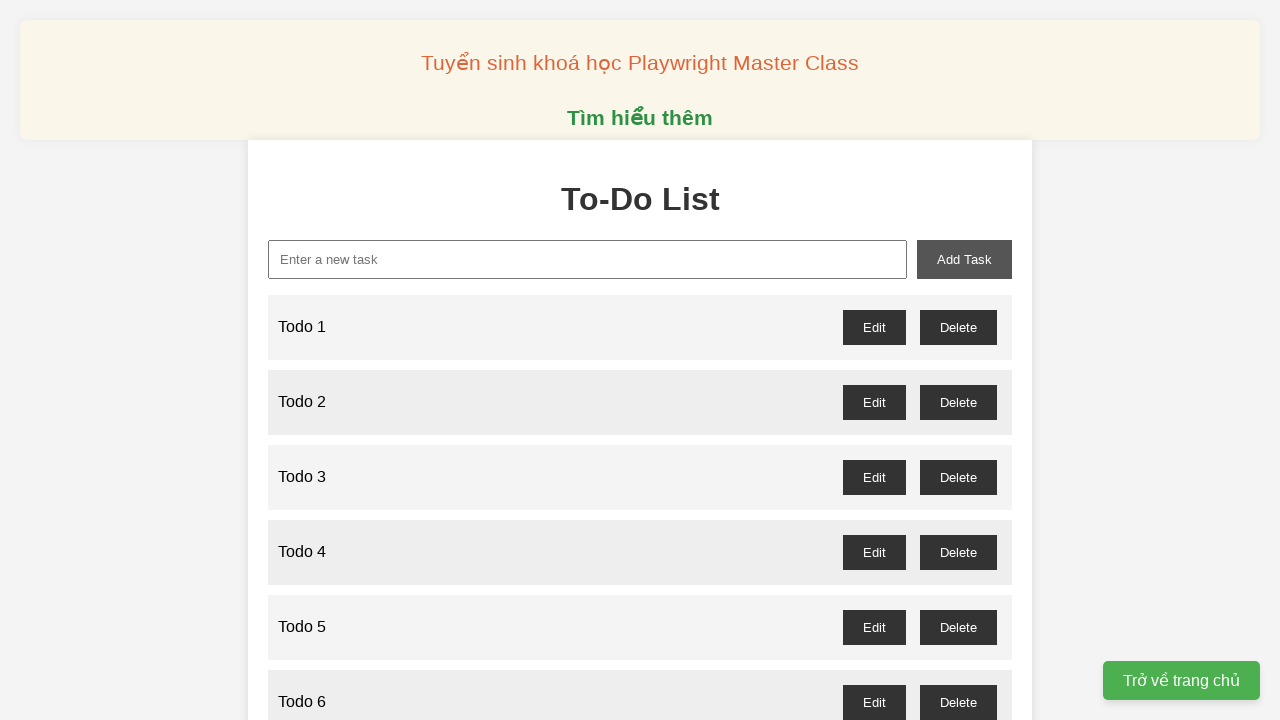

Filled new-task input with 'Todo 45' on xpath=//input[@id="new-task"]
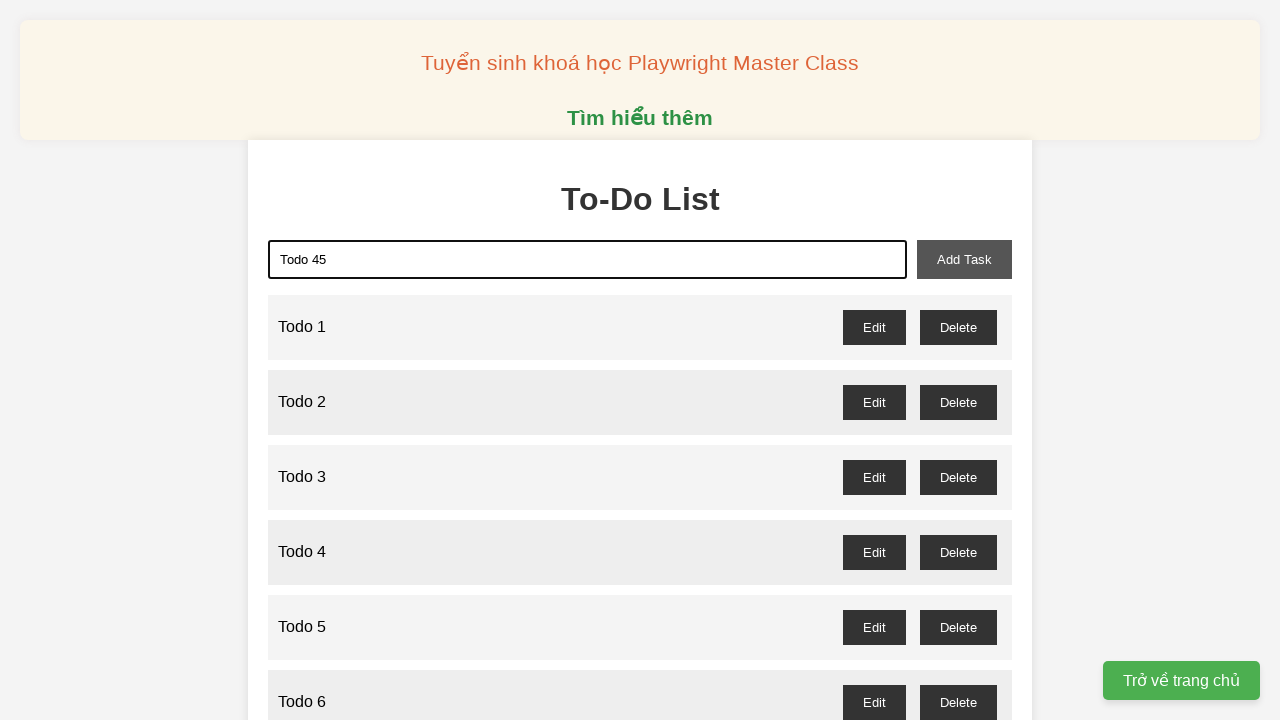

Clicked add-task button to add 'Todo 45' at (964, 259) on xpath=//button[@id="add-task"]
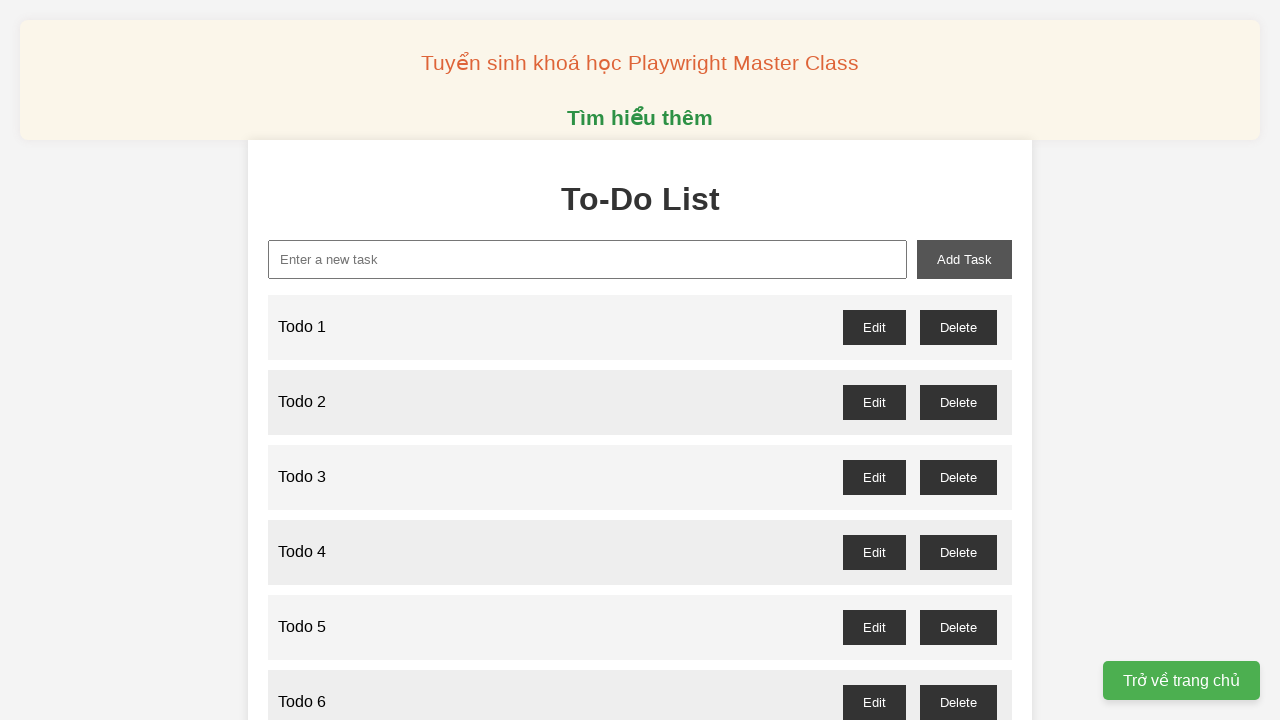

Filled new-task input with 'Todo 46' on xpath=//input[@id="new-task"]
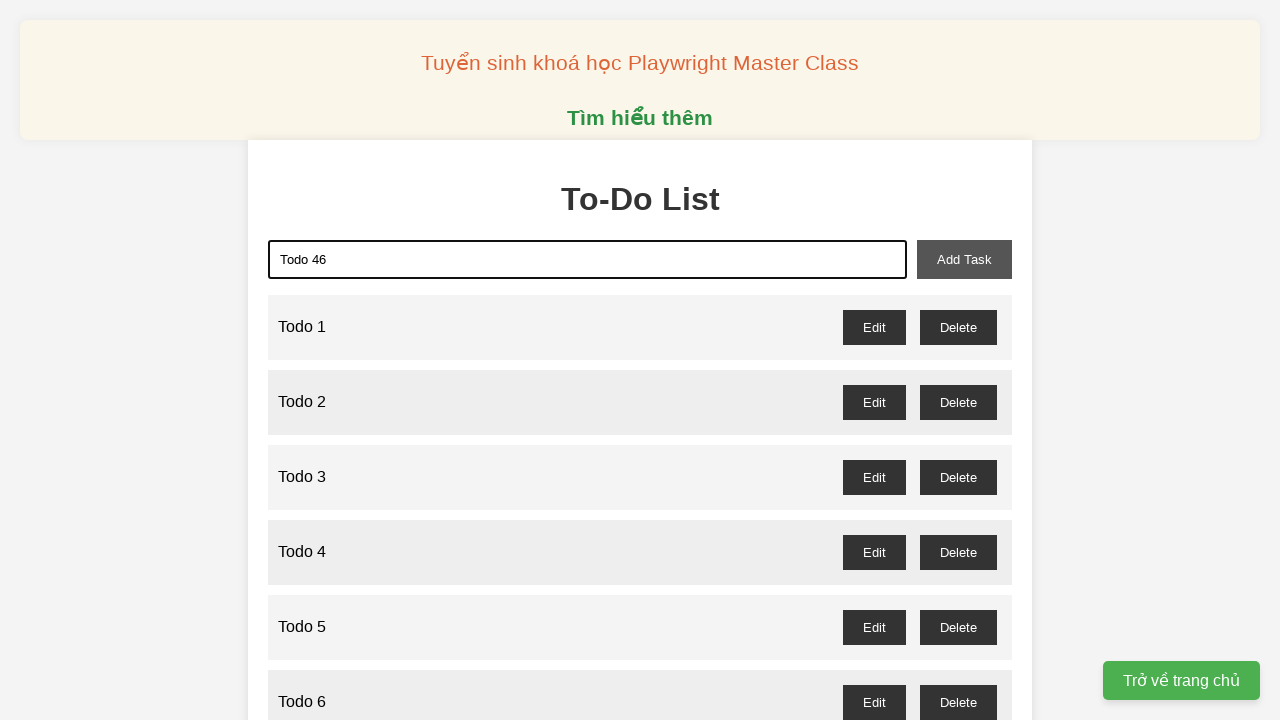

Clicked add-task button to add 'Todo 46' at (964, 259) on xpath=//button[@id="add-task"]
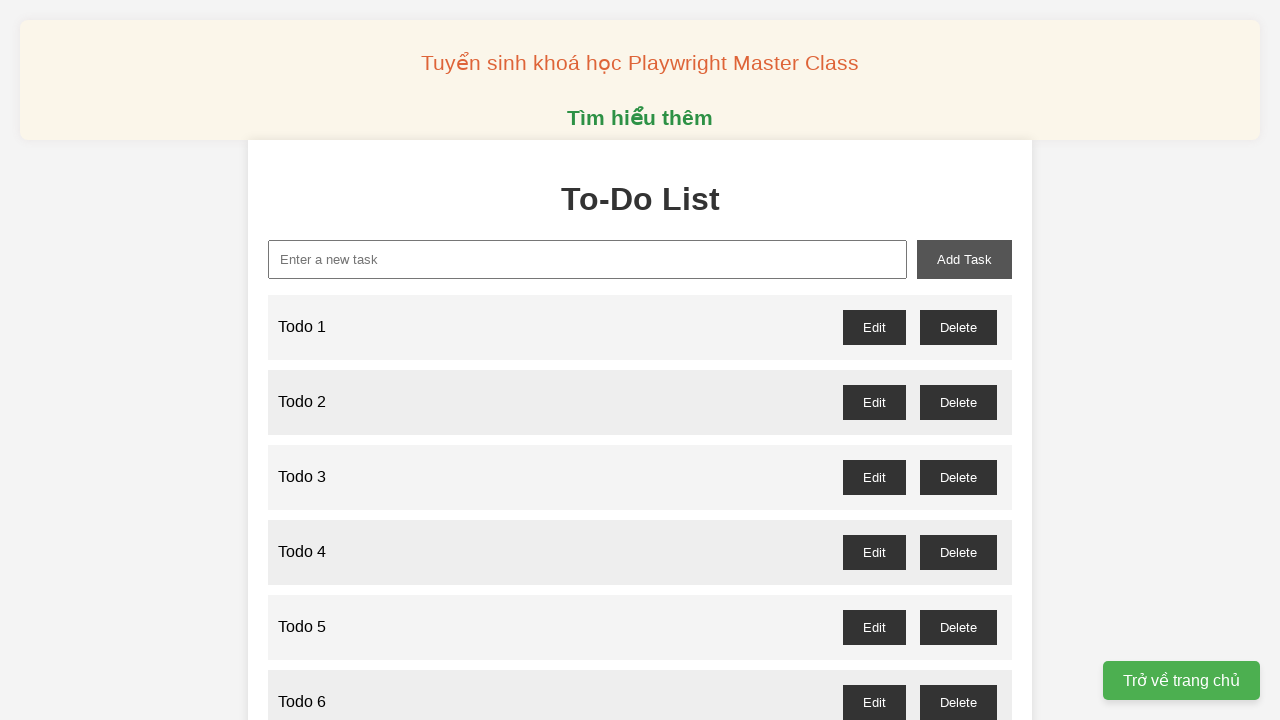

Filled new-task input with 'Todo 47' on xpath=//input[@id="new-task"]
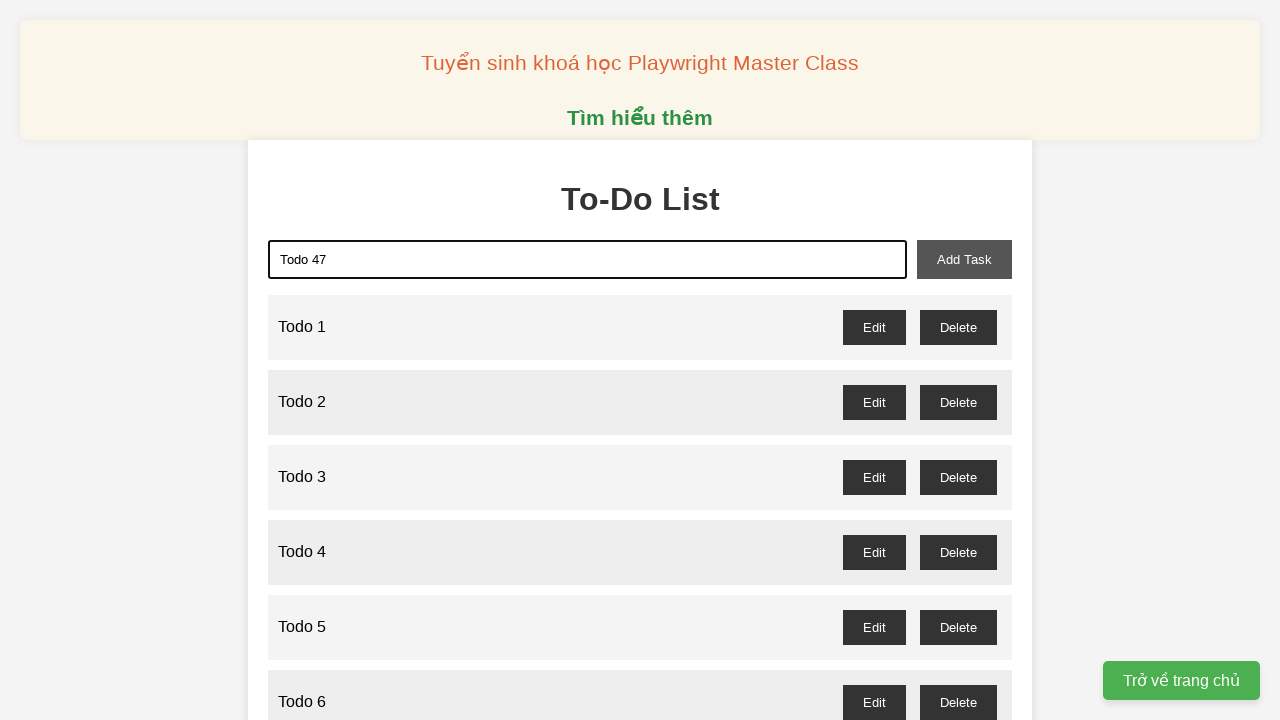

Clicked add-task button to add 'Todo 47' at (964, 259) on xpath=//button[@id="add-task"]
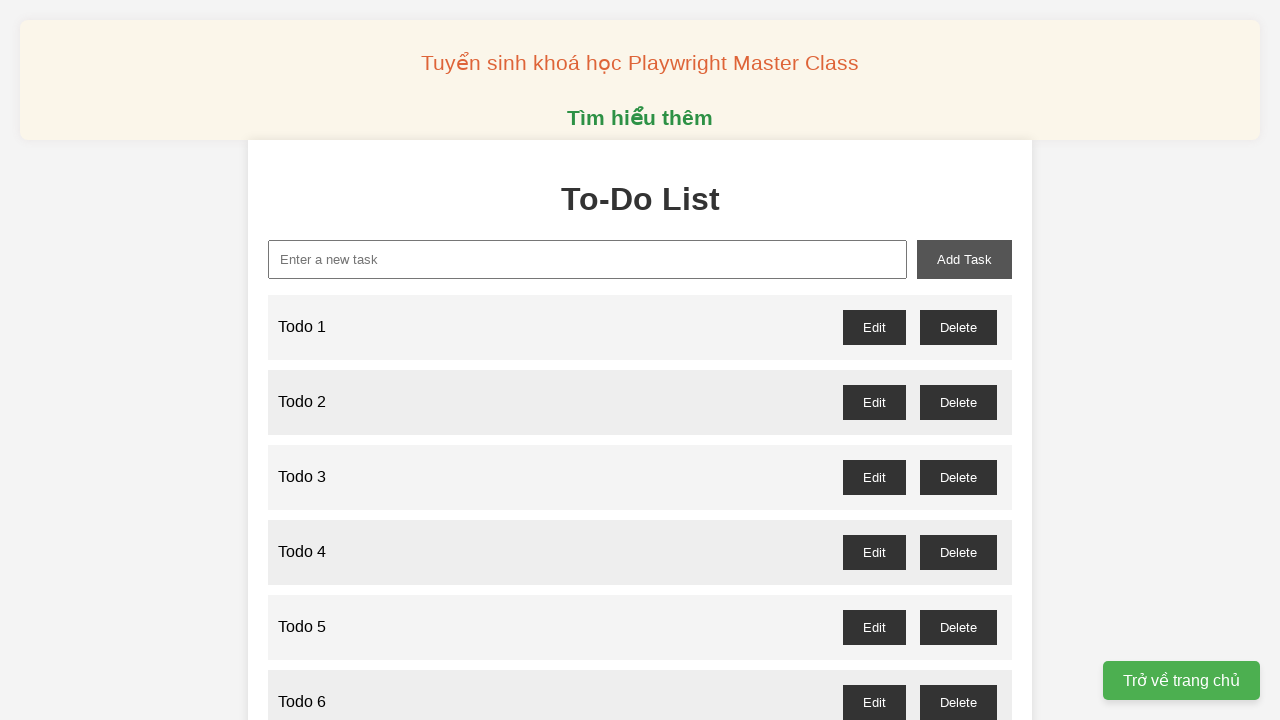

Filled new-task input with 'Todo 48' on xpath=//input[@id="new-task"]
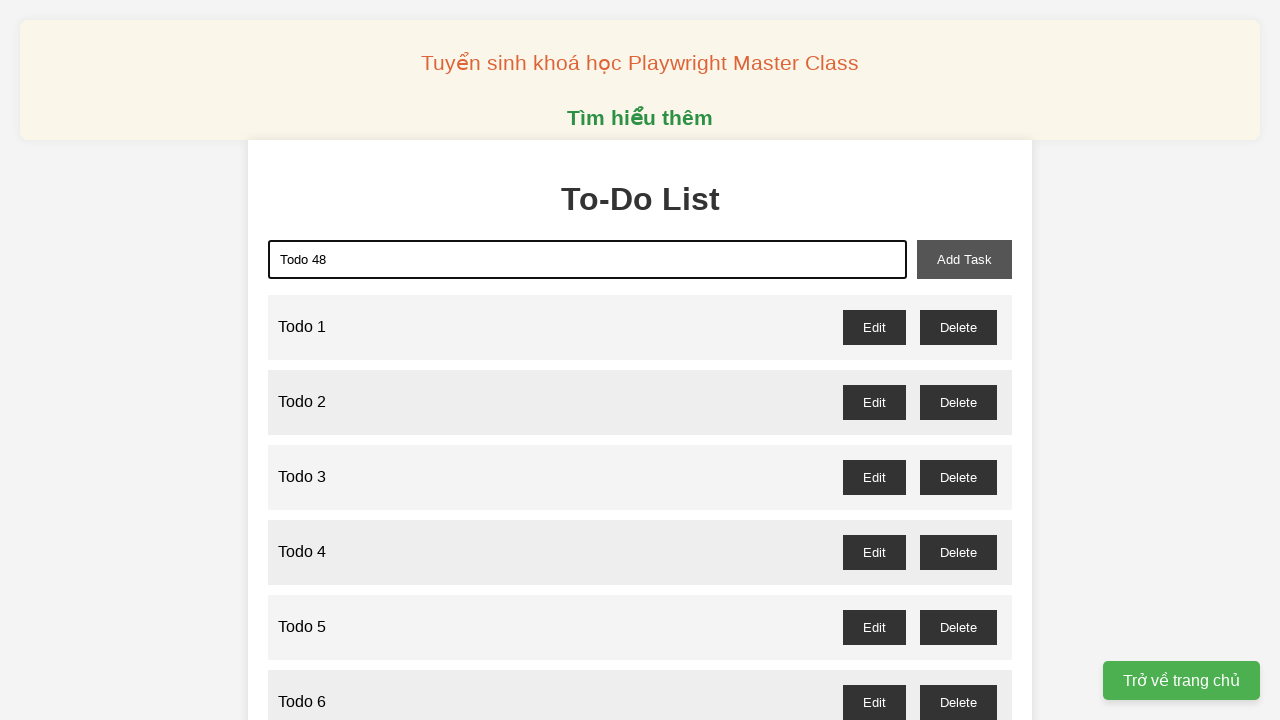

Clicked add-task button to add 'Todo 48' at (964, 259) on xpath=//button[@id="add-task"]
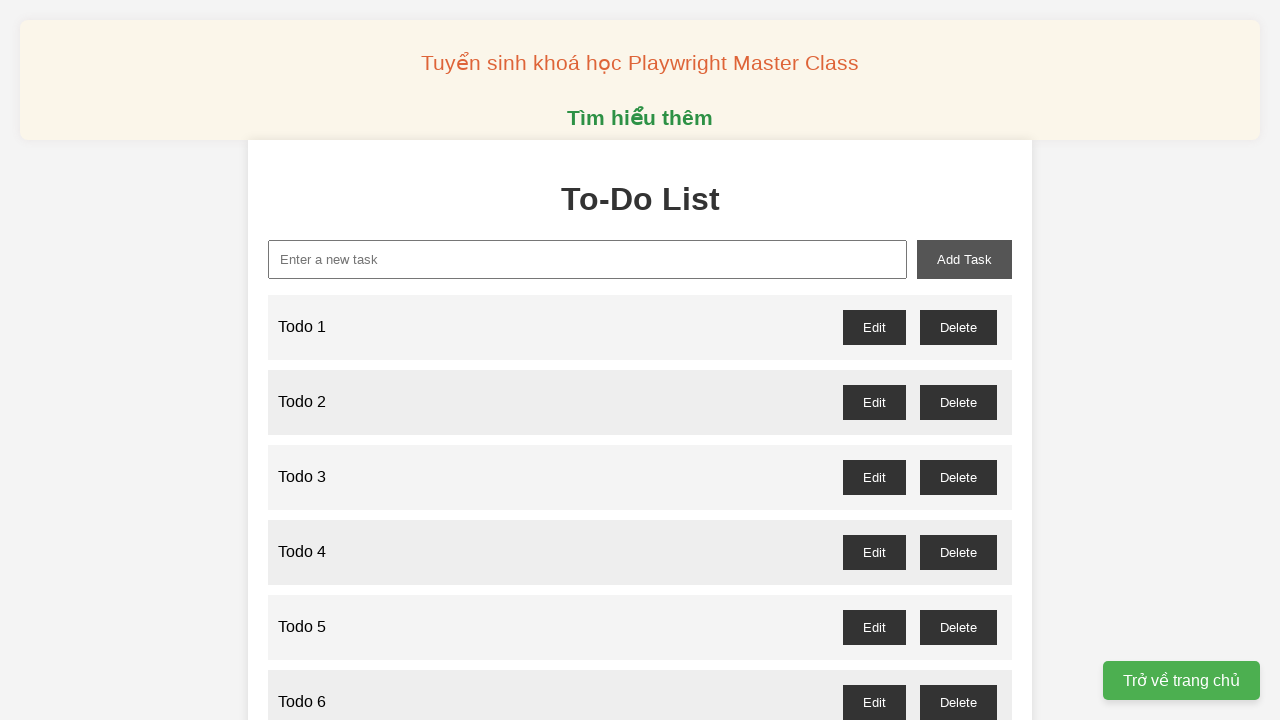

Filled new-task input with 'Todo 49' on xpath=//input[@id="new-task"]
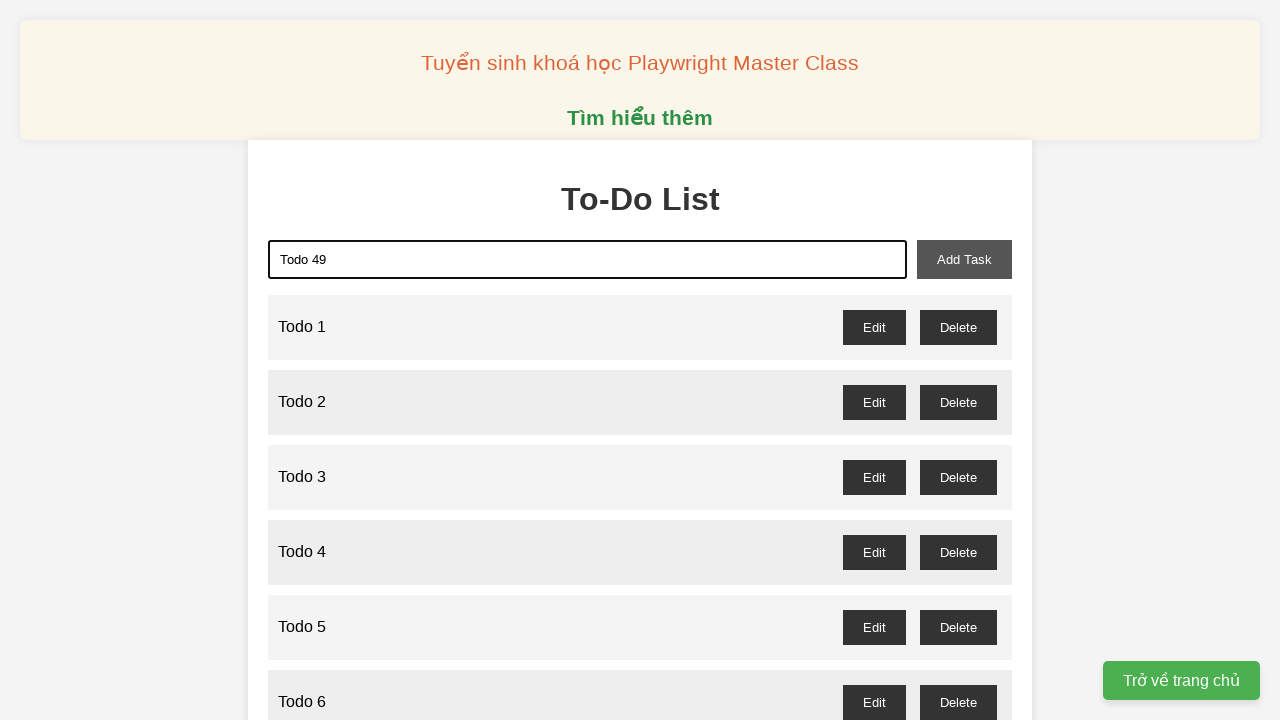

Clicked add-task button to add 'Todo 49' at (964, 259) on xpath=//button[@id="add-task"]
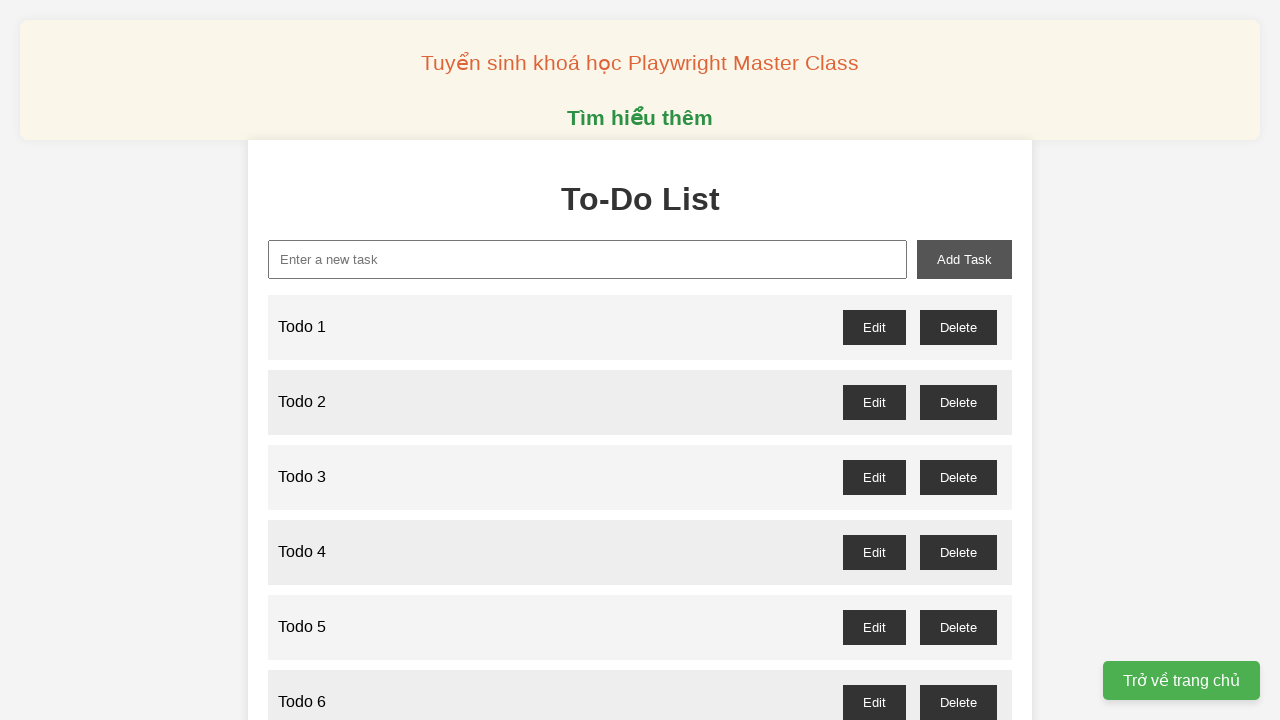

Filled new-task input with 'Todo 50' on xpath=//input[@id="new-task"]
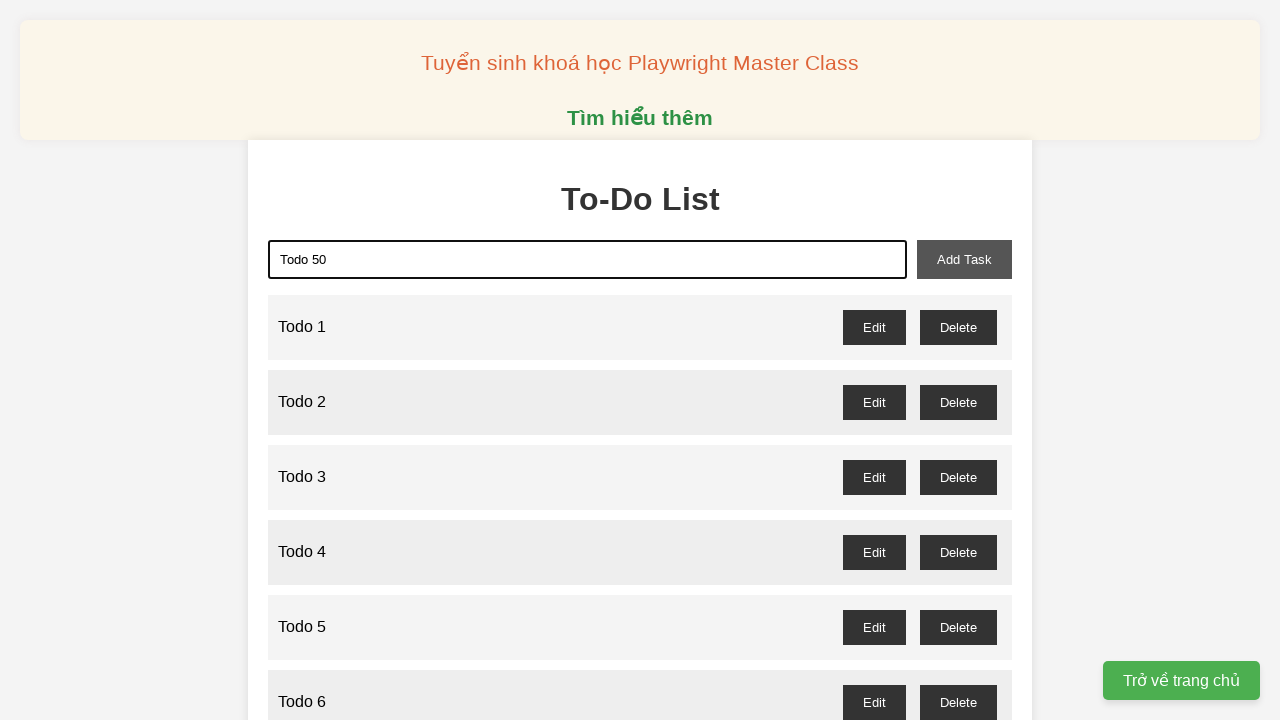

Clicked add-task button to add 'Todo 50' at (964, 259) on xpath=//button[@id="add-task"]
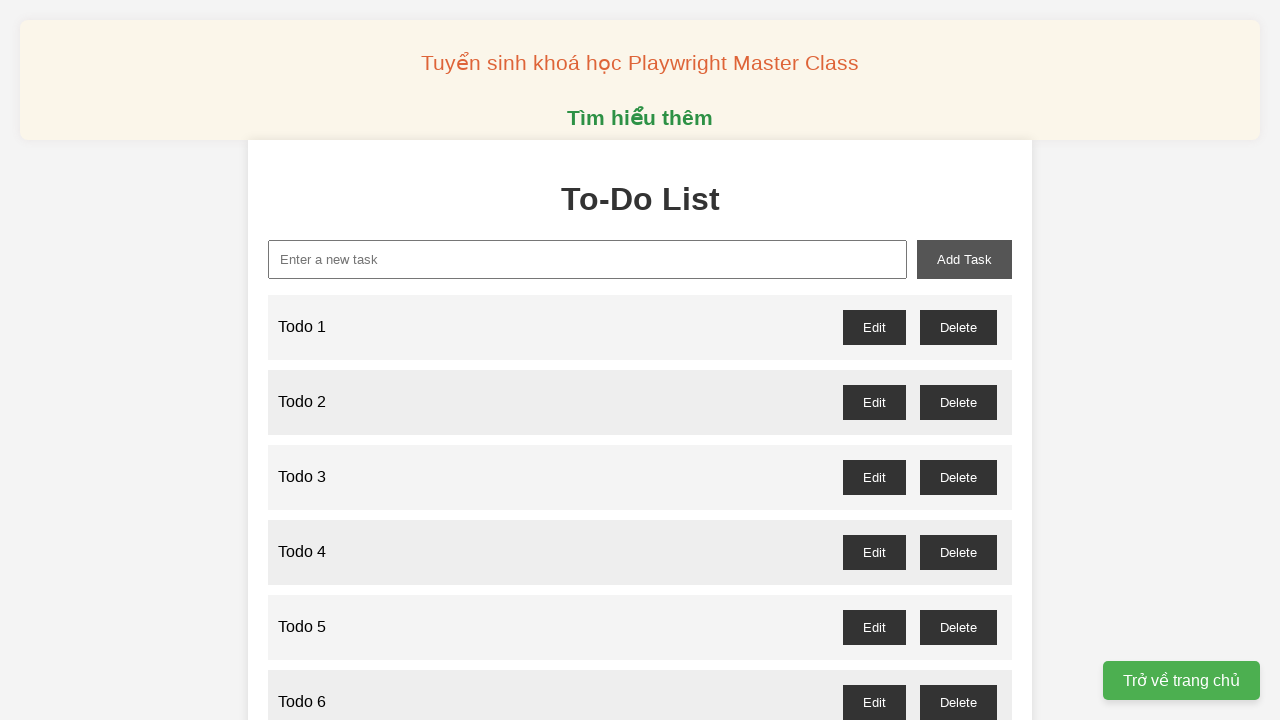

Filled new-task input with 'Todo 51' on xpath=//input[@id="new-task"]
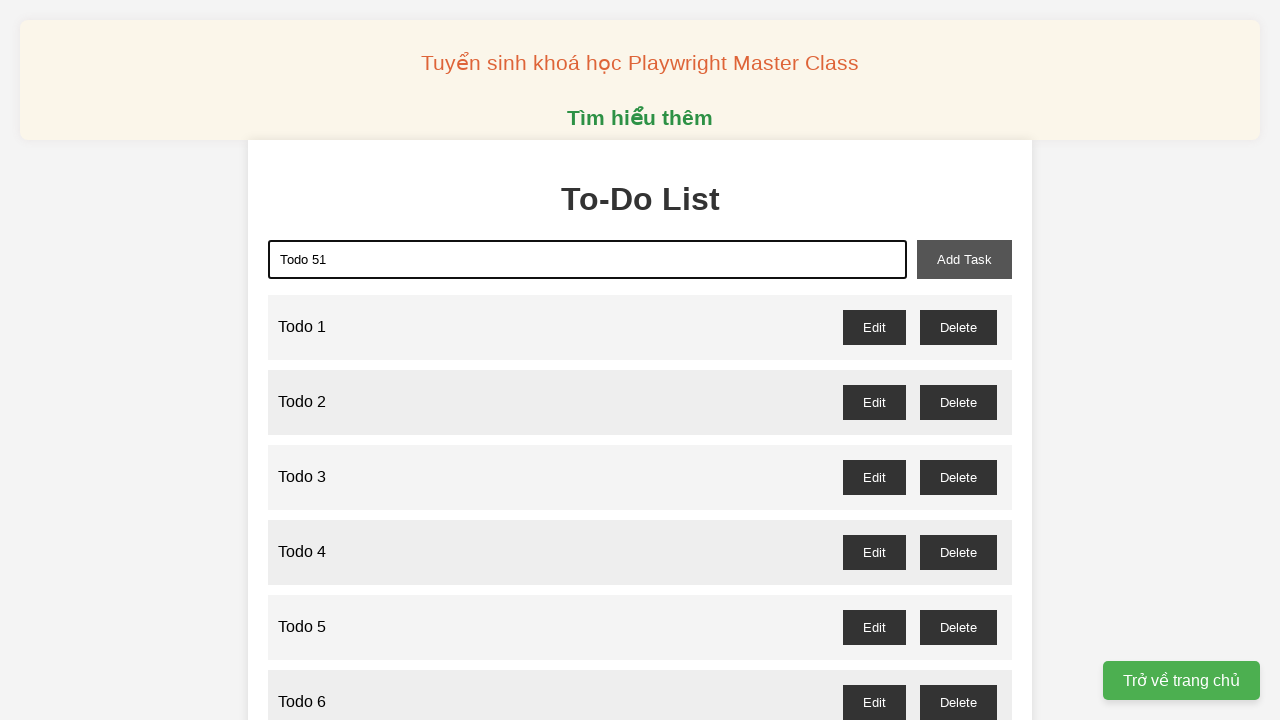

Clicked add-task button to add 'Todo 51' at (964, 259) on xpath=//button[@id="add-task"]
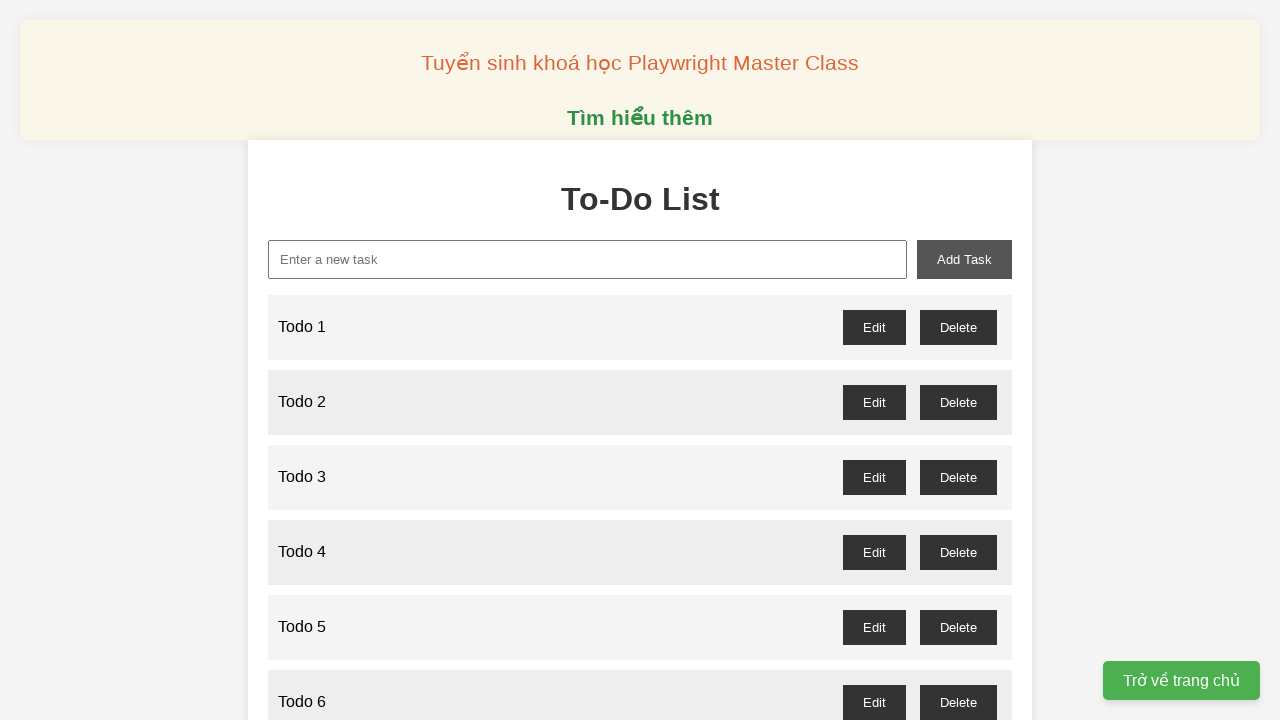

Filled new-task input with 'Todo 52' on xpath=//input[@id="new-task"]
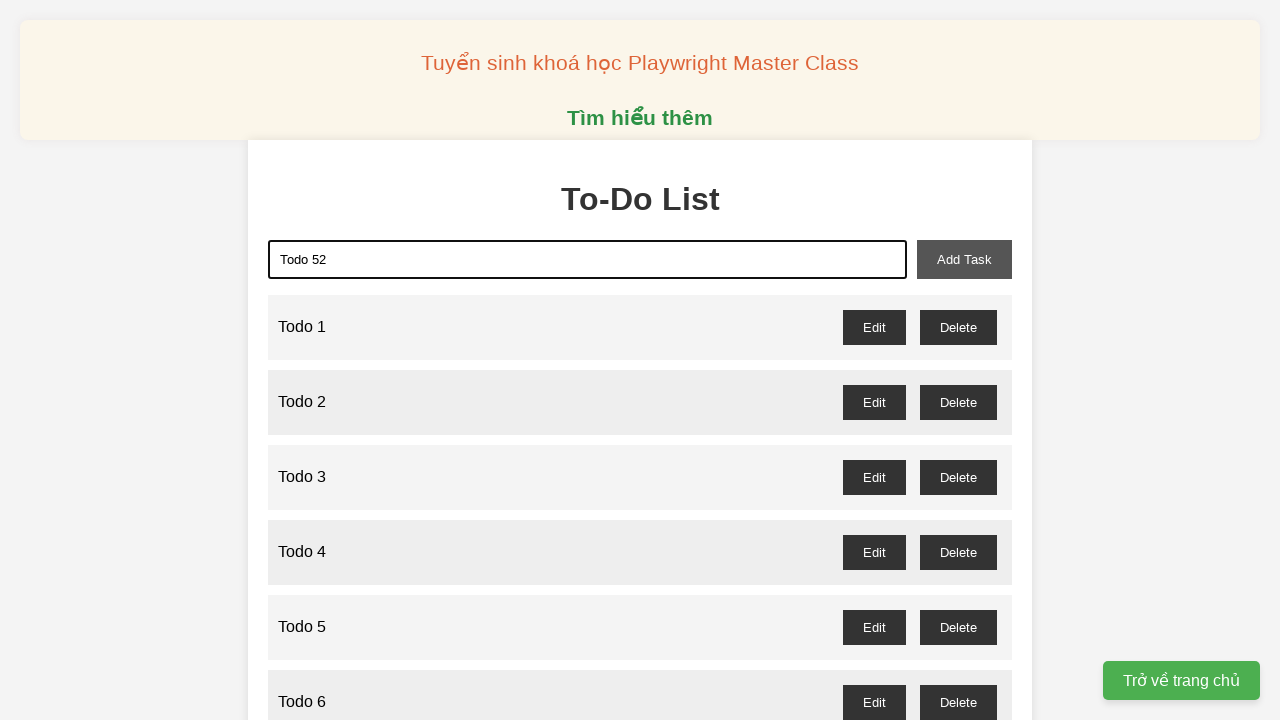

Clicked add-task button to add 'Todo 52' at (964, 259) on xpath=//button[@id="add-task"]
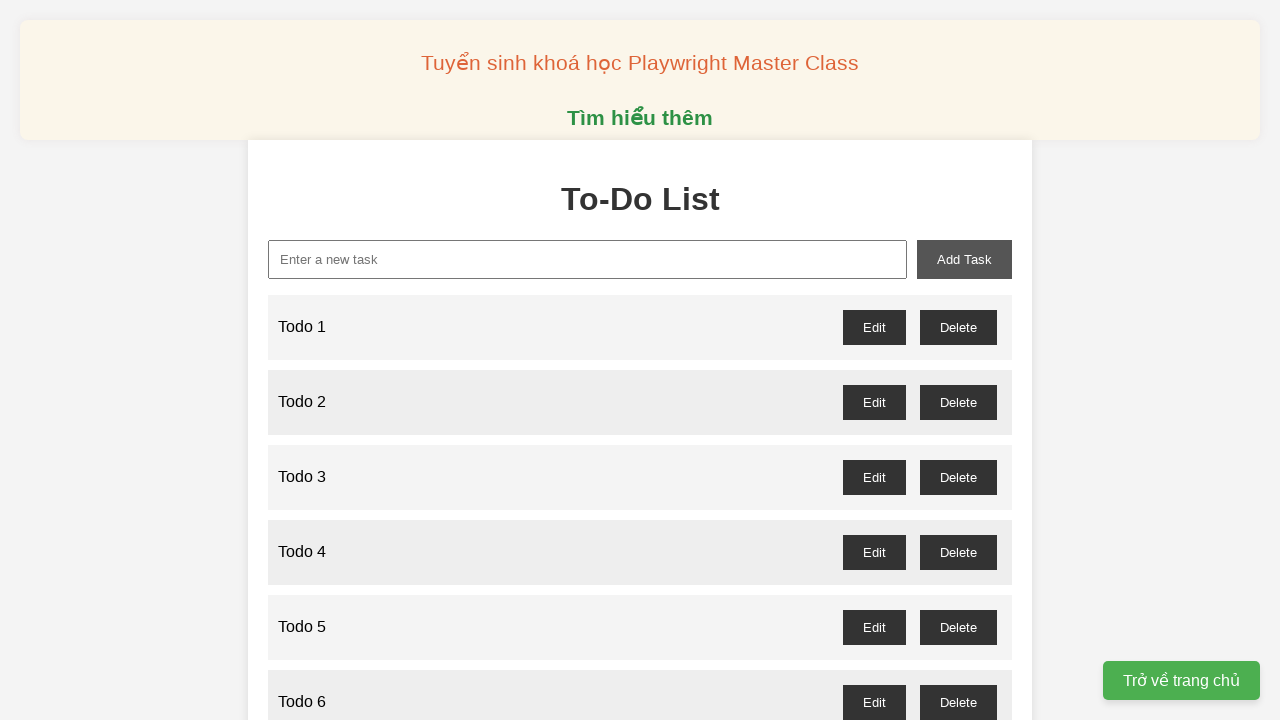

Filled new-task input with 'Todo 53' on xpath=//input[@id="new-task"]
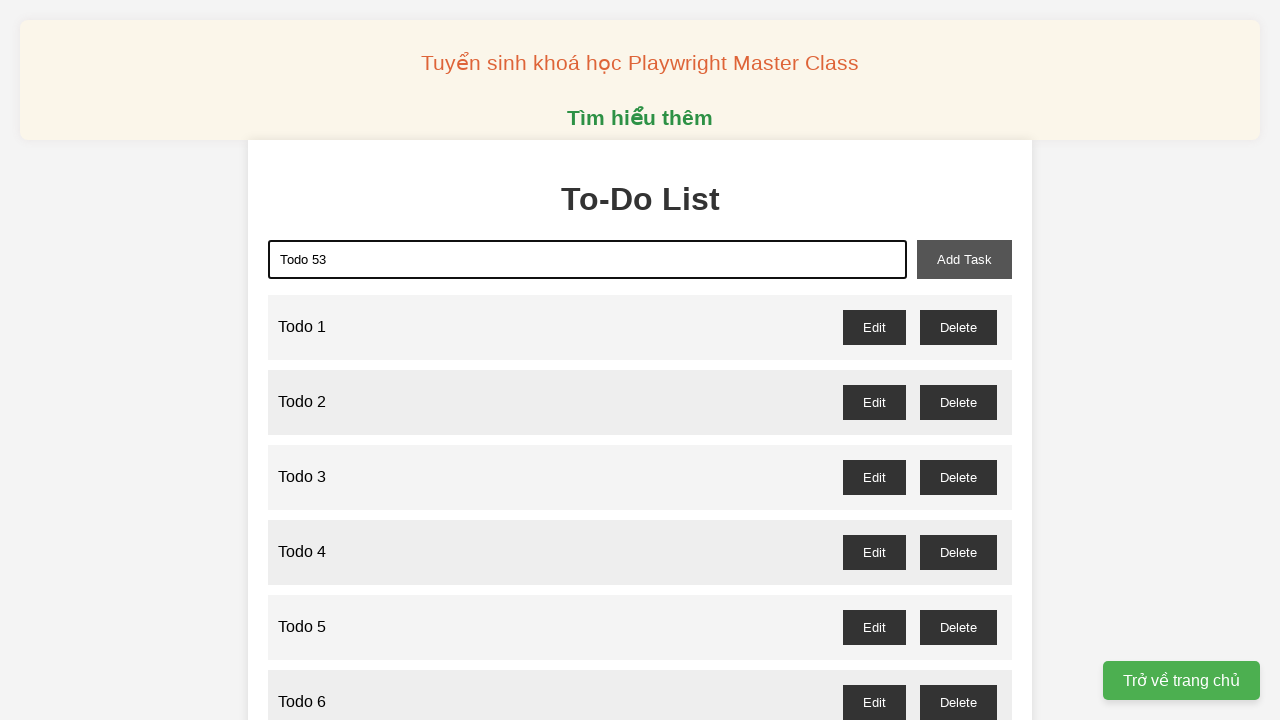

Clicked add-task button to add 'Todo 53' at (964, 259) on xpath=//button[@id="add-task"]
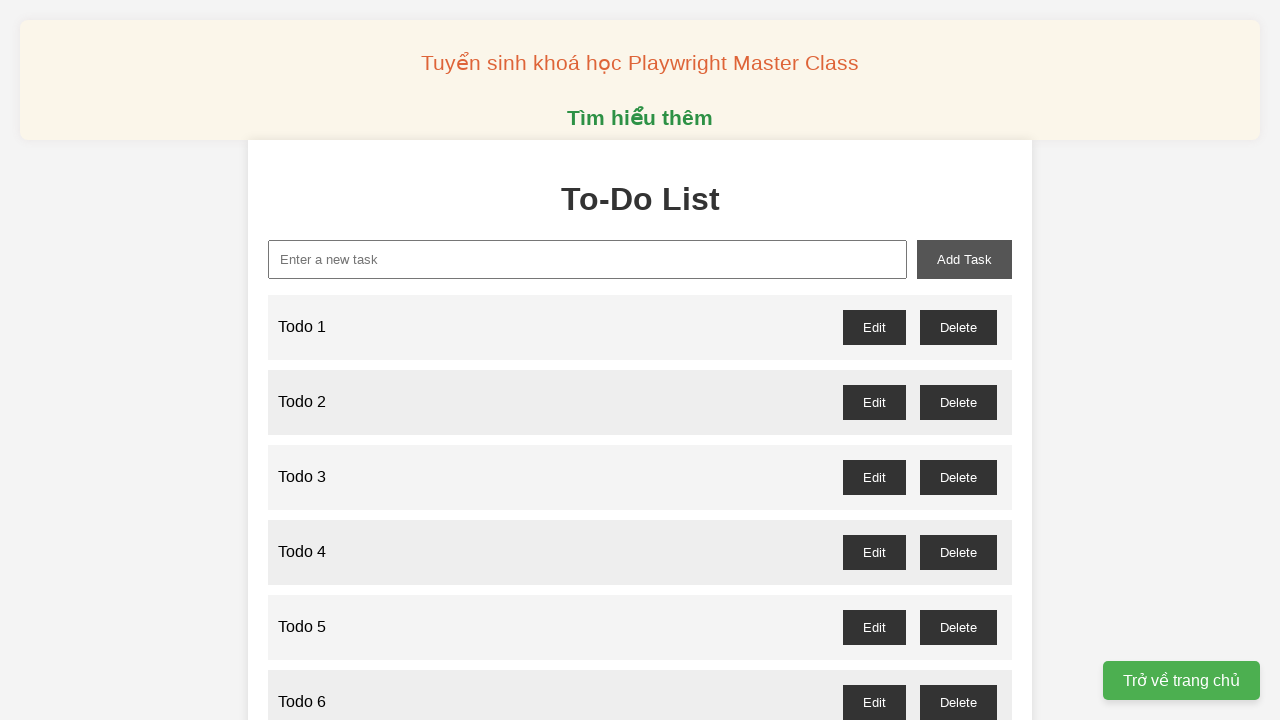

Filled new-task input with 'Todo 54' on xpath=//input[@id="new-task"]
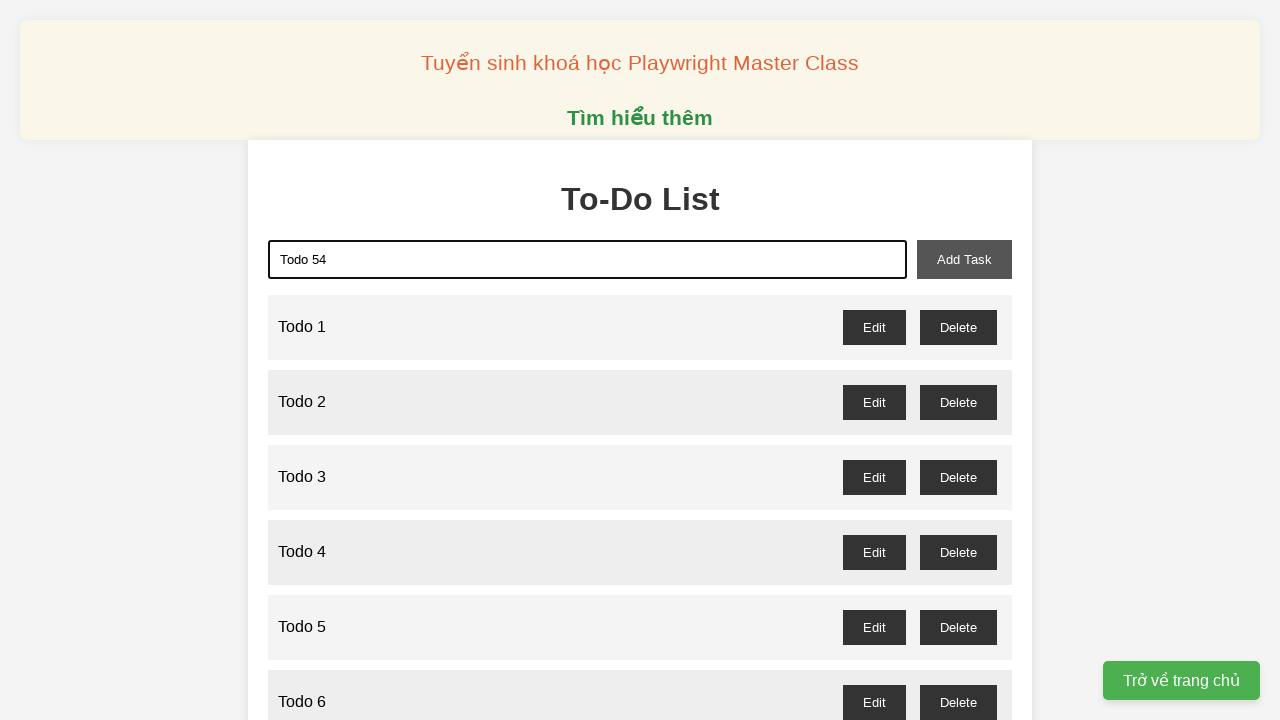

Clicked add-task button to add 'Todo 54' at (964, 259) on xpath=//button[@id="add-task"]
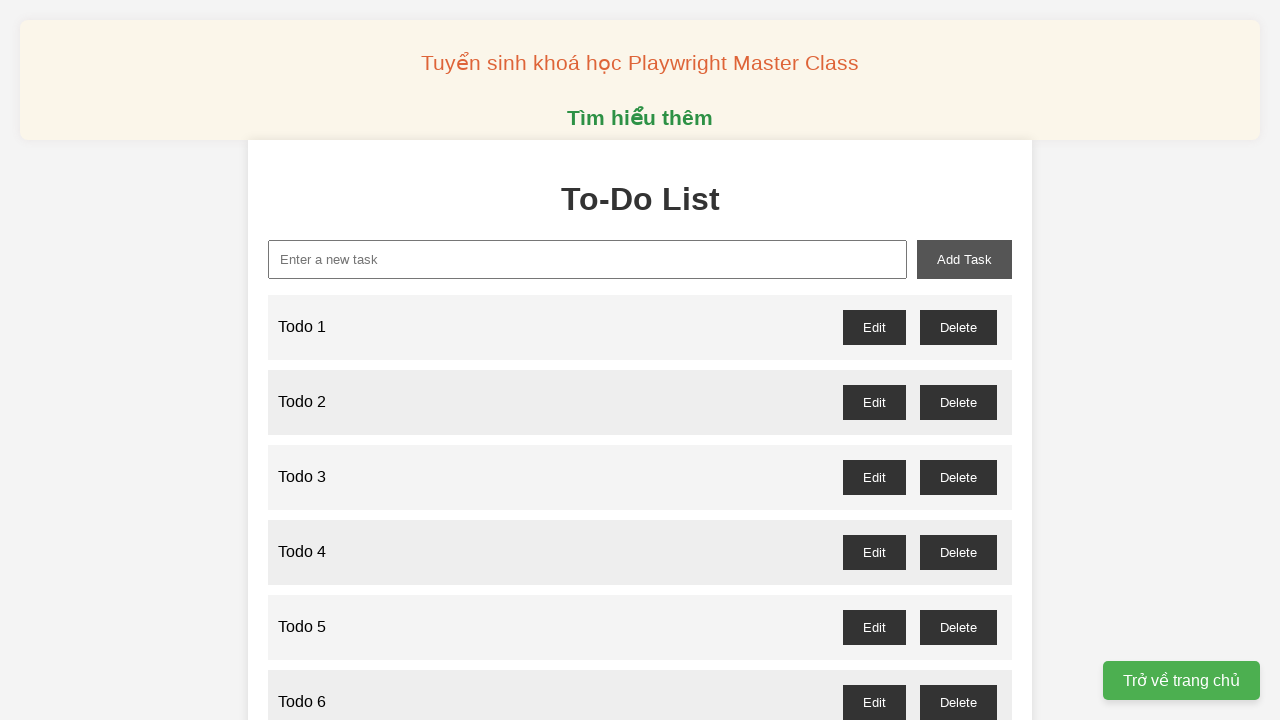

Filled new-task input with 'Todo 55' on xpath=//input[@id="new-task"]
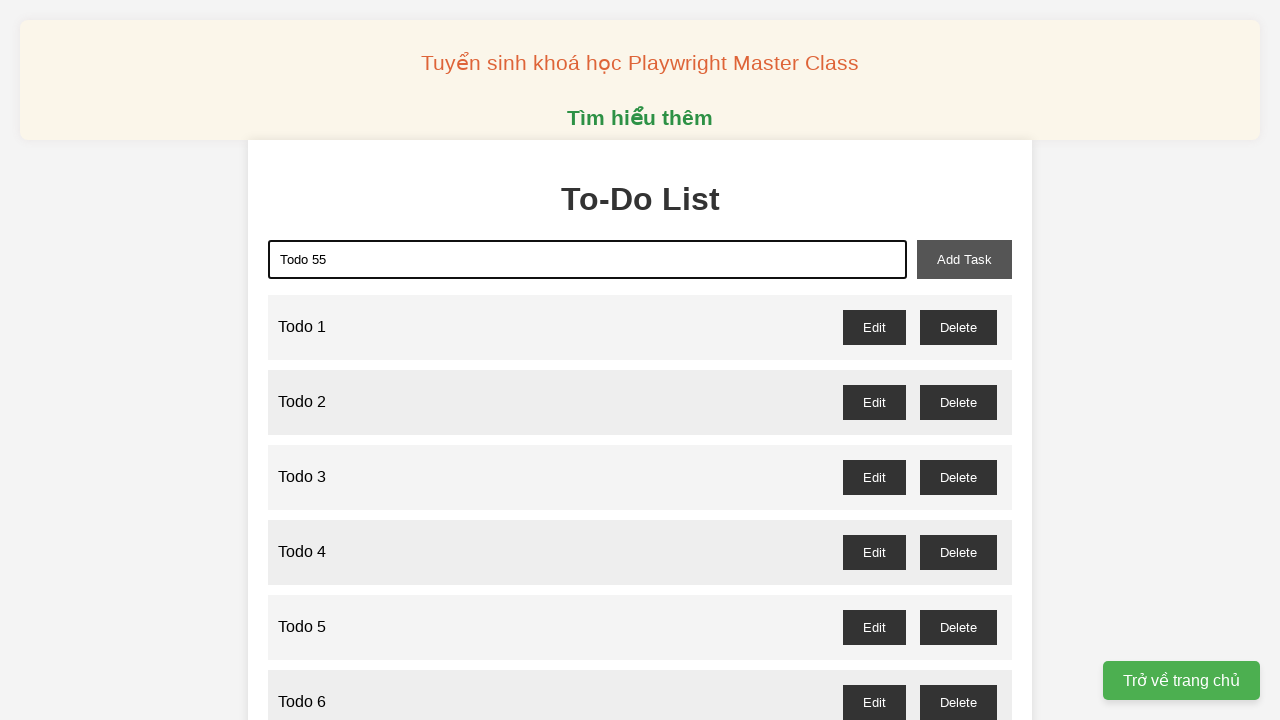

Clicked add-task button to add 'Todo 55' at (964, 259) on xpath=//button[@id="add-task"]
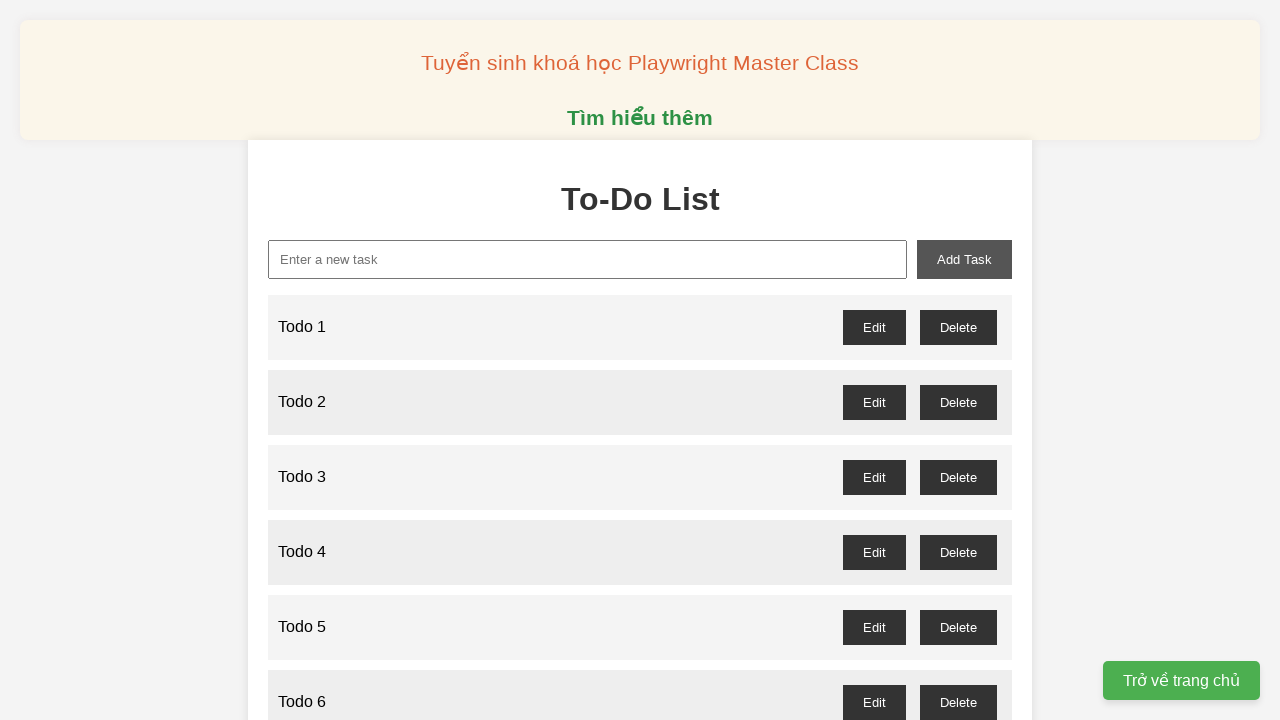

Filled new-task input with 'Todo 56' on xpath=//input[@id="new-task"]
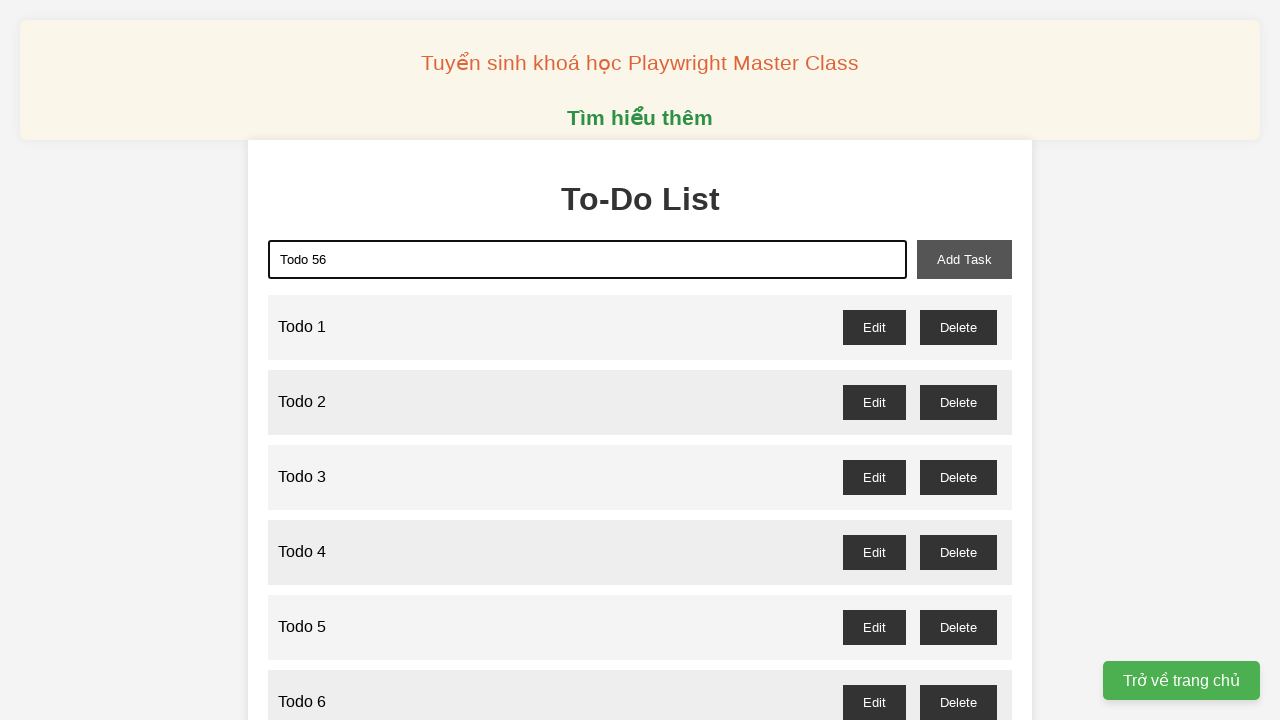

Clicked add-task button to add 'Todo 56' at (964, 259) on xpath=//button[@id="add-task"]
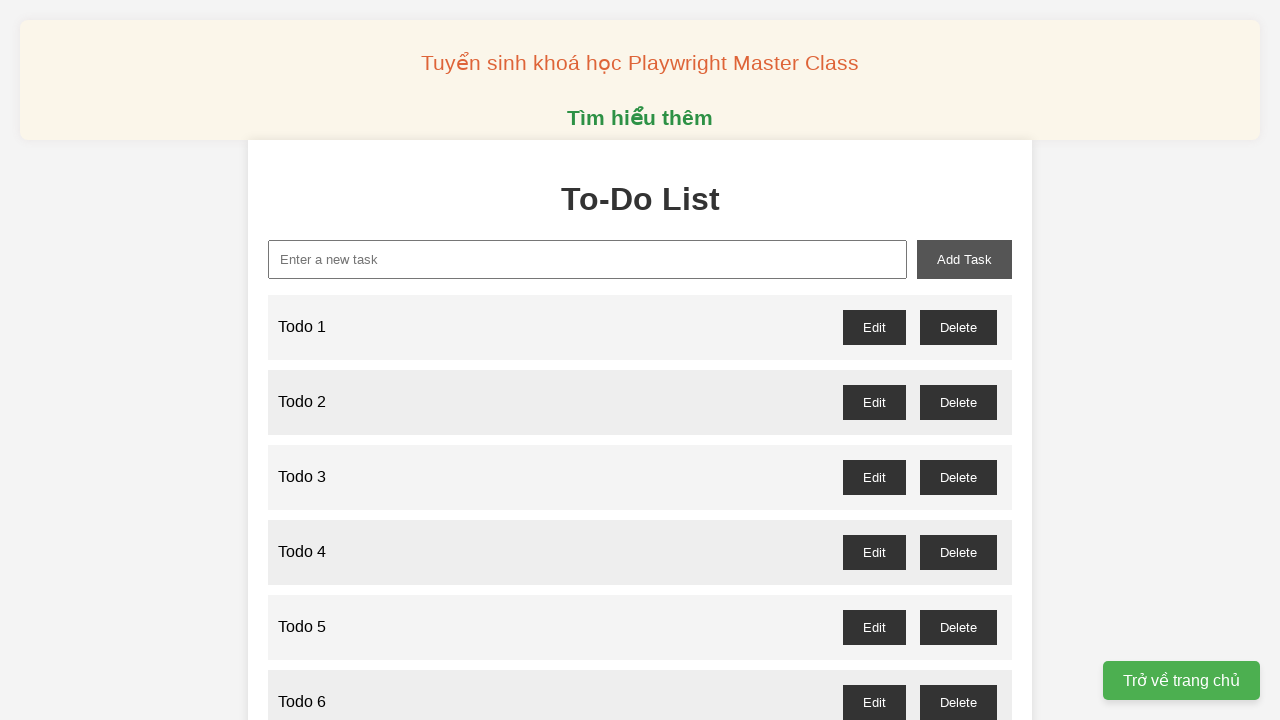

Filled new-task input with 'Todo 57' on xpath=//input[@id="new-task"]
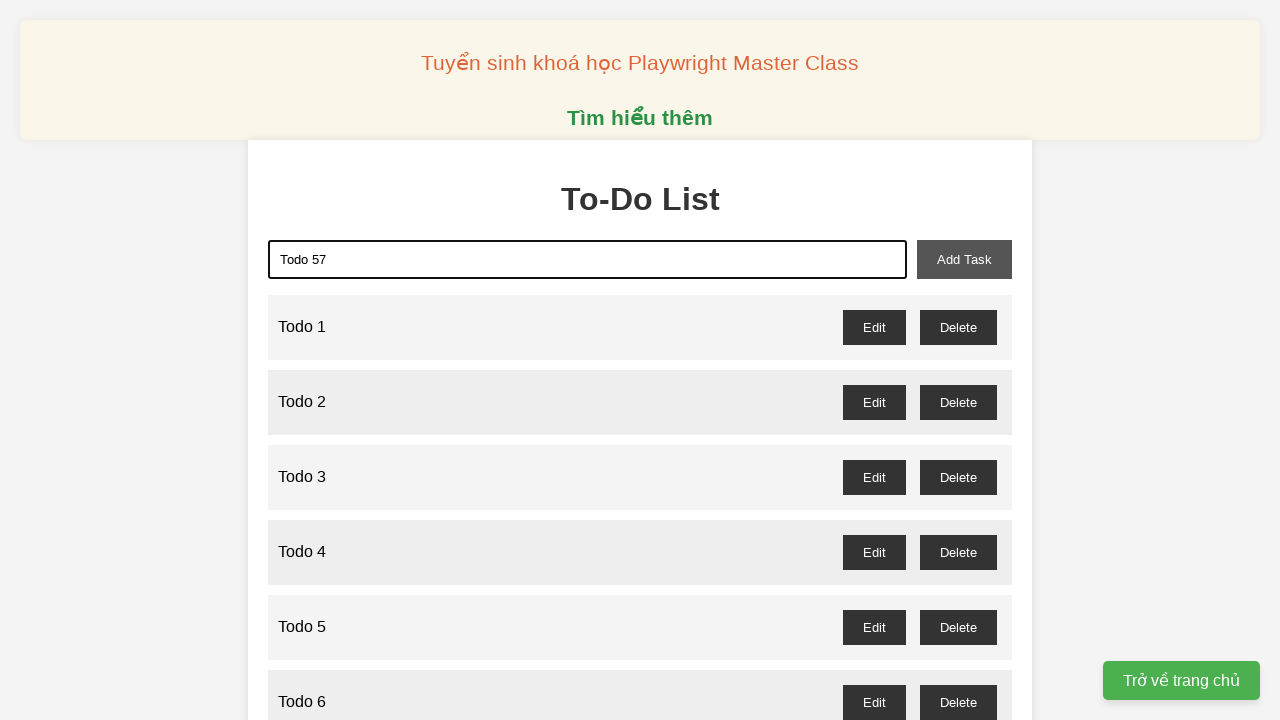

Clicked add-task button to add 'Todo 57' at (964, 259) on xpath=//button[@id="add-task"]
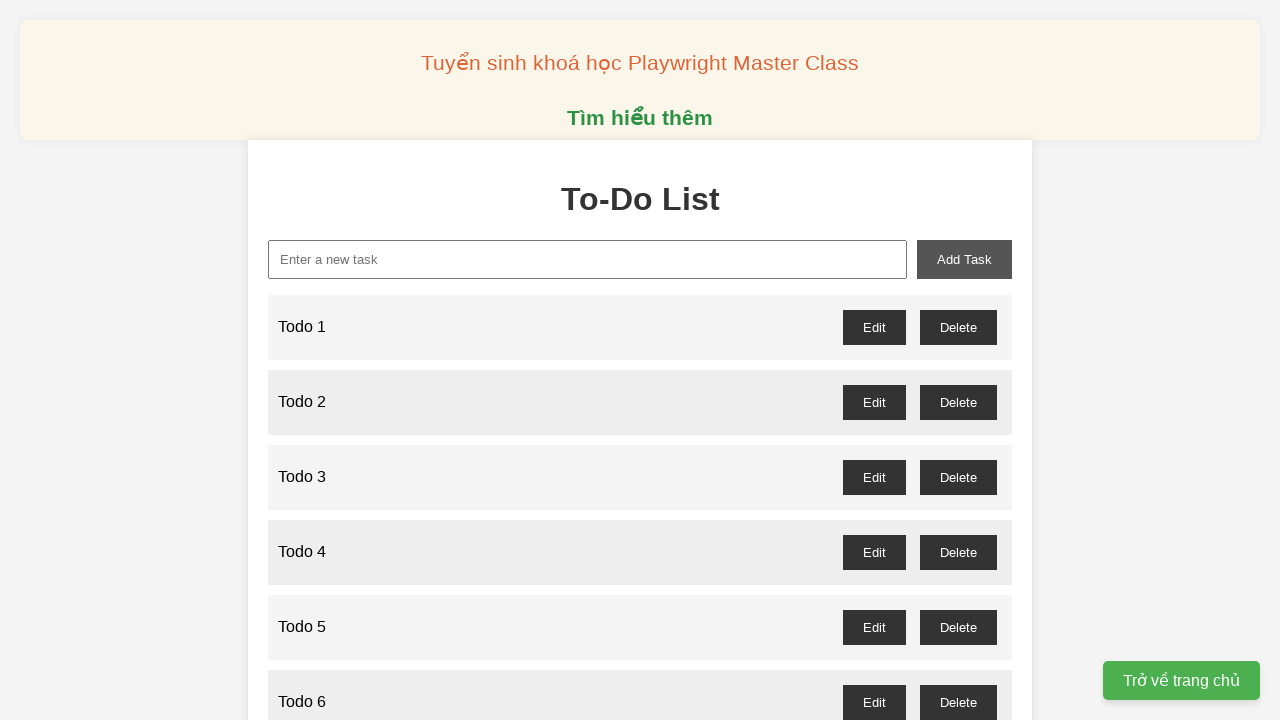

Filled new-task input with 'Todo 58' on xpath=//input[@id="new-task"]
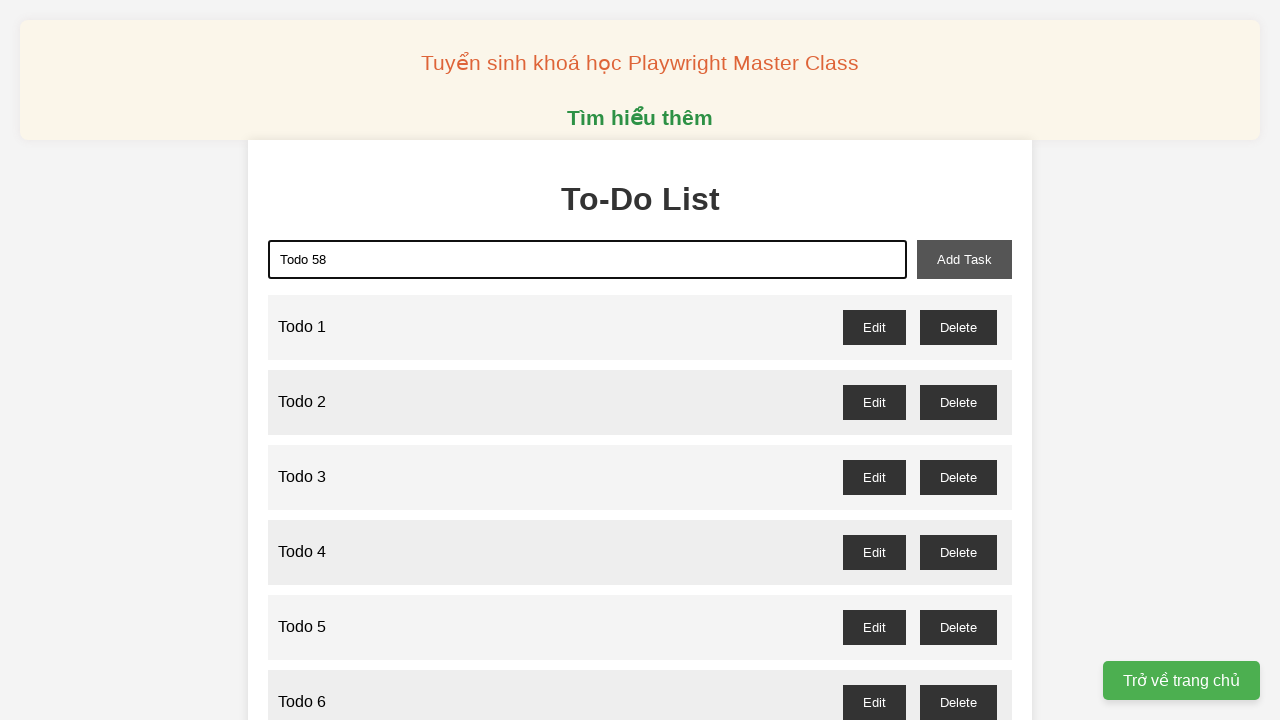

Clicked add-task button to add 'Todo 58' at (964, 259) on xpath=//button[@id="add-task"]
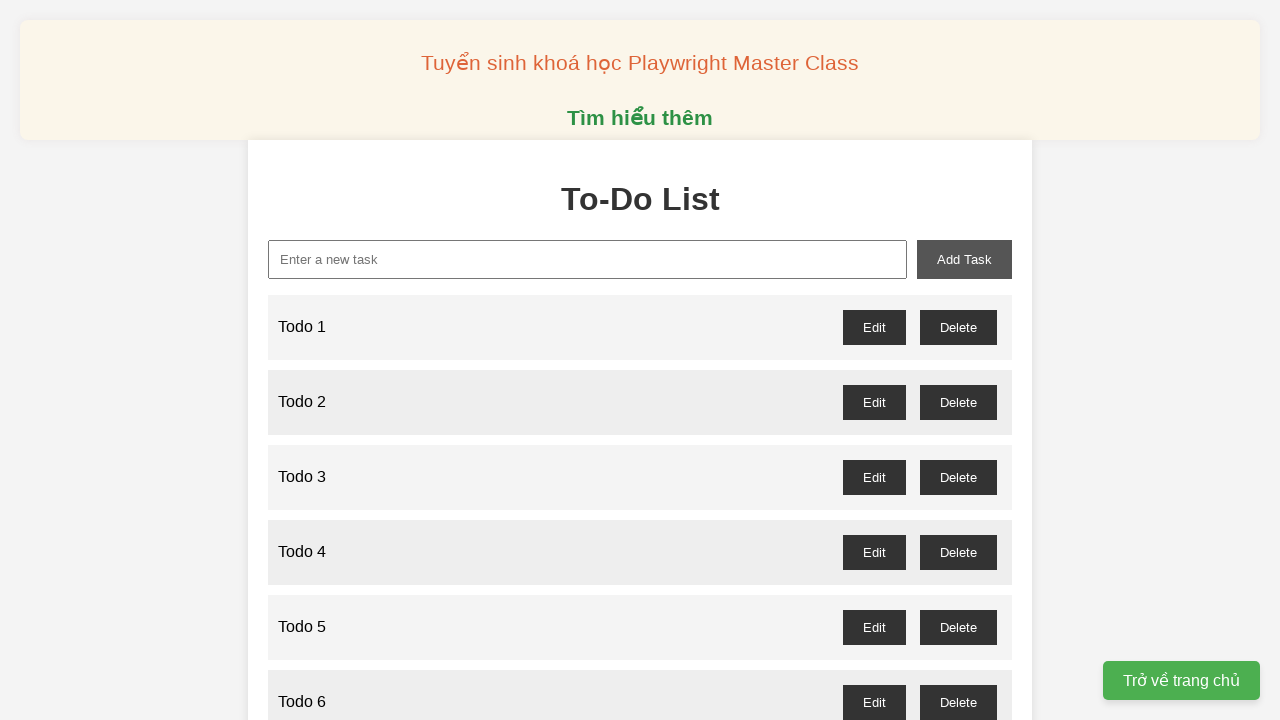

Filled new-task input with 'Todo 59' on xpath=//input[@id="new-task"]
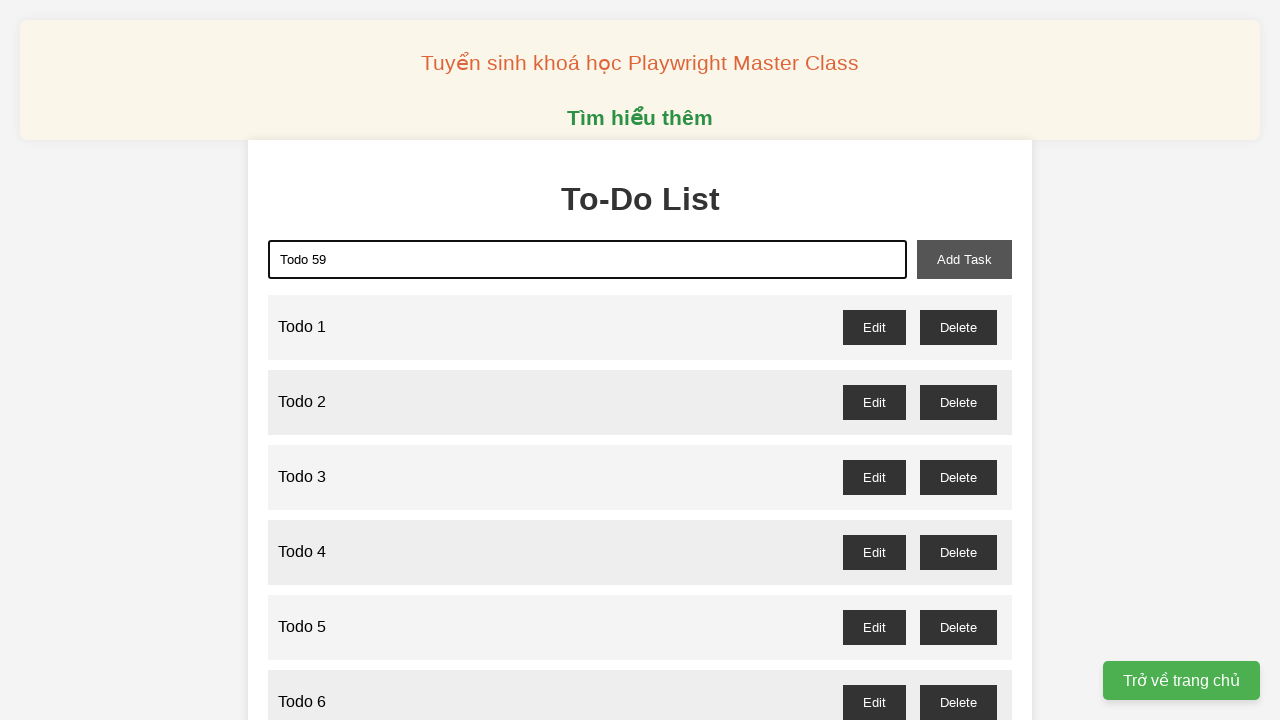

Clicked add-task button to add 'Todo 59' at (964, 259) on xpath=//button[@id="add-task"]
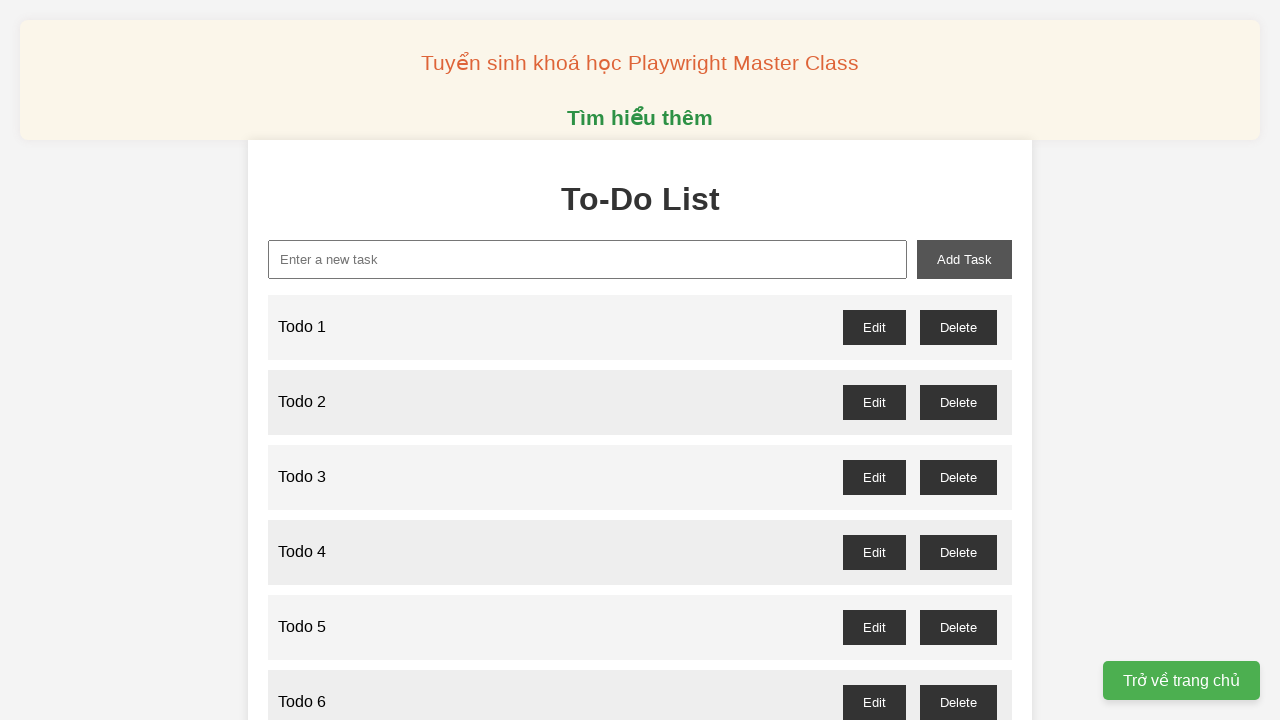

Filled new-task input with 'Todo 60' on xpath=//input[@id="new-task"]
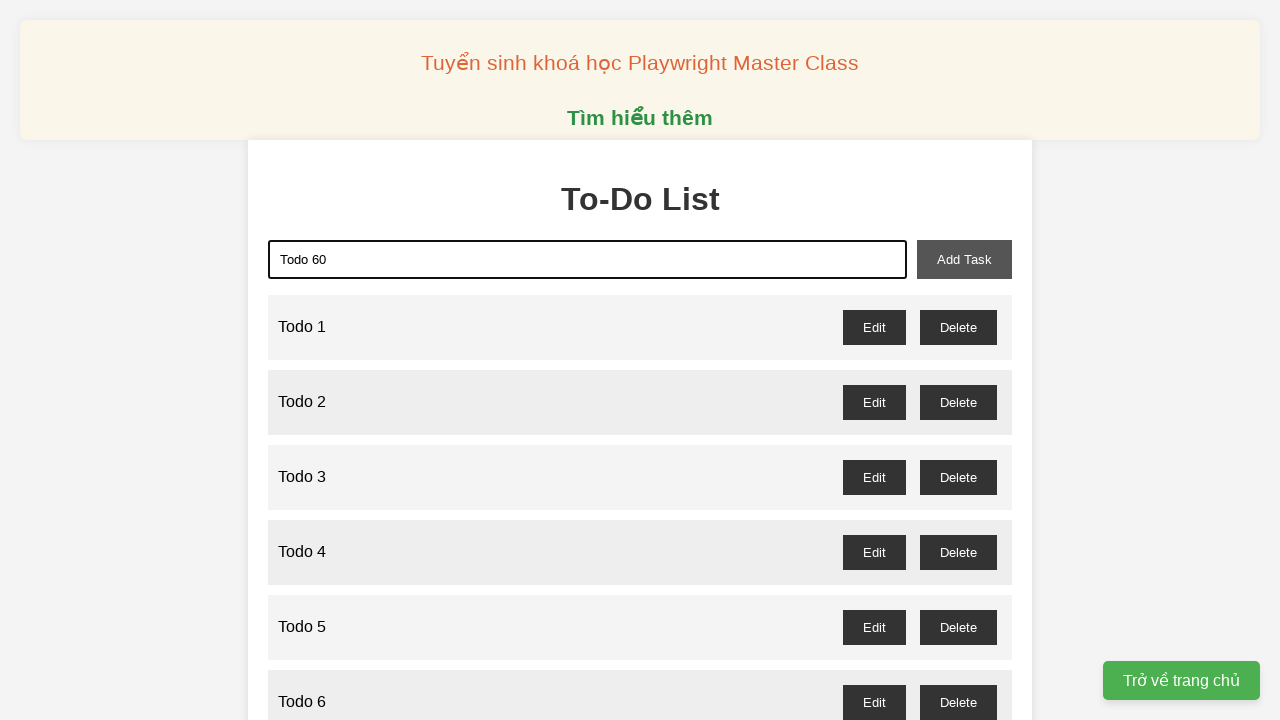

Clicked add-task button to add 'Todo 60' at (964, 259) on xpath=//button[@id="add-task"]
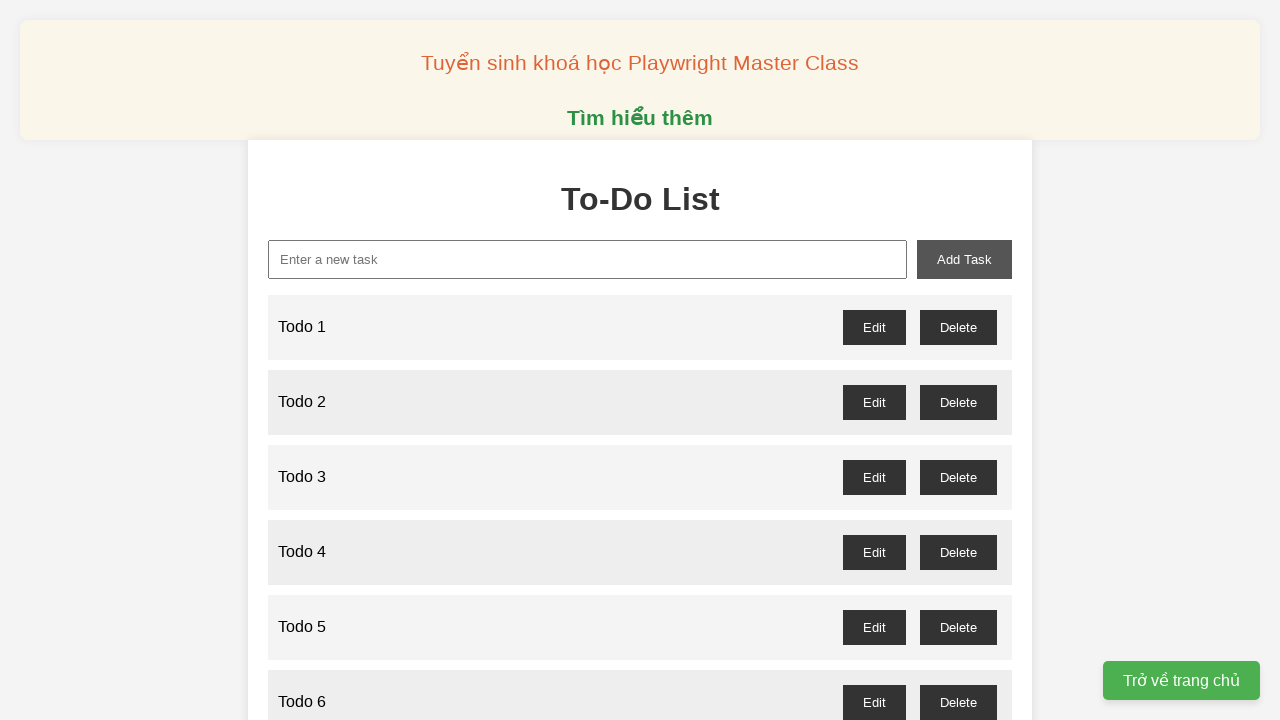

Filled new-task input with 'Todo 61' on xpath=//input[@id="new-task"]
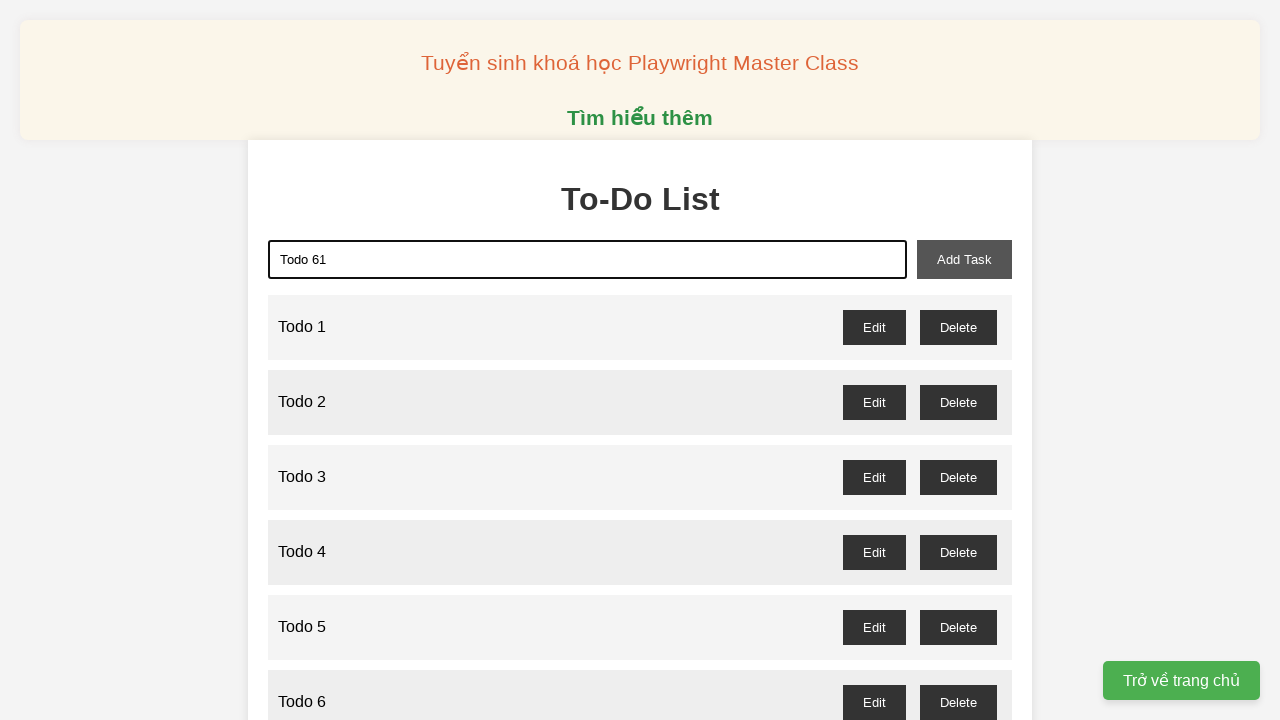

Clicked add-task button to add 'Todo 61' at (964, 259) on xpath=//button[@id="add-task"]
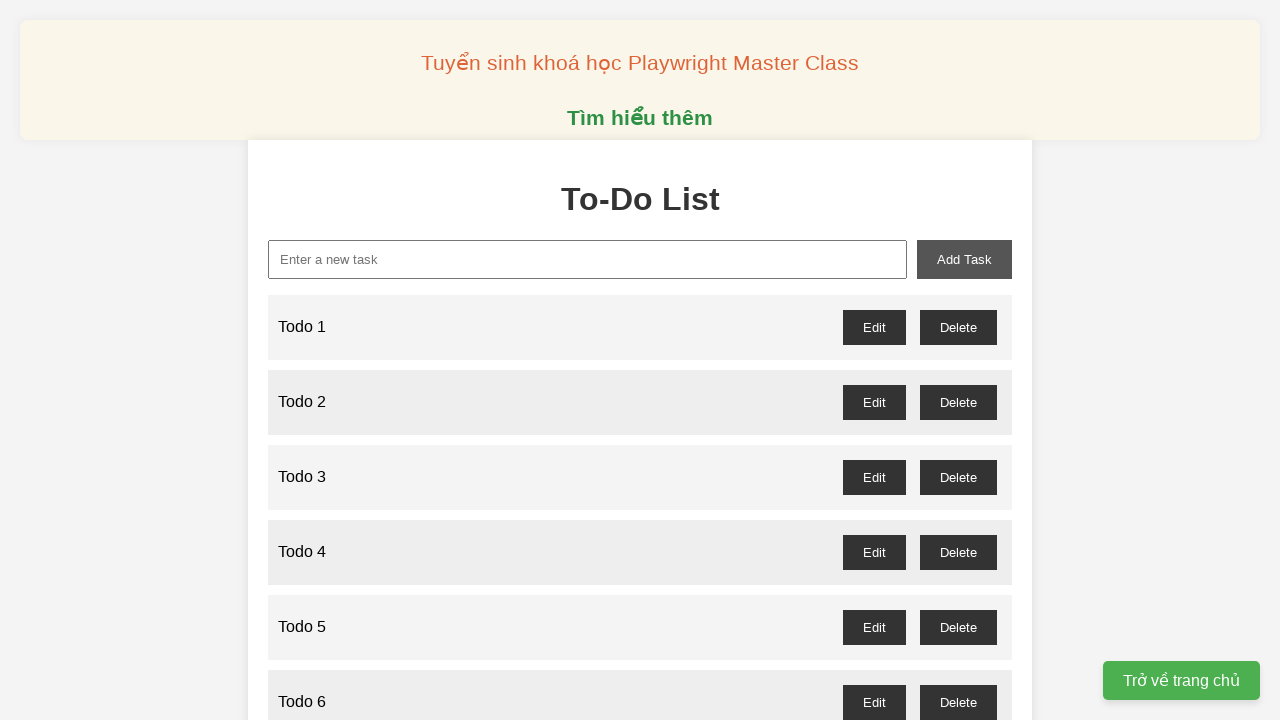

Filled new-task input with 'Todo 62' on xpath=//input[@id="new-task"]
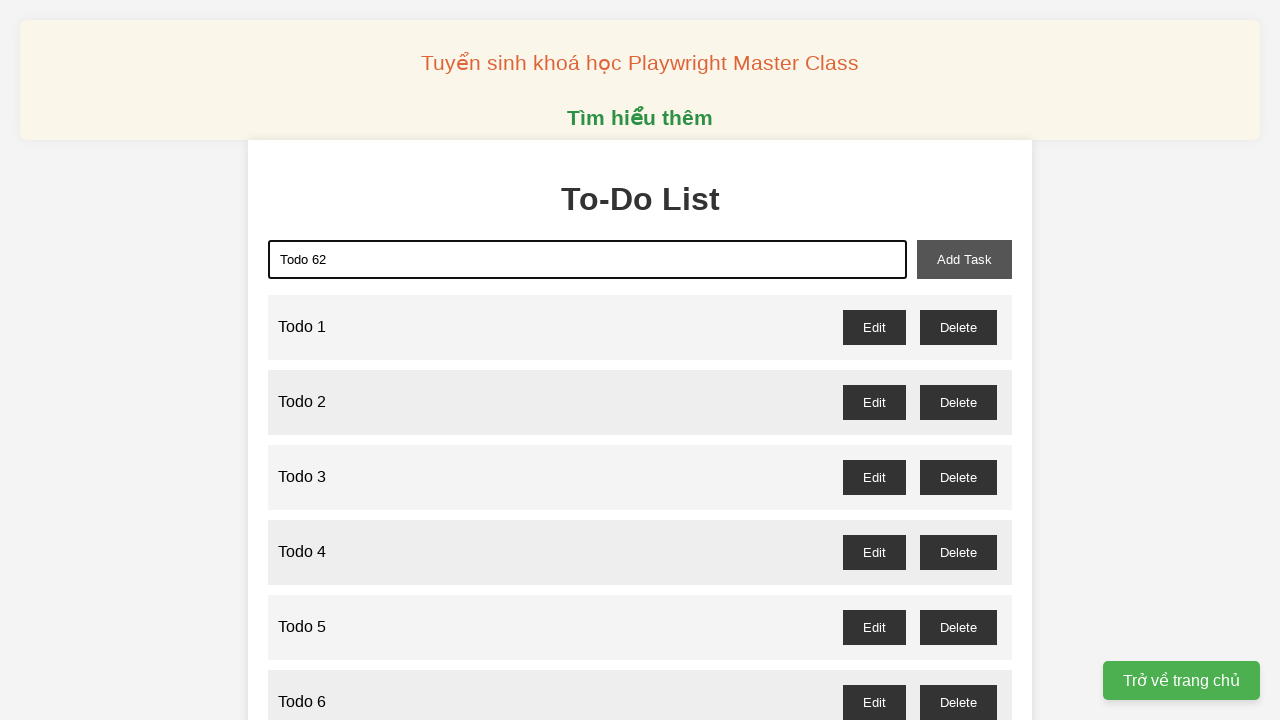

Clicked add-task button to add 'Todo 62' at (964, 259) on xpath=//button[@id="add-task"]
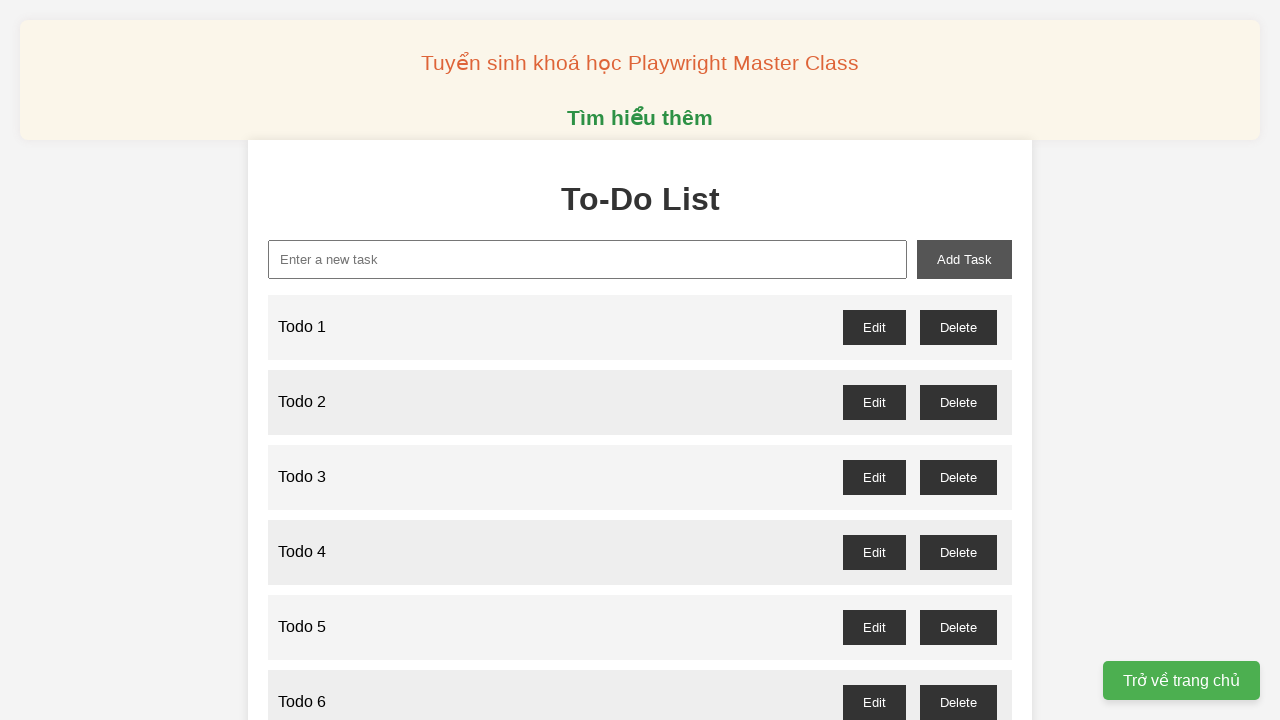

Filled new-task input with 'Todo 63' on xpath=//input[@id="new-task"]
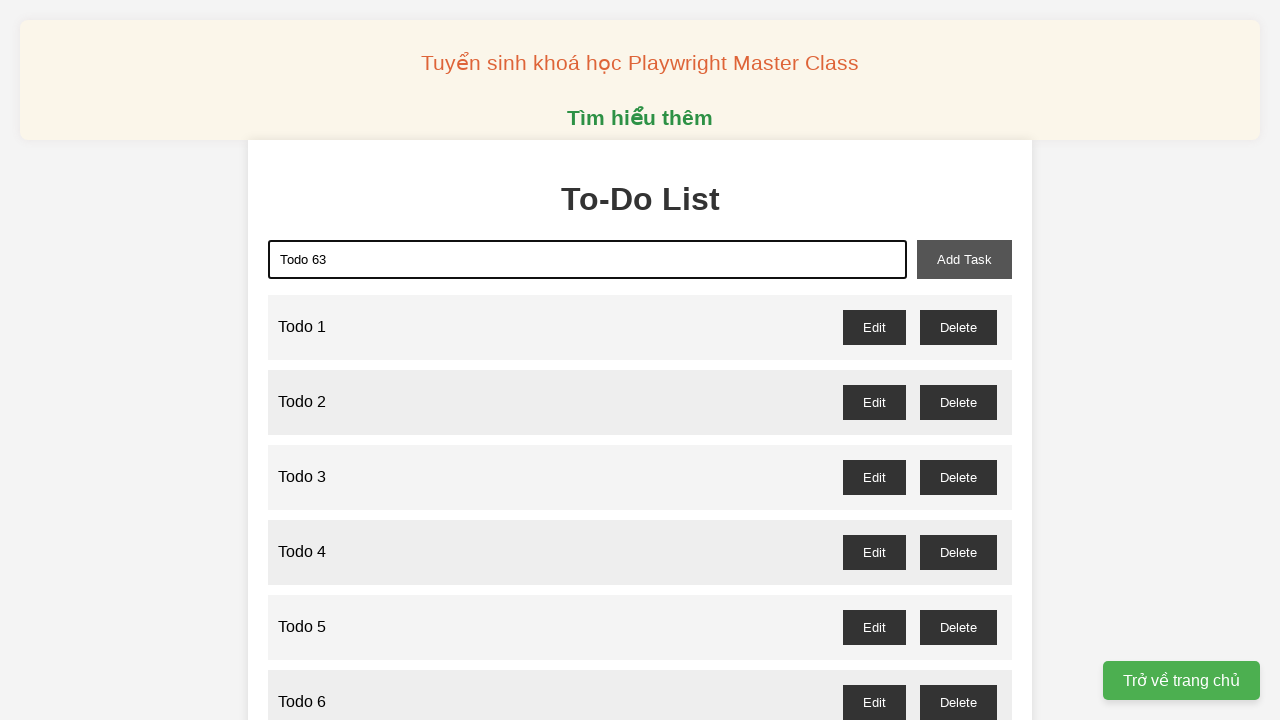

Clicked add-task button to add 'Todo 63' at (964, 259) on xpath=//button[@id="add-task"]
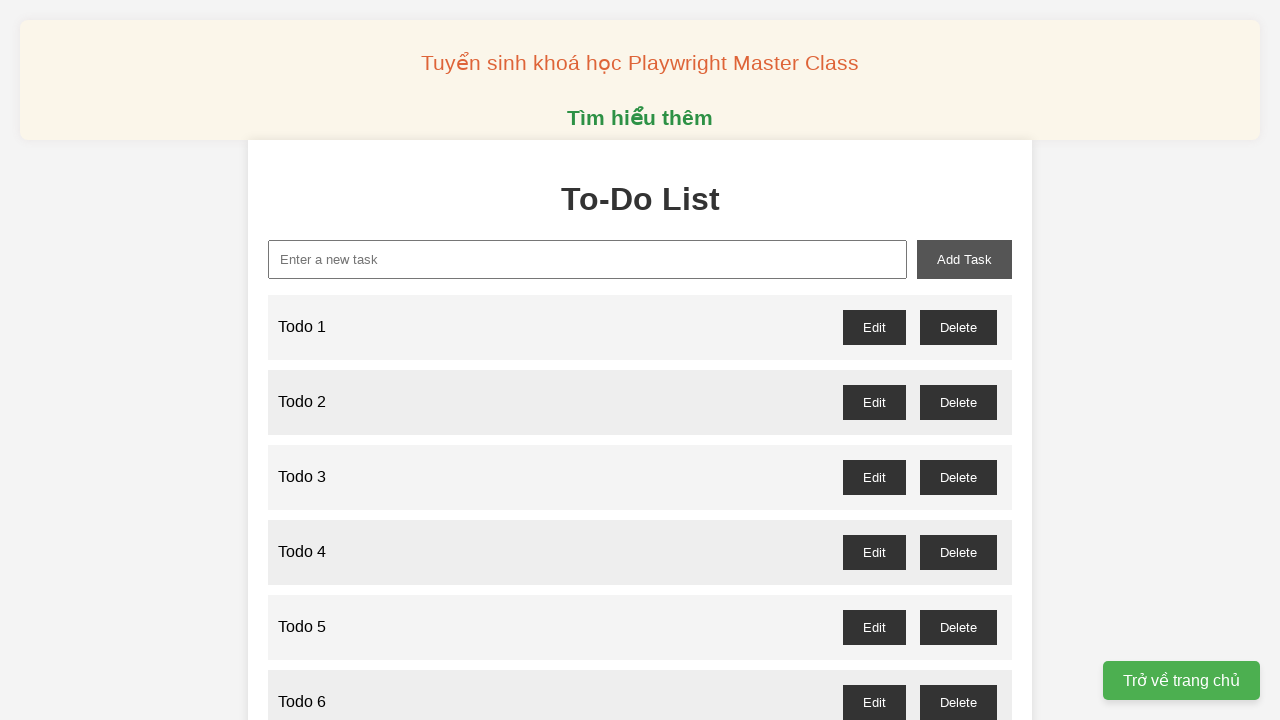

Filled new-task input with 'Todo 64' on xpath=//input[@id="new-task"]
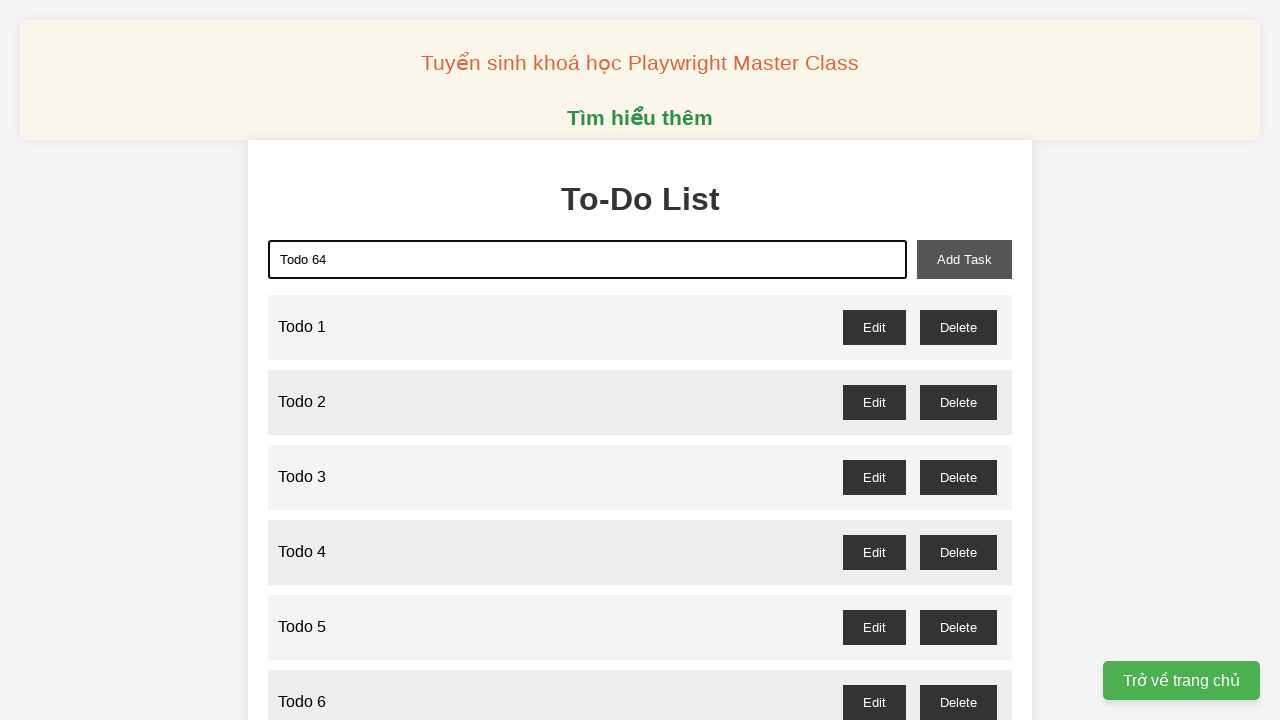

Clicked add-task button to add 'Todo 64' at (964, 259) on xpath=//button[@id="add-task"]
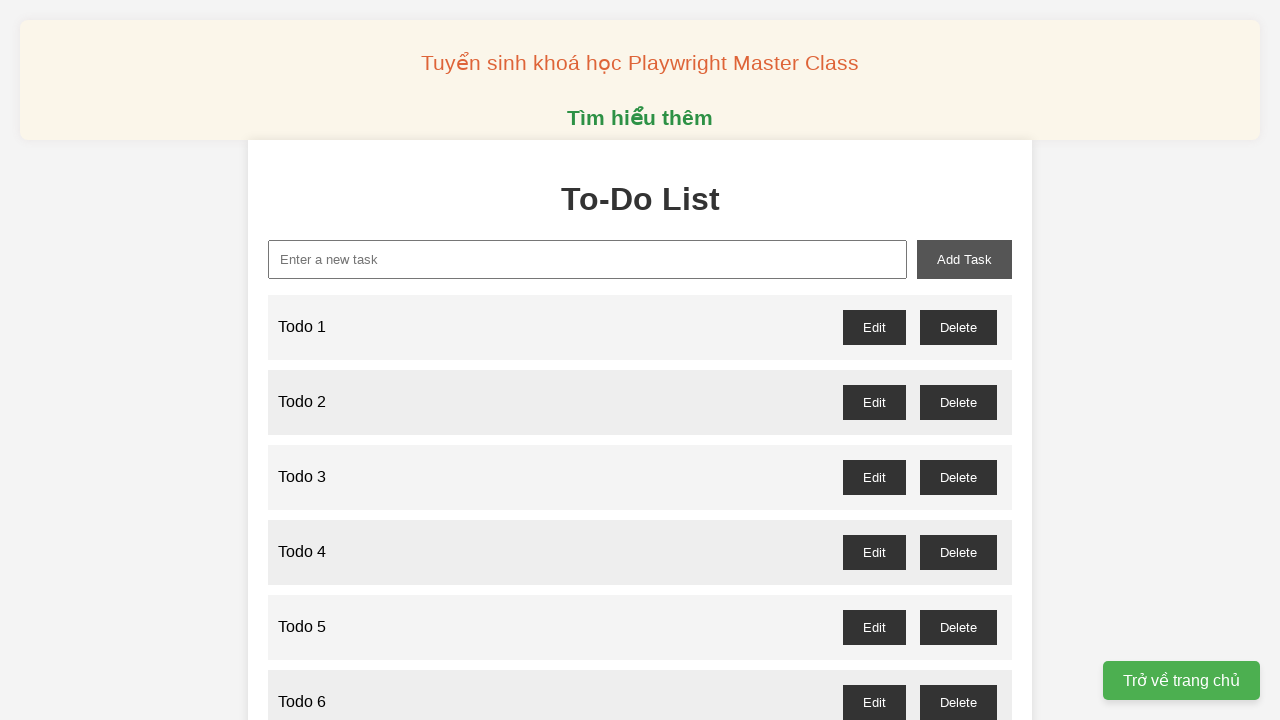

Filled new-task input with 'Todo 65' on xpath=//input[@id="new-task"]
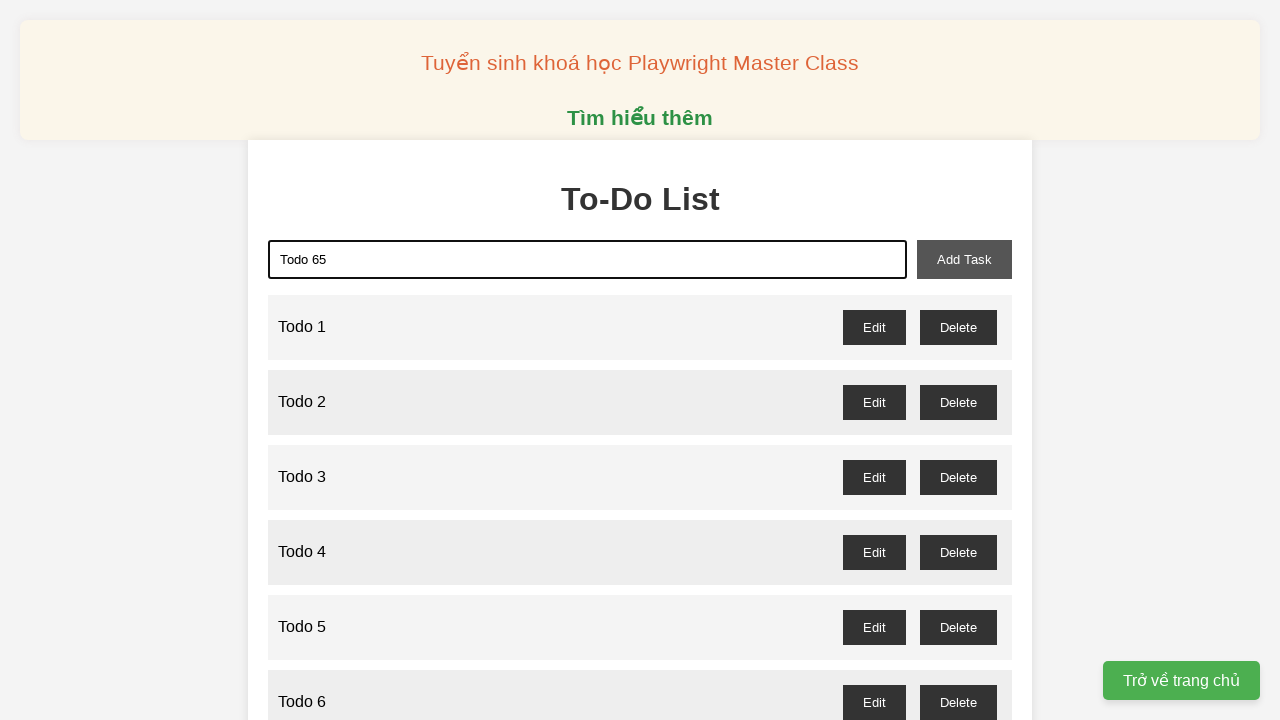

Clicked add-task button to add 'Todo 65' at (964, 259) on xpath=//button[@id="add-task"]
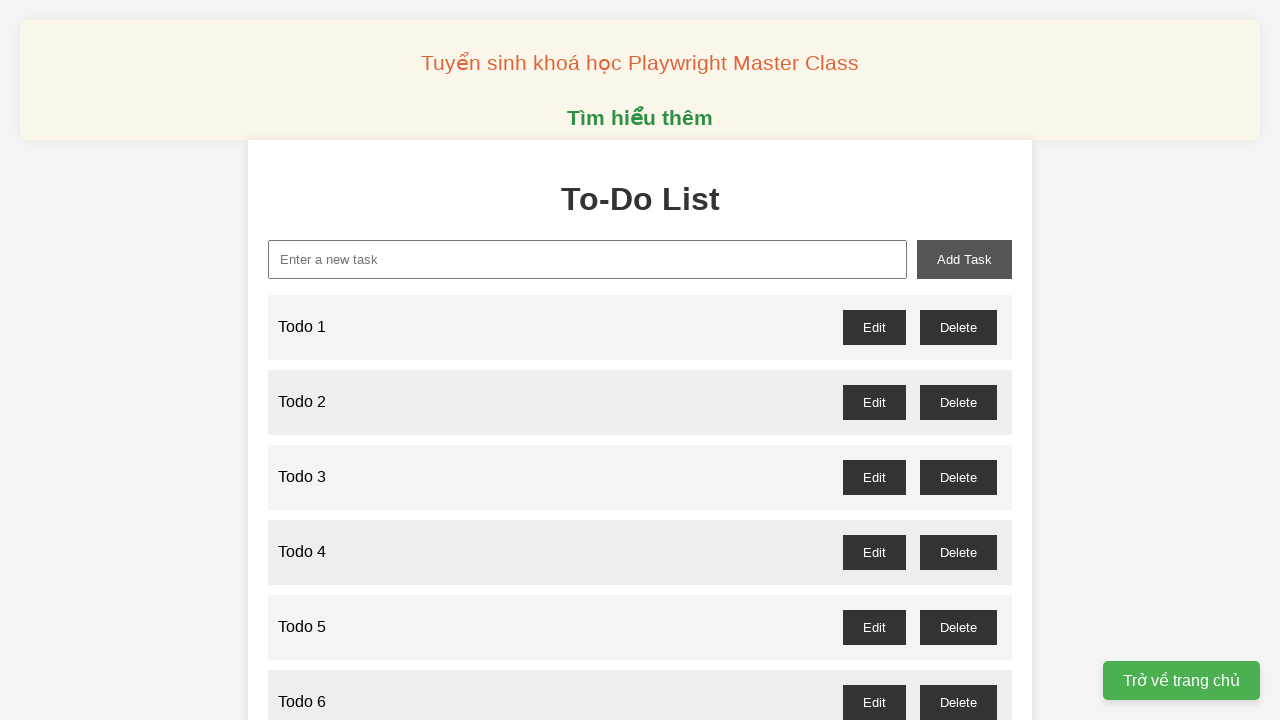

Filled new-task input with 'Todo 66' on xpath=//input[@id="new-task"]
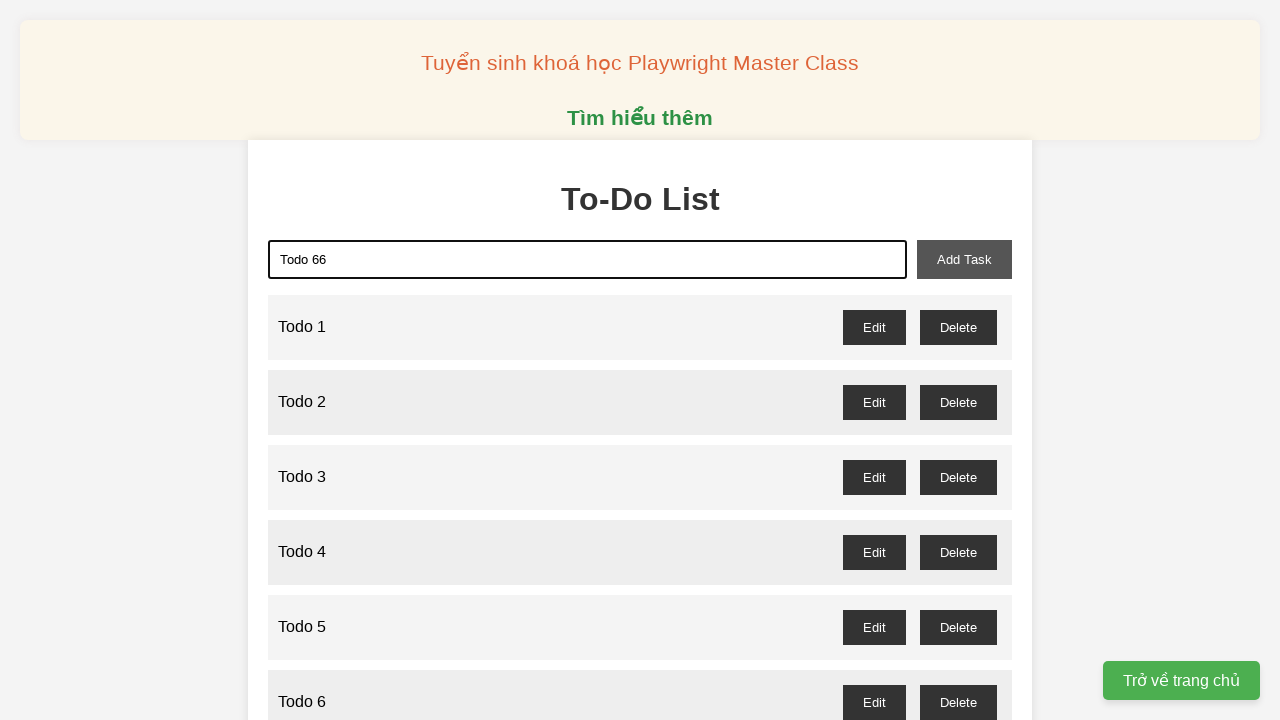

Clicked add-task button to add 'Todo 66' at (964, 259) on xpath=//button[@id="add-task"]
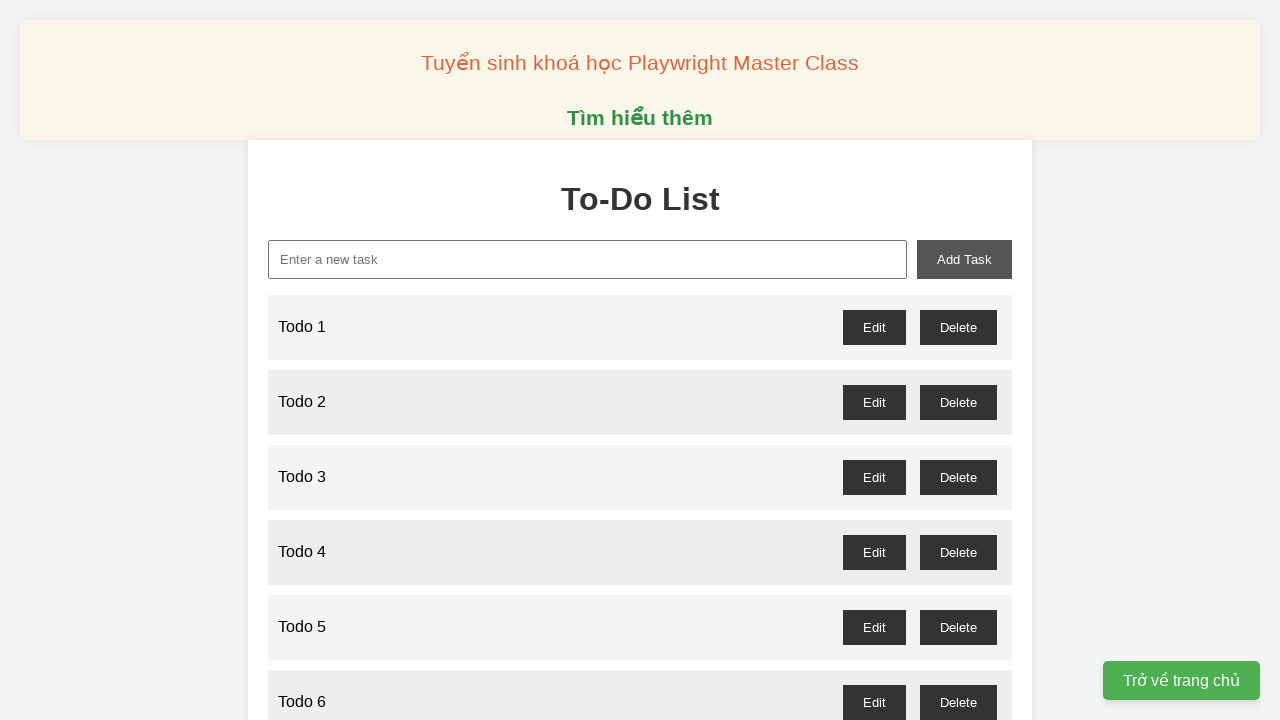

Filled new-task input with 'Todo 67' on xpath=//input[@id="new-task"]
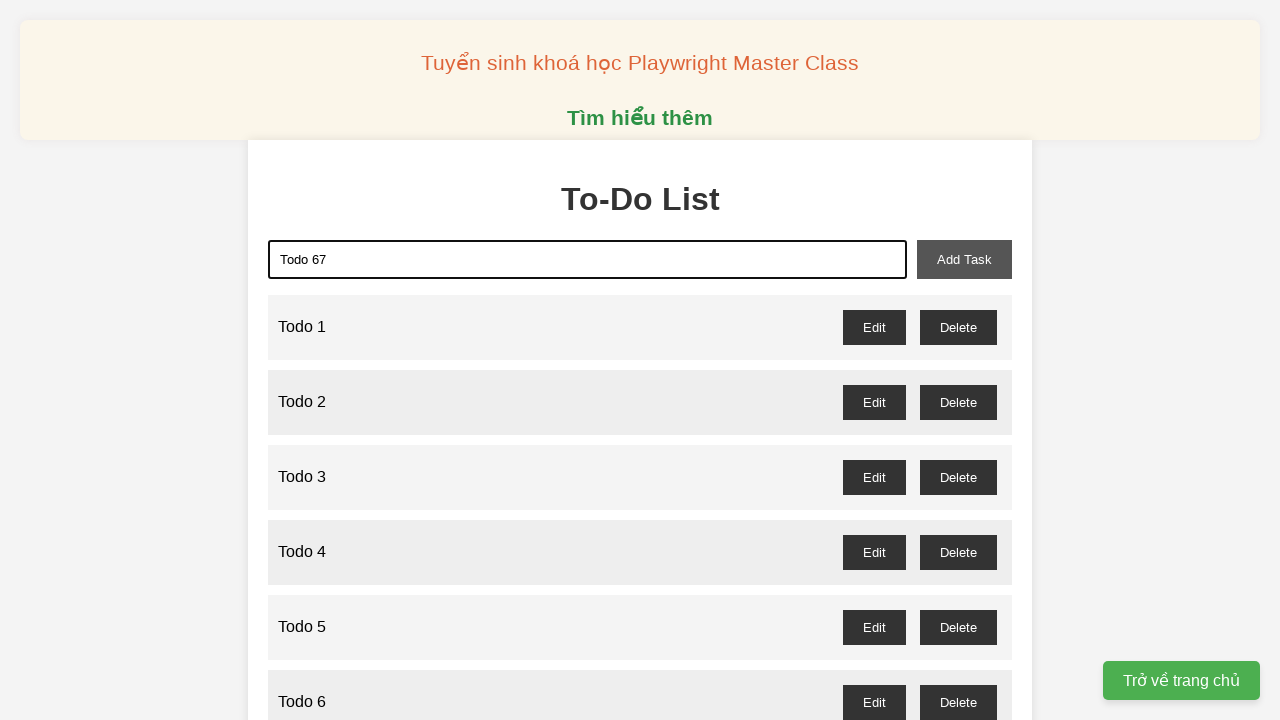

Clicked add-task button to add 'Todo 67' at (964, 259) on xpath=//button[@id="add-task"]
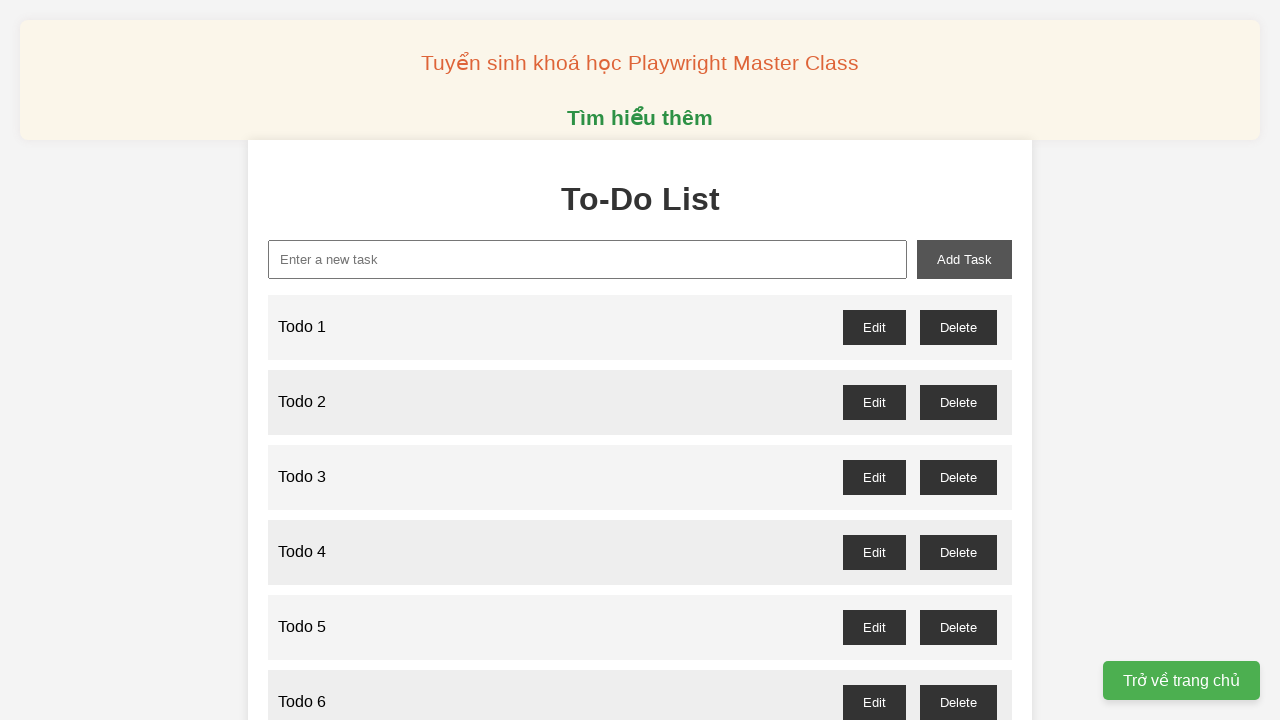

Filled new-task input with 'Todo 68' on xpath=//input[@id="new-task"]
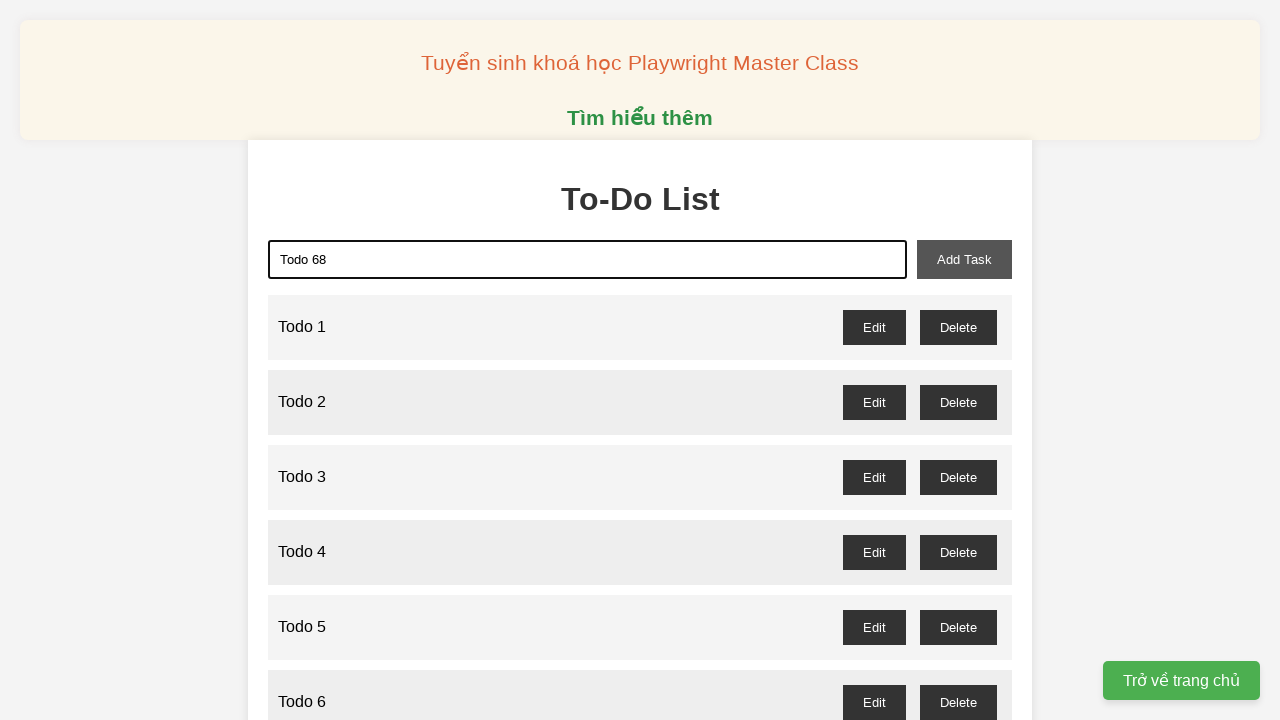

Clicked add-task button to add 'Todo 68' at (964, 259) on xpath=//button[@id="add-task"]
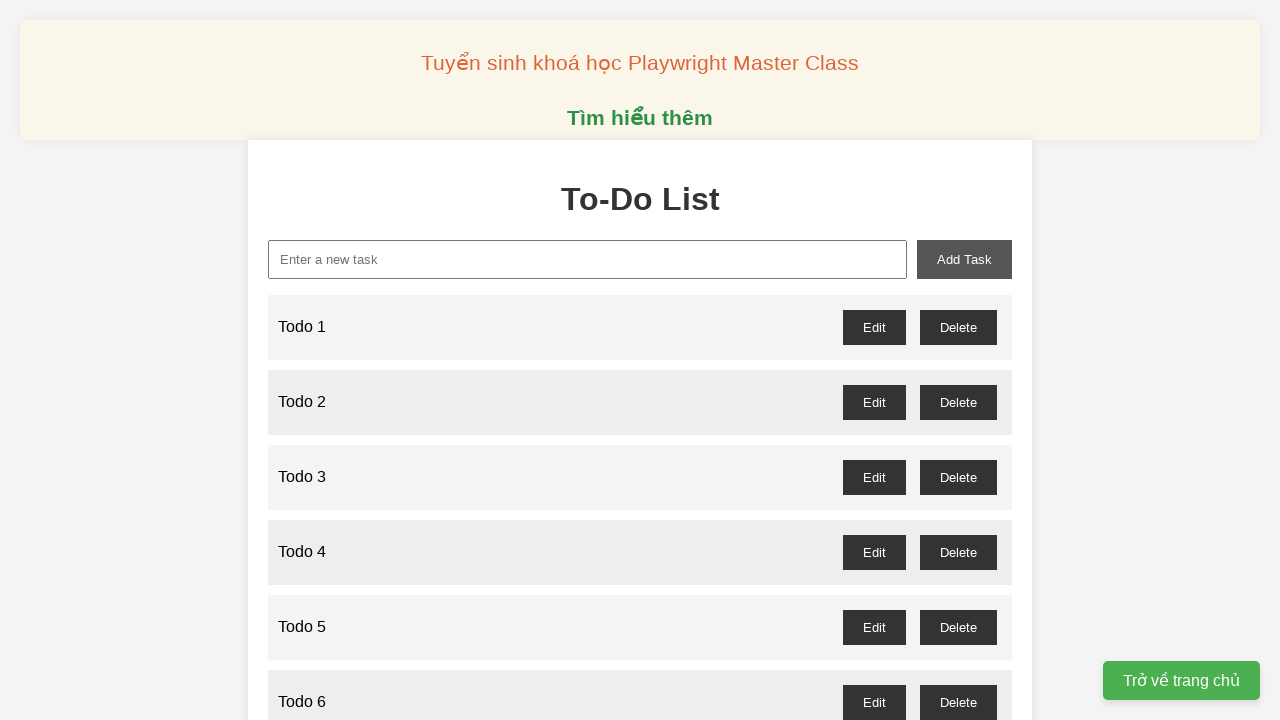

Filled new-task input with 'Todo 69' on xpath=//input[@id="new-task"]
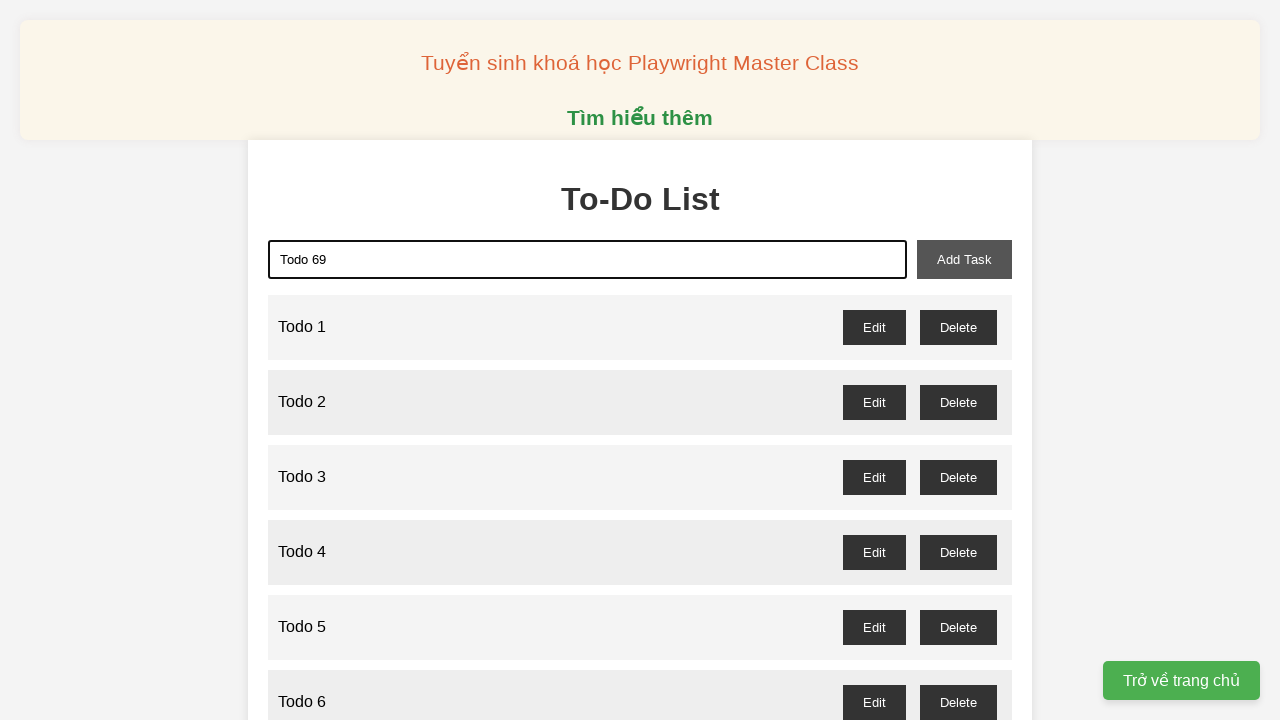

Clicked add-task button to add 'Todo 69' at (964, 259) on xpath=//button[@id="add-task"]
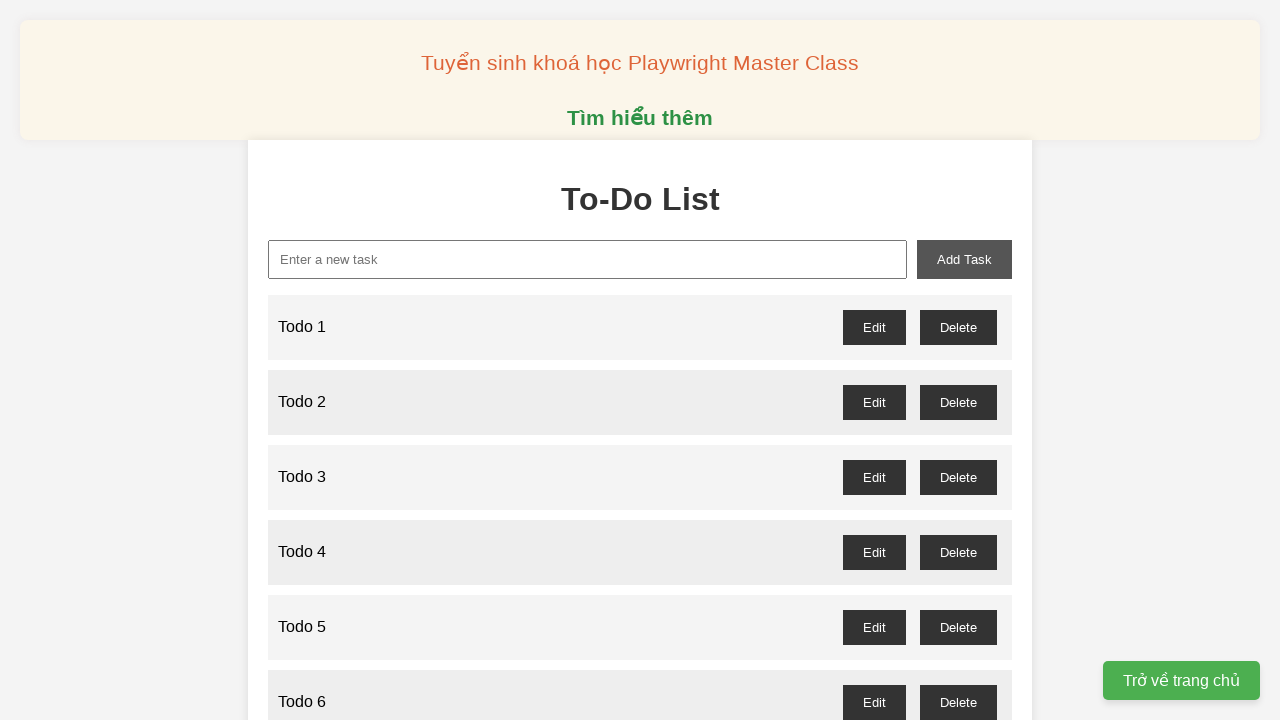

Filled new-task input with 'Todo 70' on xpath=//input[@id="new-task"]
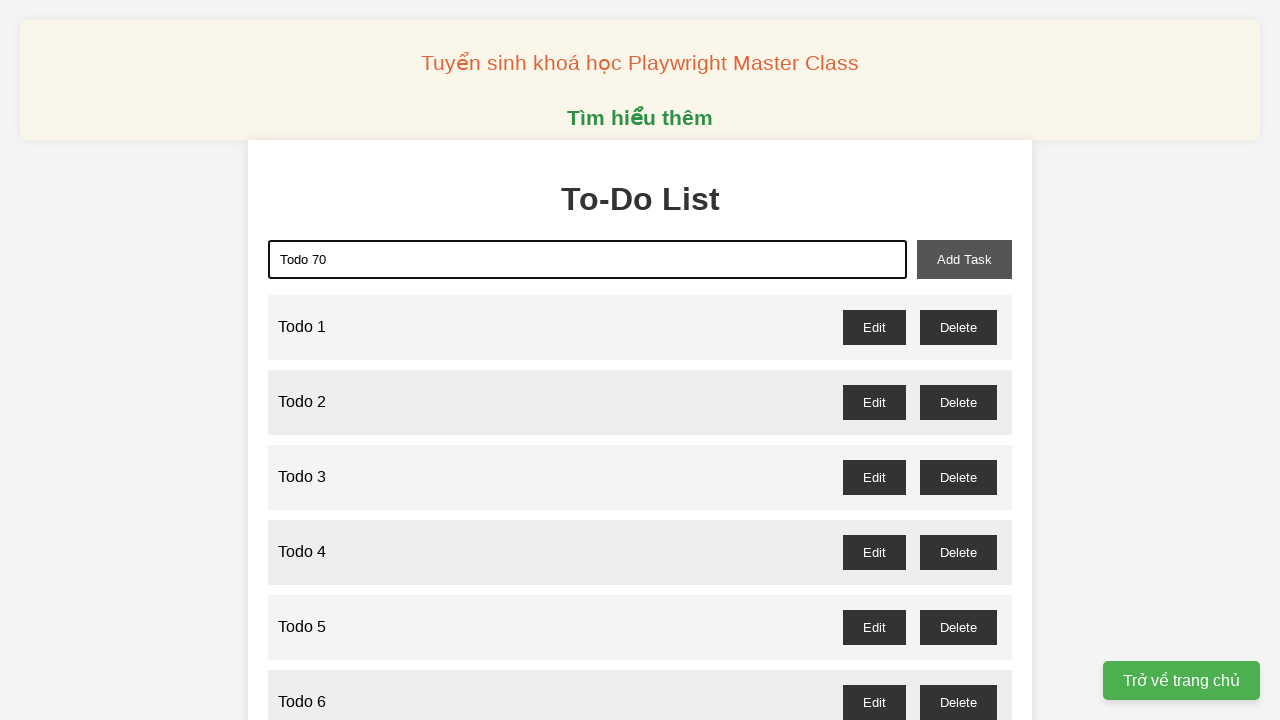

Clicked add-task button to add 'Todo 70' at (964, 259) on xpath=//button[@id="add-task"]
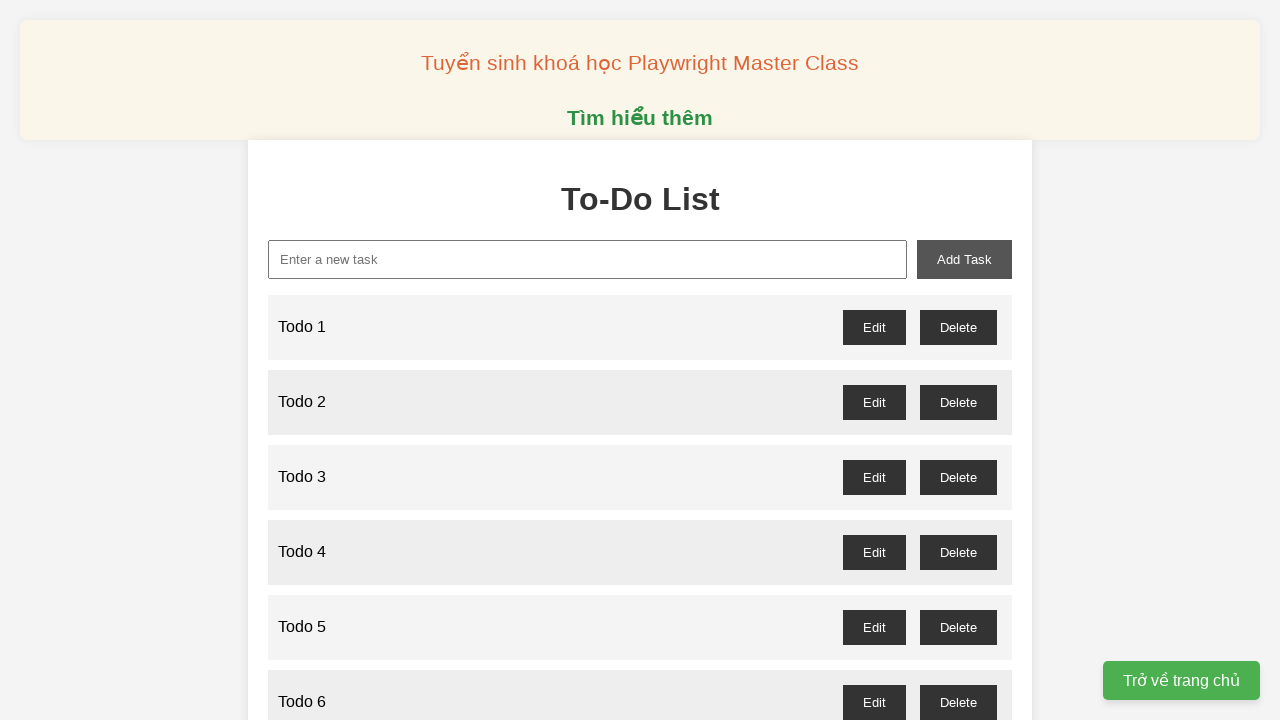

Filled new-task input with 'Todo 71' on xpath=//input[@id="new-task"]
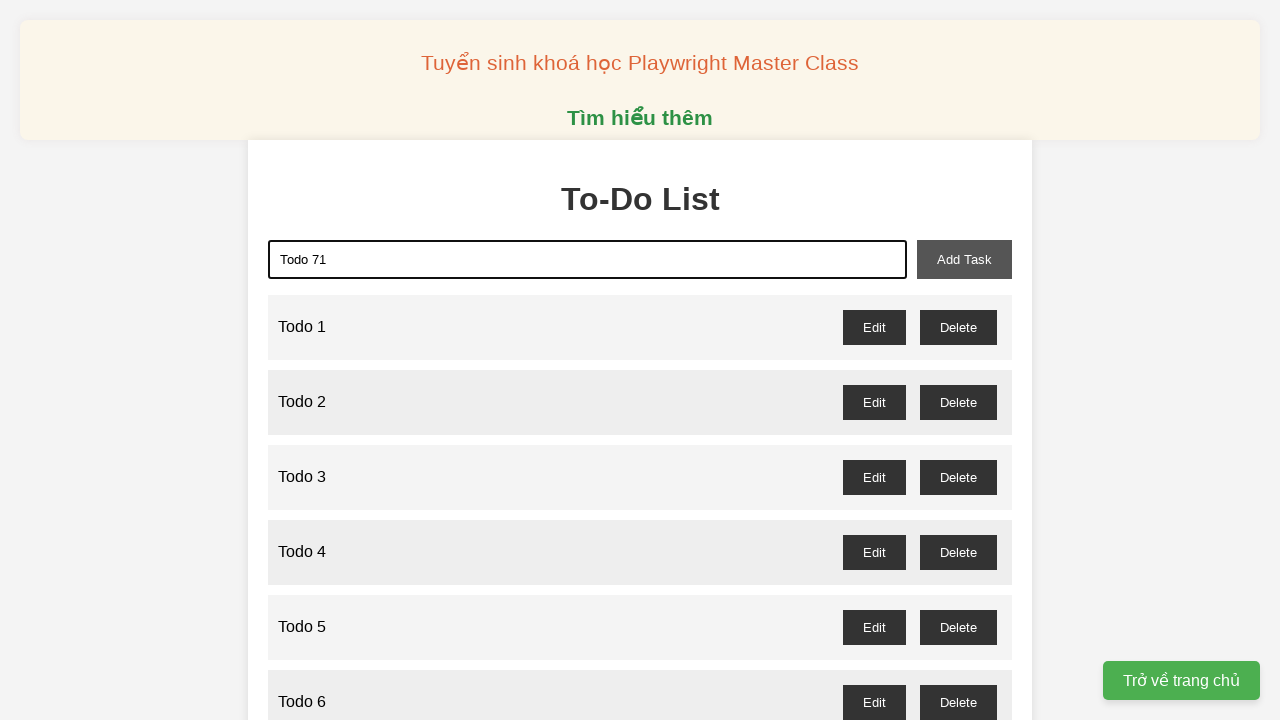

Clicked add-task button to add 'Todo 71' at (964, 259) on xpath=//button[@id="add-task"]
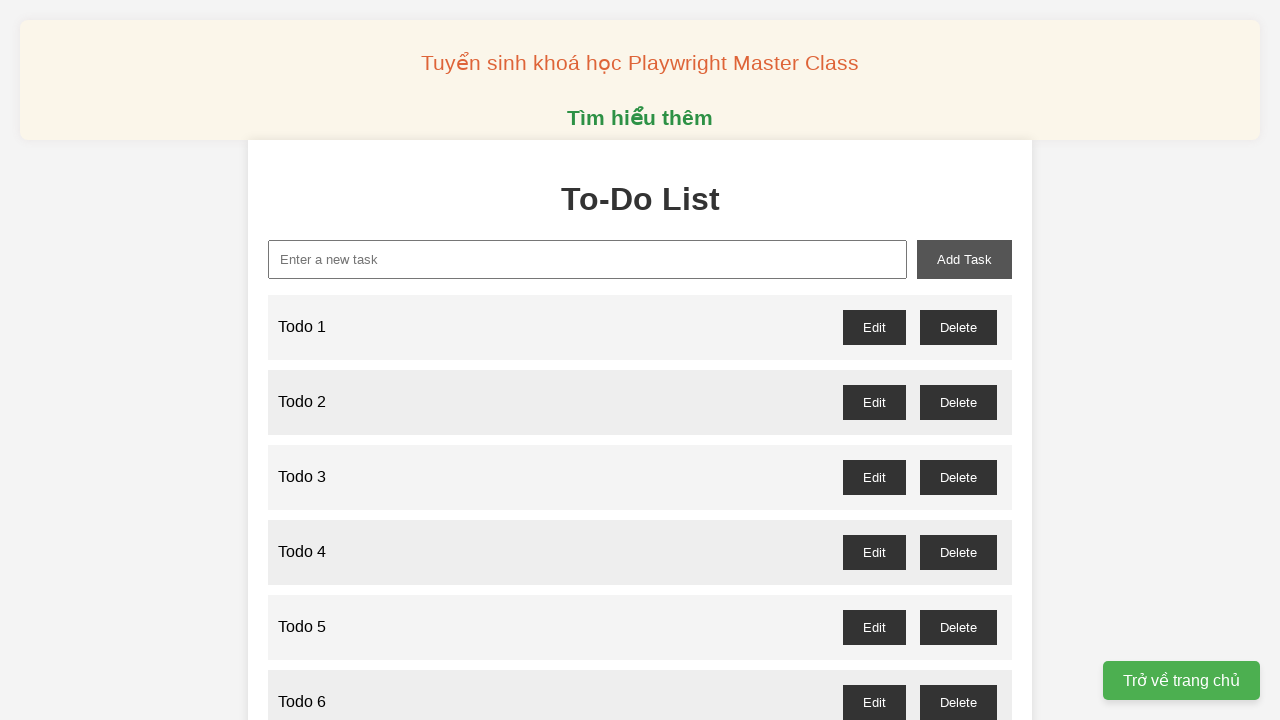

Filled new-task input with 'Todo 72' on xpath=//input[@id="new-task"]
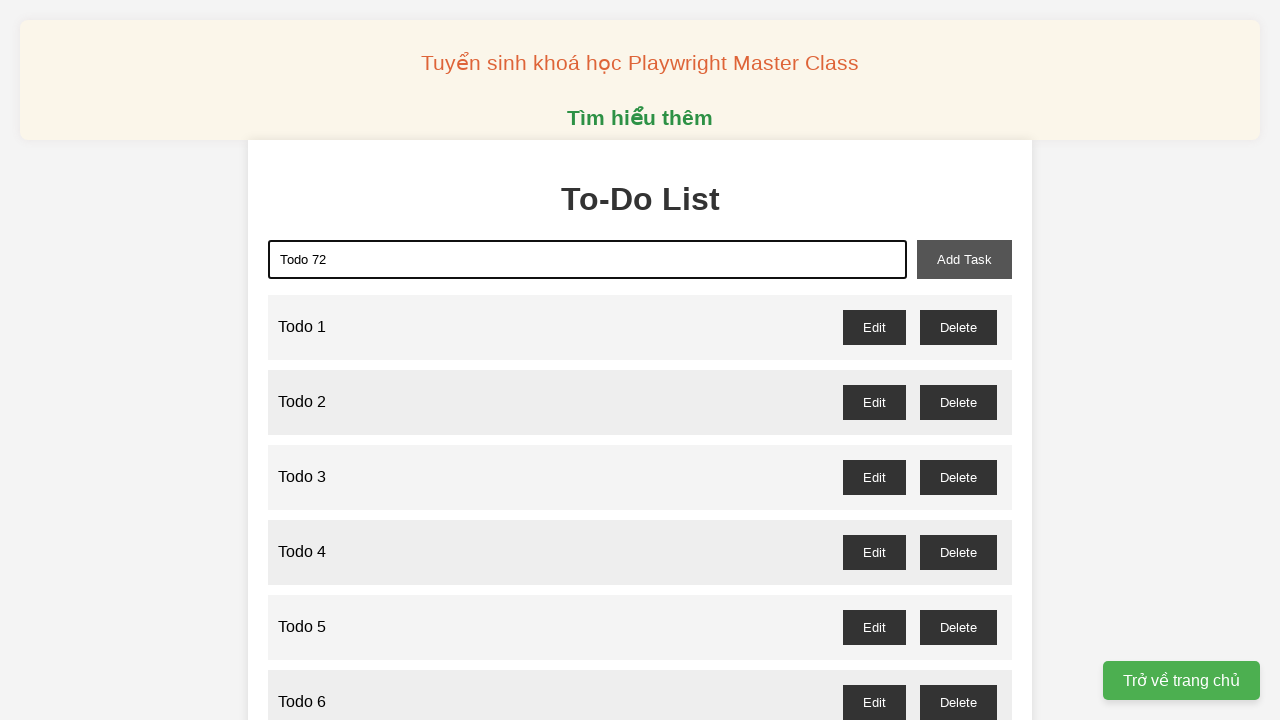

Clicked add-task button to add 'Todo 72' at (964, 259) on xpath=//button[@id="add-task"]
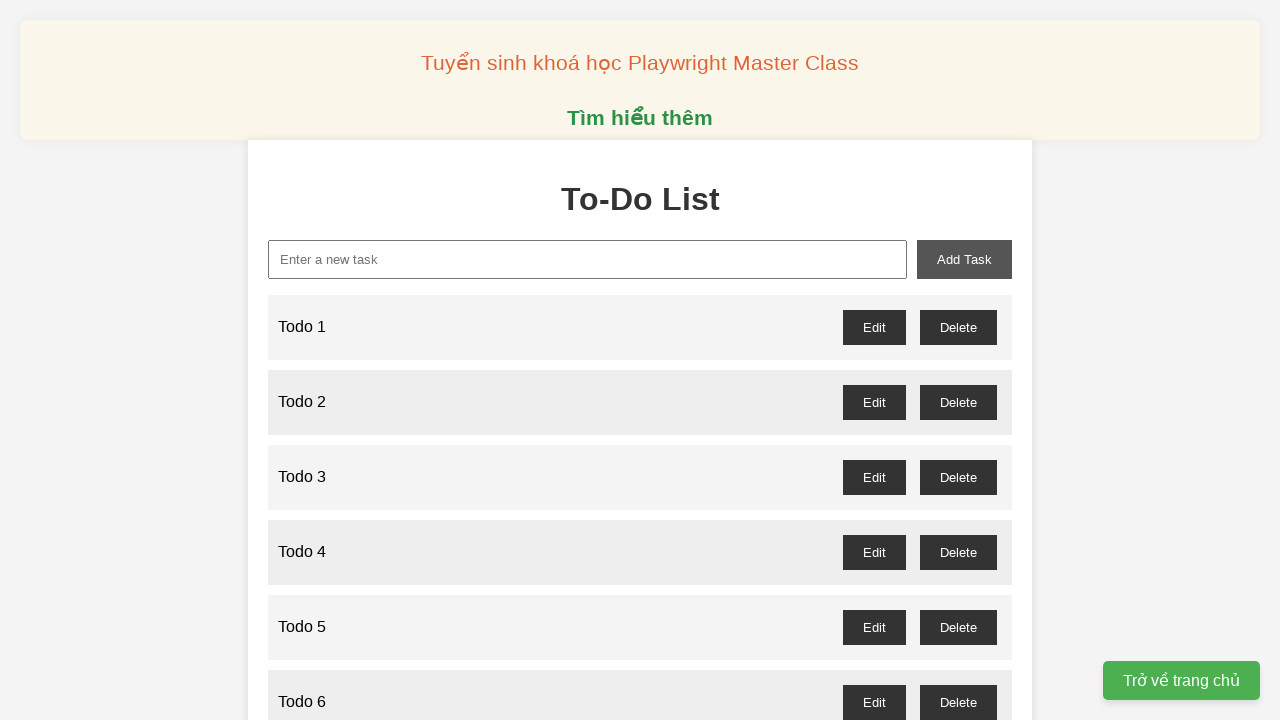

Filled new-task input with 'Todo 73' on xpath=//input[@id="new-task"]
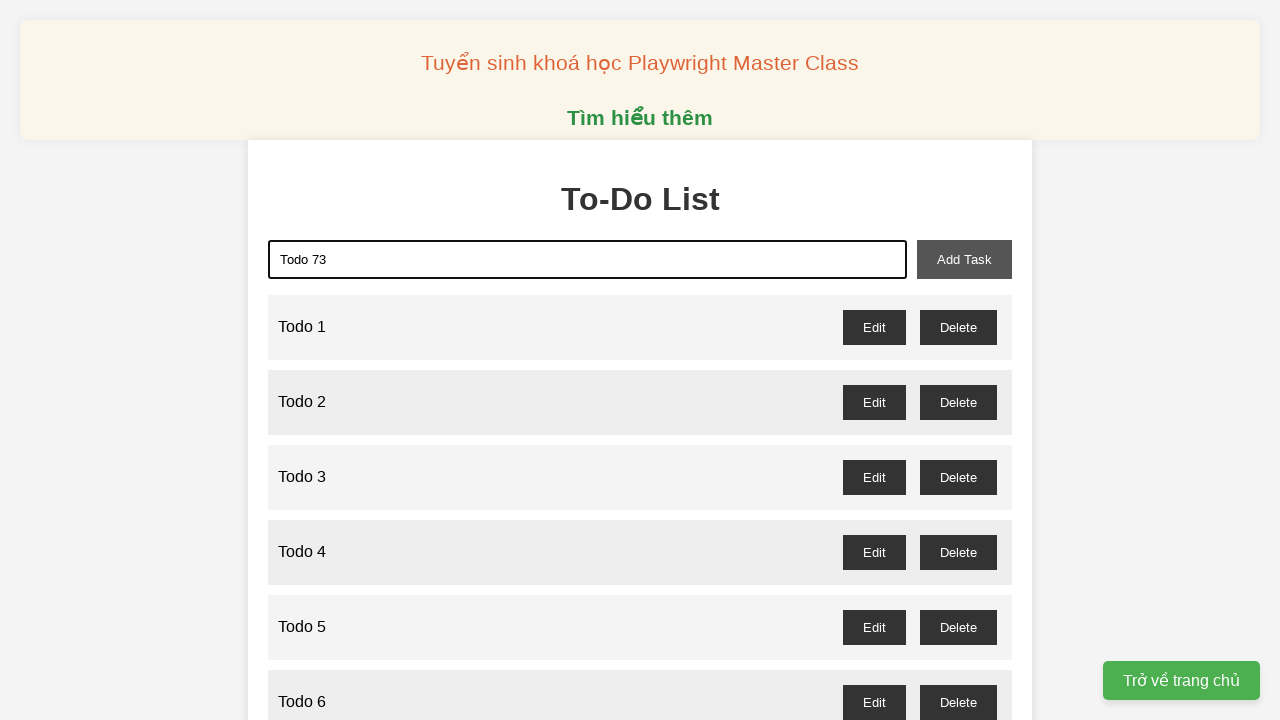

Clicked add-task button to add 'Todo 73' at (964, 259) on xpath=//button[@id="add-task"]
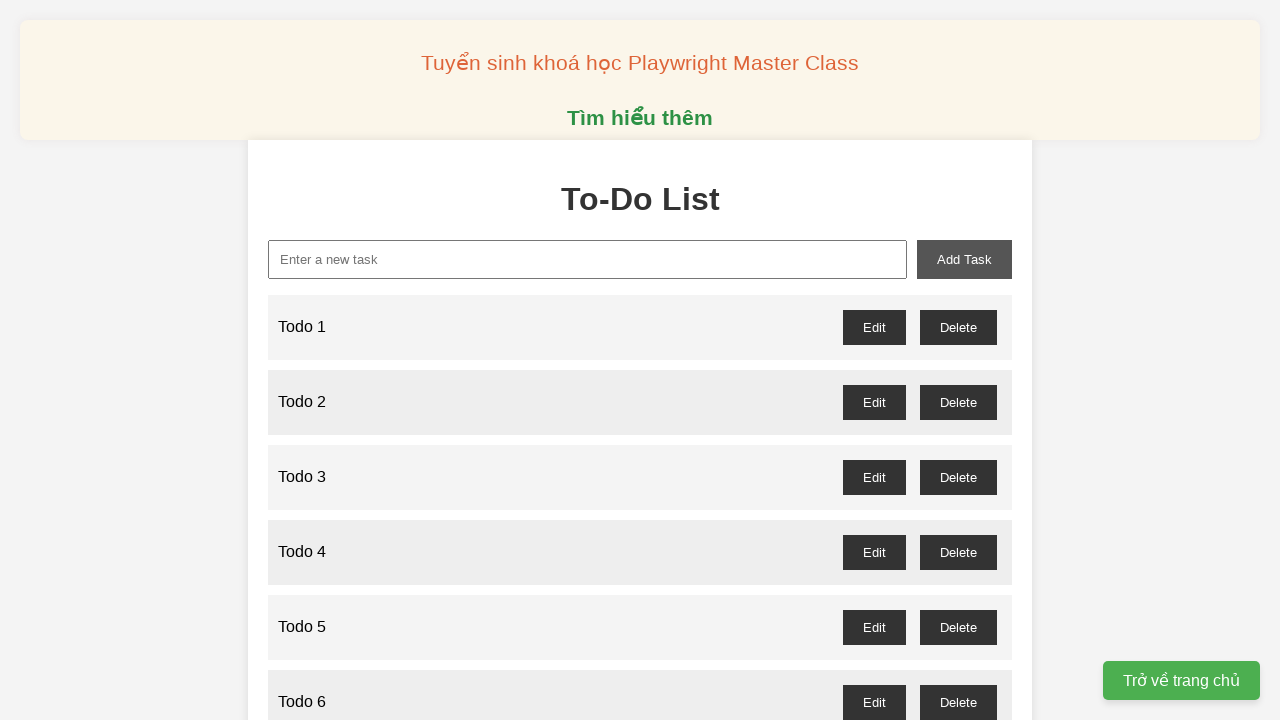

Filled new-task input with 'Todo 74' on xpath=//input[@id="new-task"]
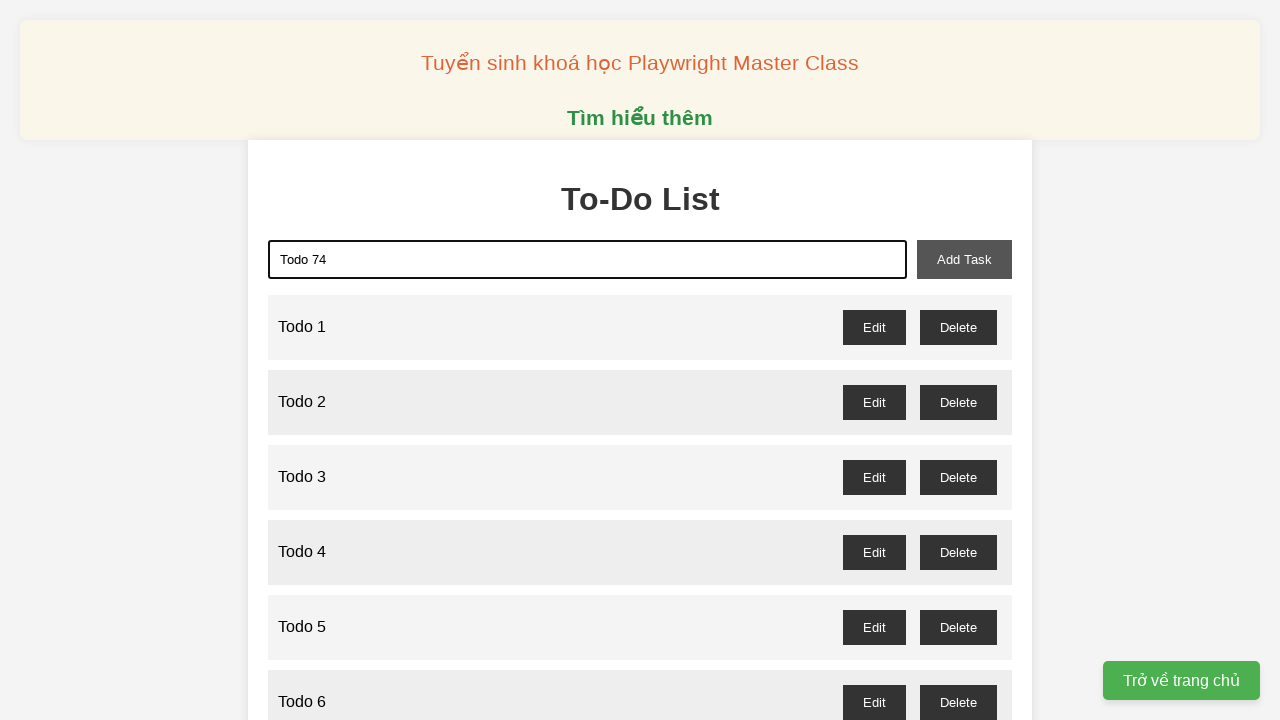

Clicked add-task button to add 'Todo 74' at (964, 259) on xpath=//button[@id="add-task"]
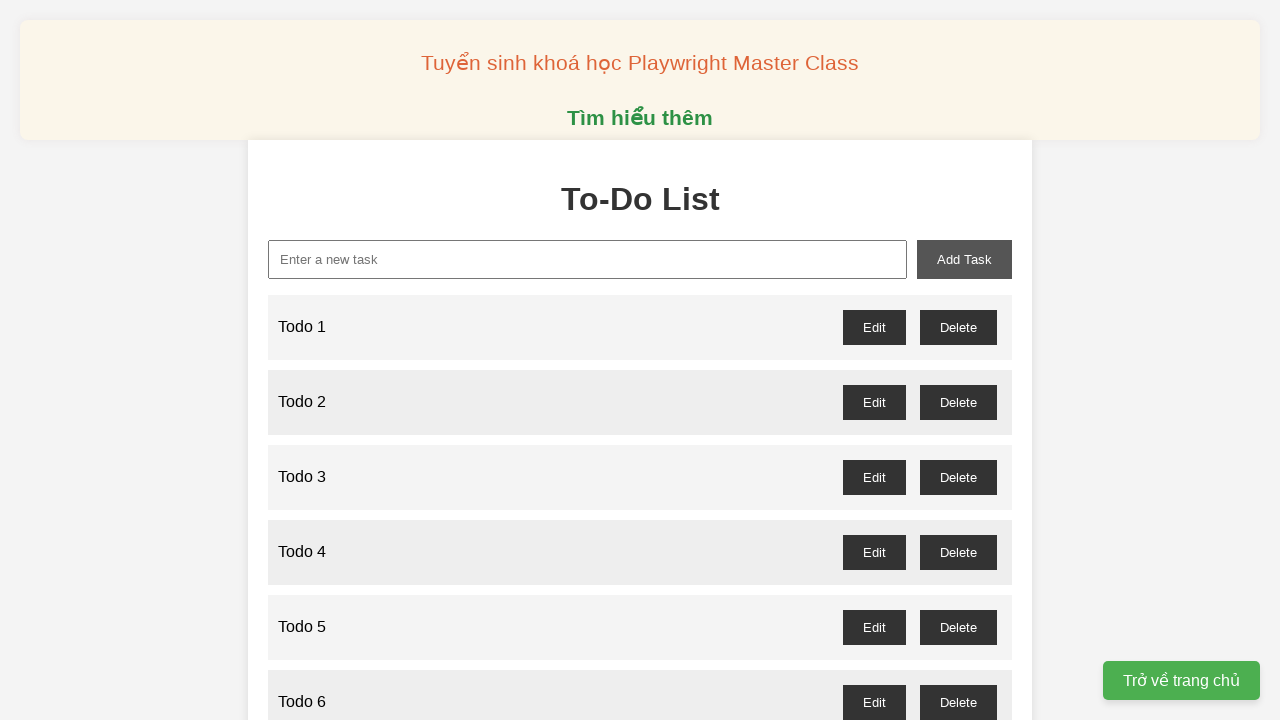

Filled new-task input with 'Todo 75' on xpath=//input[@id="new-task"]
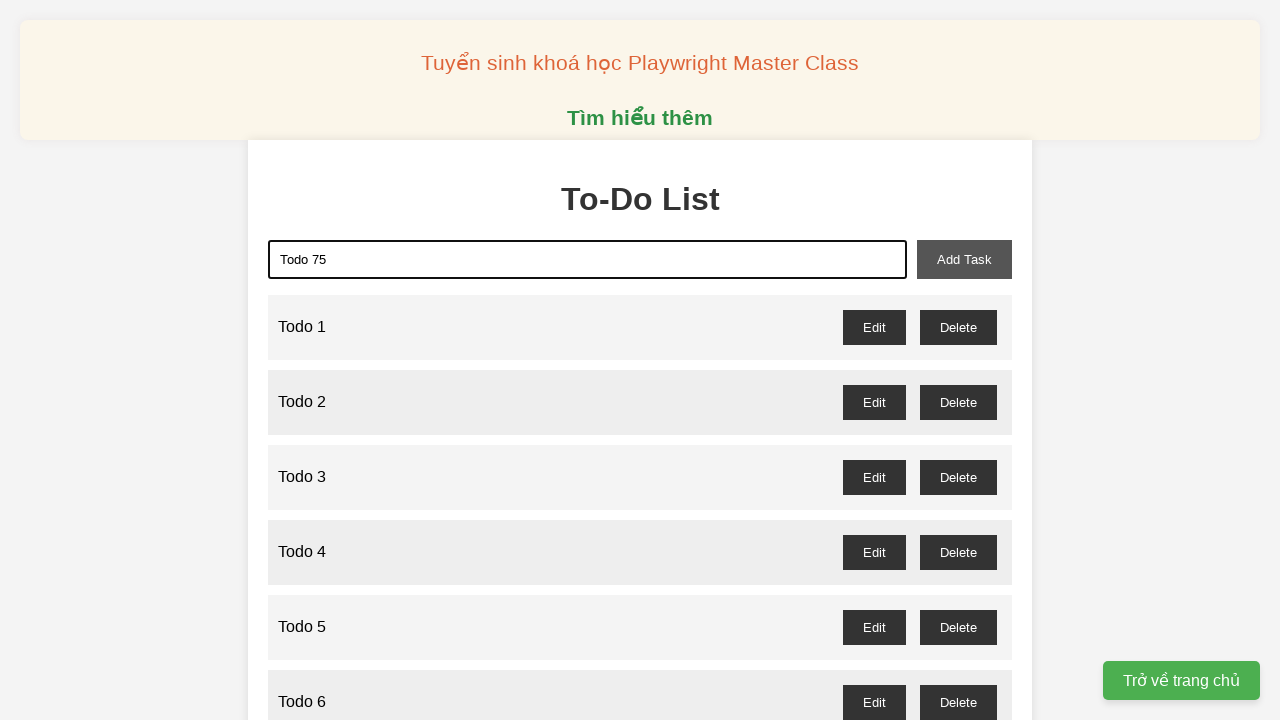

Clicked add-task button to add 'Todo 75' at (964, 259) on xpath=//button[@id="add-task"]
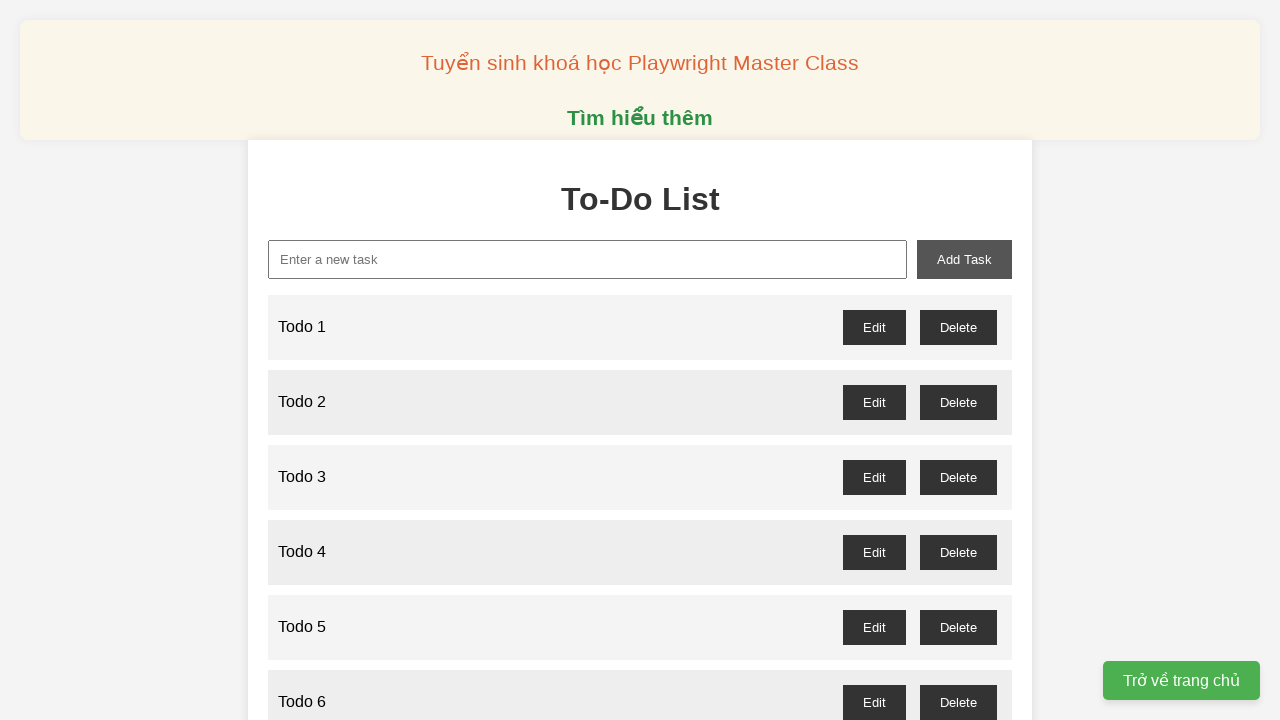

Filled new-task input with 'Todo 76' on xpath=//input[@id="new-task"]
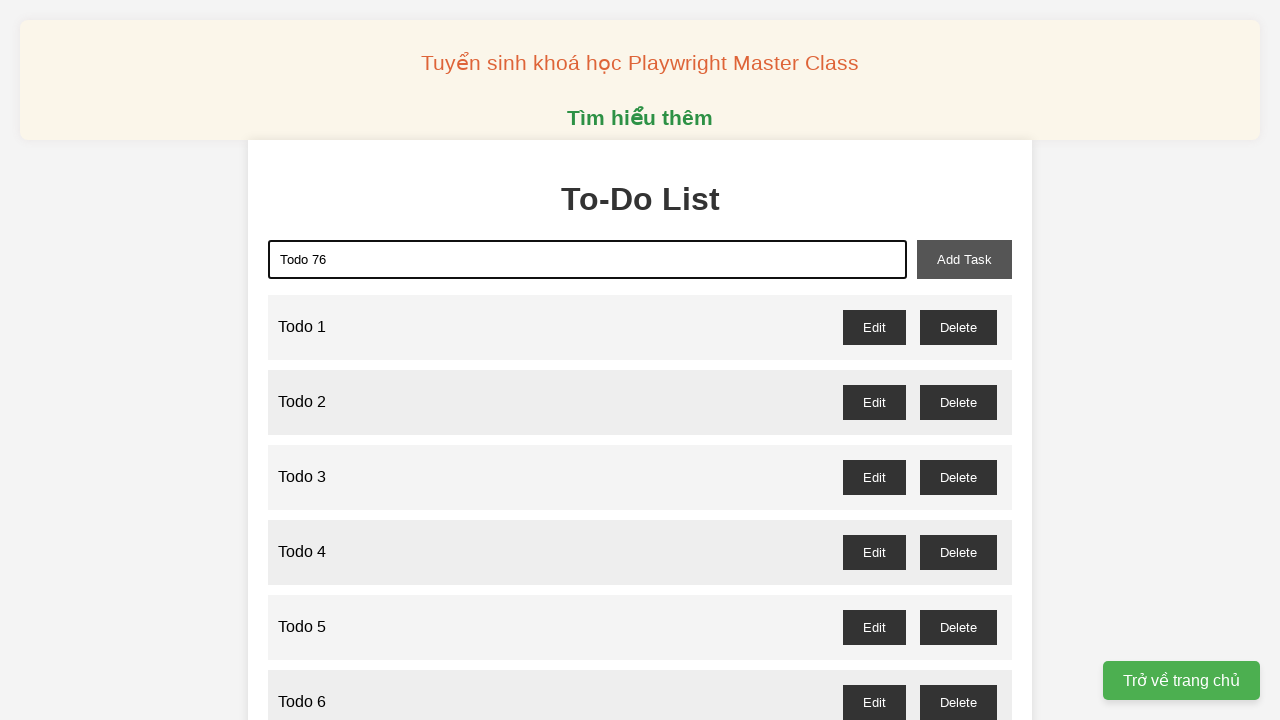

Clicked add-task button to add 'Todo 76' at (964, 259) on xpath=//button[@id="add-task"]
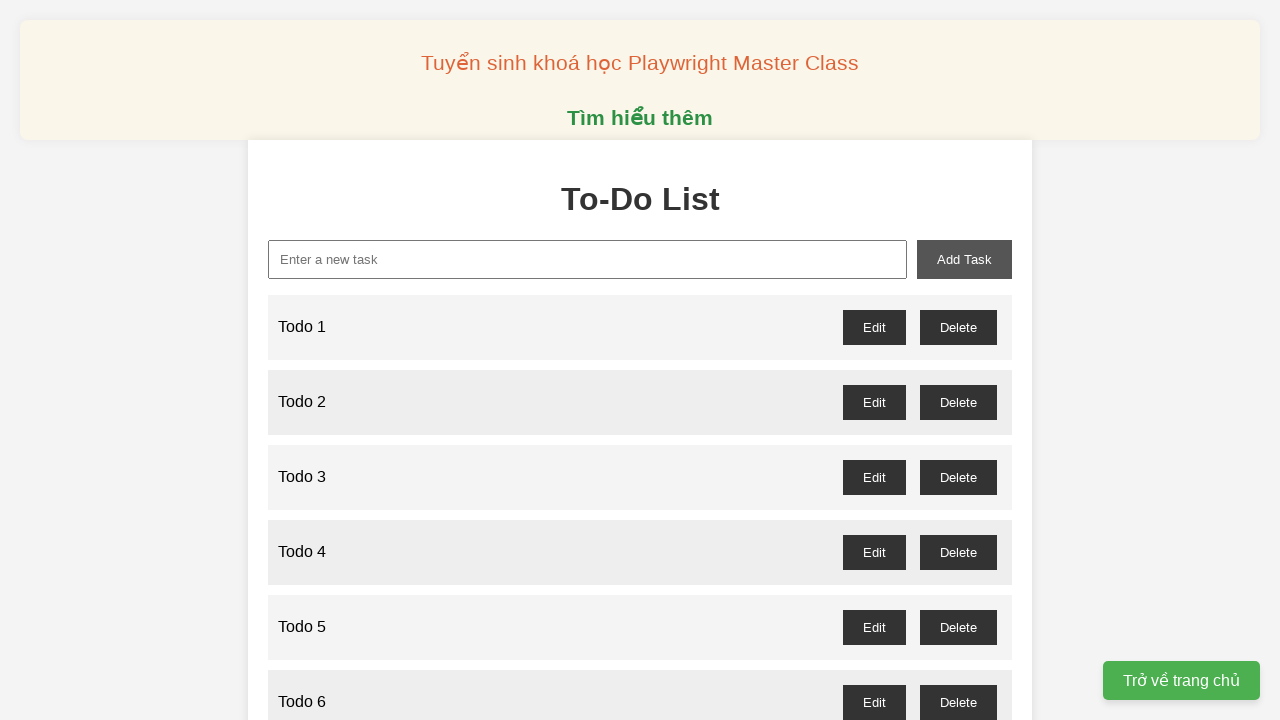

Filled new-task input with 'Todo 77' on xpath=//input[@id="new-task"]
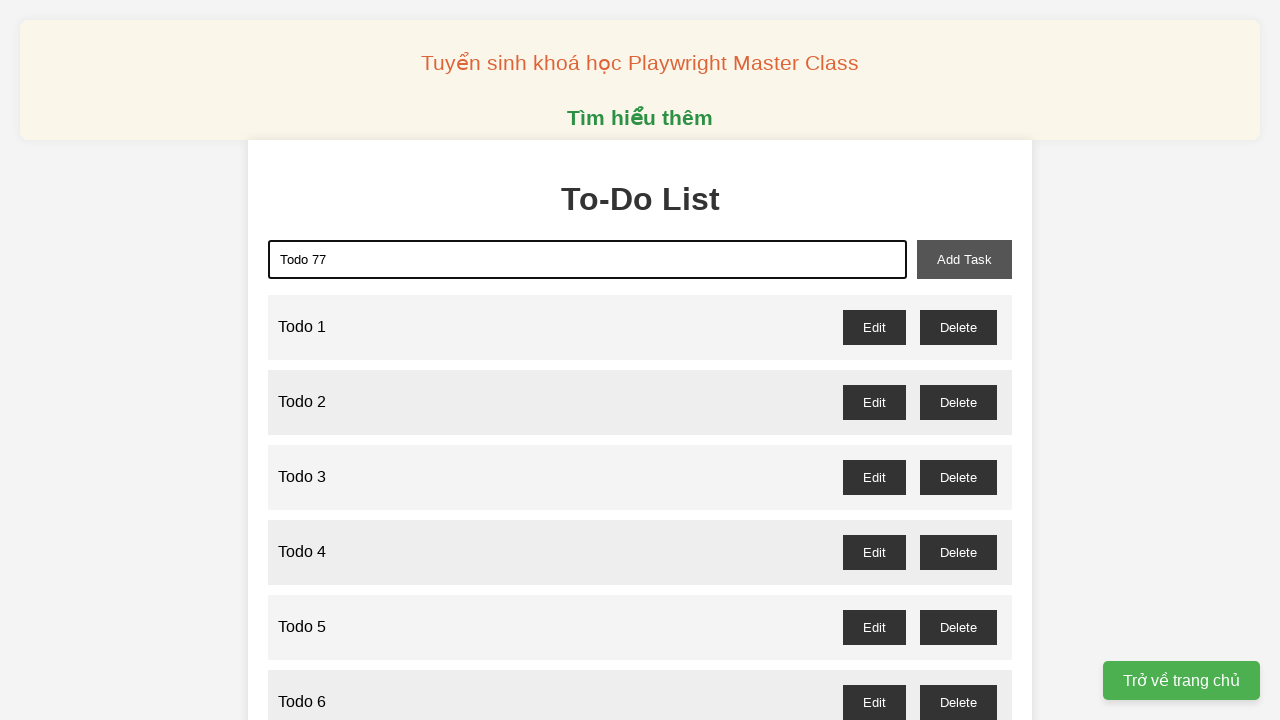

Clicked add-task button to add 'Todo 77' at (964, 259) on xpath=//button[@id="add-task"]
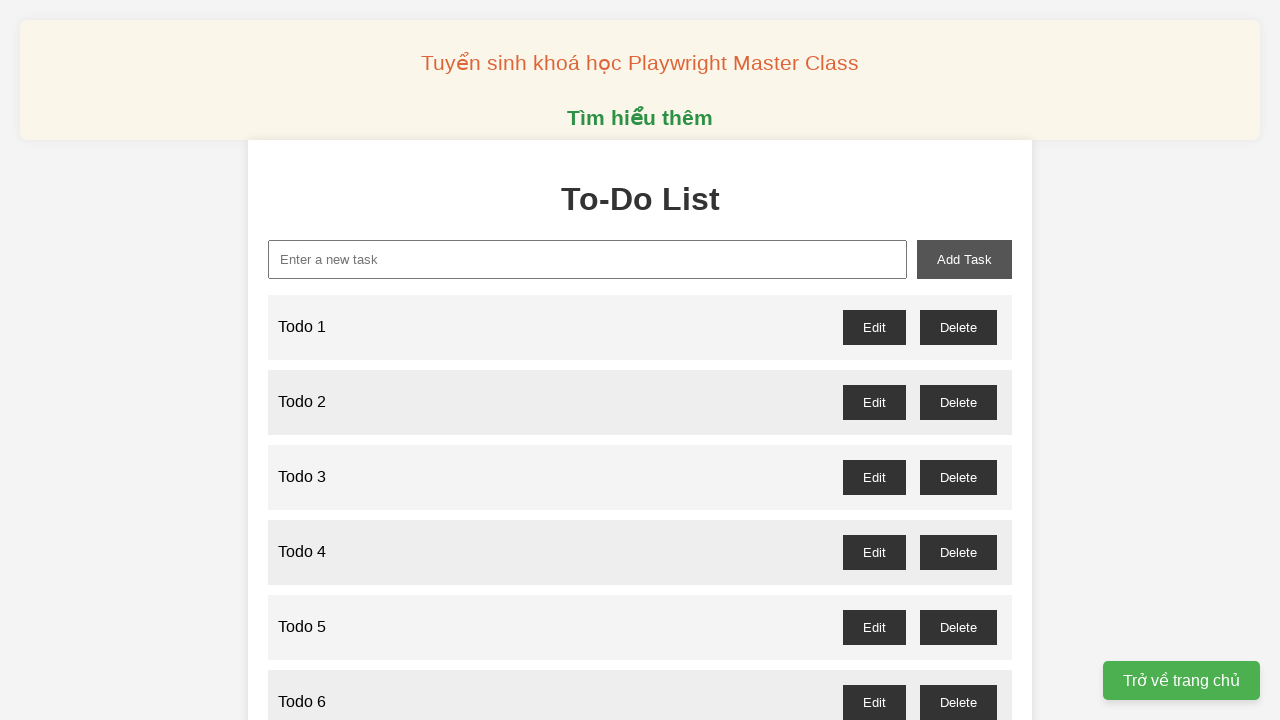

Filled new-task input with 'Todo 78' on xpath=//input[@id="new-task"]
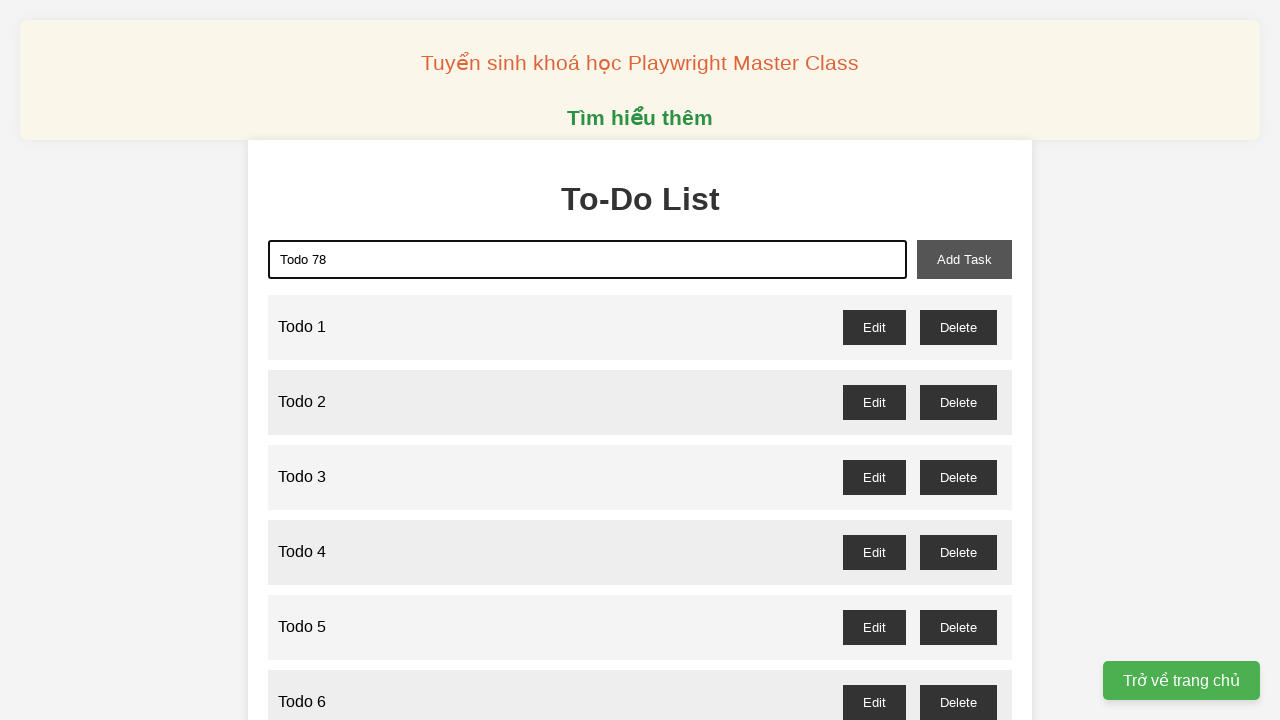

Clicked add-task button to add 'Todo 78' at (964, 259) on xpath=//button[@id="add-task"]
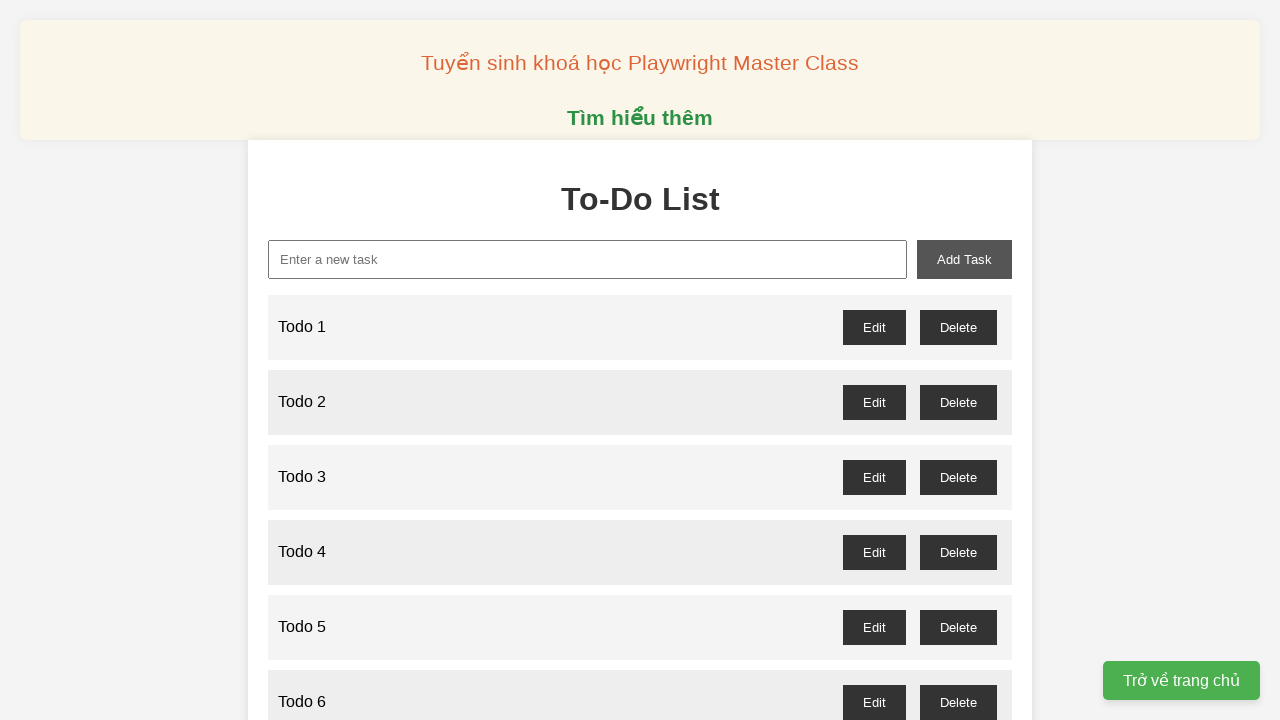

Filled new-task input with 'Todo 79' on xpath=//input[@id="new-task"]
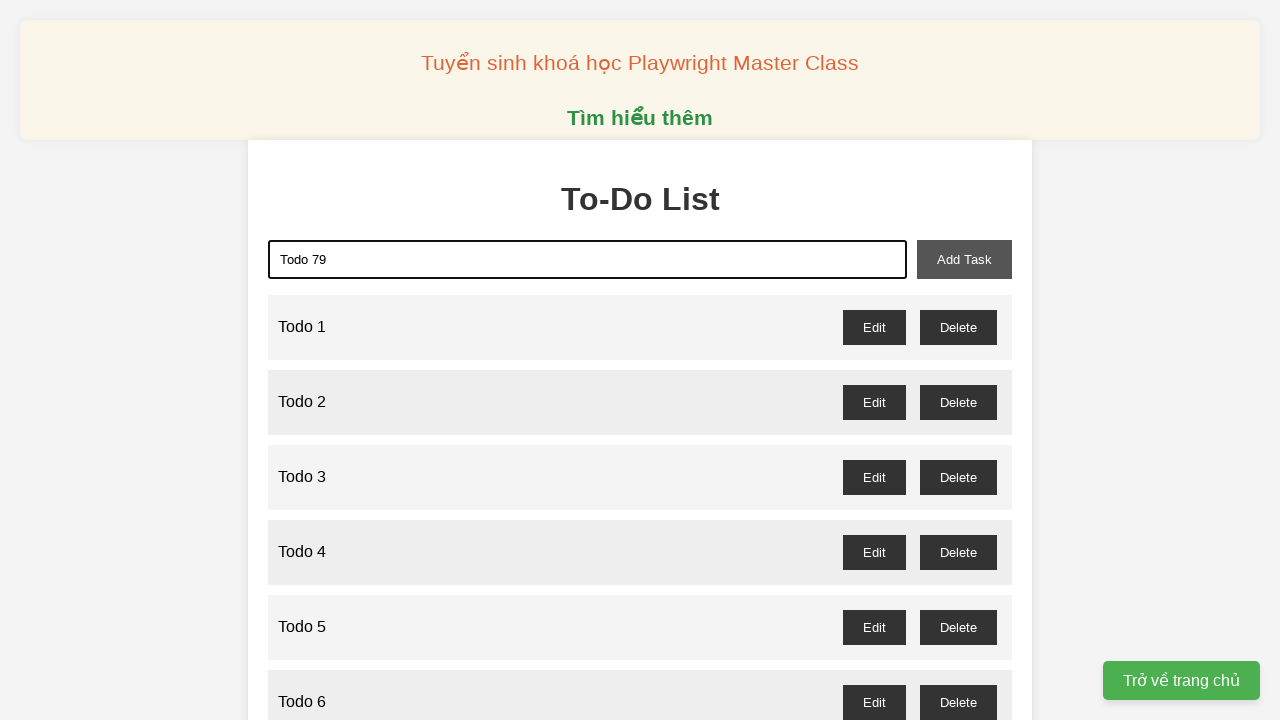

Clicked add-task button to add 'Todo 79' at (964, 259) on xpath=//button[@id="add-task"]
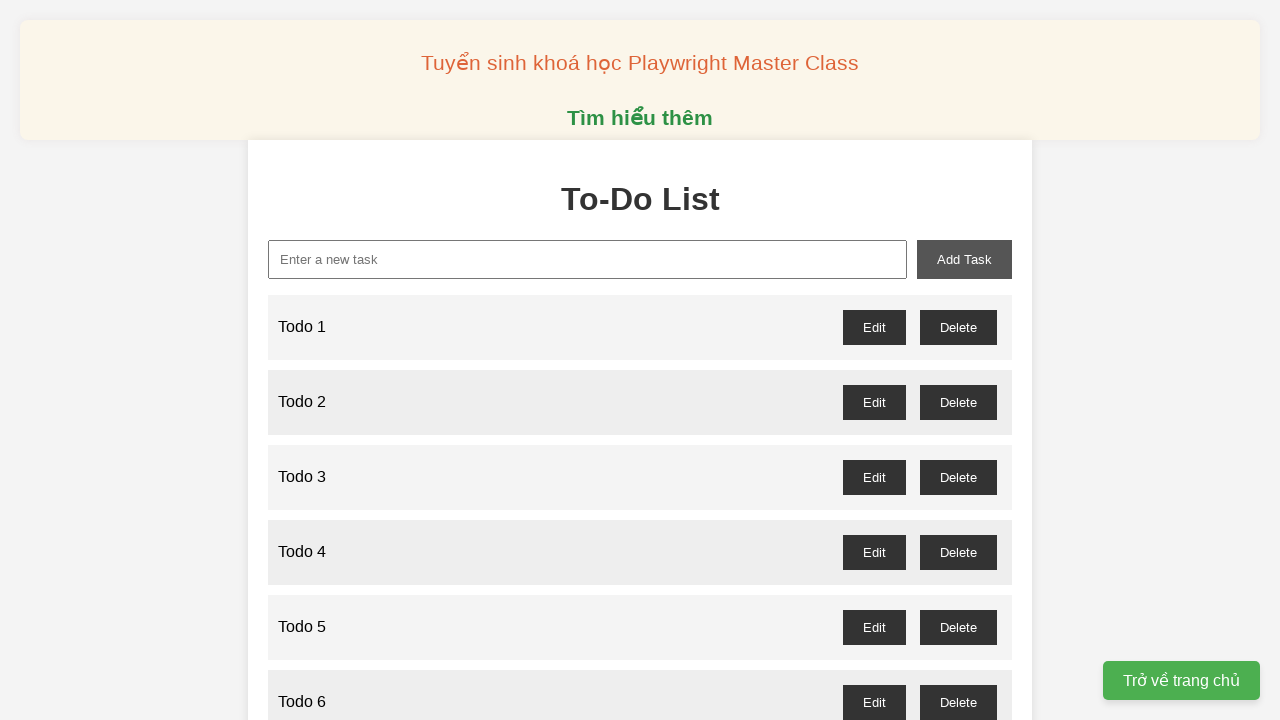

Filled new-task input with 'Todo 80' on xpath=//input[@id="new-task"]
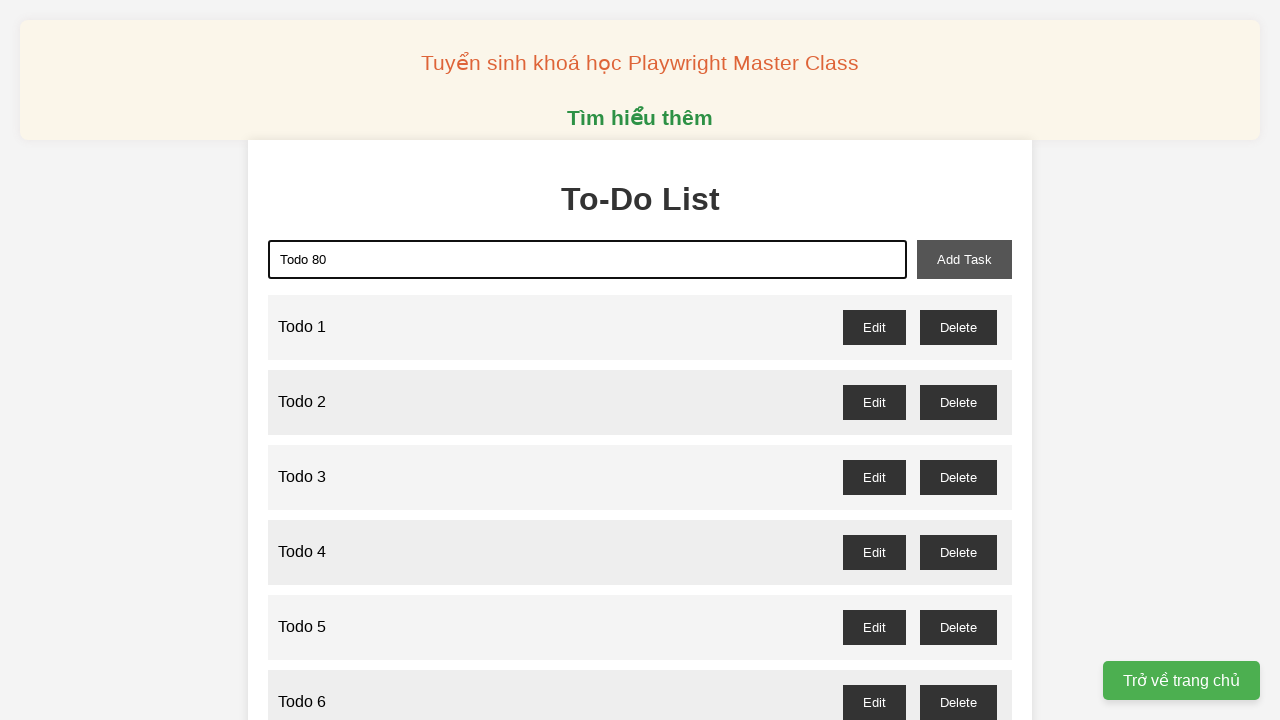

Clicked add-task button to add 'Todo 80' at (964, 259) on xpath=//button[@id="add-task"]
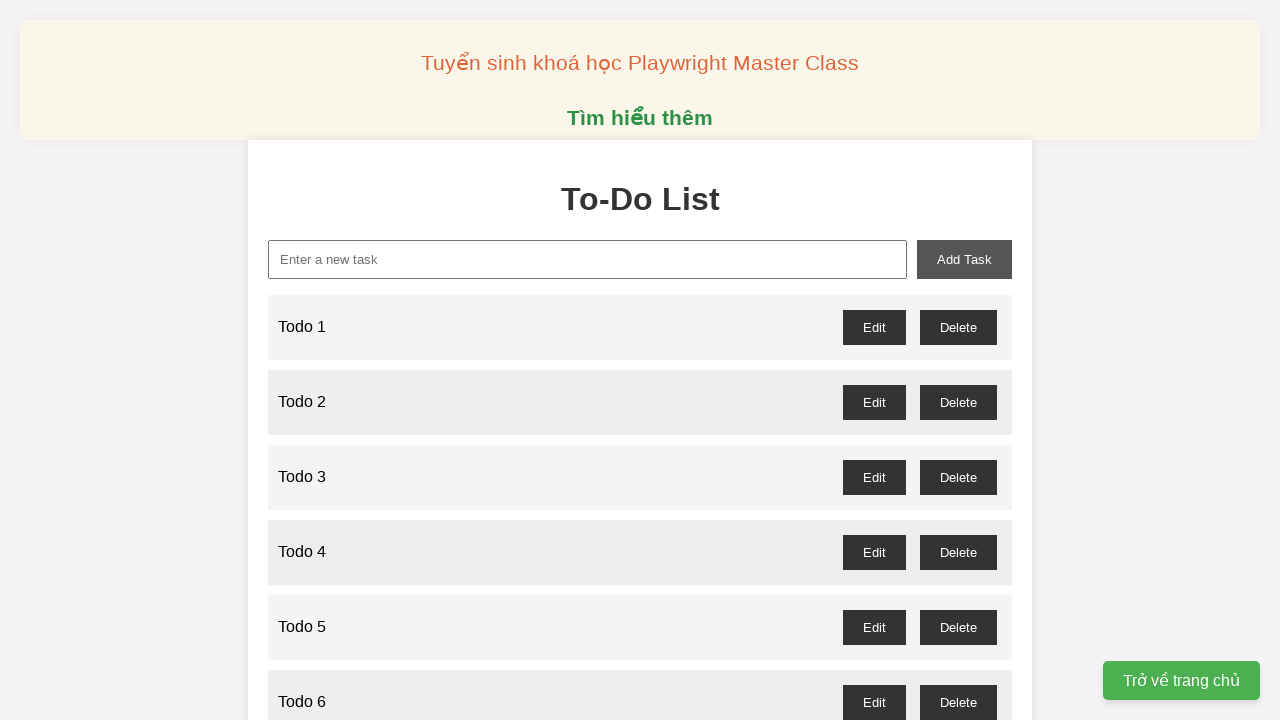

Filled new-task input with 'Todo 81' on xpath=//input[@id="new-task"]
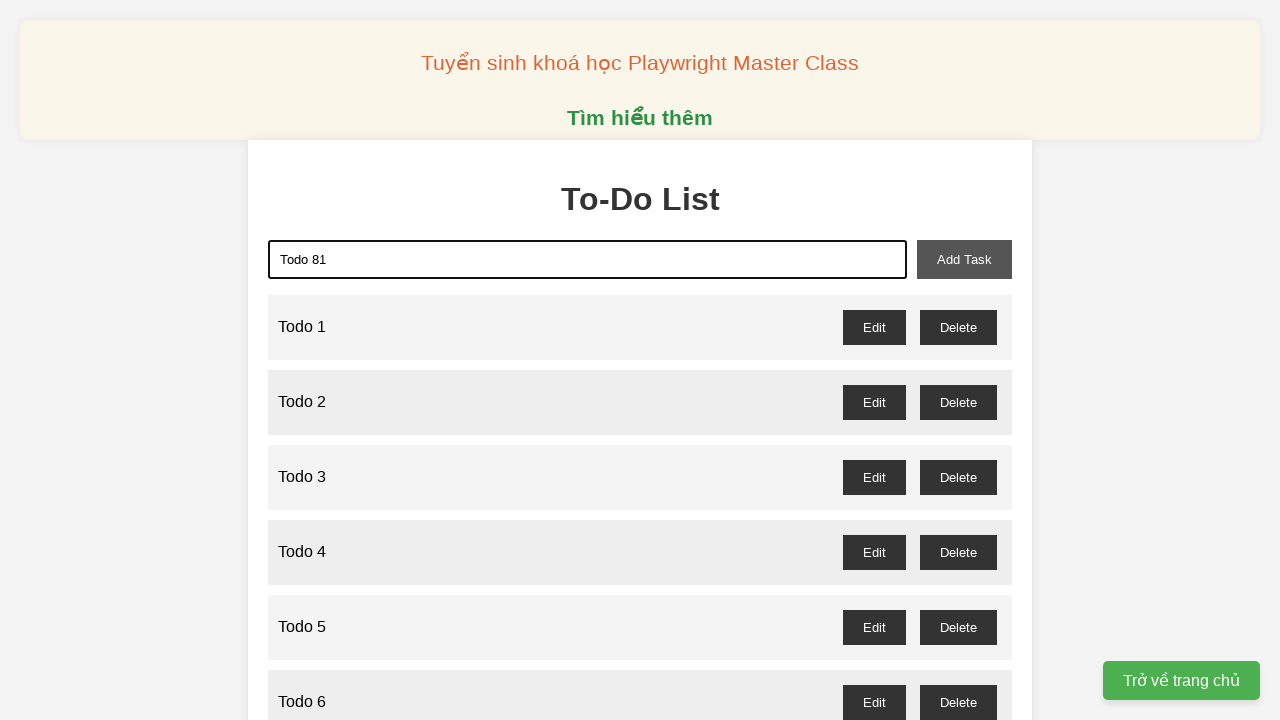

Clicked add-task button to add 'Todo 81' at (964, 259) on xpath=//button[@id="add-task"]
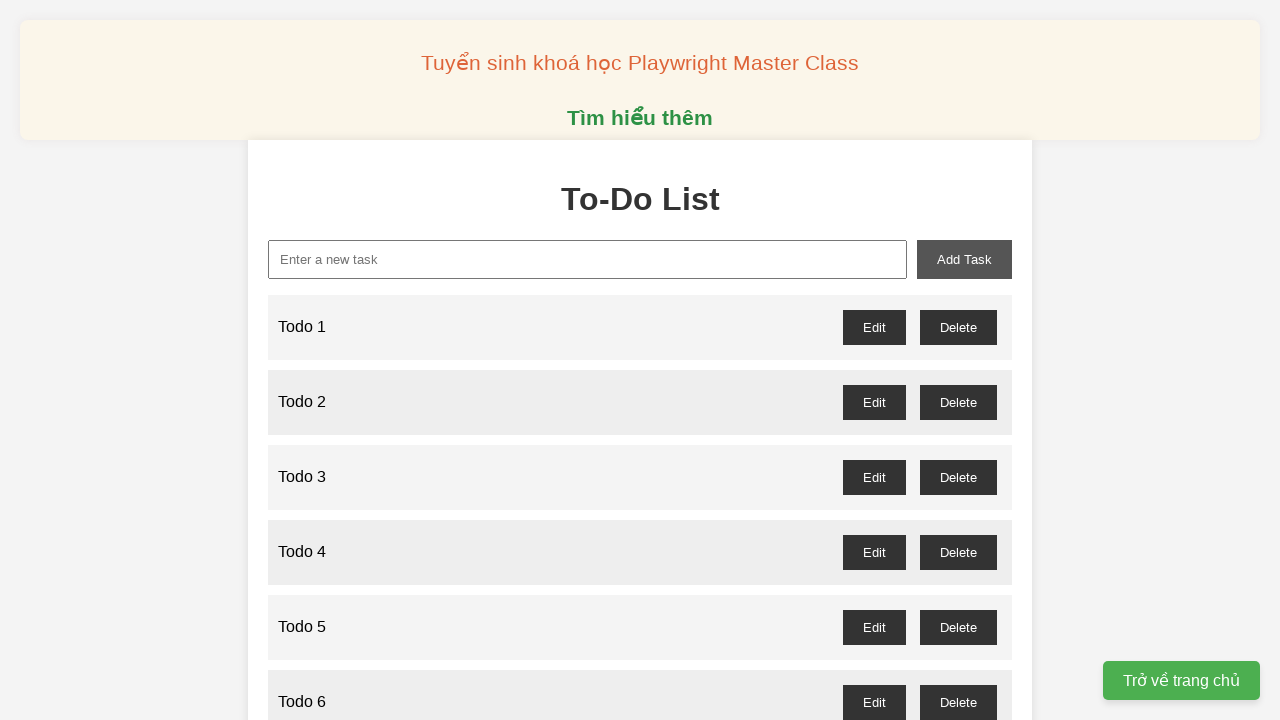

Filled new-task input with 'Todo 82' on xpath=//input[@id="new-task"]
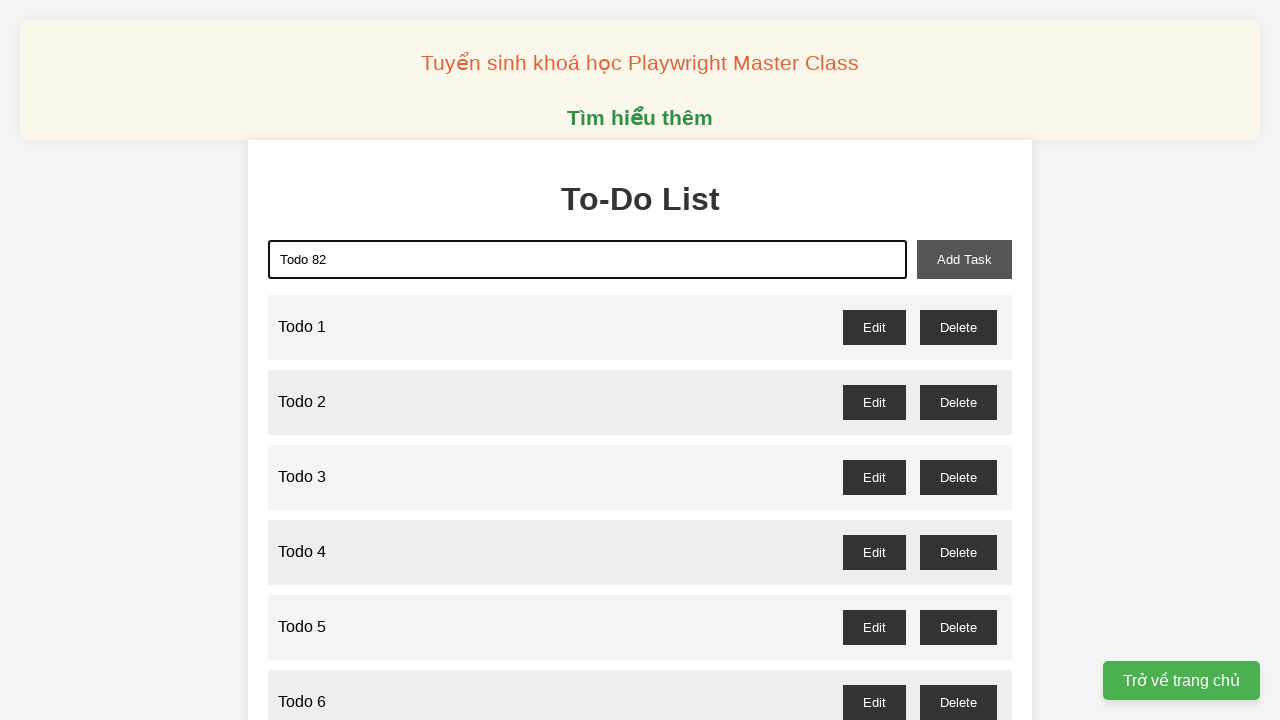

Clicked add-task button to add 'Todo 82' at (964, 259) on xpath=//button[@id="add-task"]
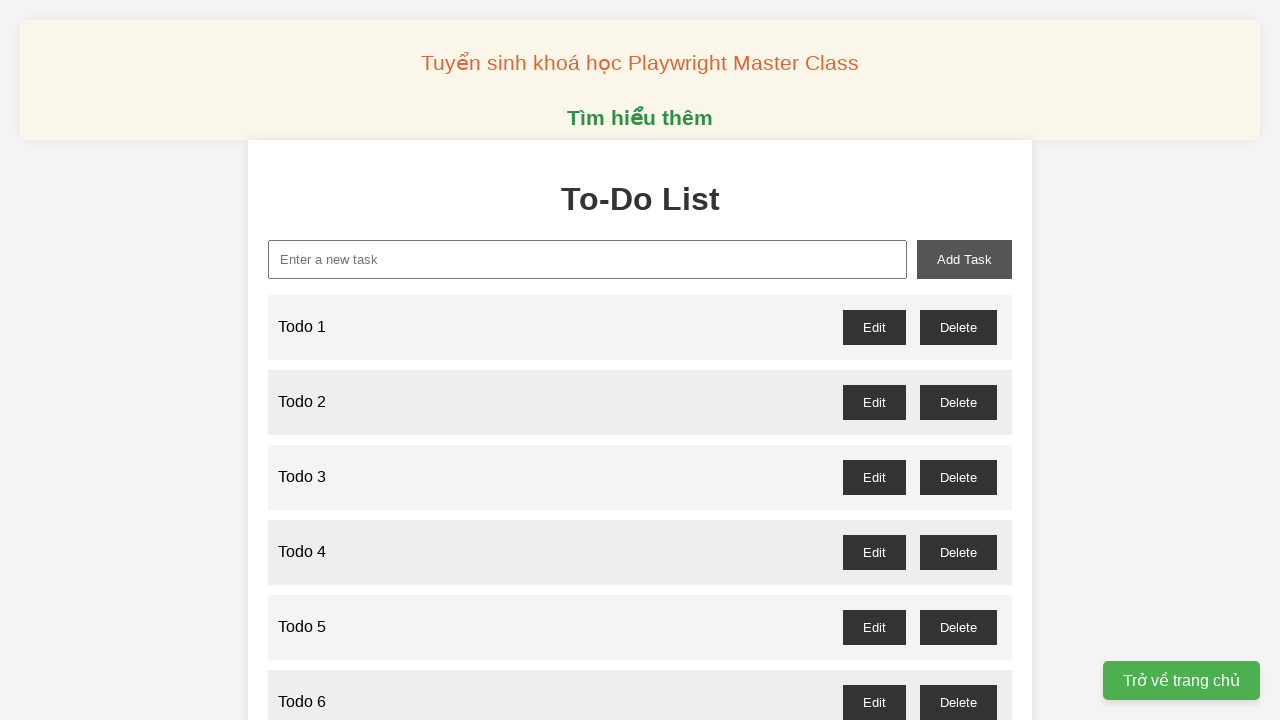

Filled new-task input with 'Todo 83' on xpath=//input[@id="new-task"]
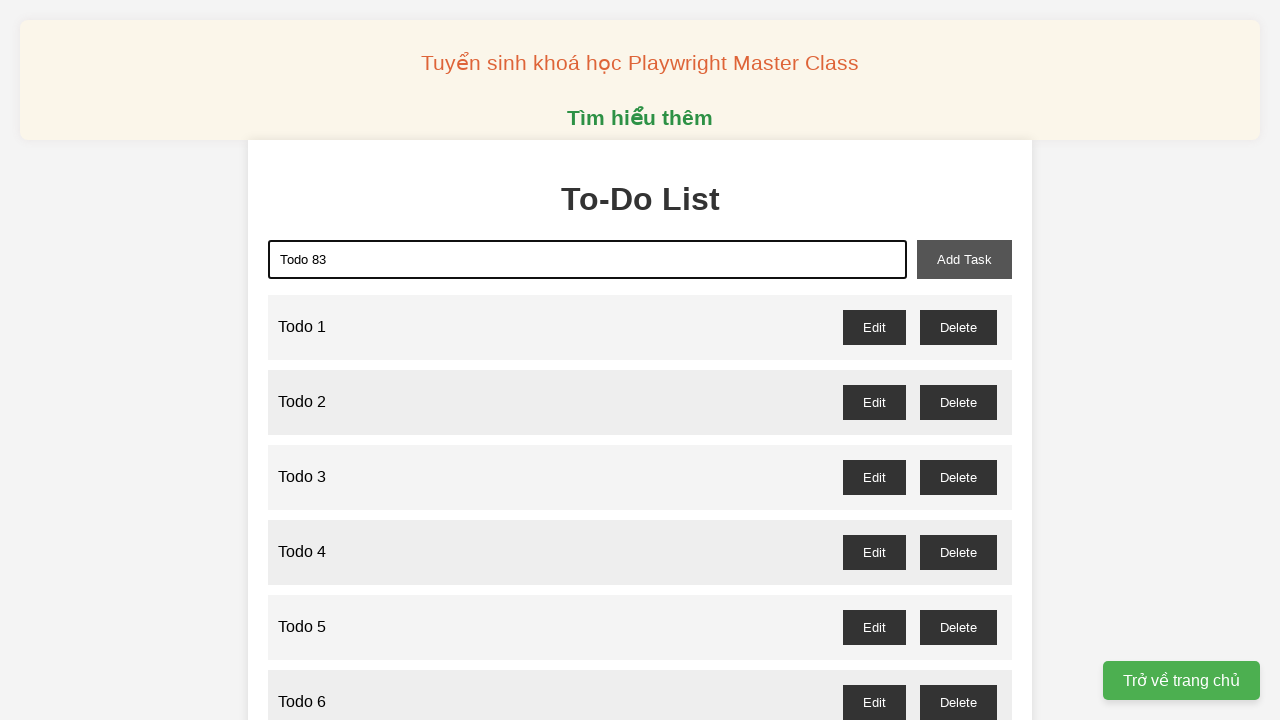

Clicked add-task button to add 'Todo 83' at (964, 259) on xpath=//button[@id="add-task"]
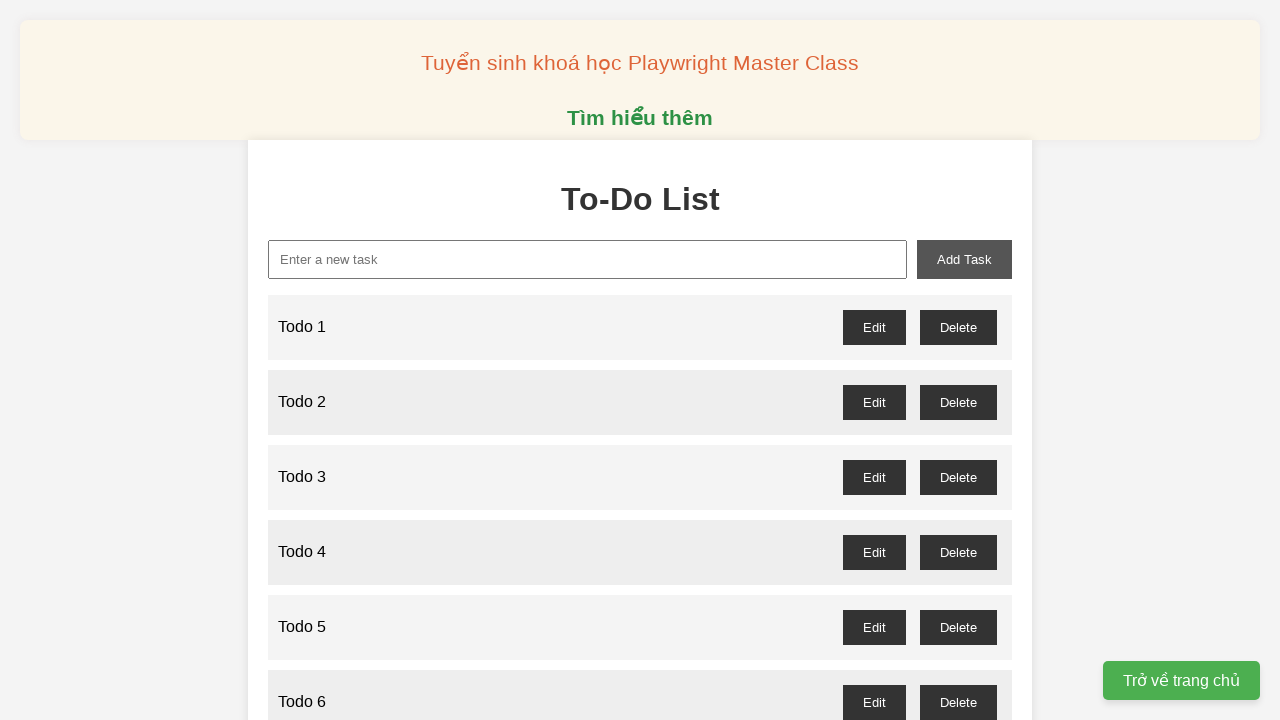

Filled new-task input with 'Todo 84' on xpath=//input[@id="new-task"]
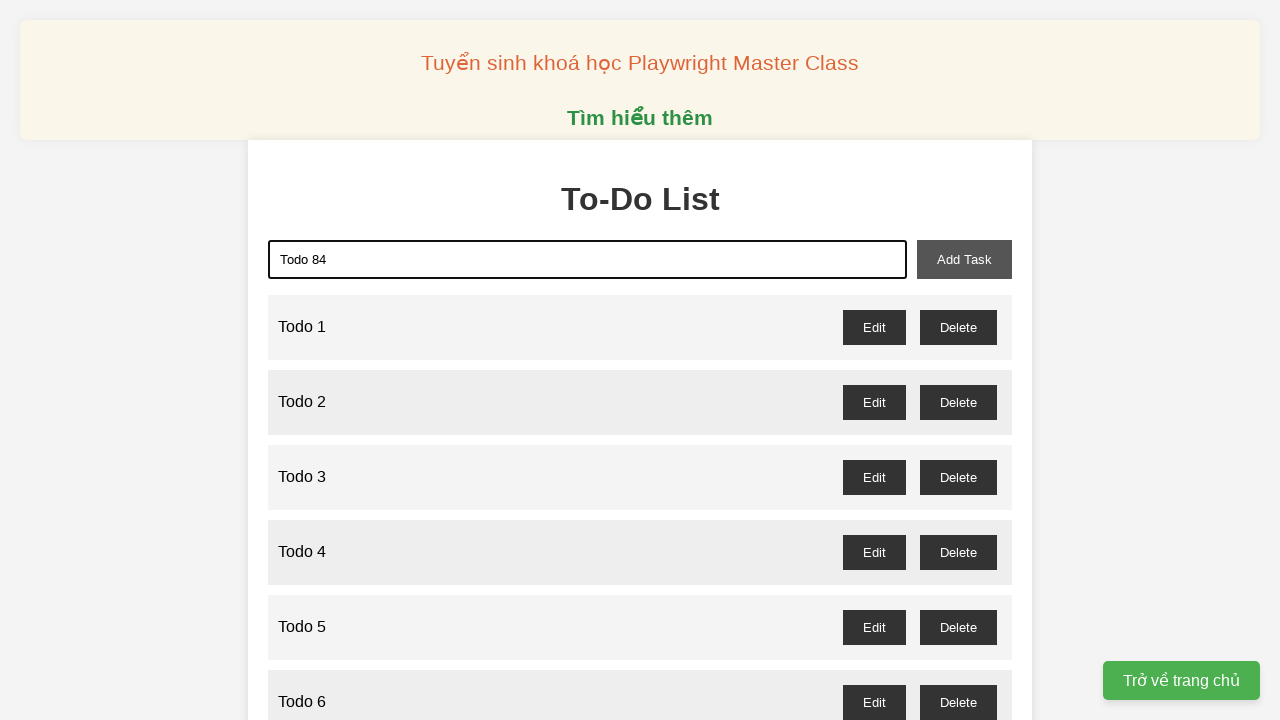

Clicked add-task button to add 'Todo 84' at (964, 259) on xpath=//button[@id="add-task"]
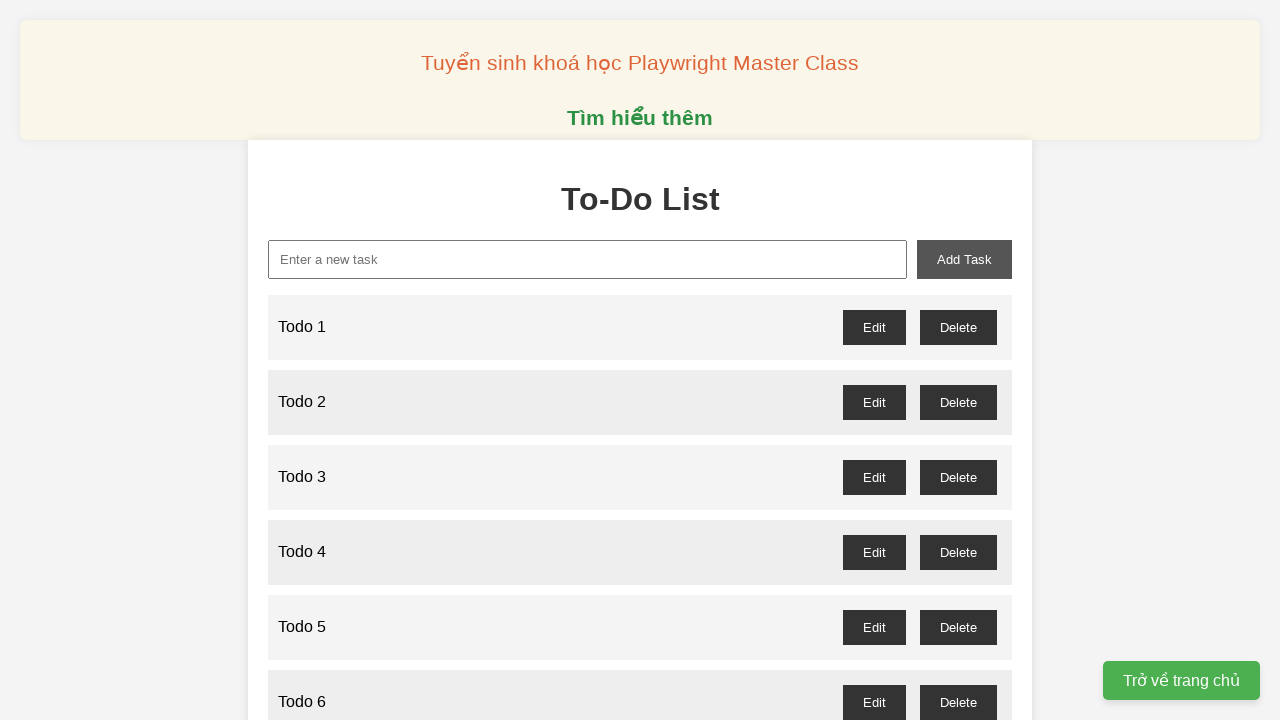

Filled new-task input with 'Todo 85' on xpath=//input[@id="new-task"]
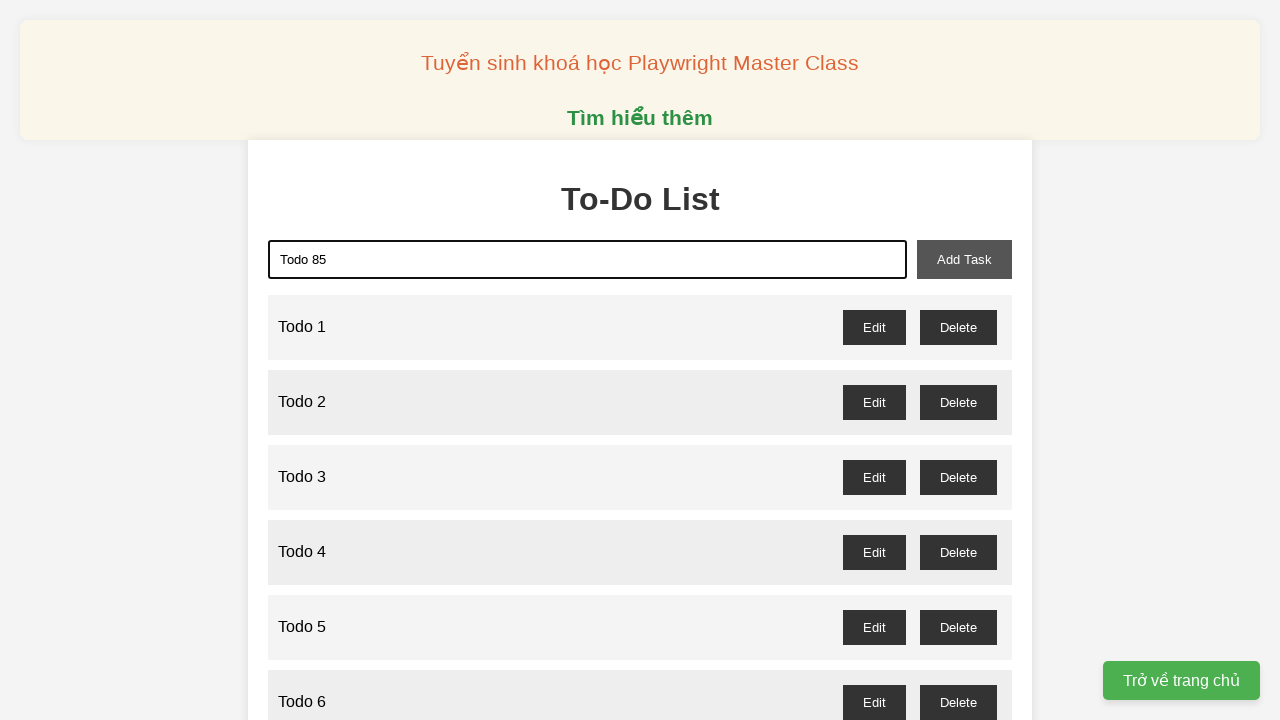

Clicked add-task button to add 'Todo 85' at (964, 259) on xpath=//button[@id="add-task"]
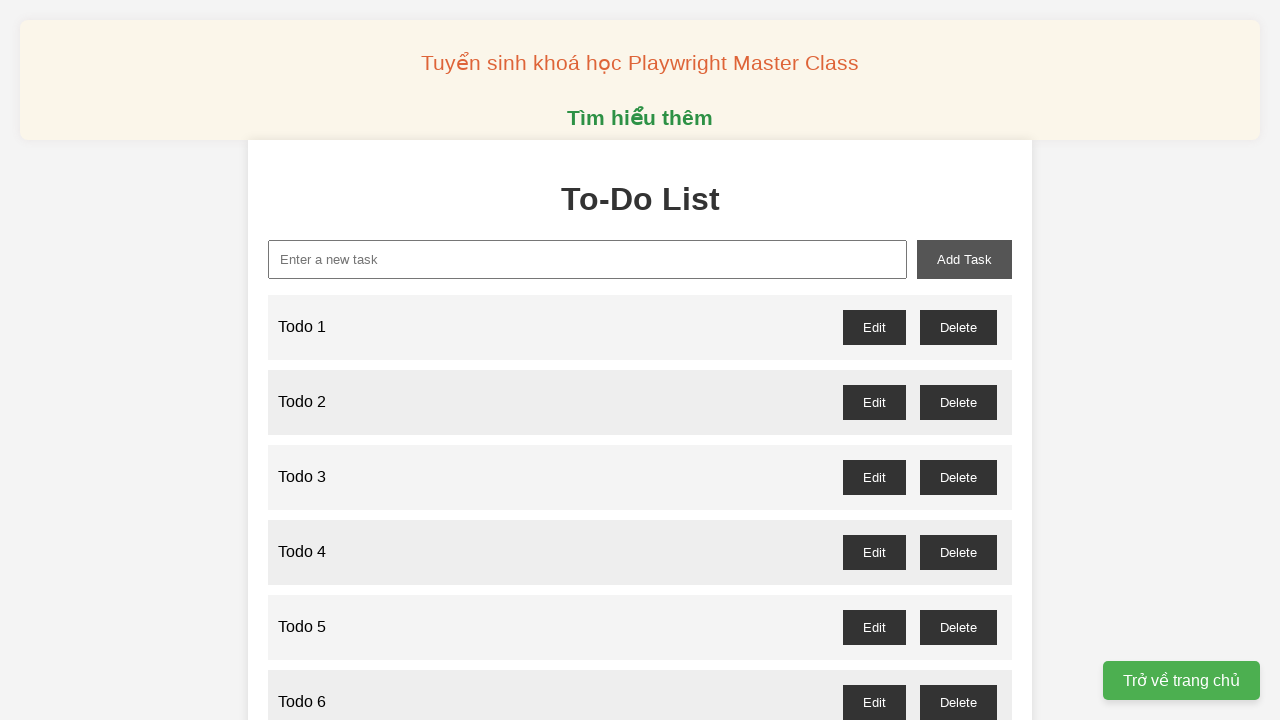

Filled new-task input with 'Todo 86' on xpath=//input[@id="new-task"]
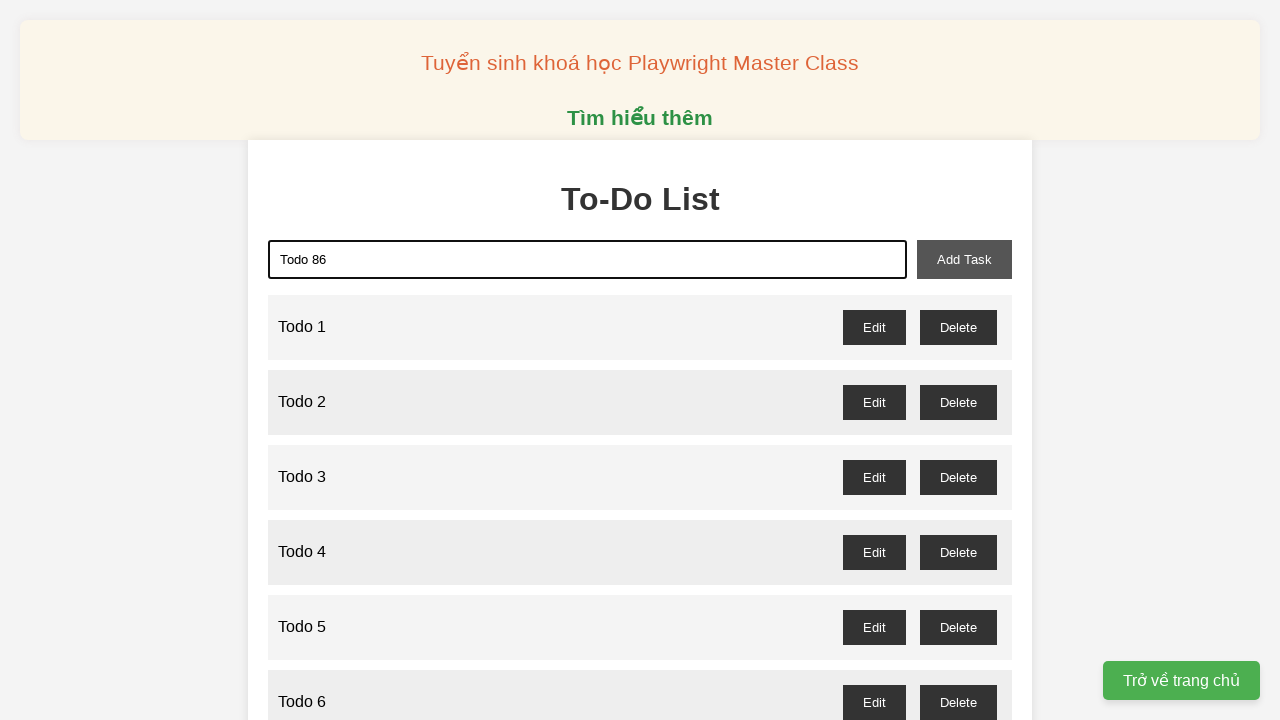

Clicked add-task button to add 'Todo 86' at (964, 259) on xpath=//button[@id="add-task"]
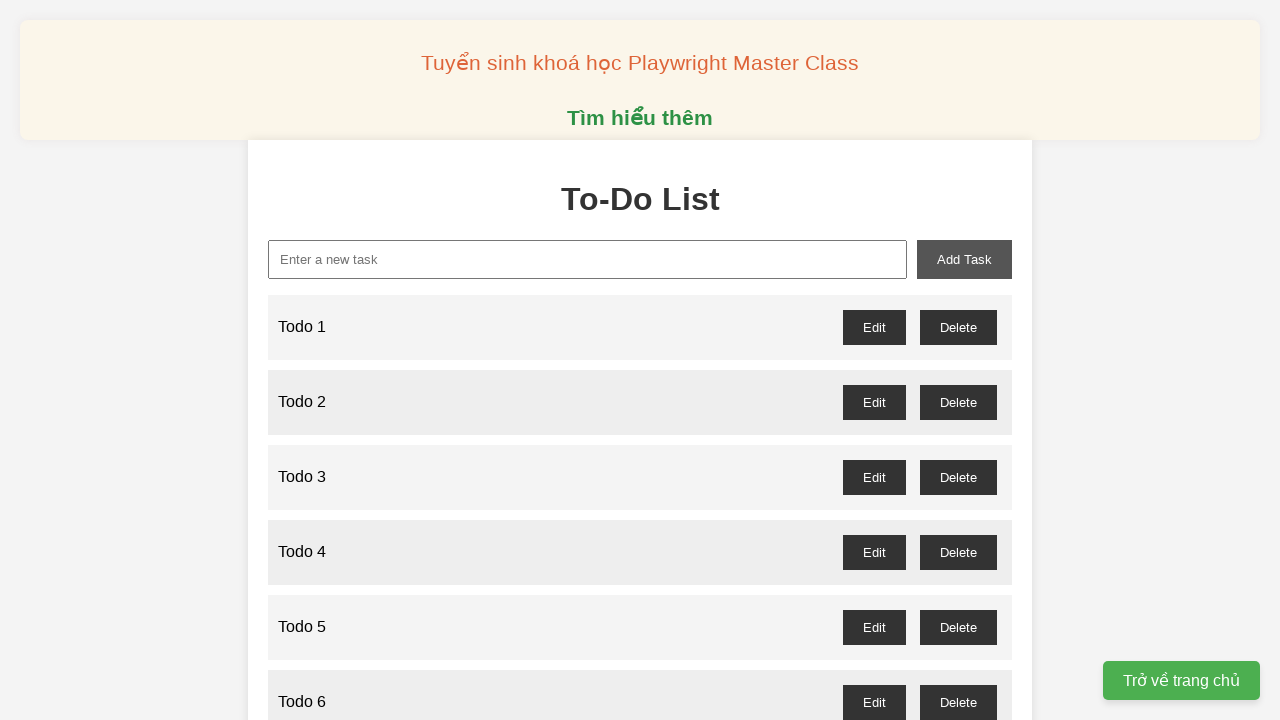

Filled new-task input with 'Todo 87' on xpath=//input[@id="new-task"]
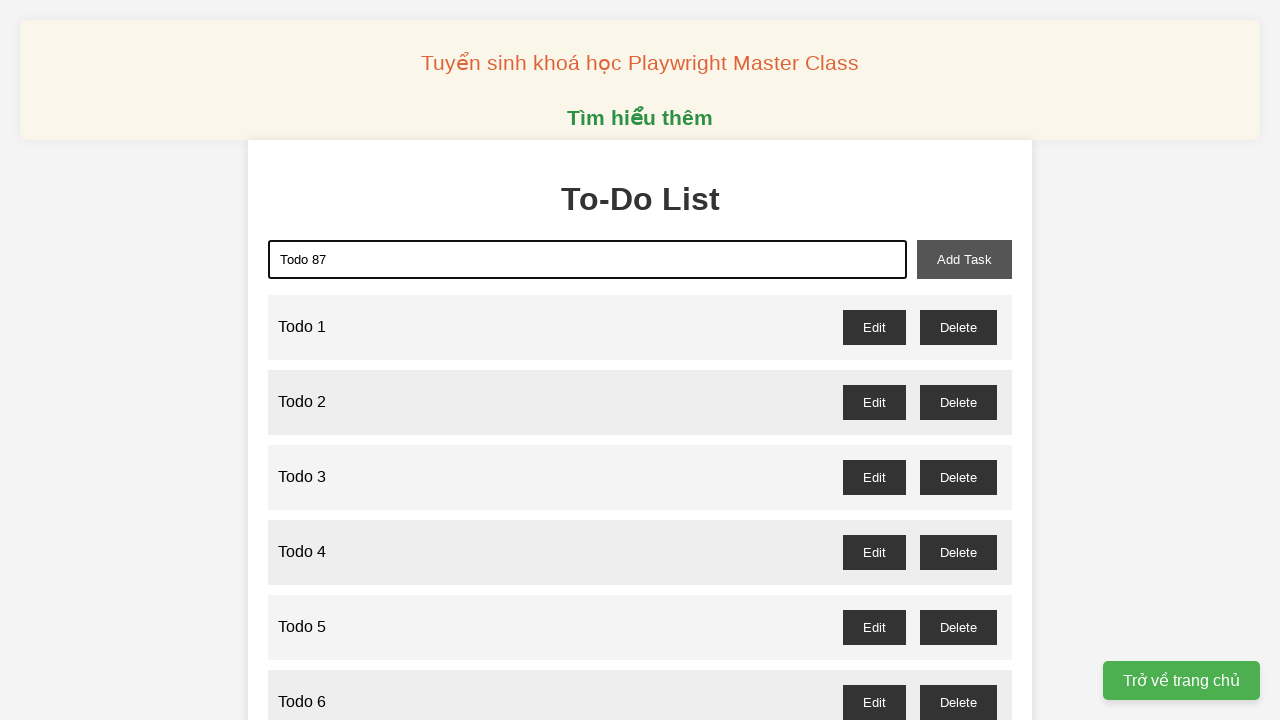

Clicked add-task button to add 'Todo 87' at (964, 259) on xpath=//button[@id="add-task"]
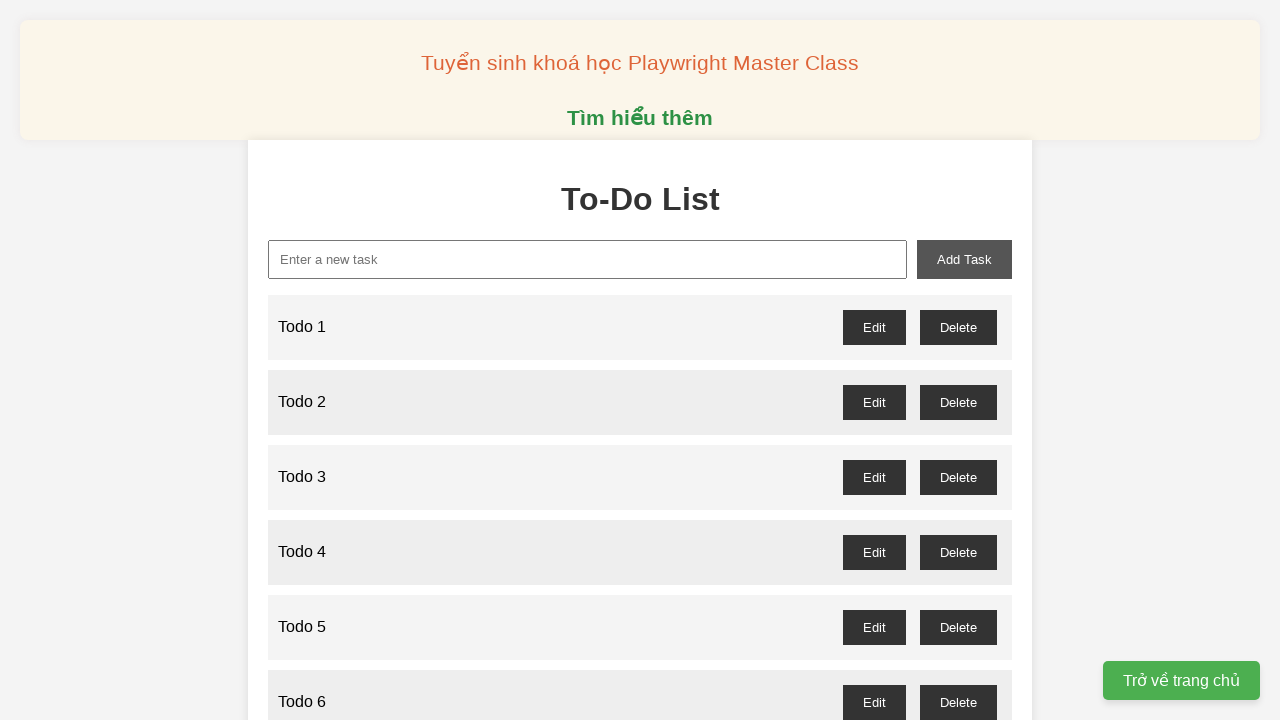

Filled new-task input with 'Todo 88' on xpath=//input[@id="new-task"]
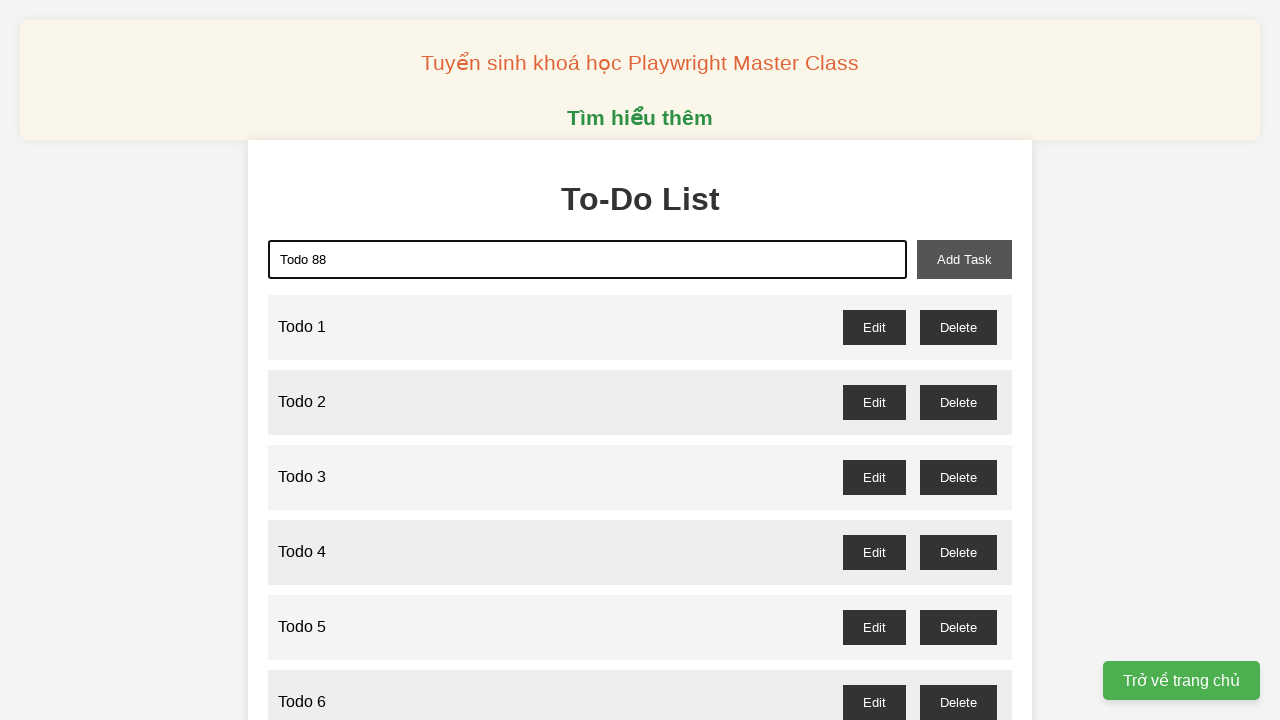

Clicked add-task button to add 'Todo 88' at (964, 259) on xpath=//button[@id="add-task"]
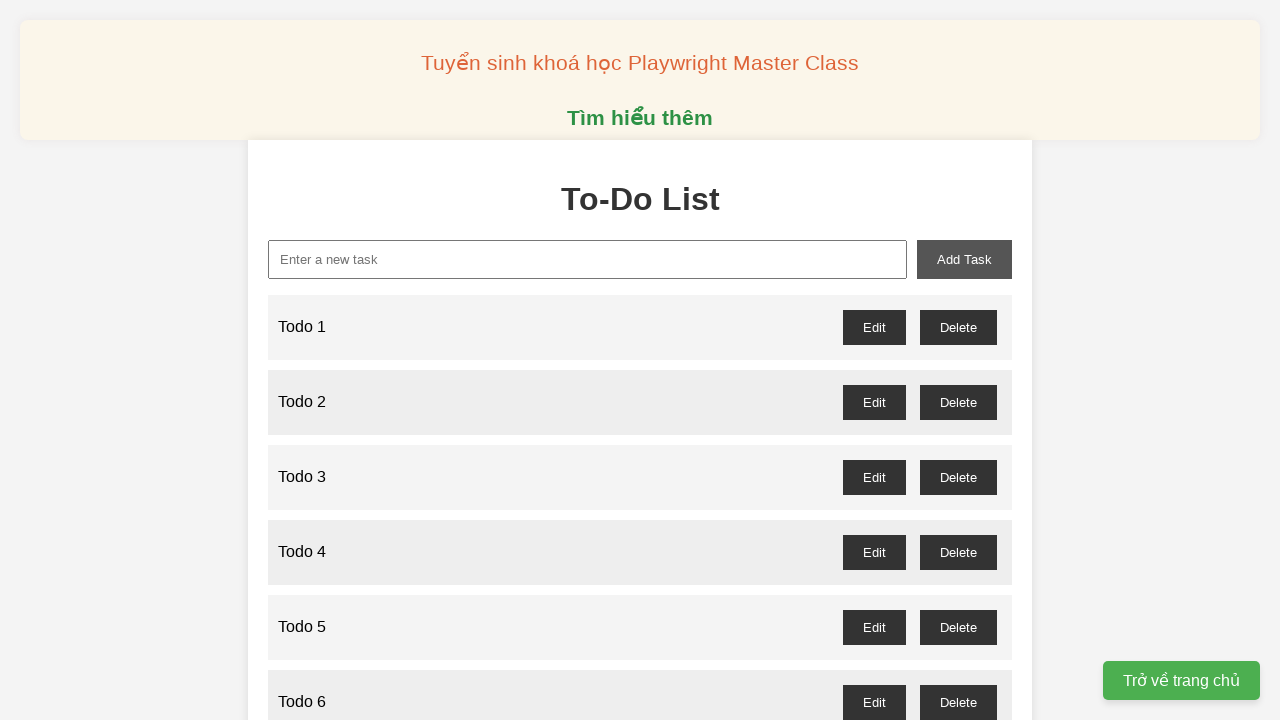

Filled new-task input with 'Todo 89' on xpath=//input[@id="new-task"]
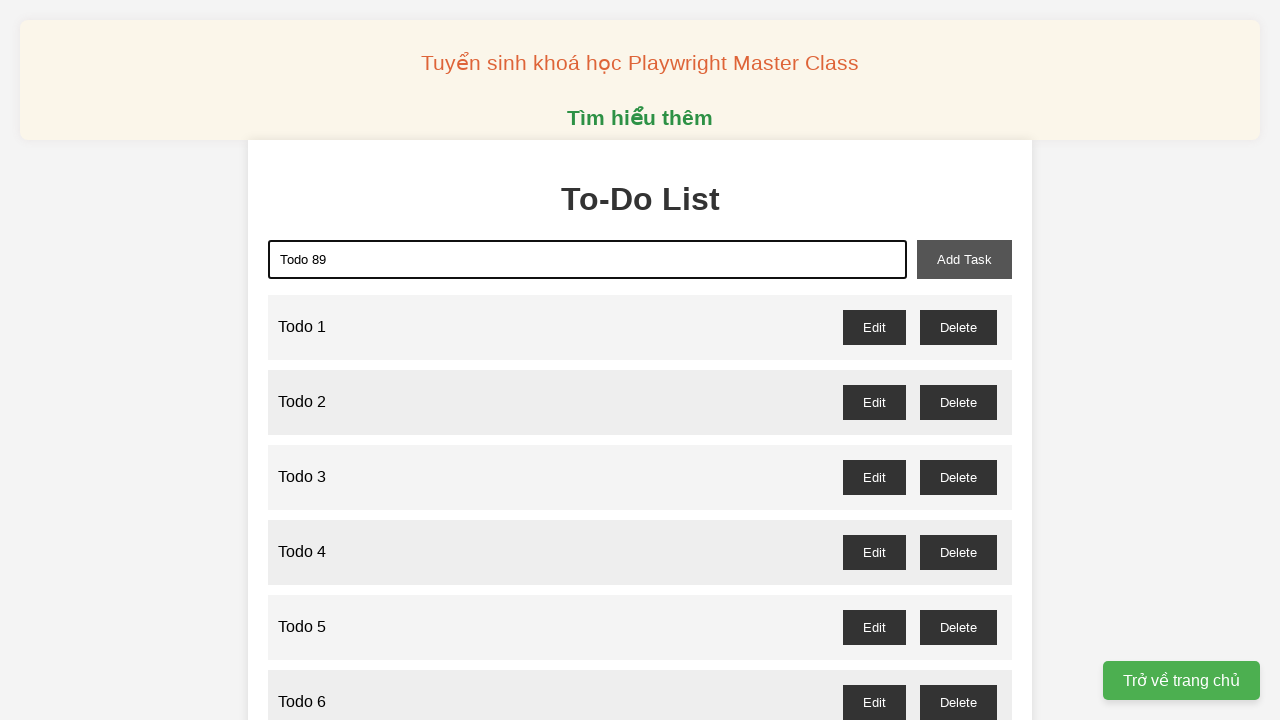

Clicked add-task button to add 'Todo 89' at (964, 259) on xpath=//button[@id="add-task"]
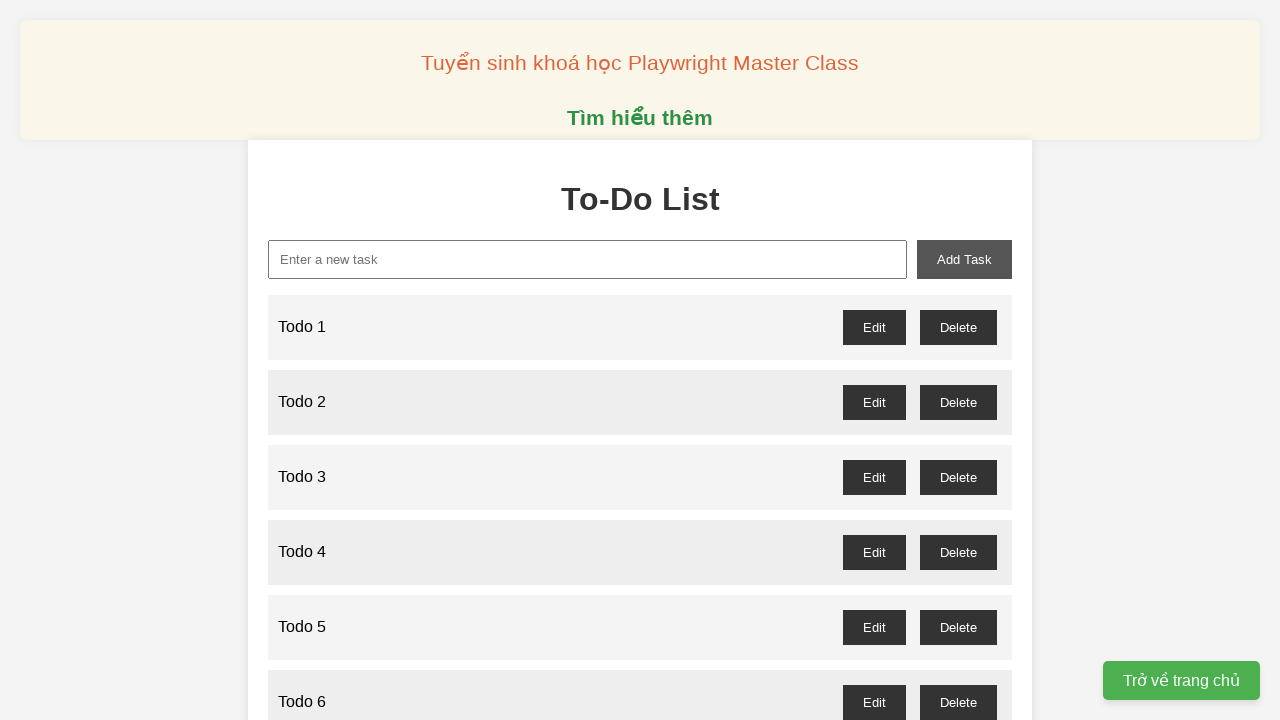

Filled new-task input with 'Todo 90' on xpath=//input[@id="new-task"]
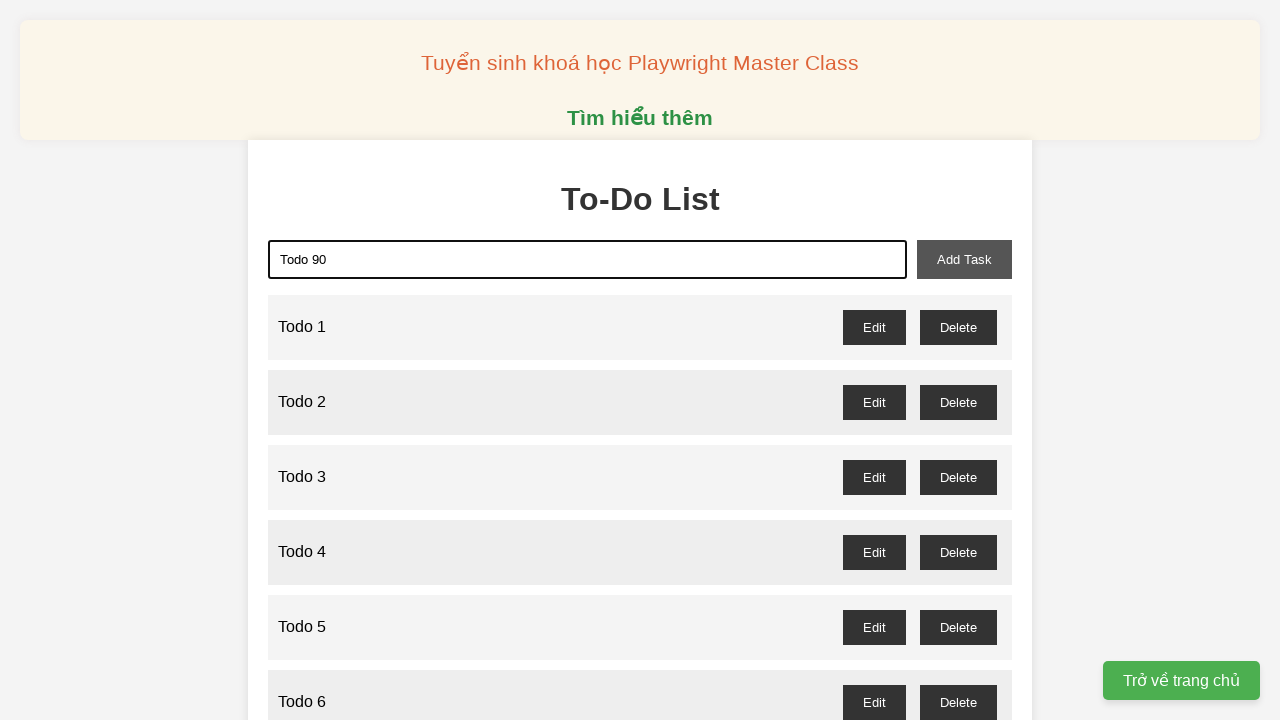

Clicked add-task button to add 'Todo 90' at (964, 259) on xpath=//button[@id="add-task"]
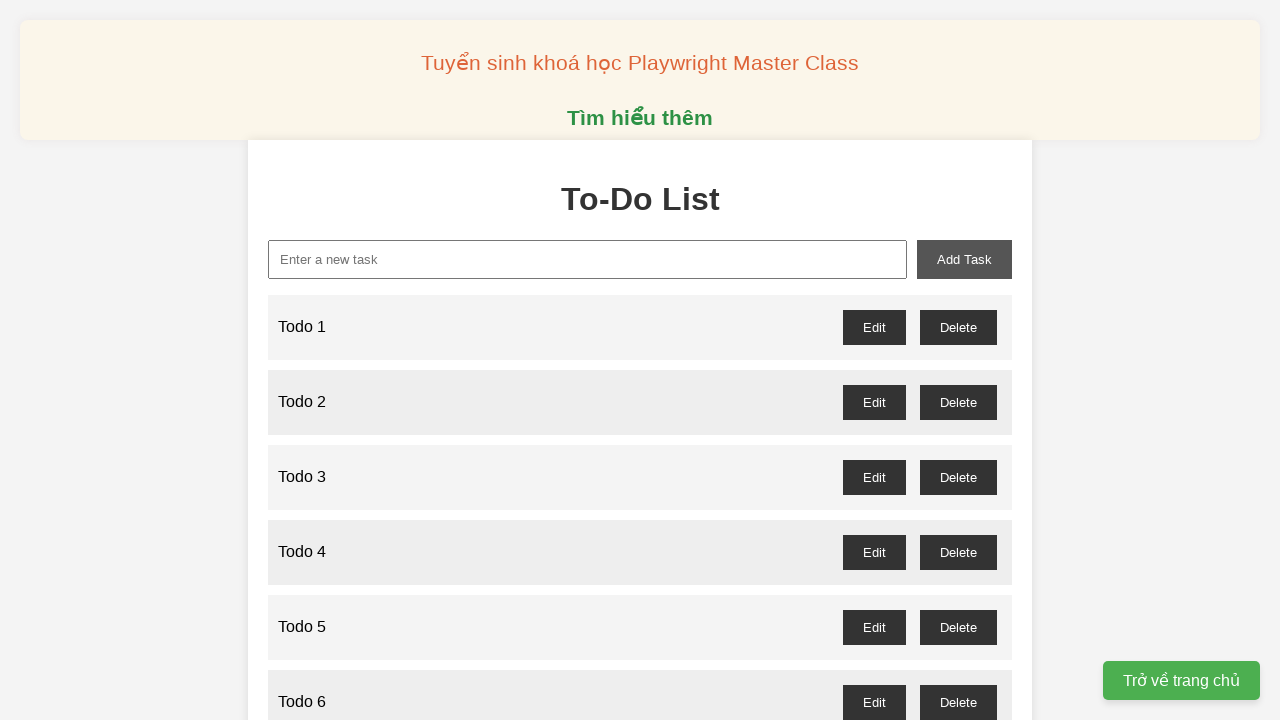

Filled new-task input with 'Todo 91' on xpath=//input[@id="new-task"]
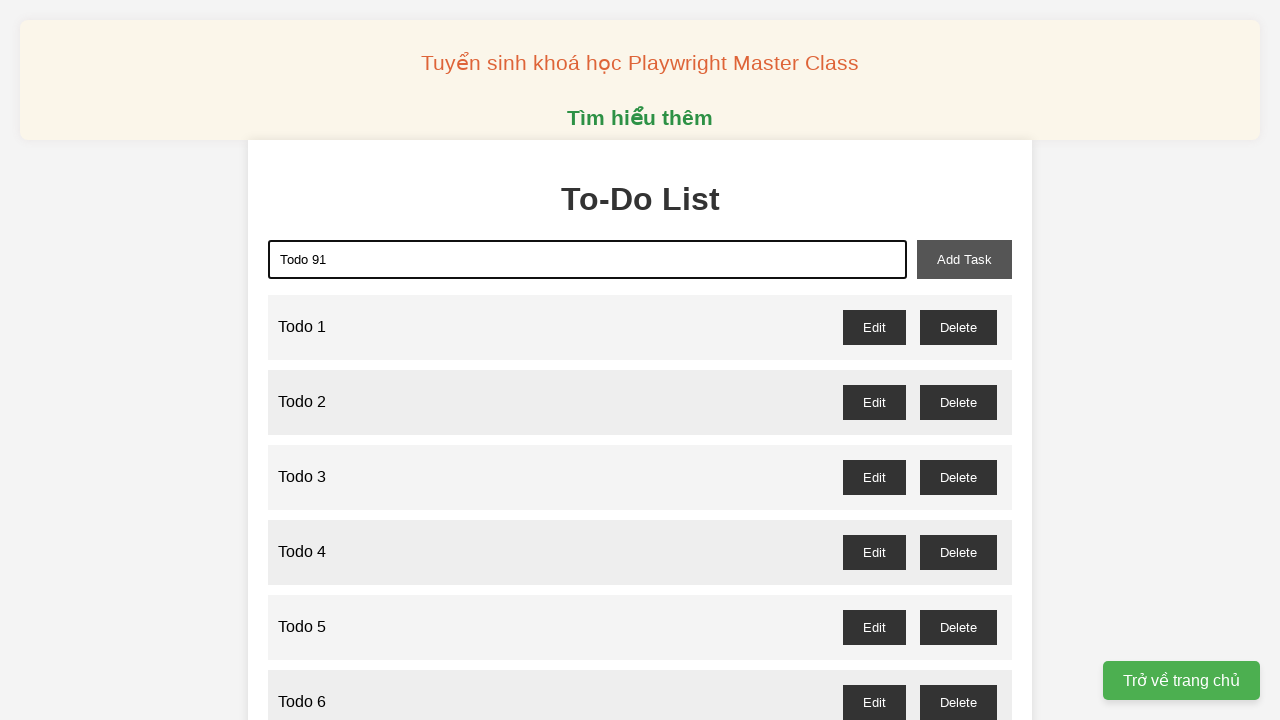

Clicked add-task button to add 'Todo 91' at (964, 259) on xpath=//button[@id="add-task"]
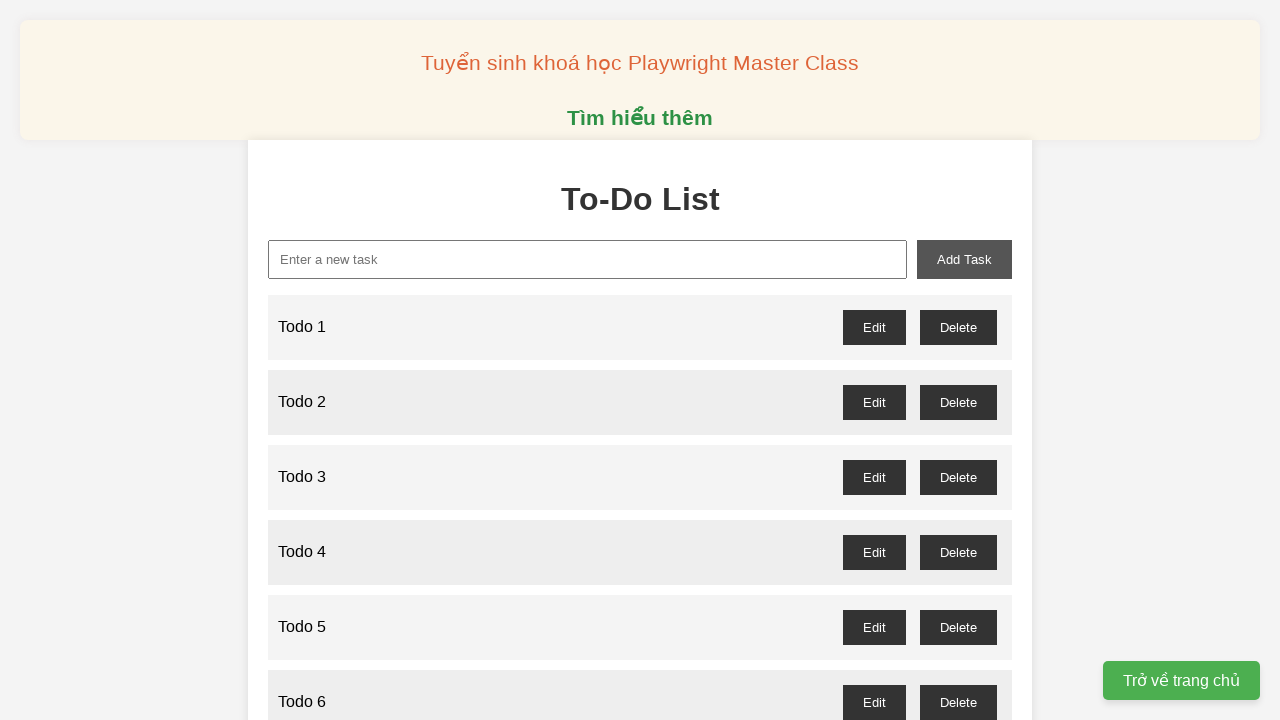

Filled new-task input with 'Todo 92' on xpath=//input[@id="new-task"]
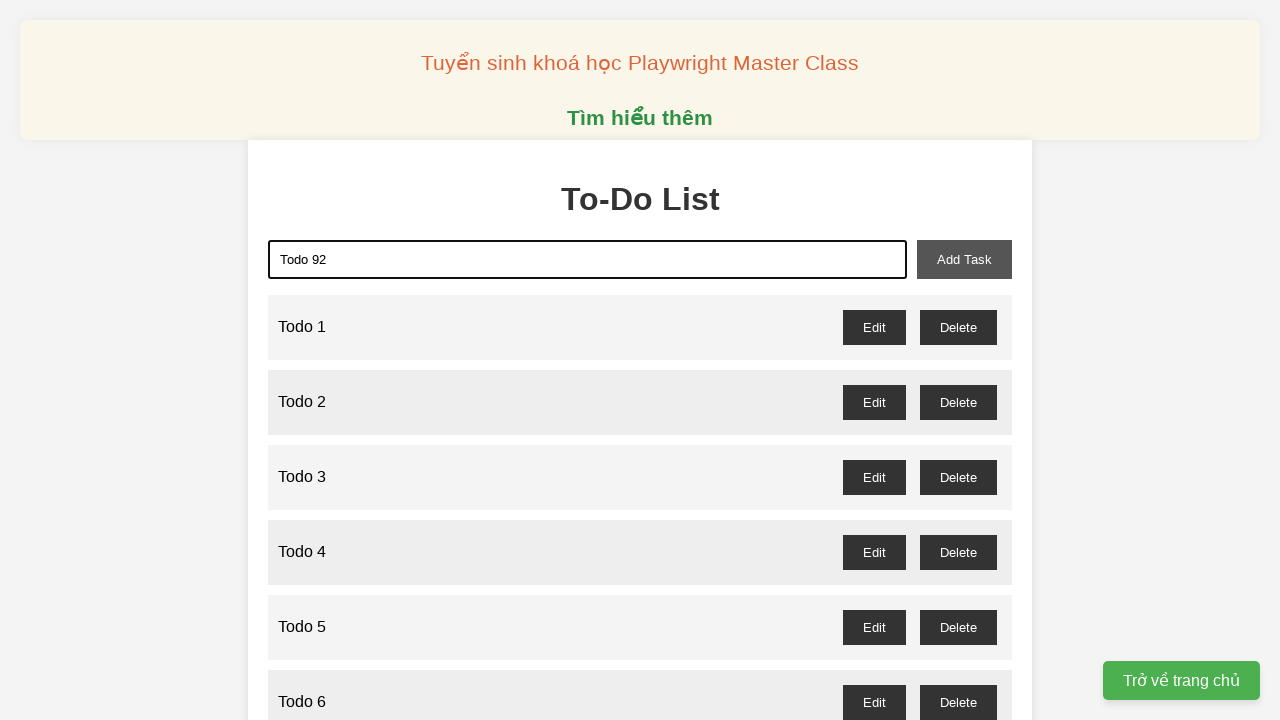

Clicked add-task button to add 'Todo 92' at (964, 259) on xpath=//button[@id="add-task"]
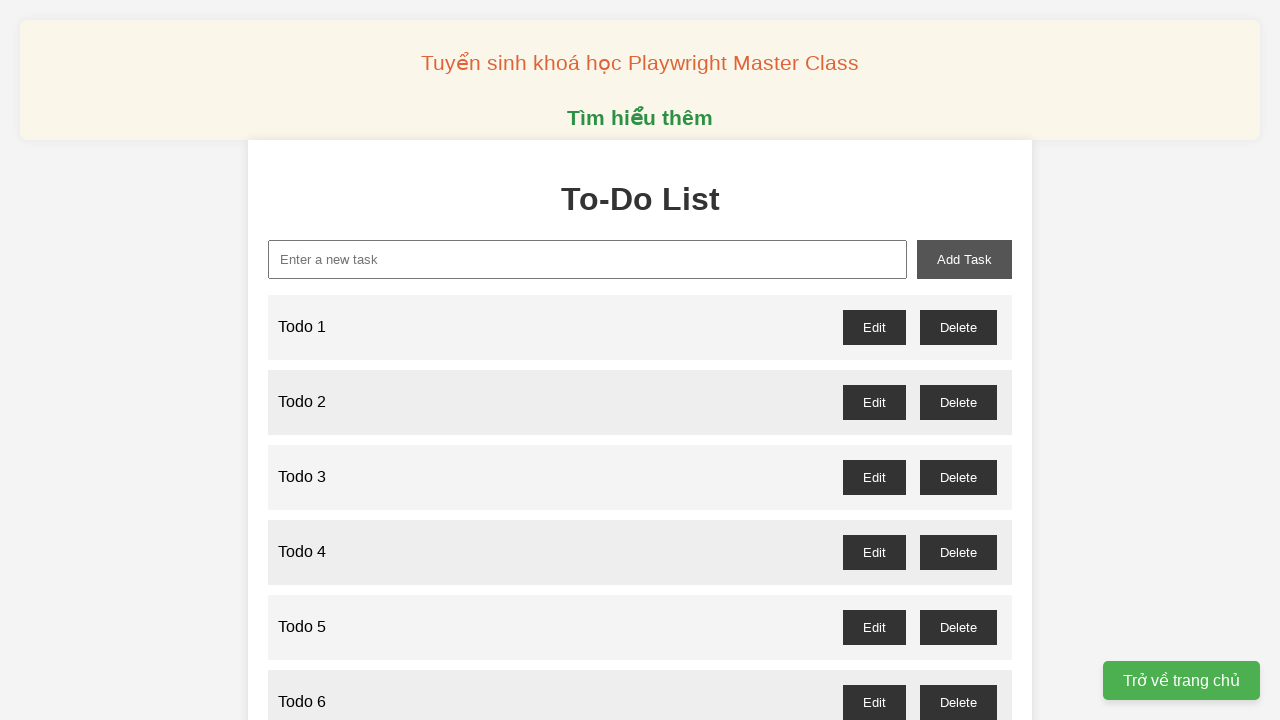

Filled new-task input with 'Todo 93' on xpath=//input[@id="new-task"]
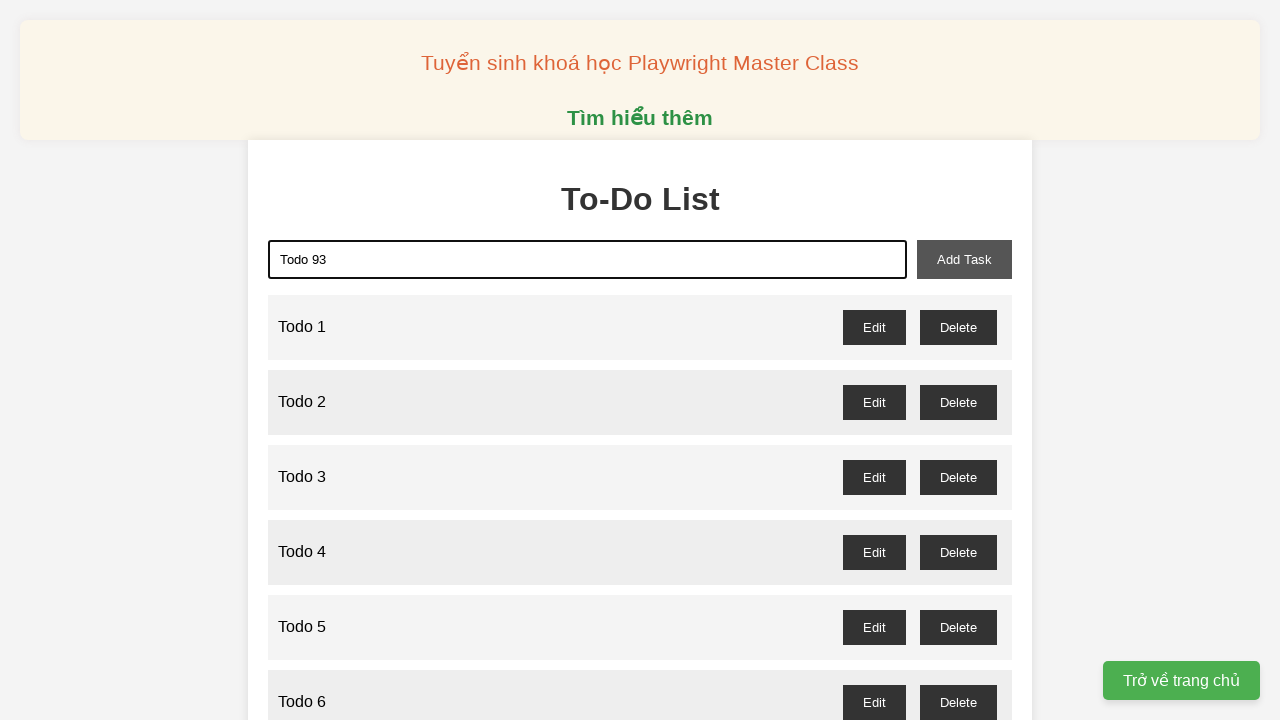

Clicked add-task button to add 'Todo 93' at (964, 259) on xpath=//button[@id="add-task"]
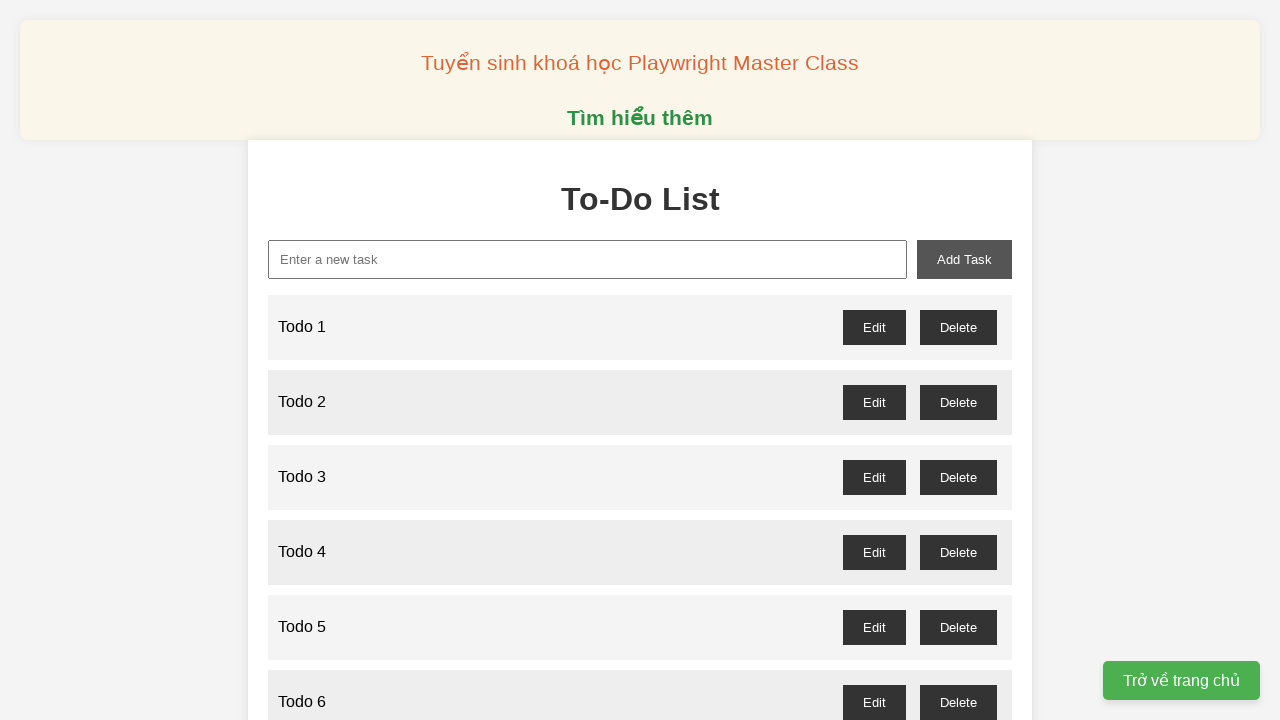

Filled new-task input with 'Todo 94' on xpath=//input[@id="new-task"]
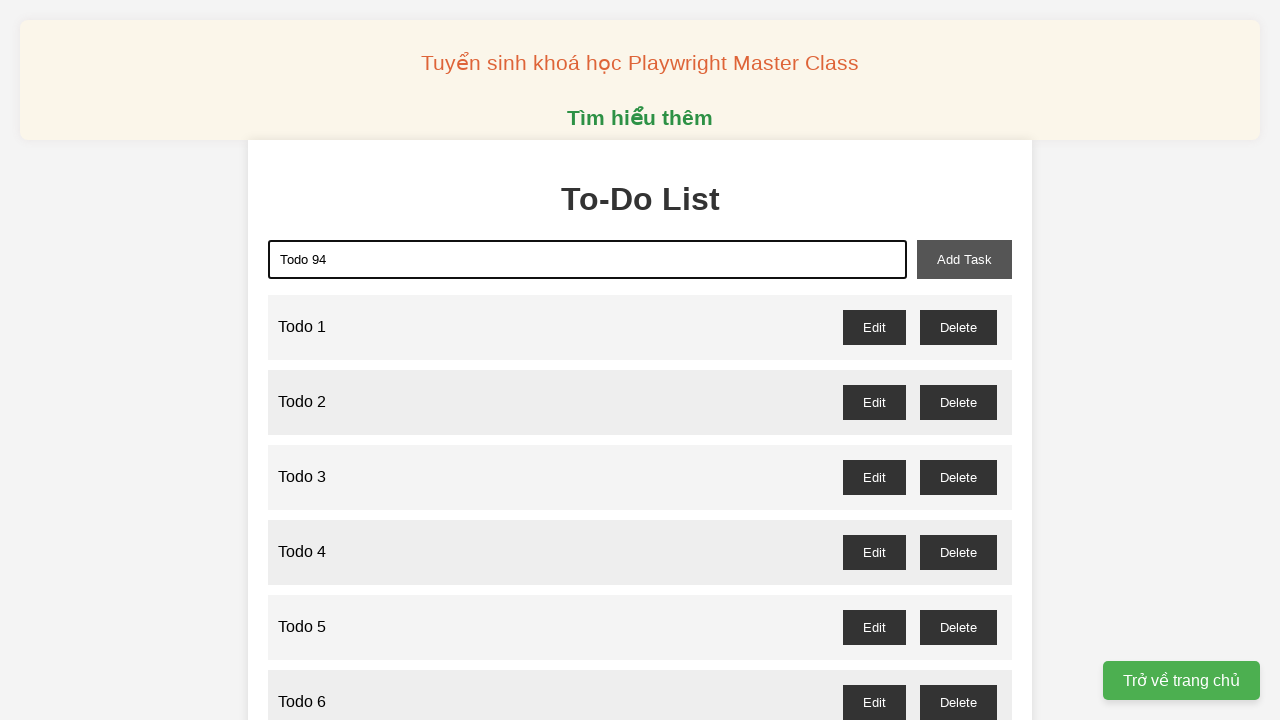

Clicked add-task button to add 'Todo 94' at (964, 259) on xpath=//button[@id="add-task"]
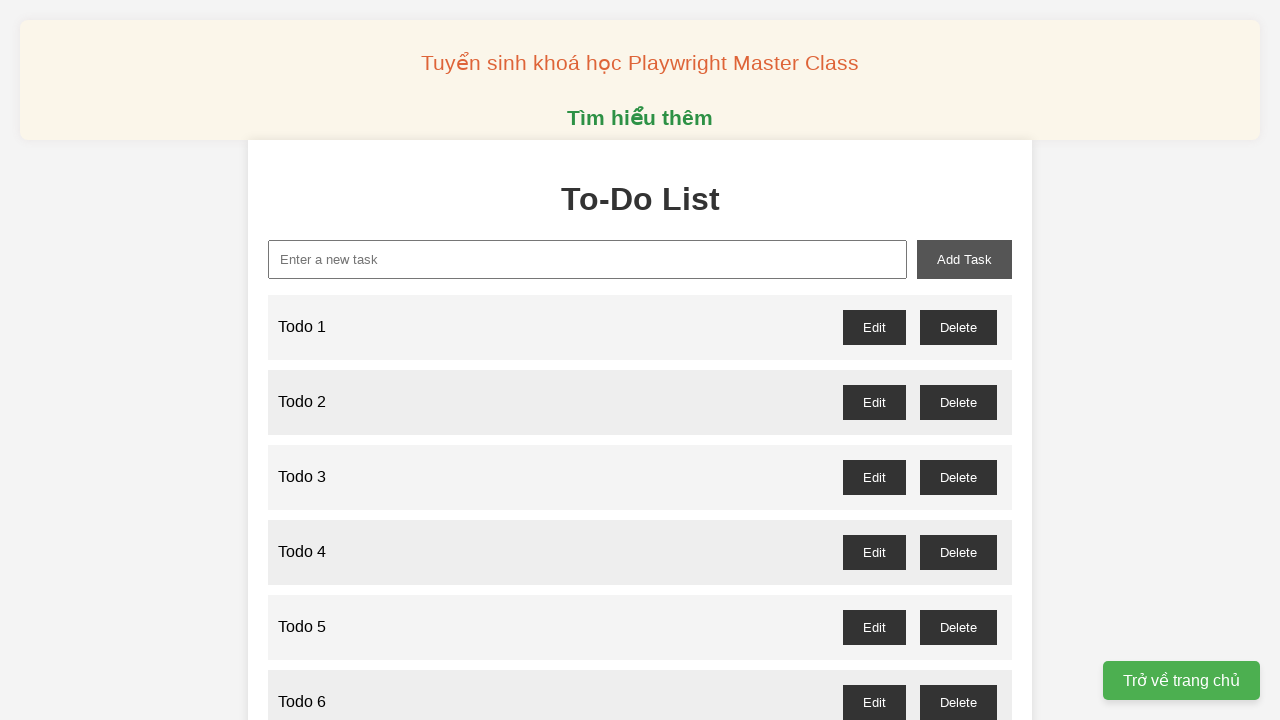

Filled new-task input with 'Todo 95' on xpath=//input[@id="new-task"]
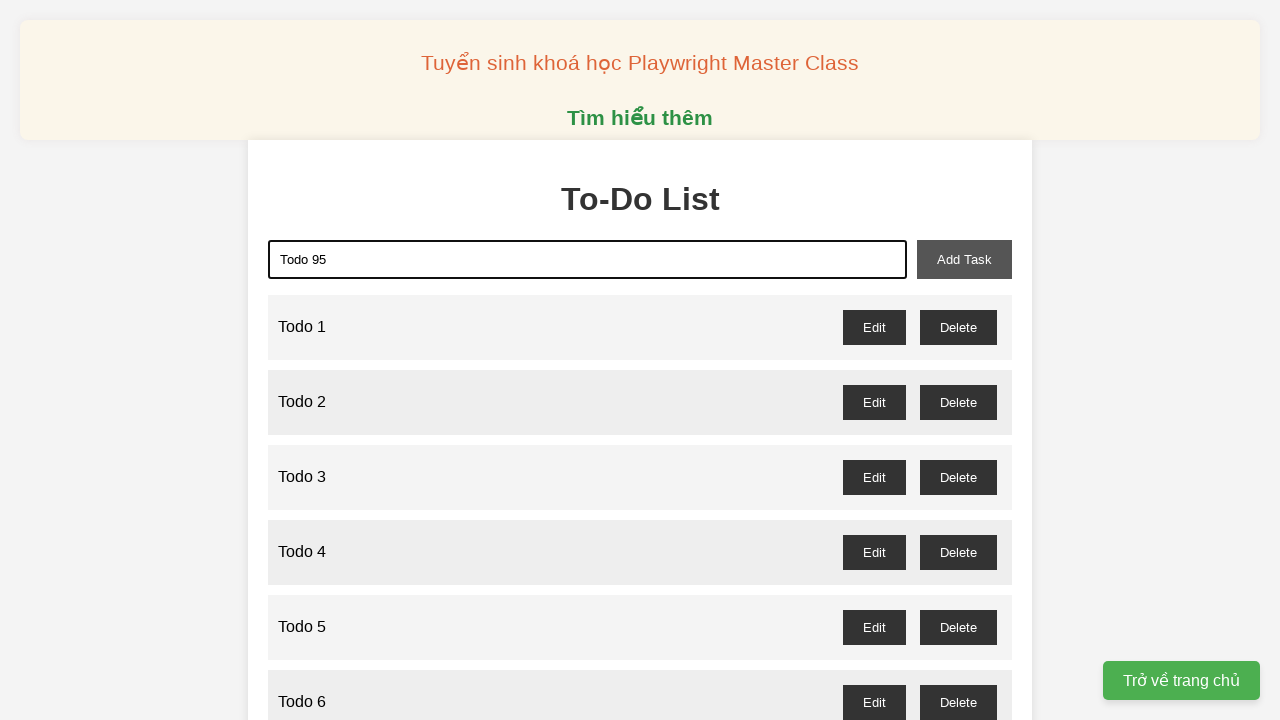

Clicked add-task button to add 'Todo 95' at (964, 259) on xpath=//button[@id="add-task"]
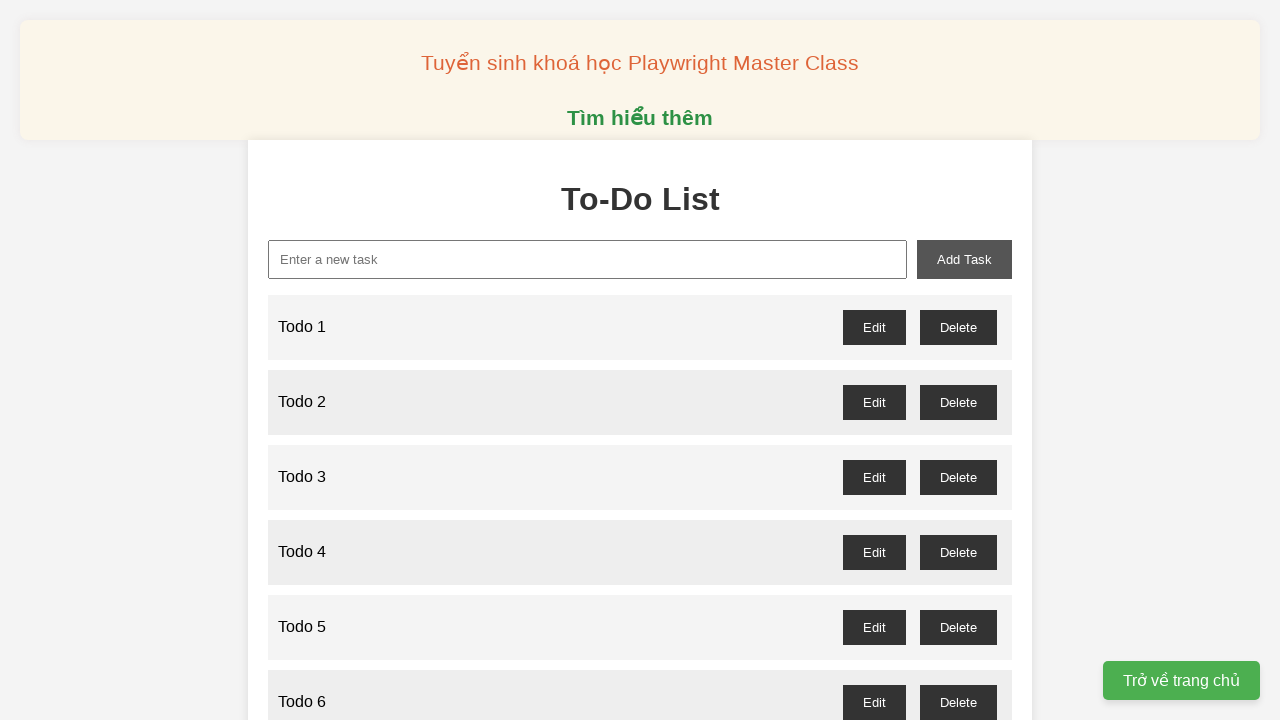

Filled new-task input with 'Todo 96' on xpath=//input[@id="new-task"]
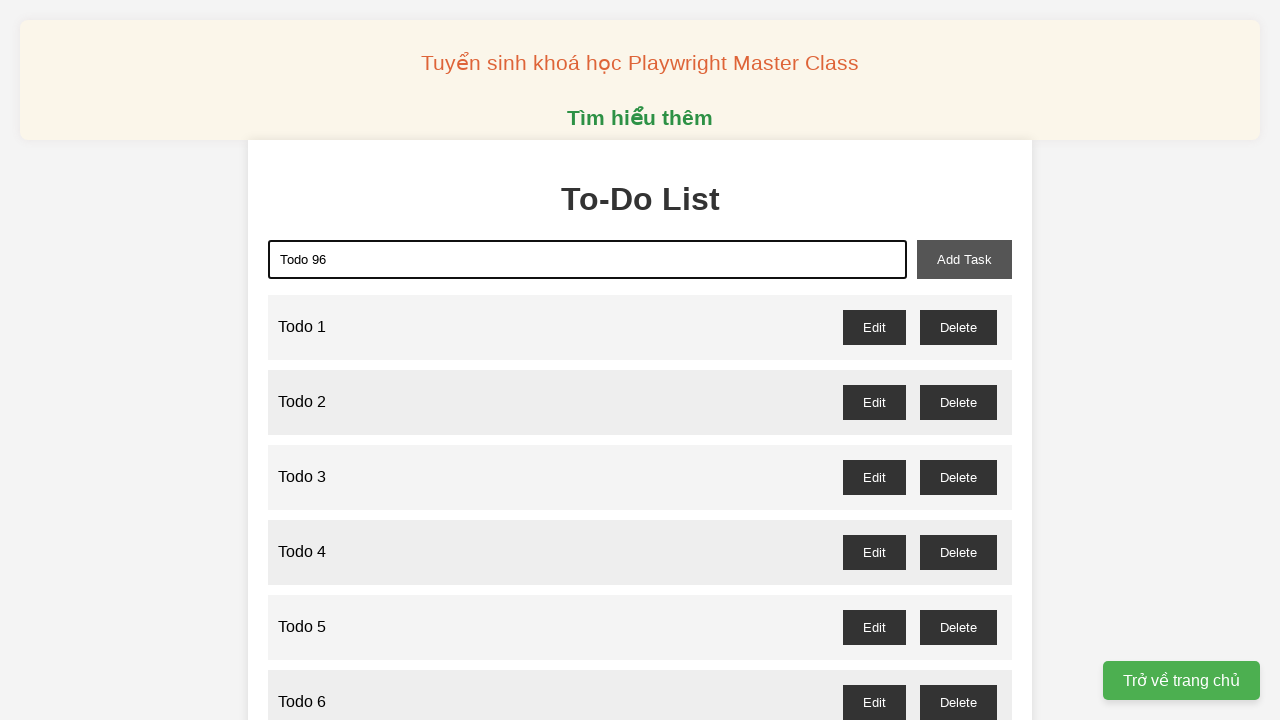

Clicked add-task button to add 'Todo 96' at (964, 259) on xpath=//button[@id="add-task"]
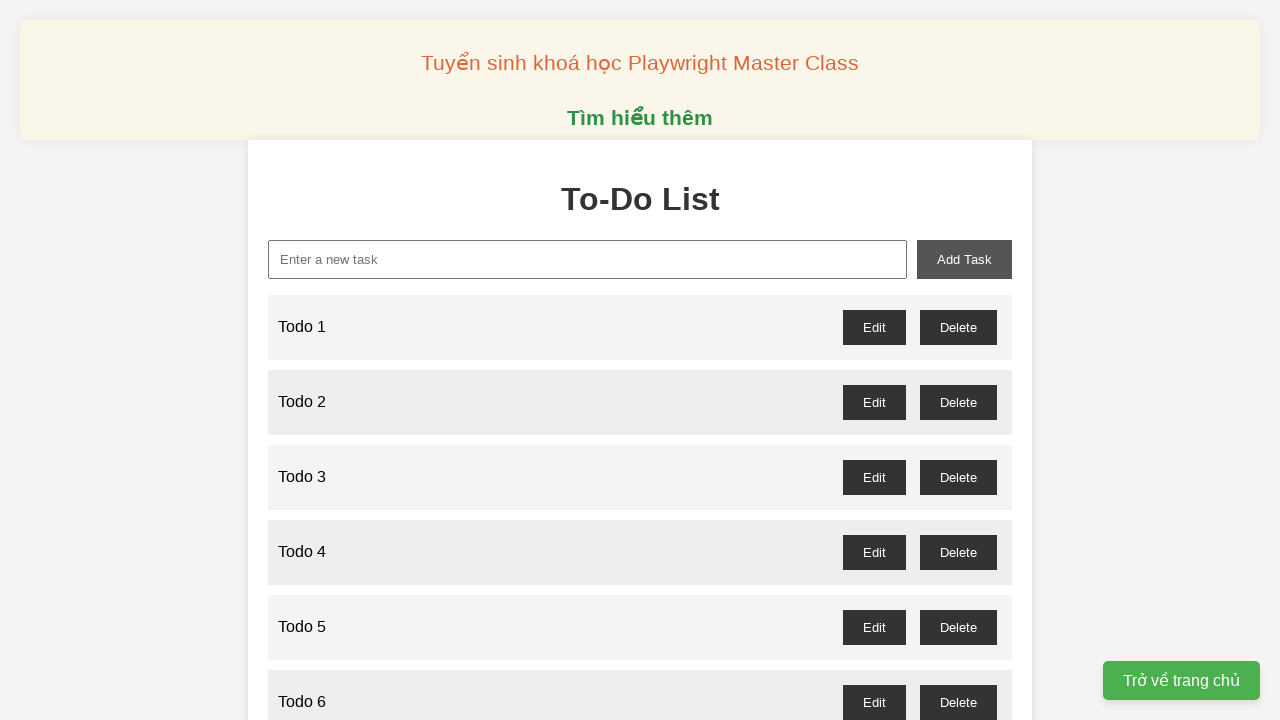

Filled new-task input with 'Todo 97' on xpath=//input[@id="new-task"]
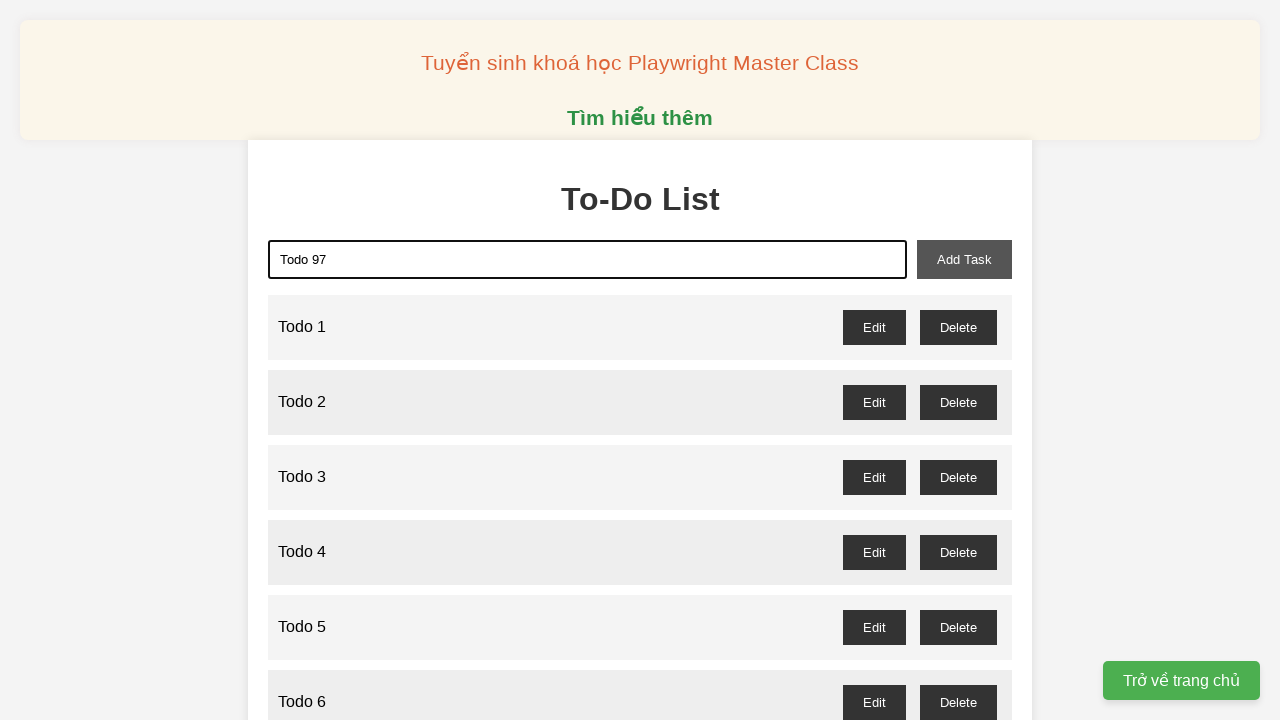

Clicked add-task button to add 'Todo 97' at (964, 259) on xpath=//button[@id="add-task"]
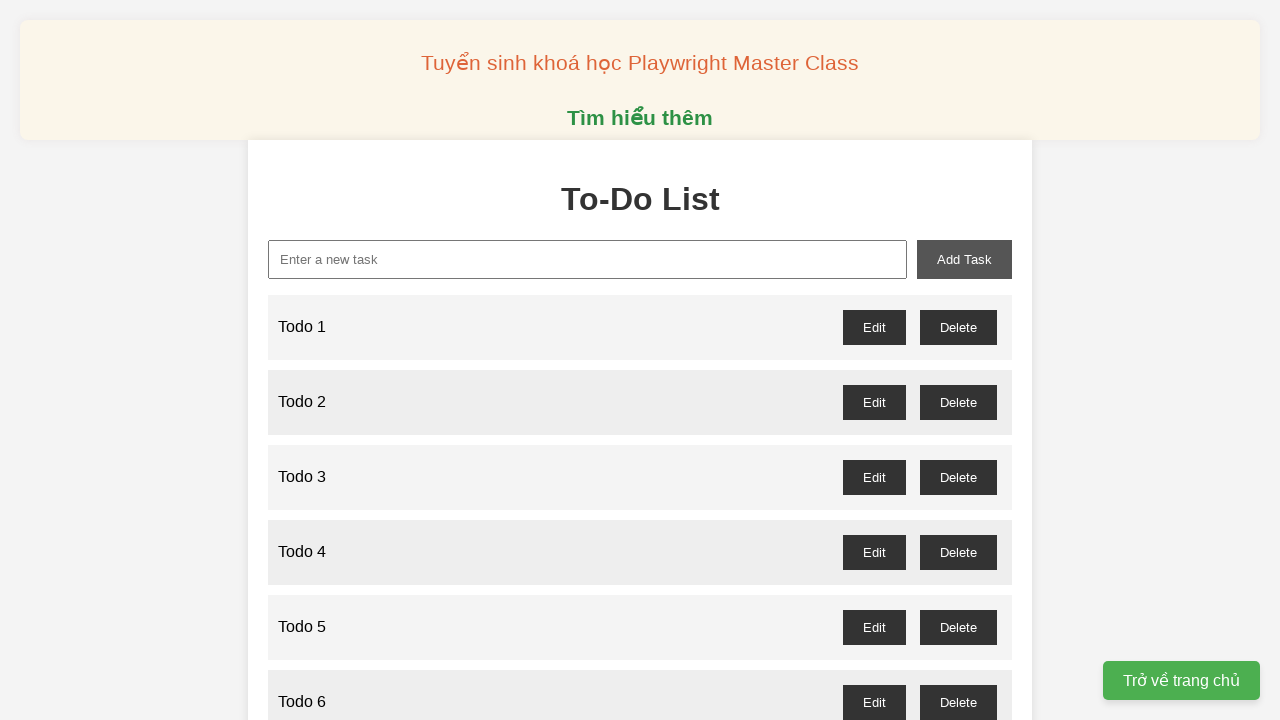

Filled new-task input with 'Todo 98' on xpath=//input[@id="new-task"]
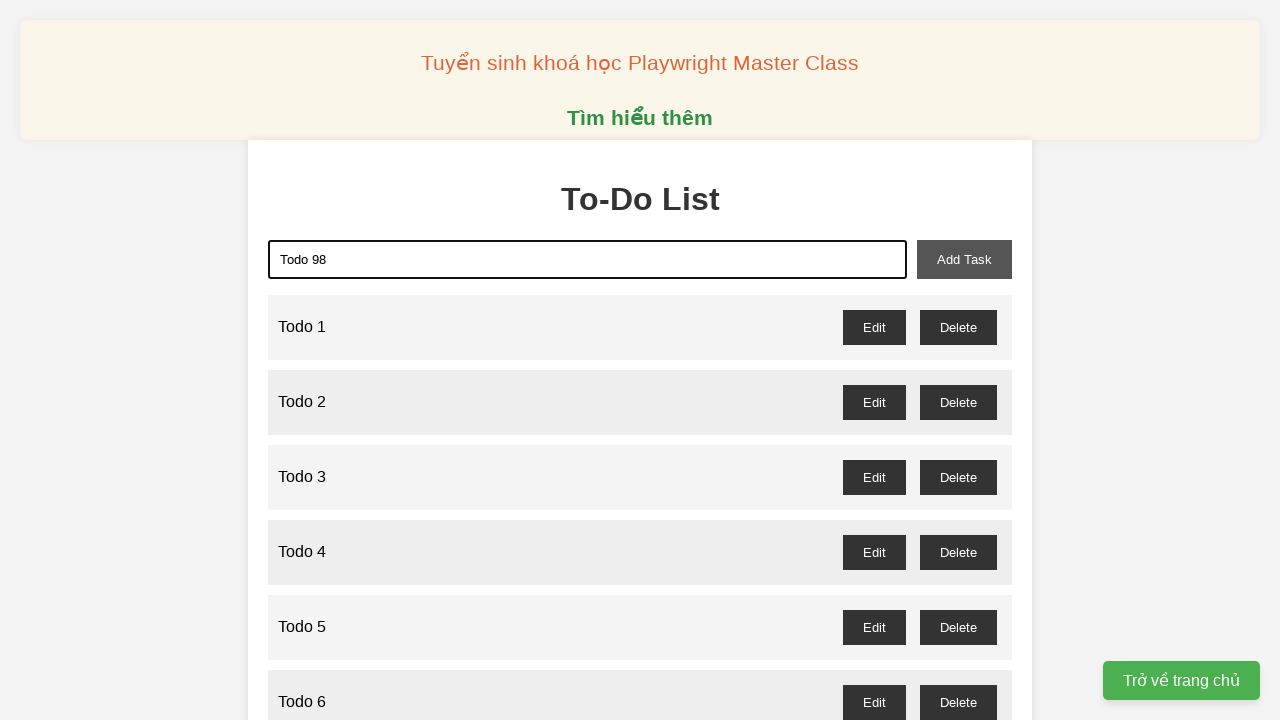

Clicked add-task button to add 'Todo 98' at (964, 259) on xpath=//button[@id="add-task"]
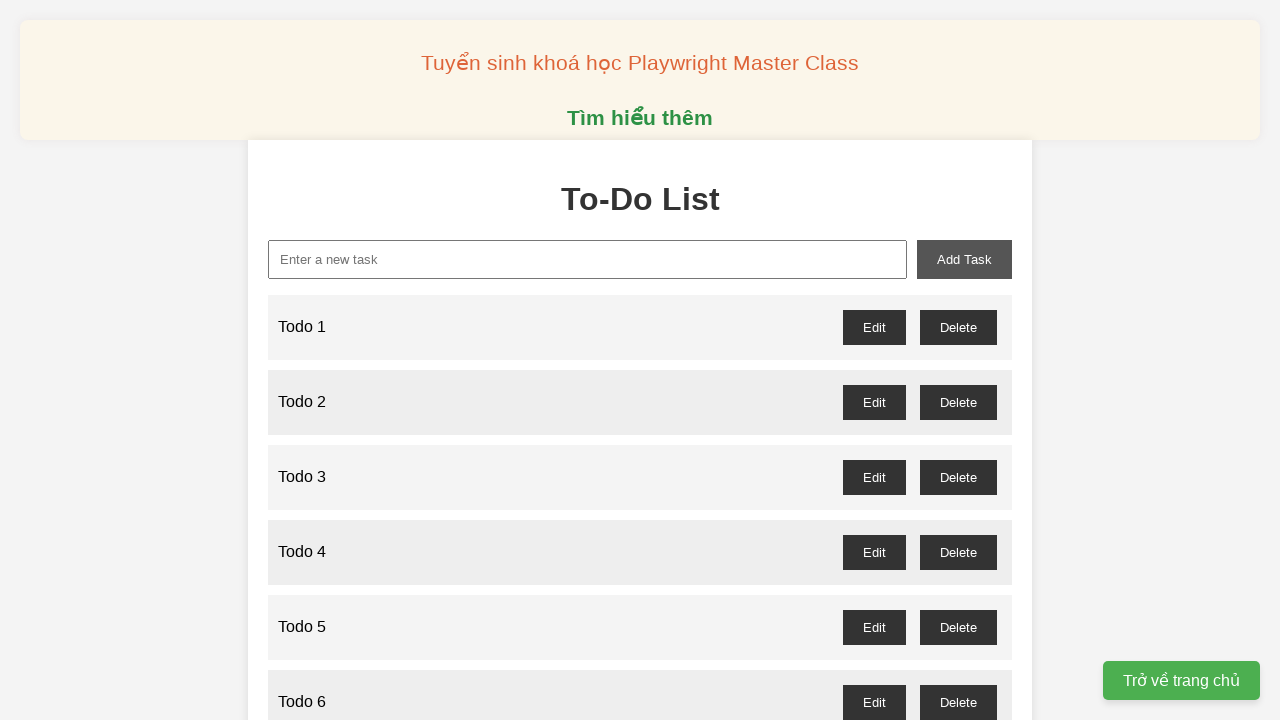

Filled new-task input with 'Todo 99' on xpath=//input[@id="new-task"]
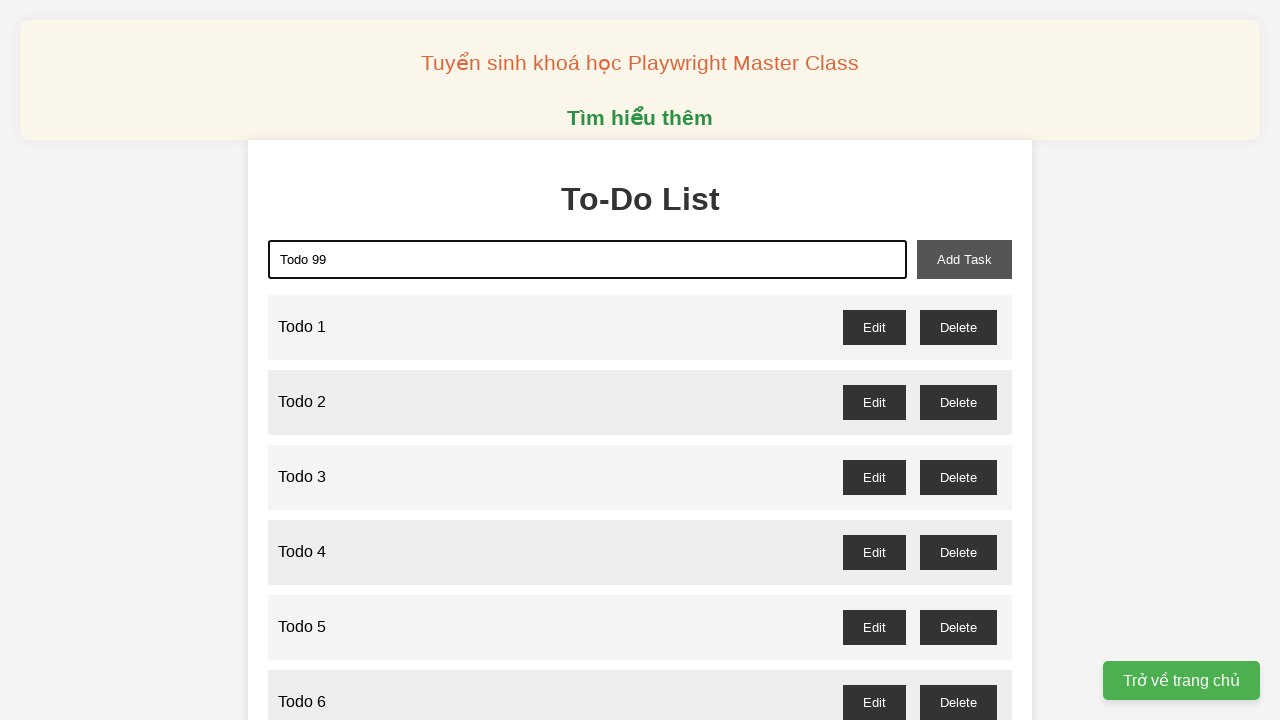

Clicked add-task button to add 'Todo 99' at (964, 259) on xpath=//button[@id="add-task"]
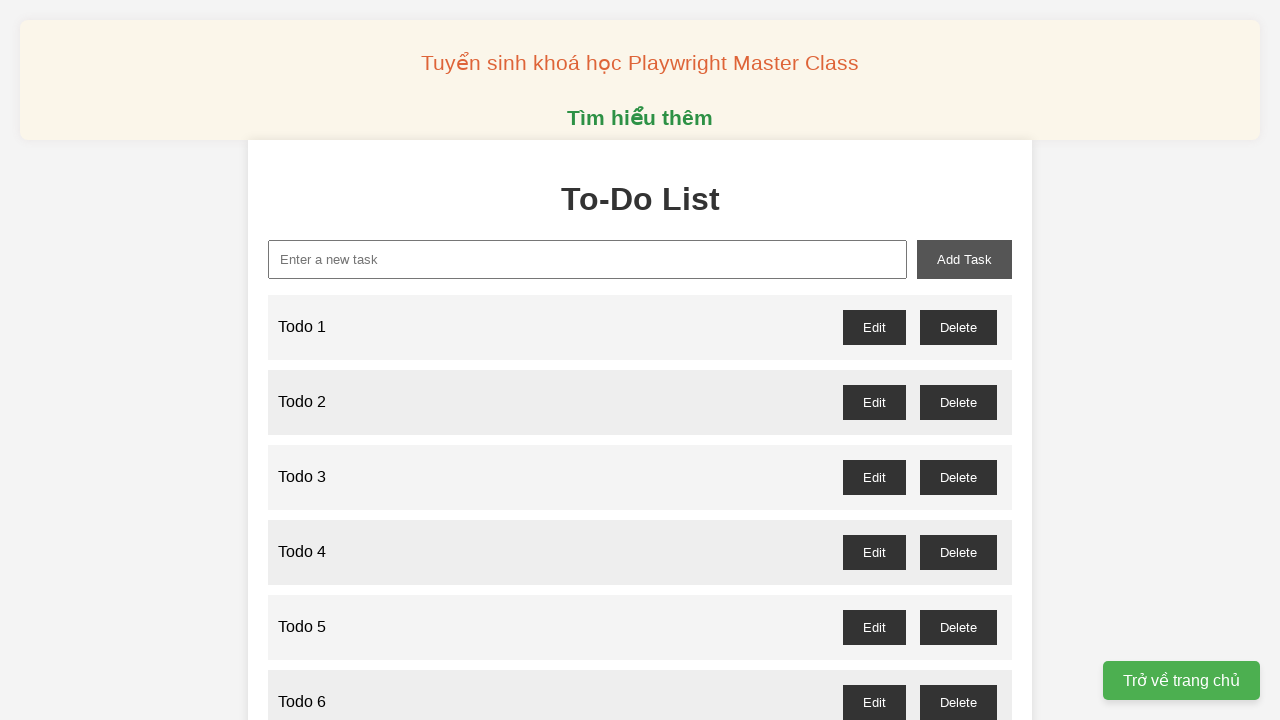

Filled new-task input with 'Todo 100' on xpath=//input[@id="new-task"]
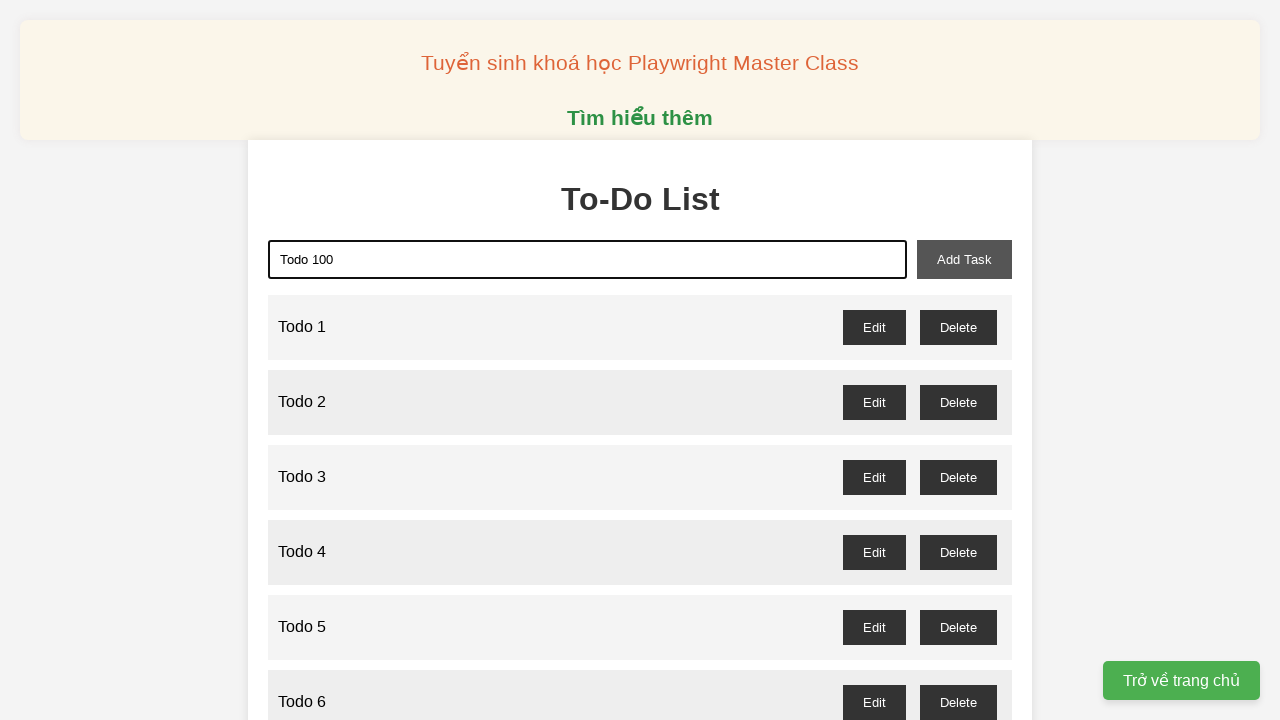

Clicked add-task button to add 'Todo 100' at (964, 259) on xpath=//button[@id="add-task"]
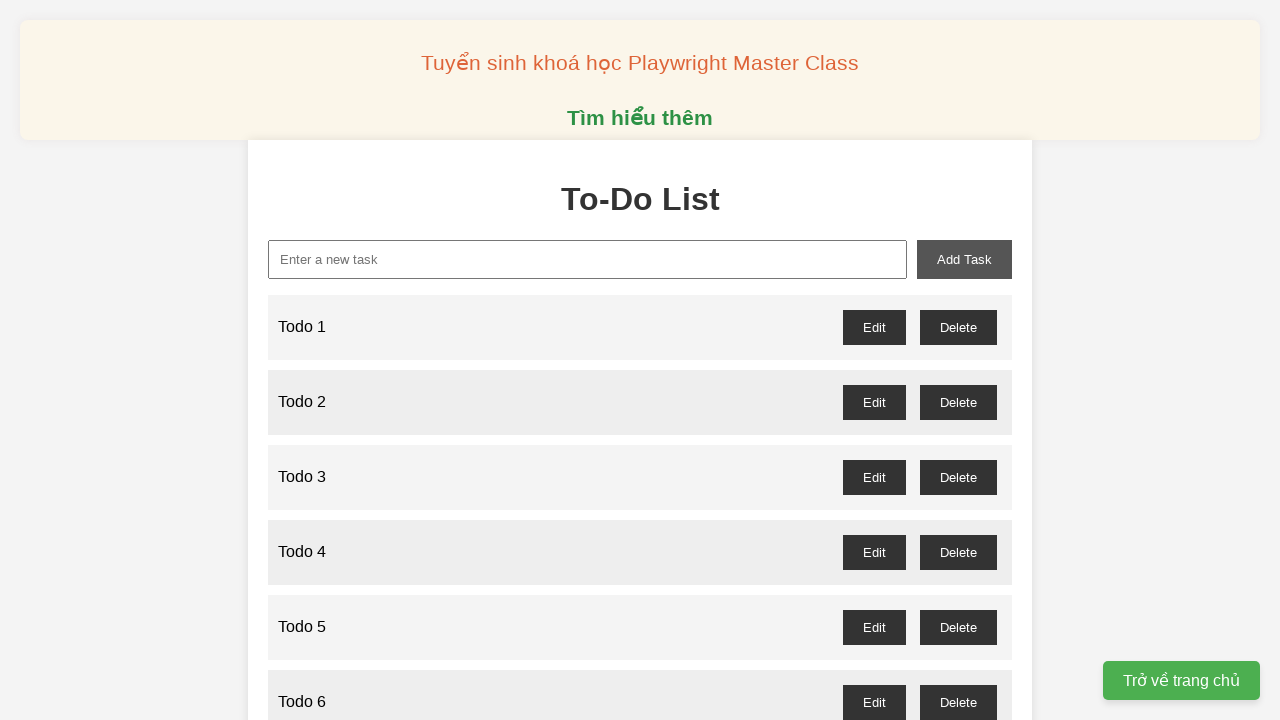

Set up dialog handler to accept confirmation dialogs
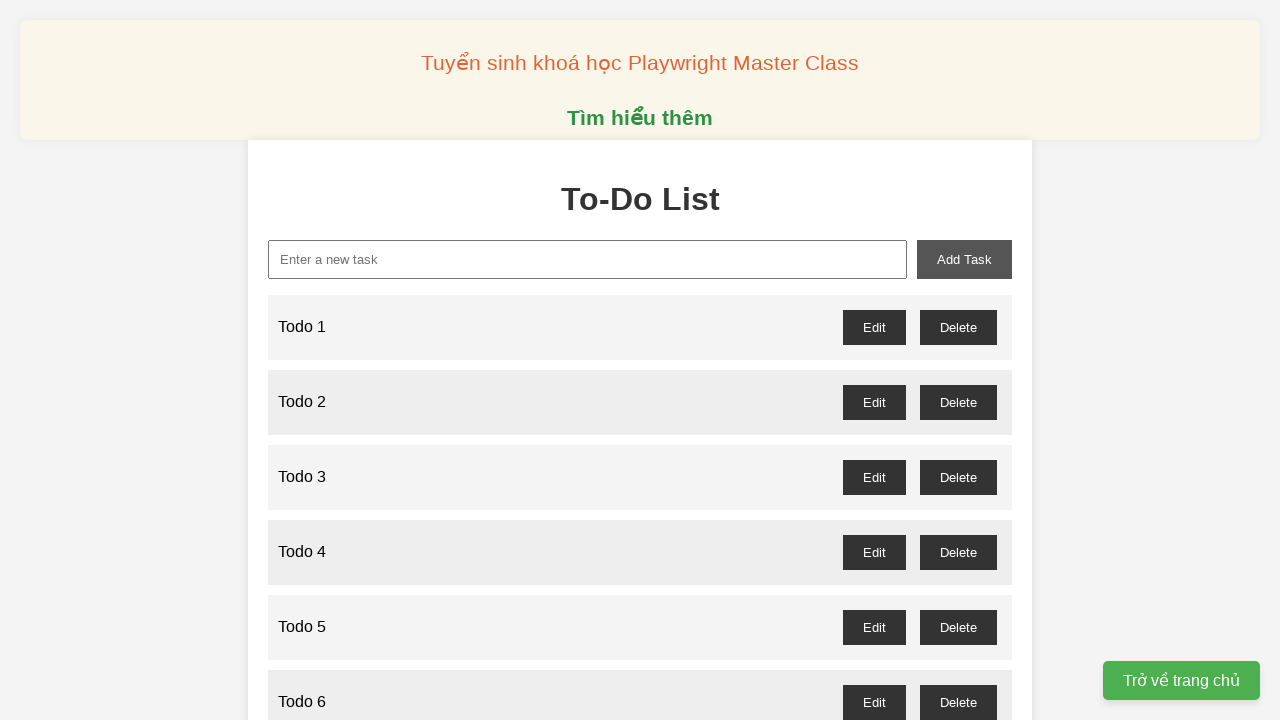

Clicked delete button for Todo 1 at (958, 327) on //button[@id="todo-1-delete"]
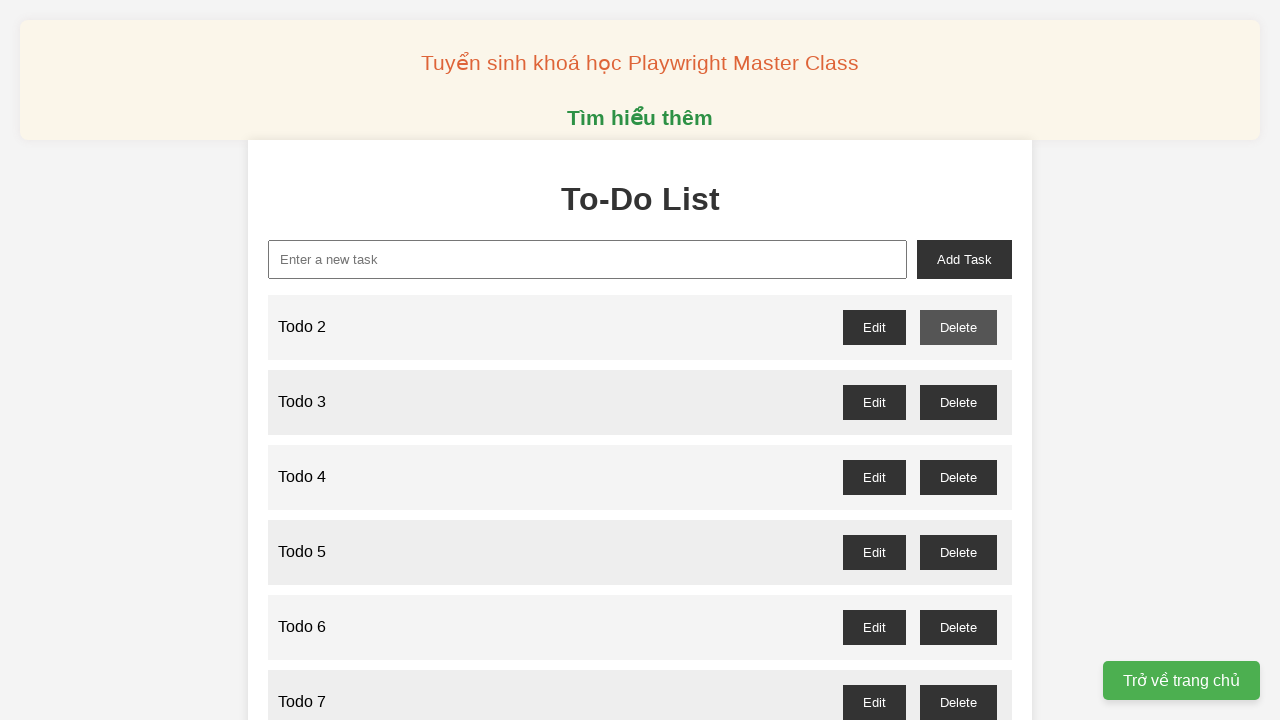

Waited for confirmation dialog for Todo 1 deletion
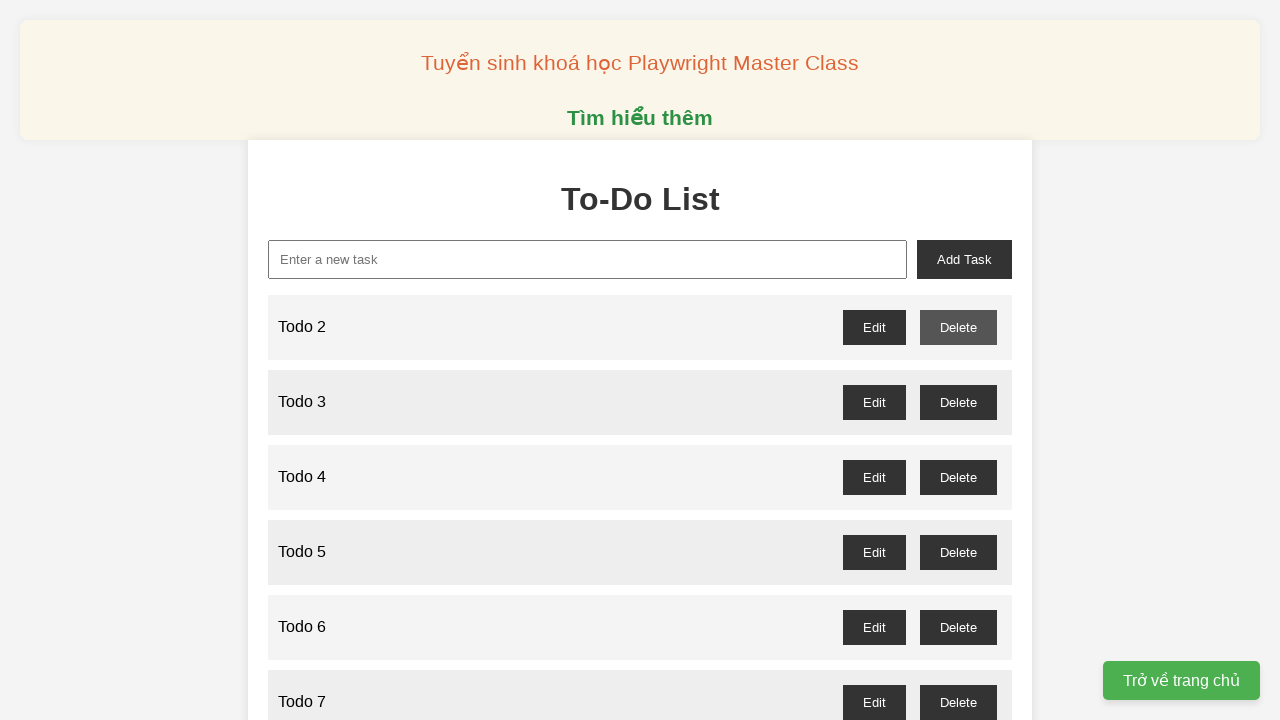

Clicked delete button for Todo 3 at (958, 402) on //button[@id="todo-3-delete"]
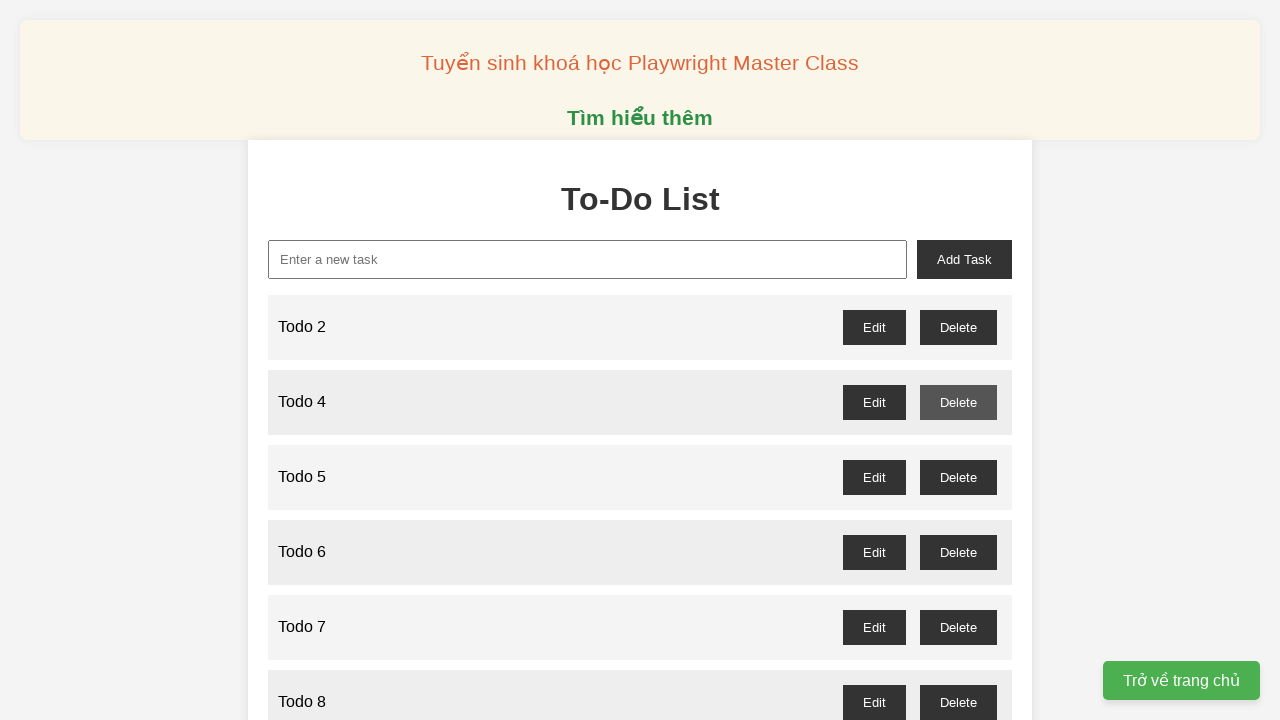

Waited for confirmation dialog for Todo 3 deletion
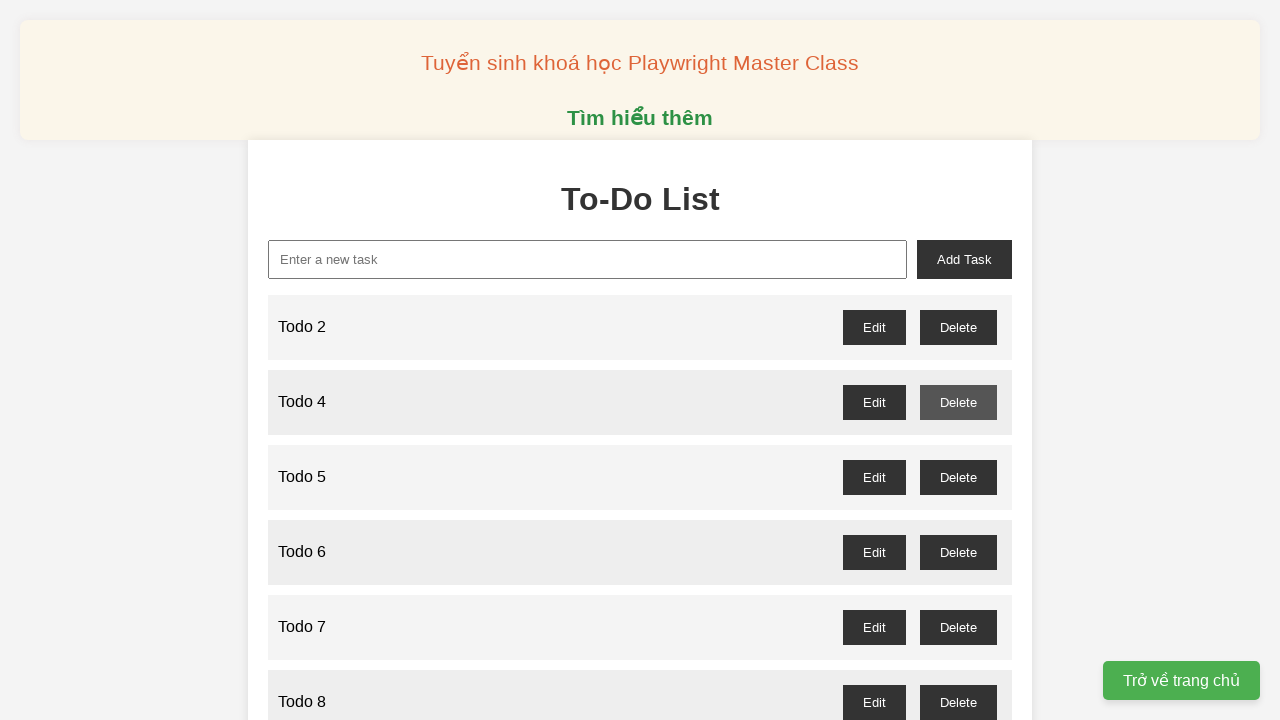

Clicked delete button for Todo 5 at (958, 477) on //button[@id="todo-5-delete"]
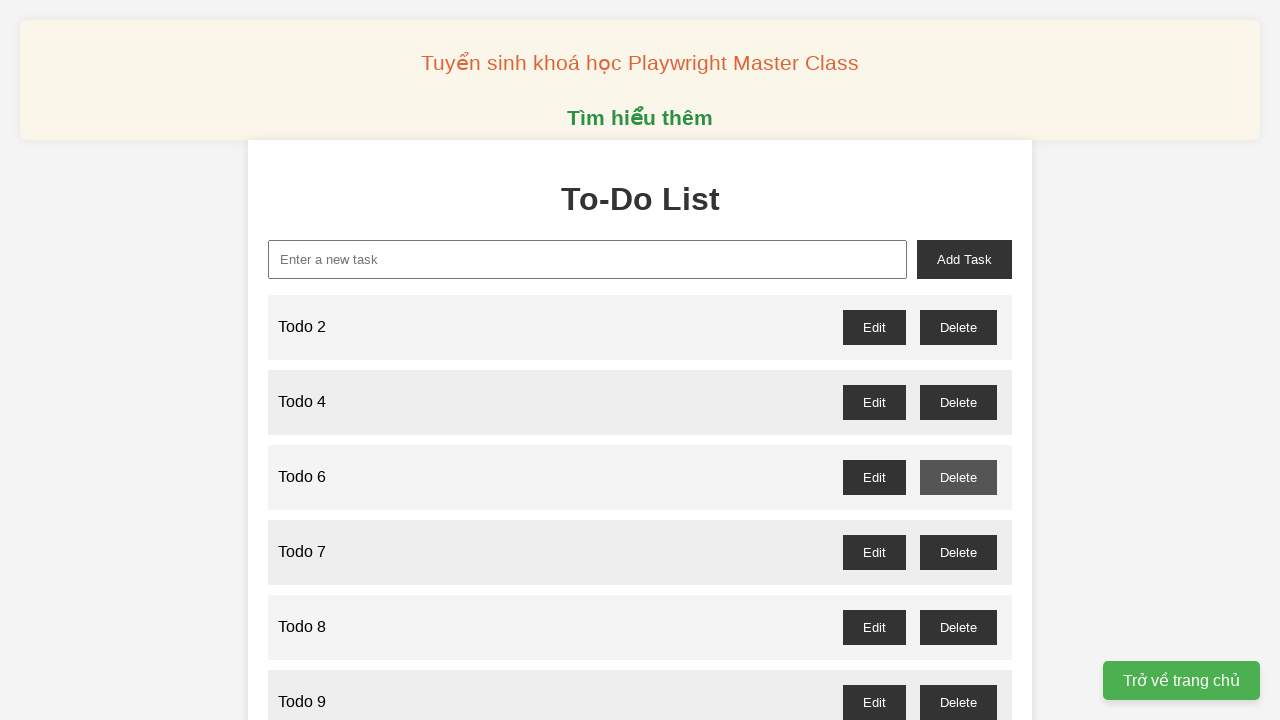

Waited for confirmation dialog for Todo 5 deletion
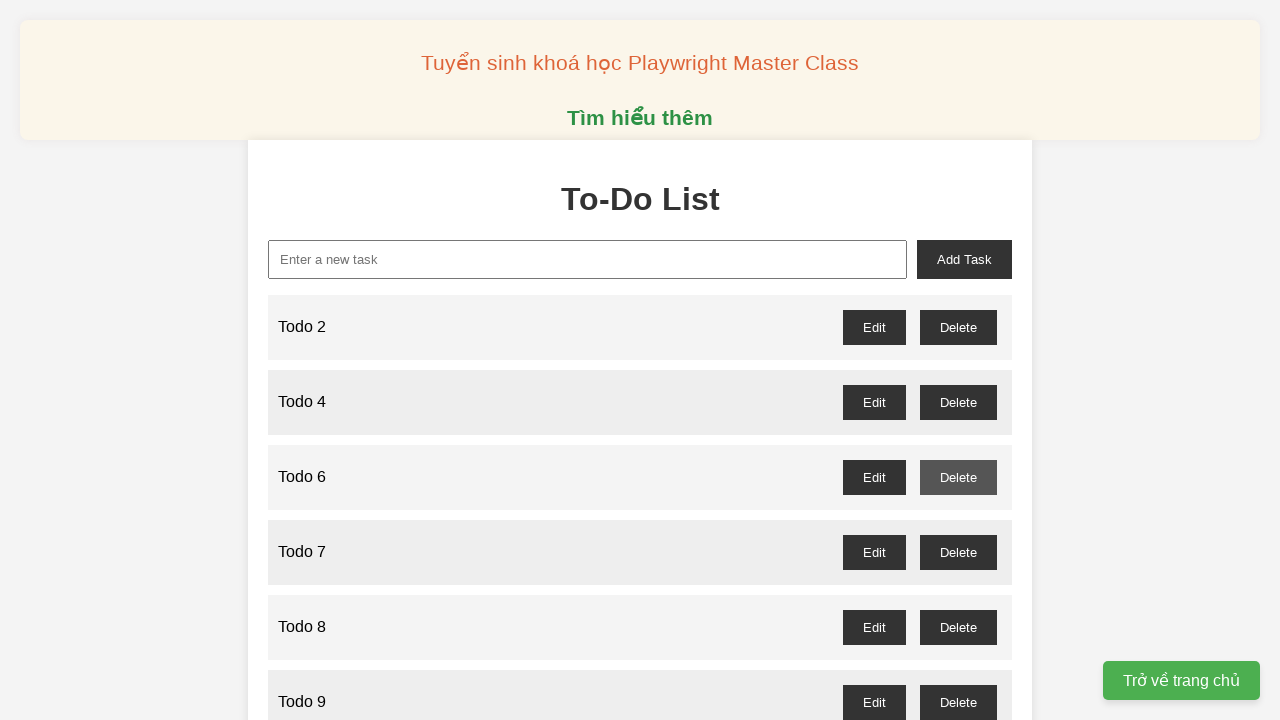

Clicked delete button for Todo 7 at (958, 552) on //button[@id="todo-7-delete"]
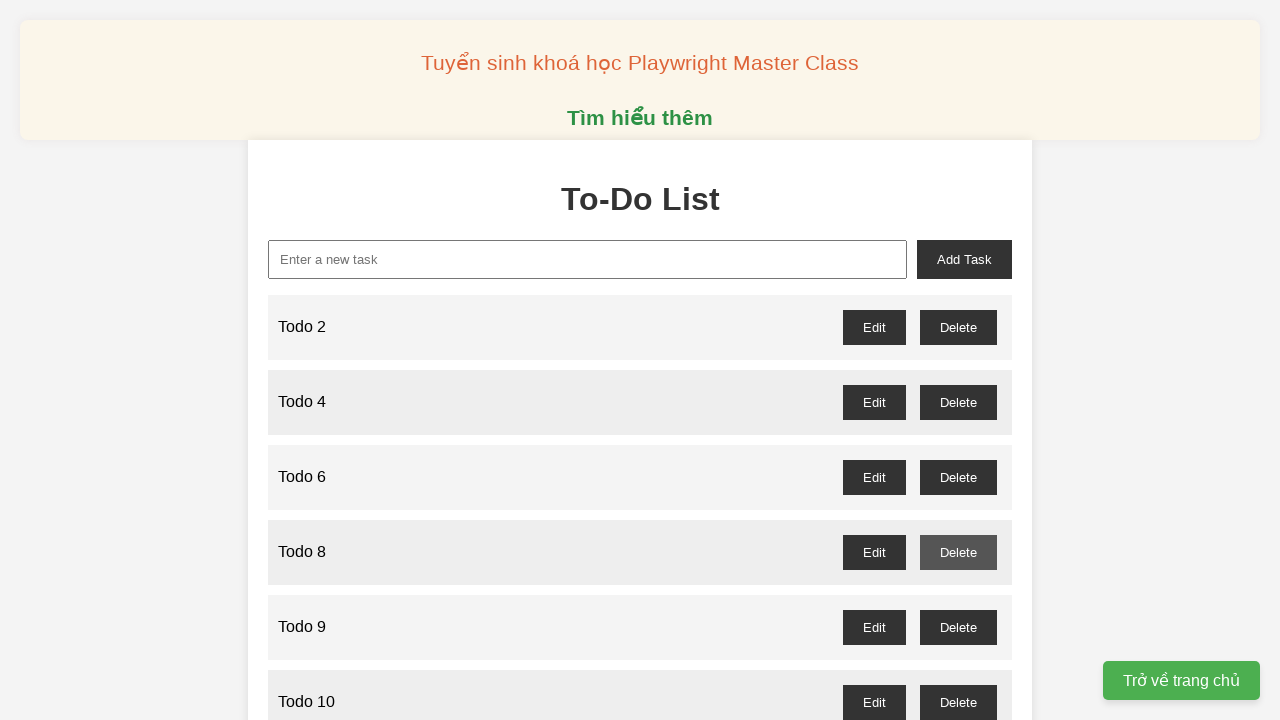

Waited for confirmation dialog for Todo 7 deletion
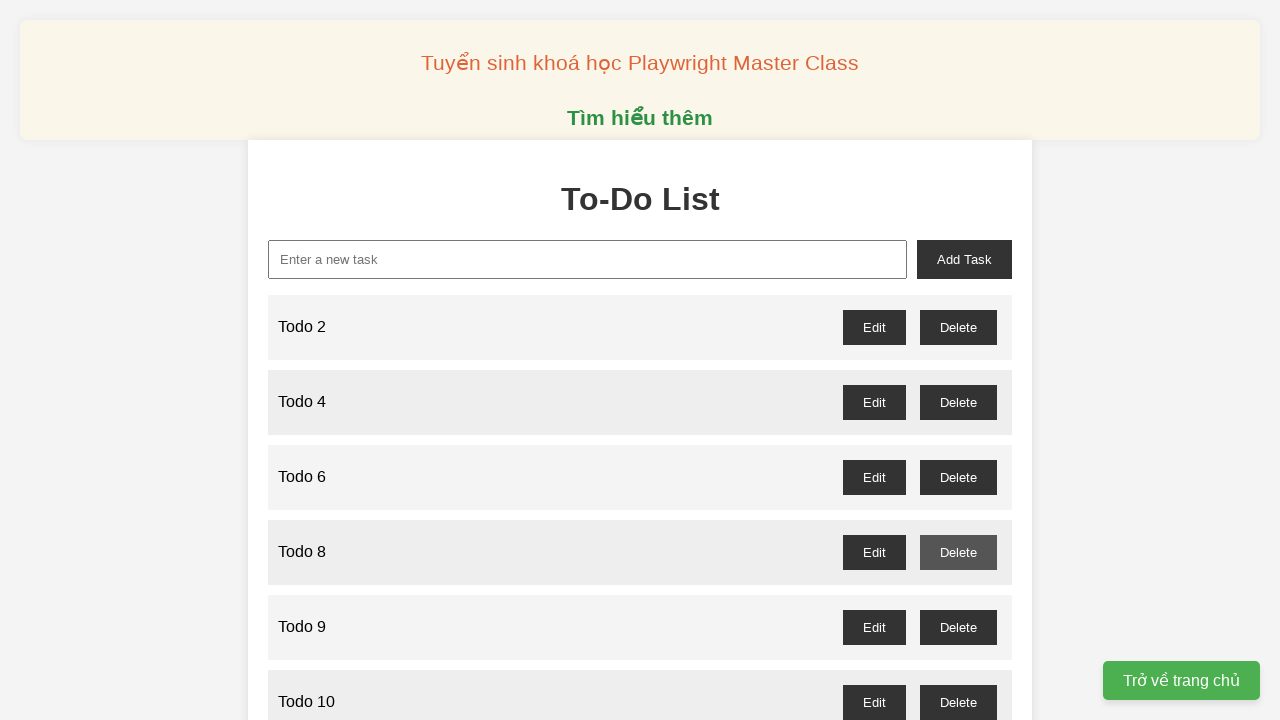

Clicked delete button for Todo 9 at (958, 627) on //button[@id="todo-9-delete"]
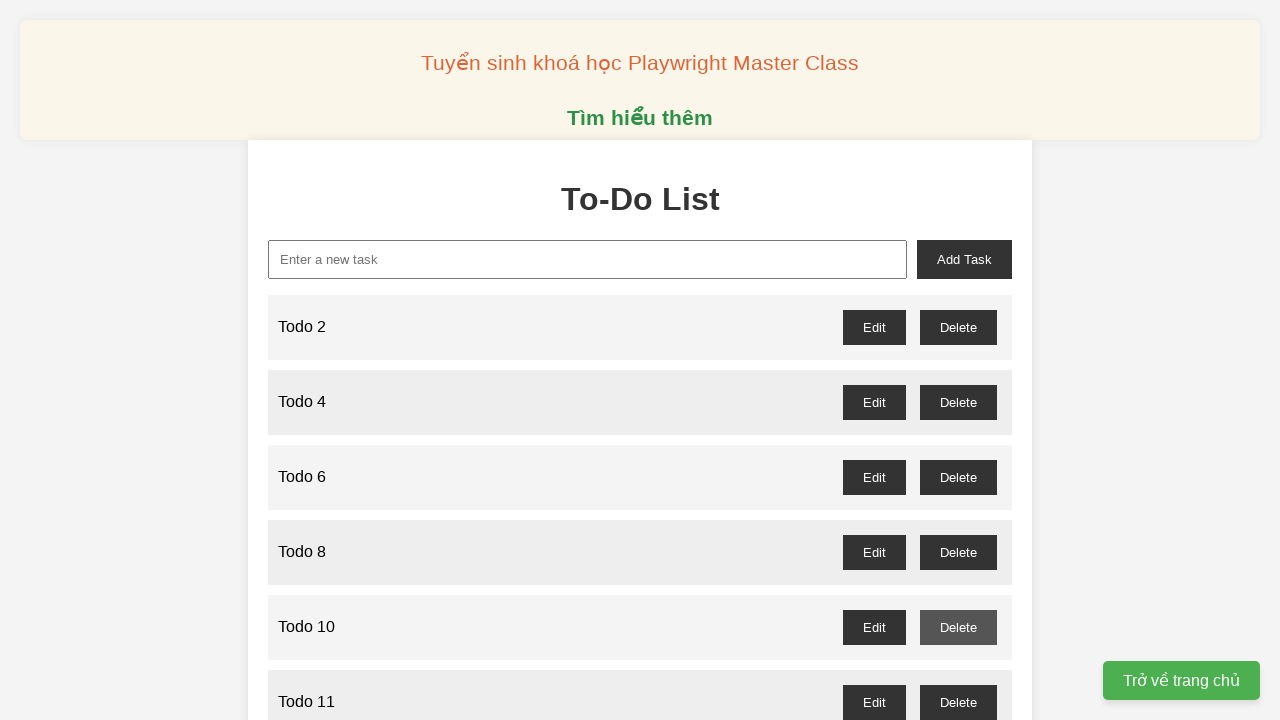

Waited for confirmation dialog for Todo 9 deletion
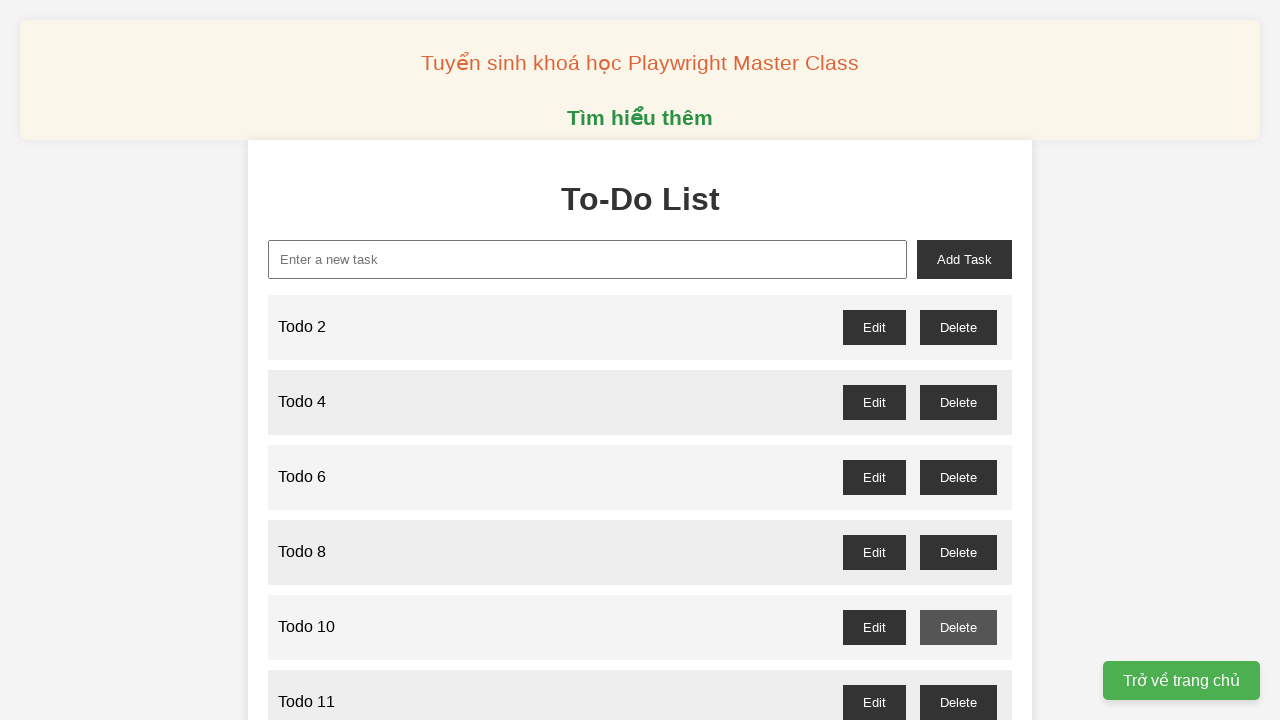

Clicked delete button for Todo 11 at (958, 702) on //button[@id="todo-11-delete"]
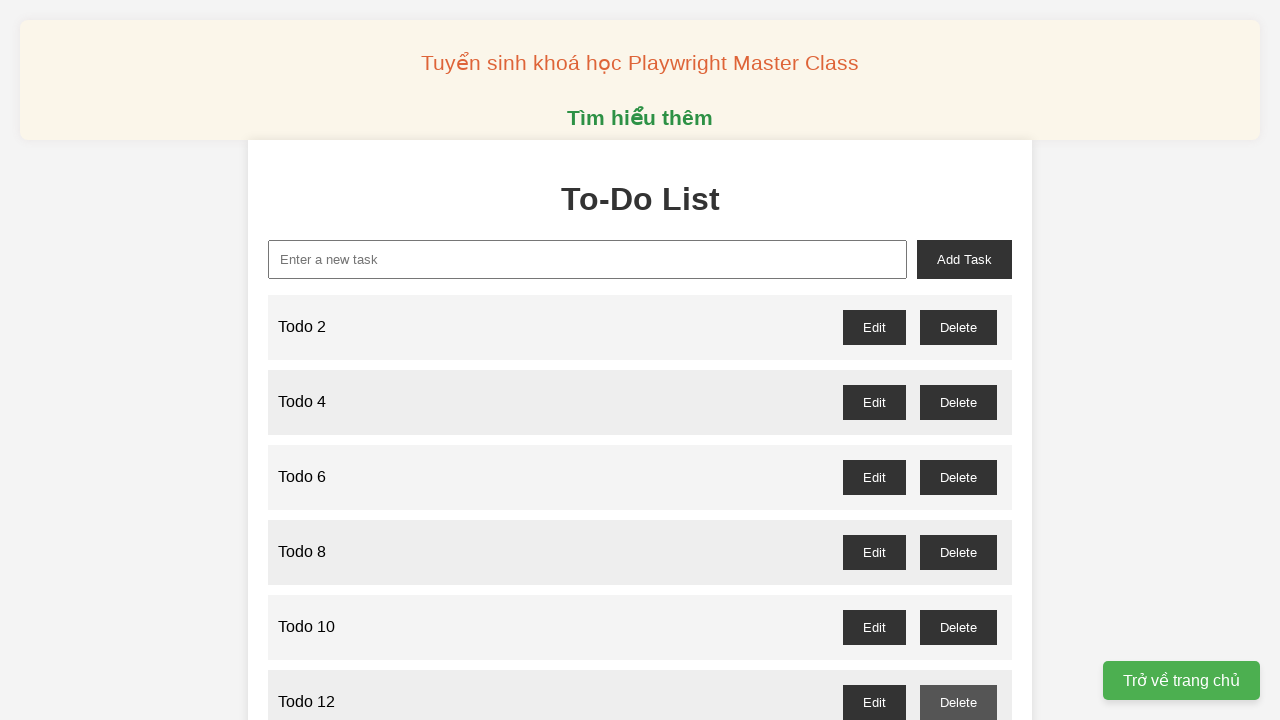

Waited for confirmation dialog for Todo 11 deletion
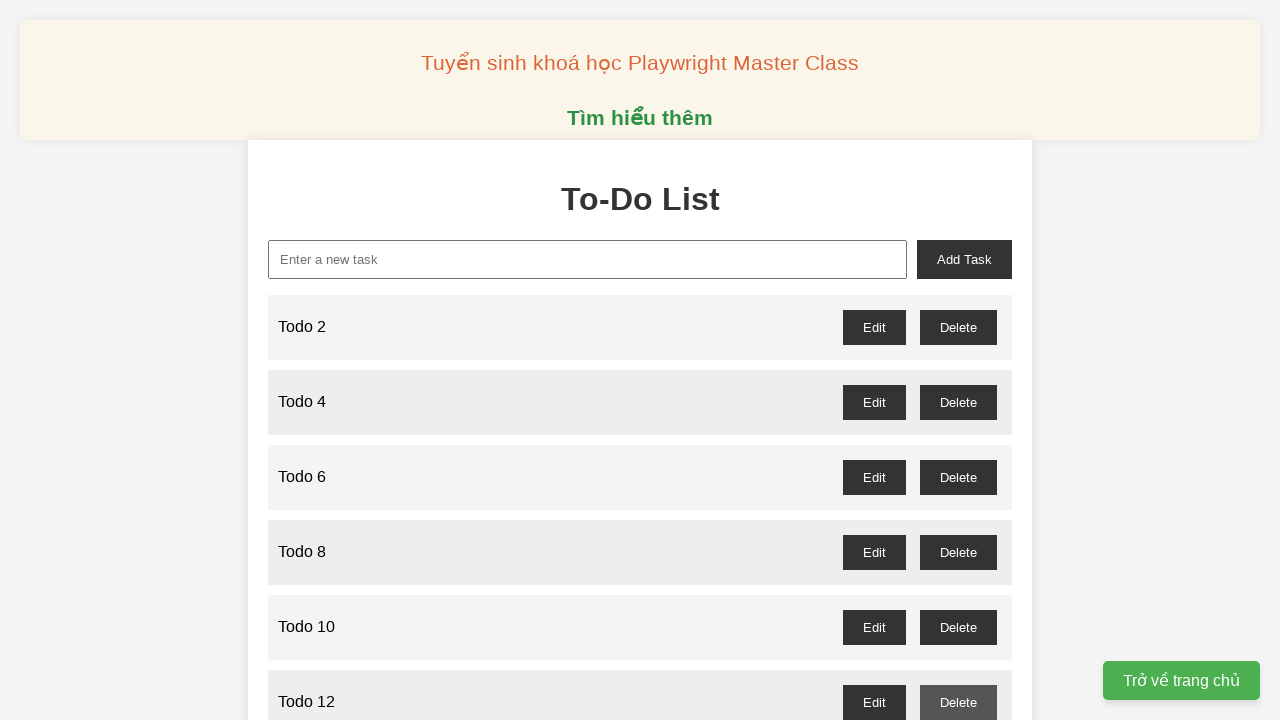

Clicked delete button for Todo 13 at (958, 360) on //button[@id="todo-13-delete"]
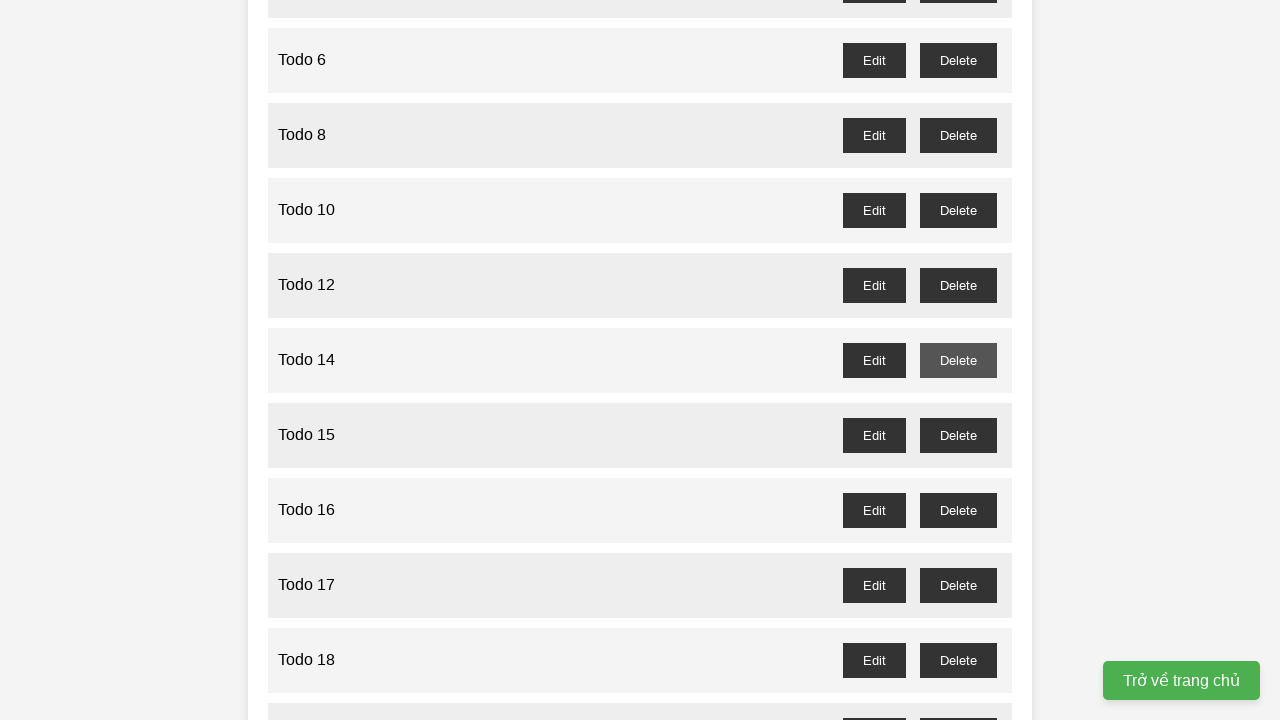

Waited for confirmation dialog for Todo 13 deletion
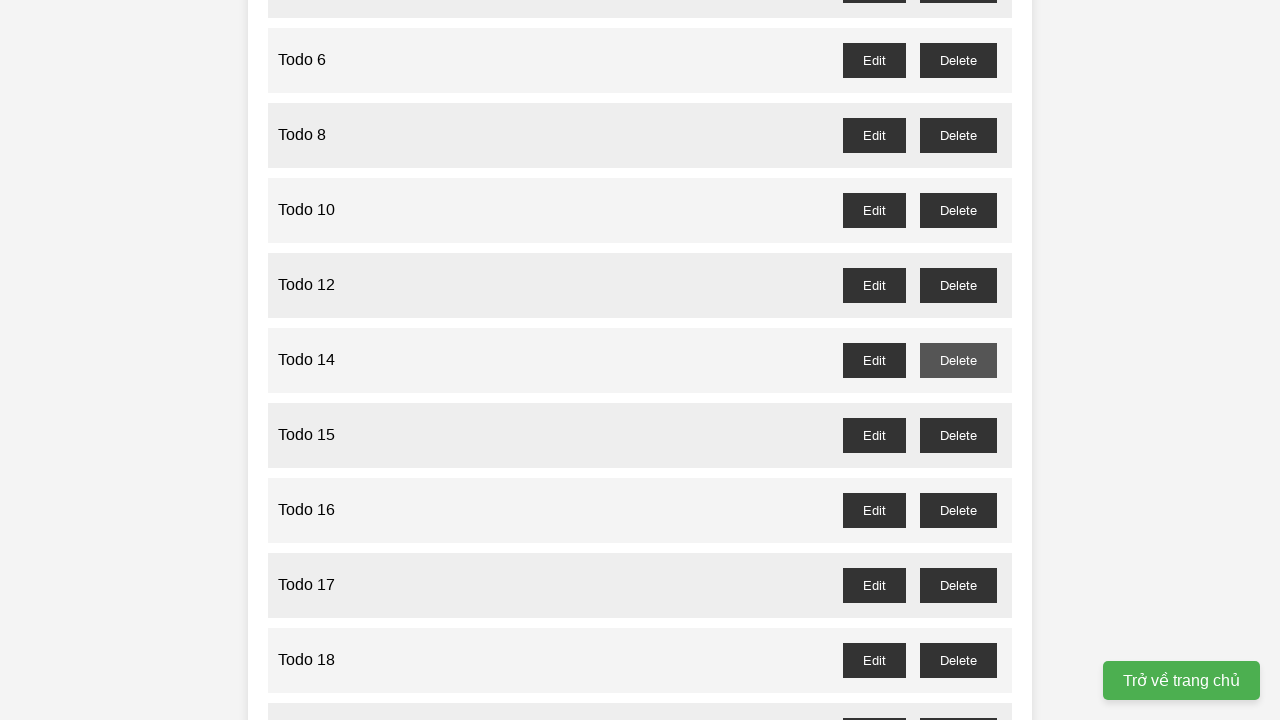

Clicked delete button for Todo 15 at (958, 435) on //button[@id="todo-15-delete"]
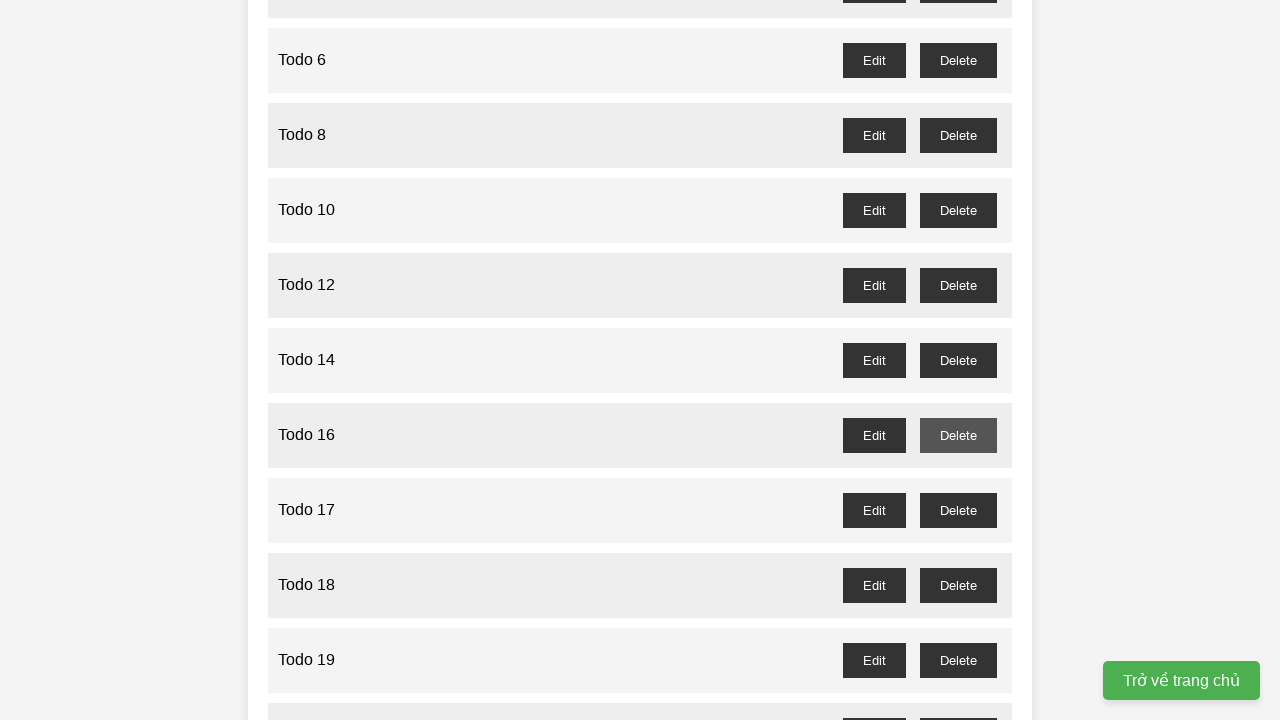

Waited for confirmation dialog for Todo 15 deletion
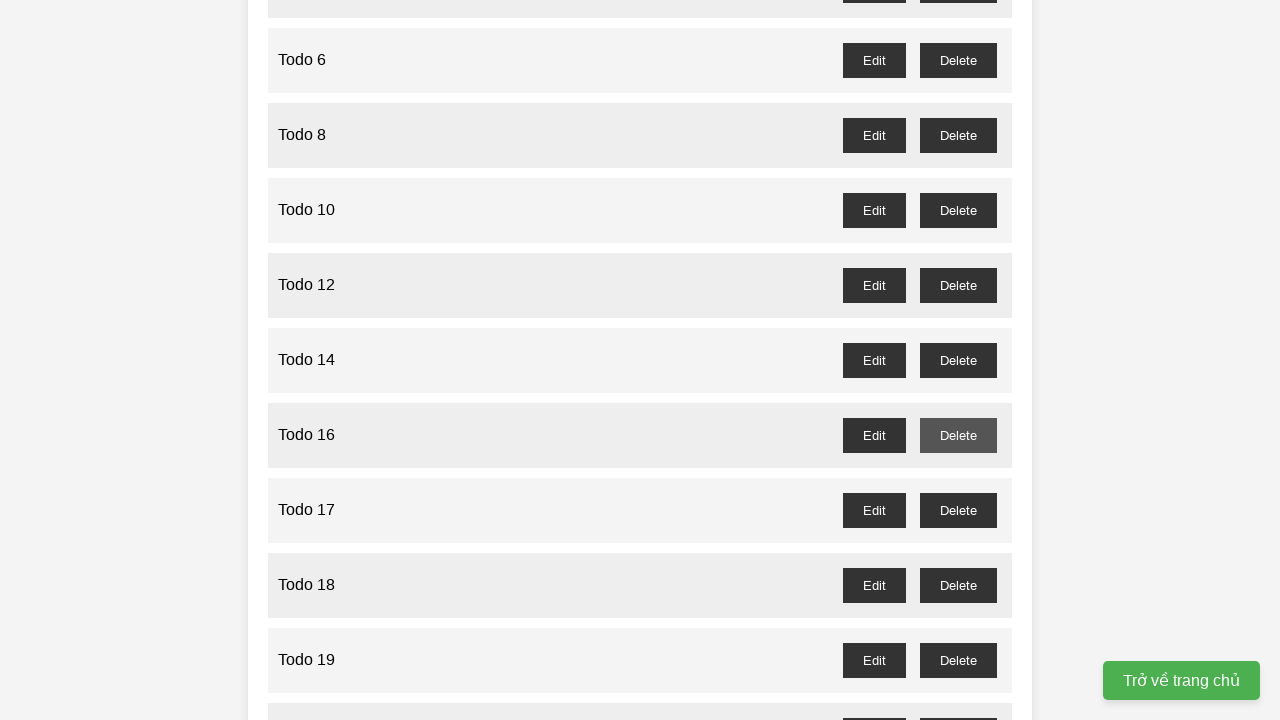

Clicked delete button for Todo 17 at (958, 510) on //button[@id="todo-17-delete"]
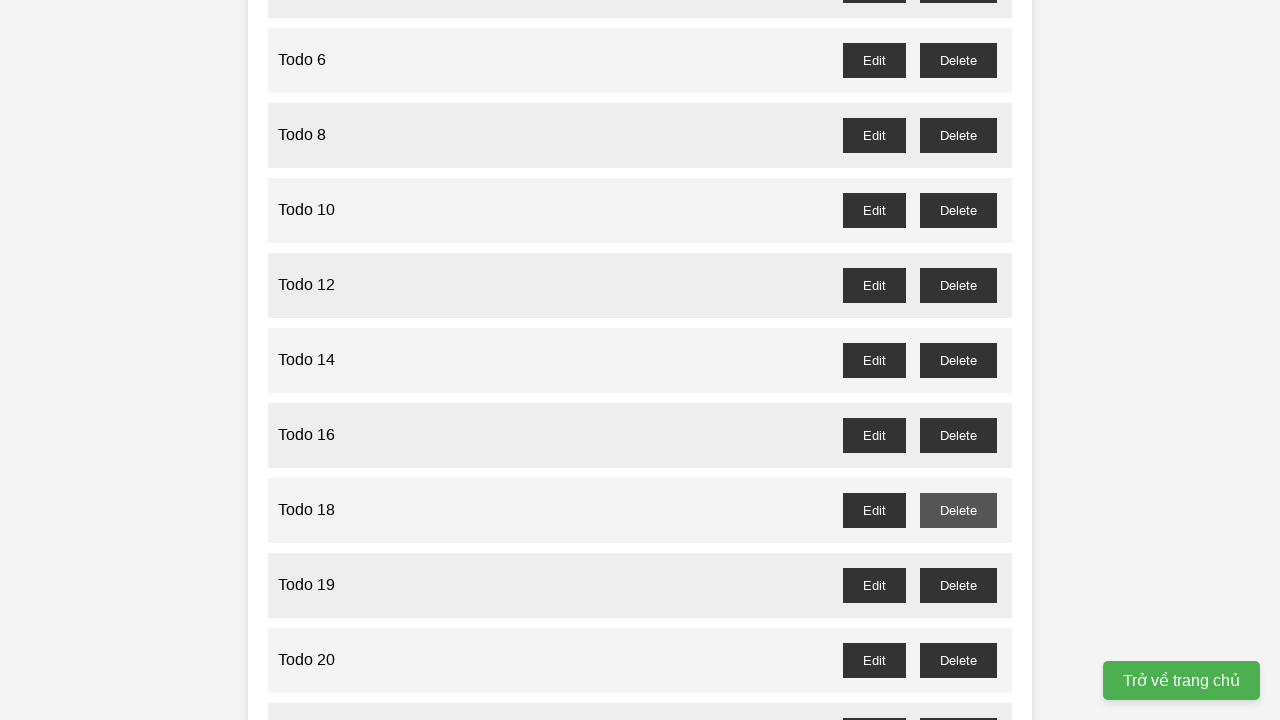

Waited for confirmation dialog for Todo 17 deletion
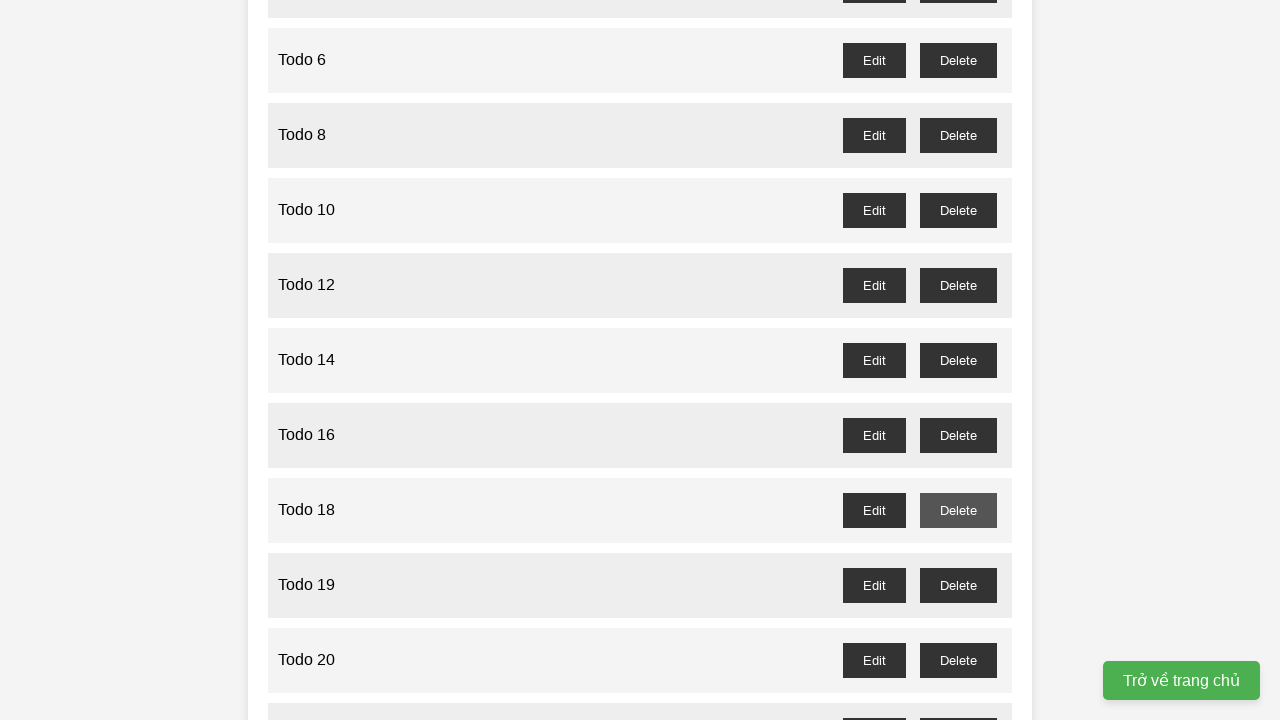

Clicked delete button for Todo 19 at (958, 585) on //button[@id="todo-19-delete"]
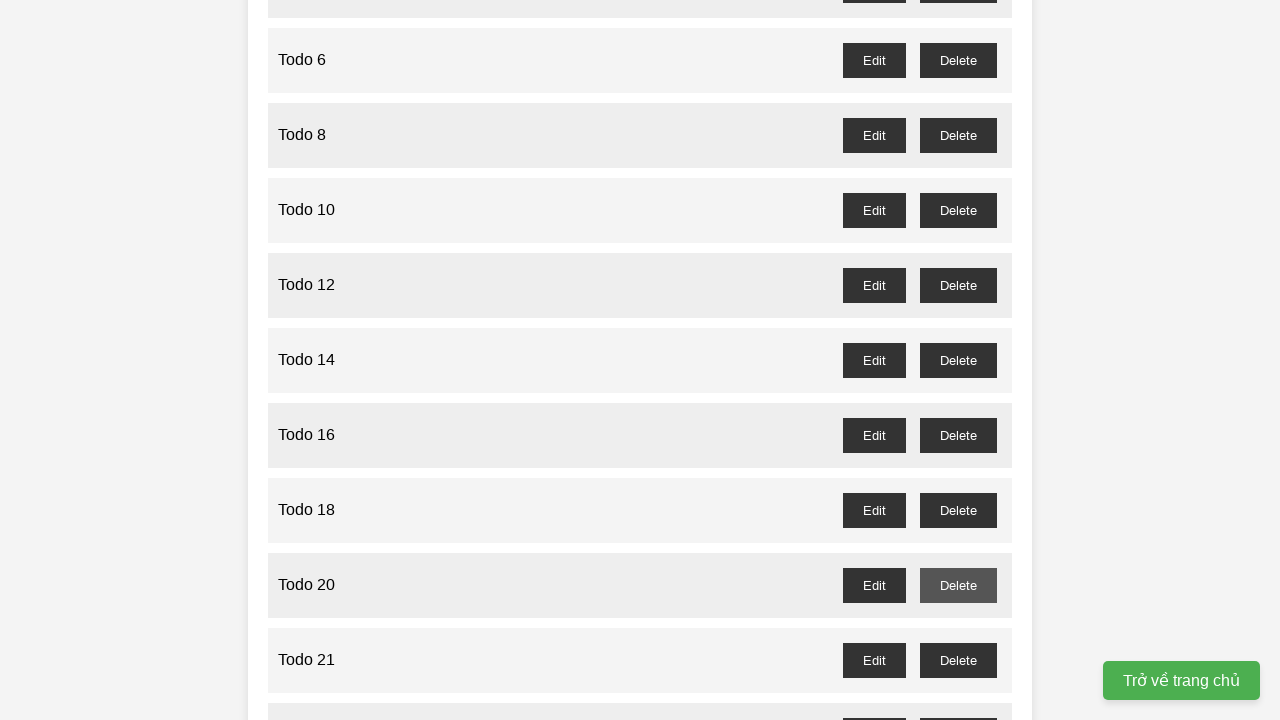

Waited for confirmation dialog for Todo 19 deletion
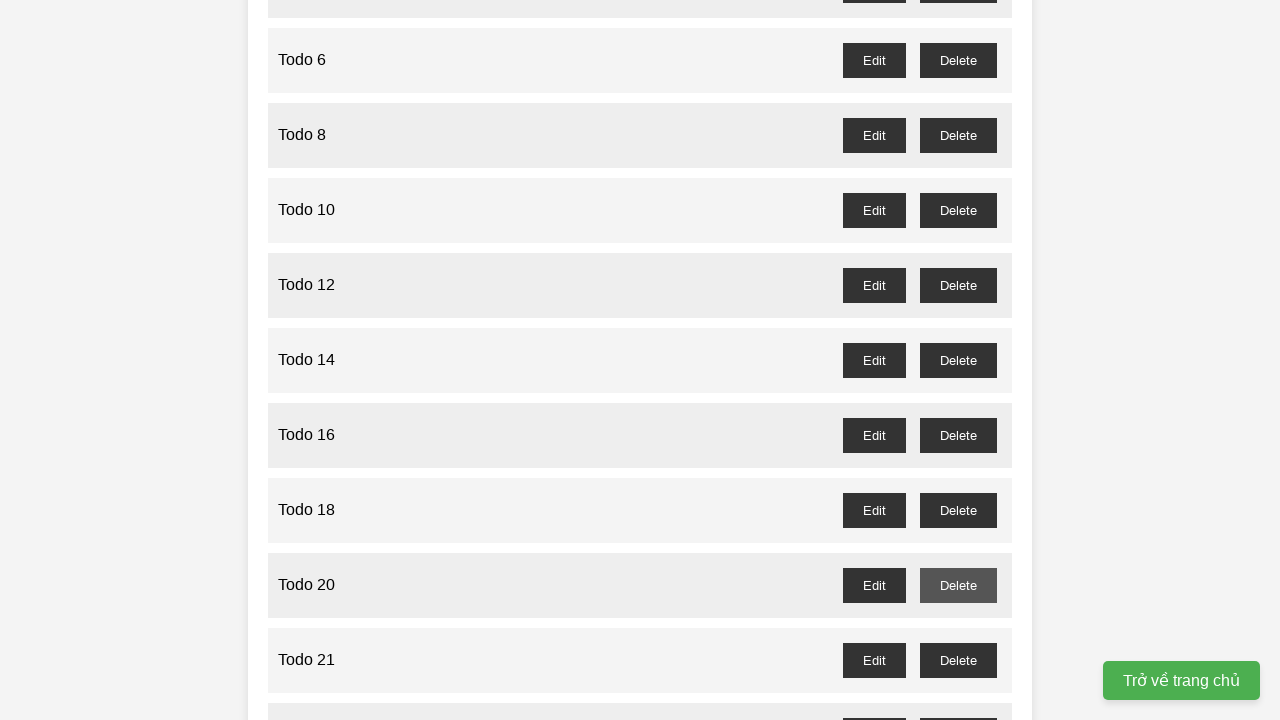

Clicked delete button for Todo 21 at (958, 660) on //button[@id="todo-21-delete"]
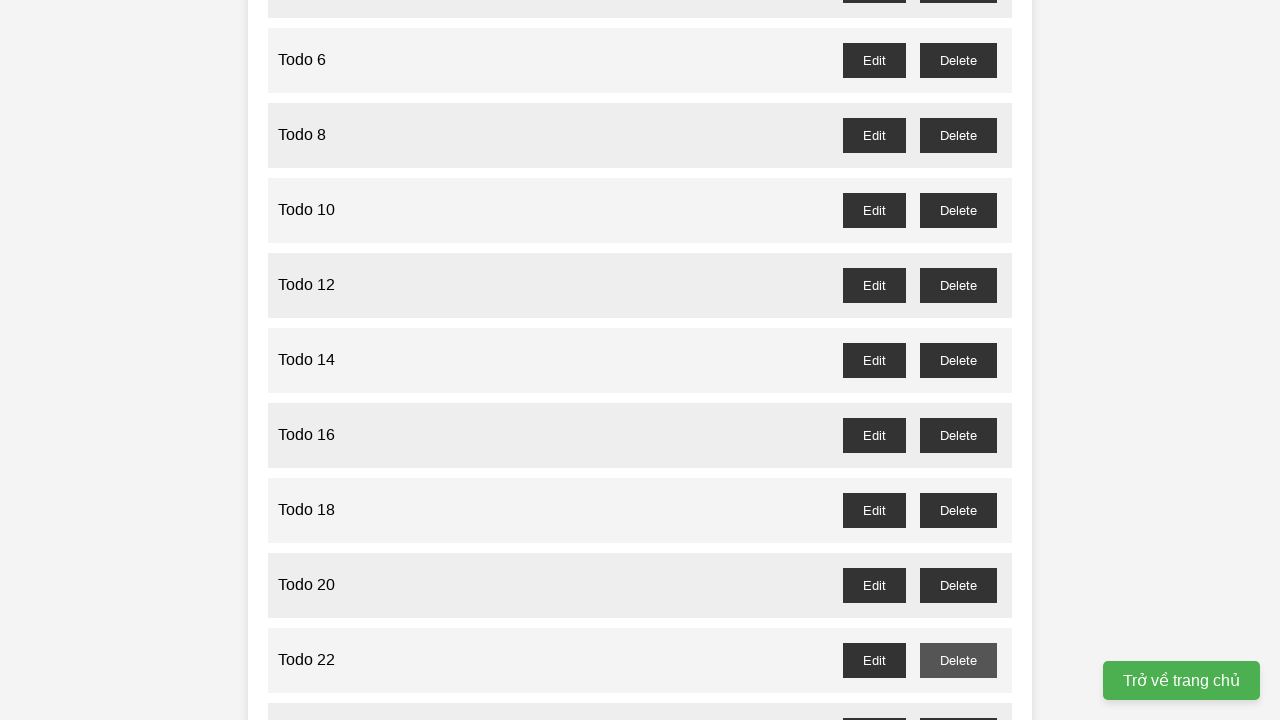

Waited for confirmation dialog for Todo 21 deletion
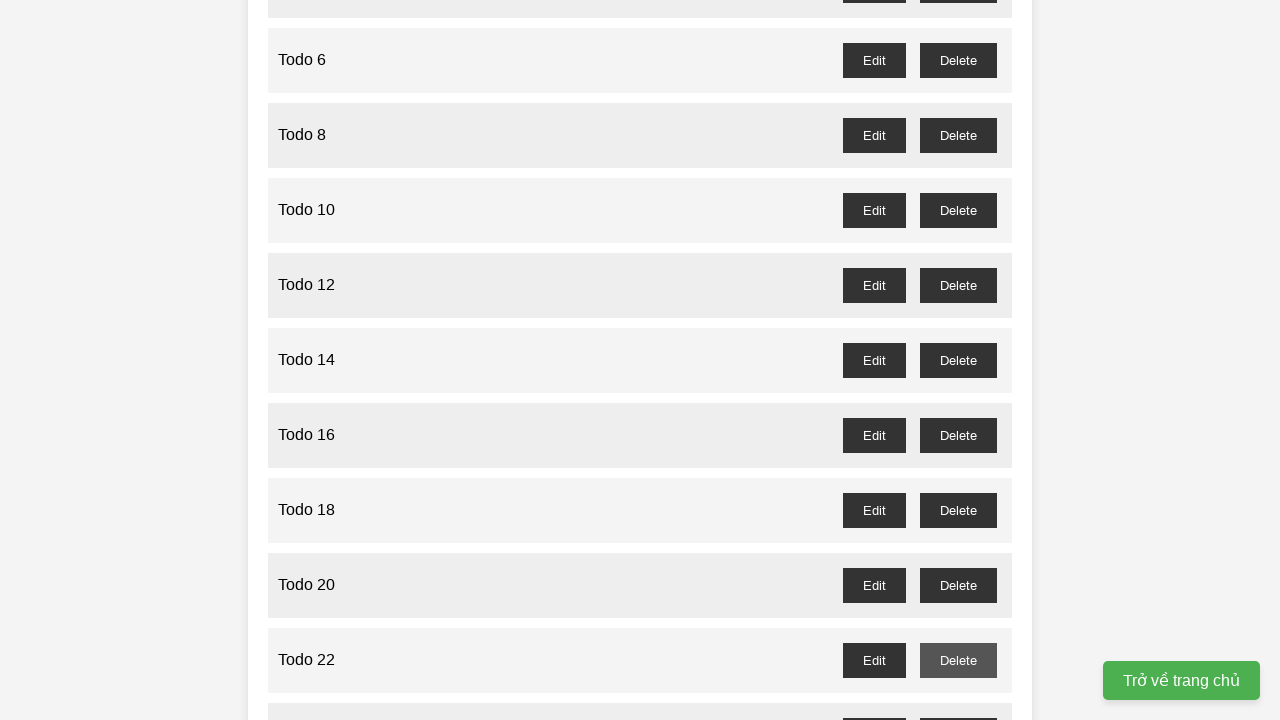

Clicked delete button for Todo 23 at (958, 703) on //button[@id="todo-23-delete"]
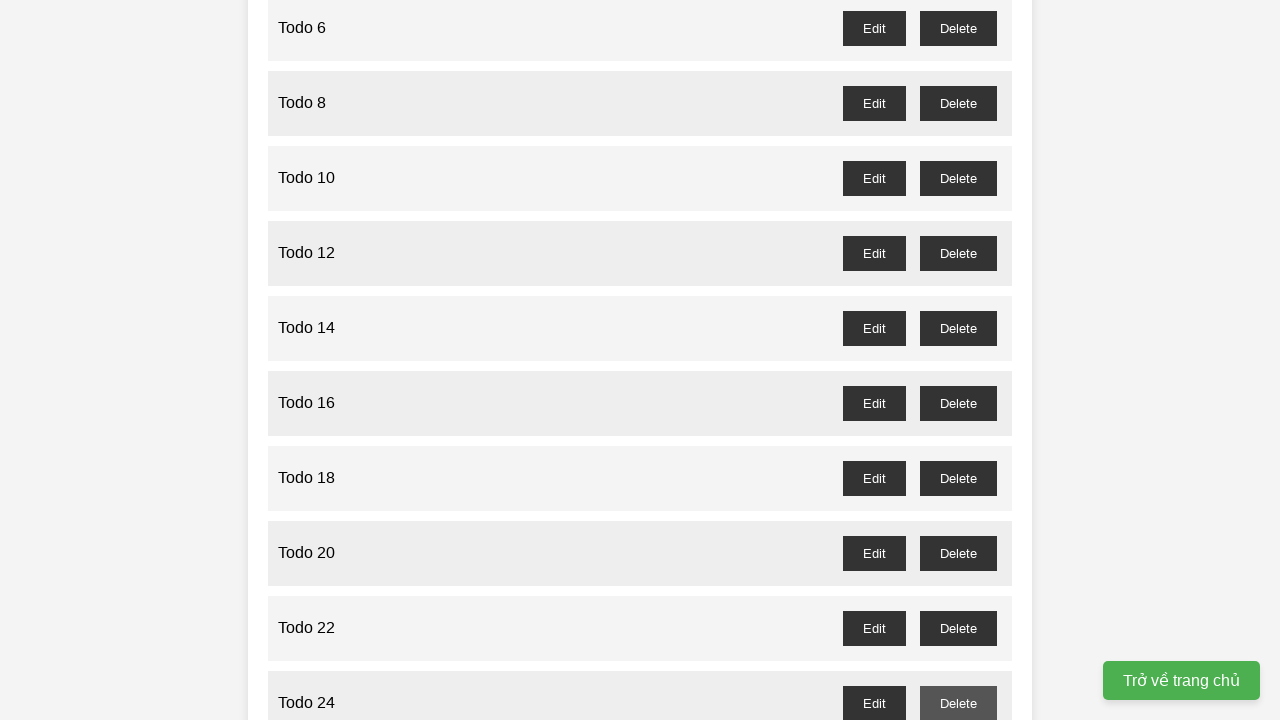

Waited for confirmation dialog for Todo 23 deletion
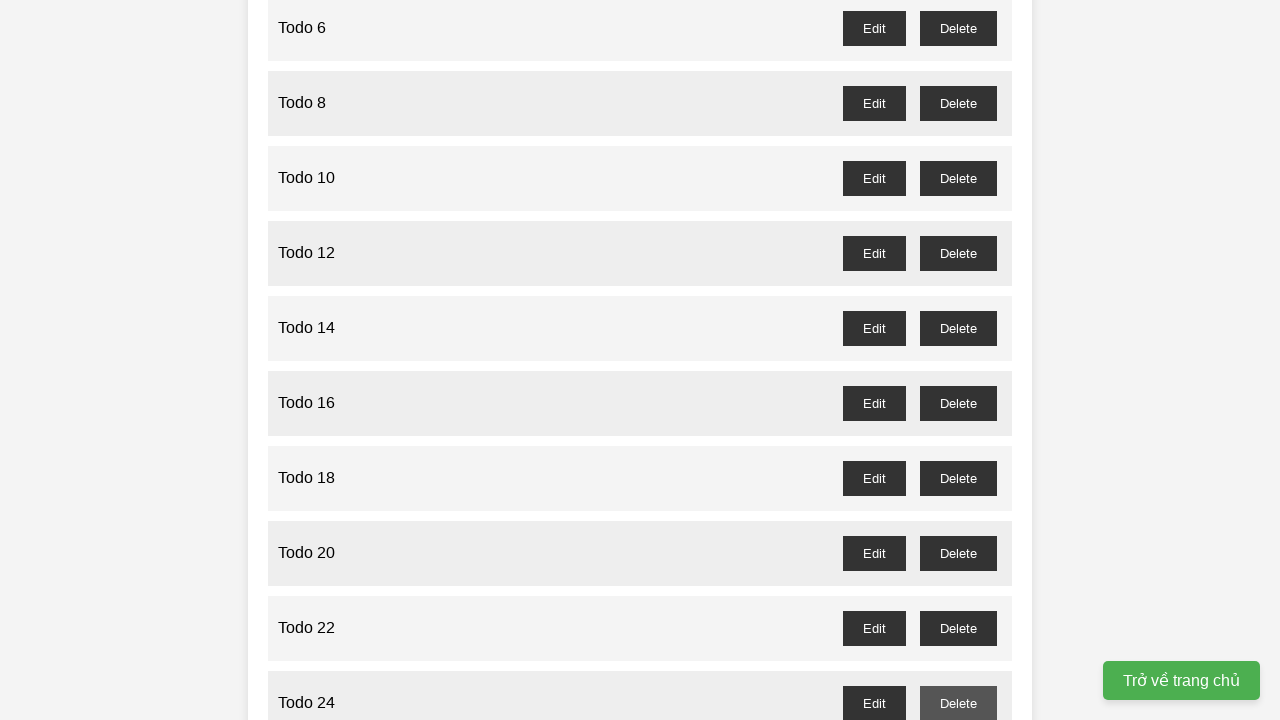

Clicked delete button for Todo 25 at (958, 360) on //button[@id="todo-25-delete"]
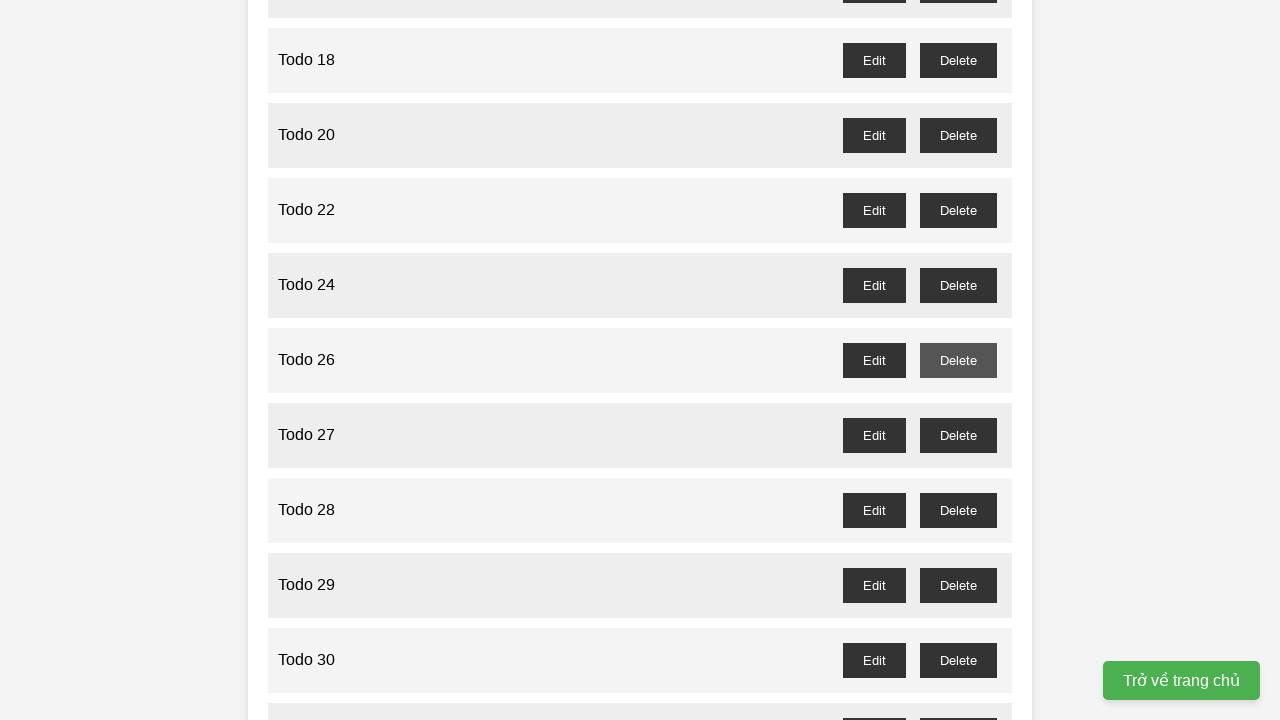

Waited for confirmation dialog for Todo 25 deletion
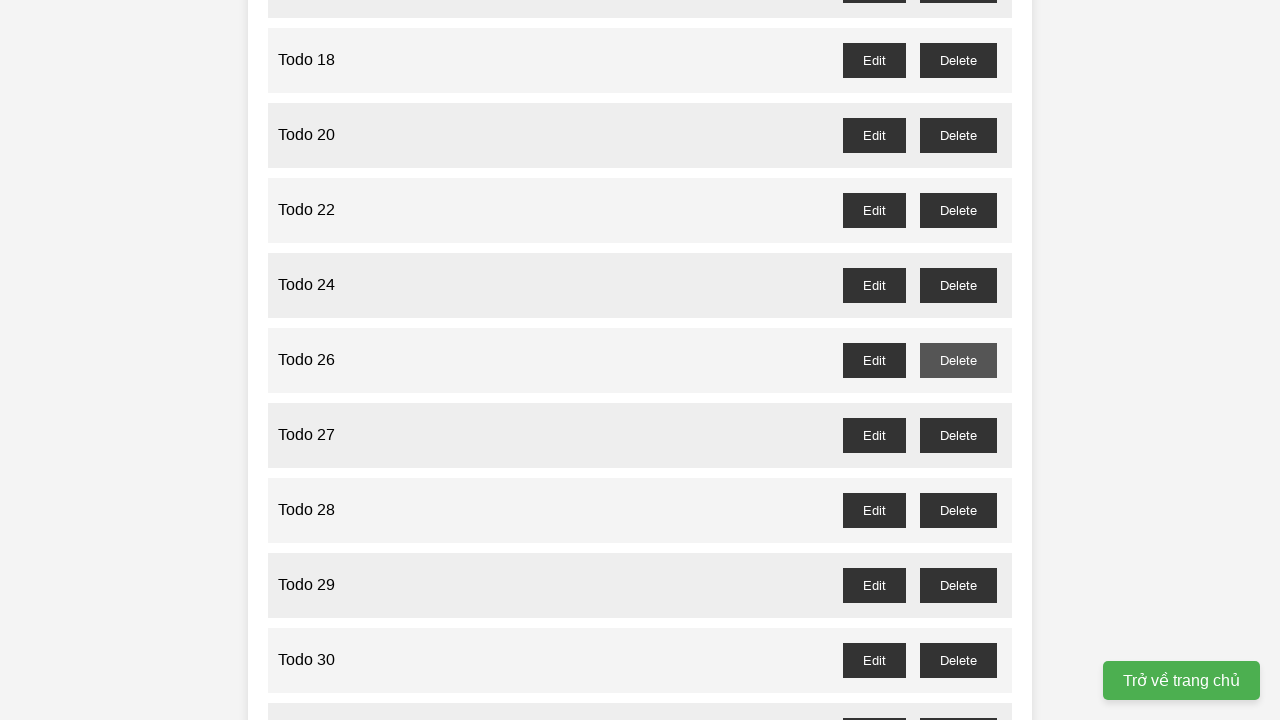

Clicked delete button for Todo 27 at (958, 435) on //button[@id="todo-27-delete"]
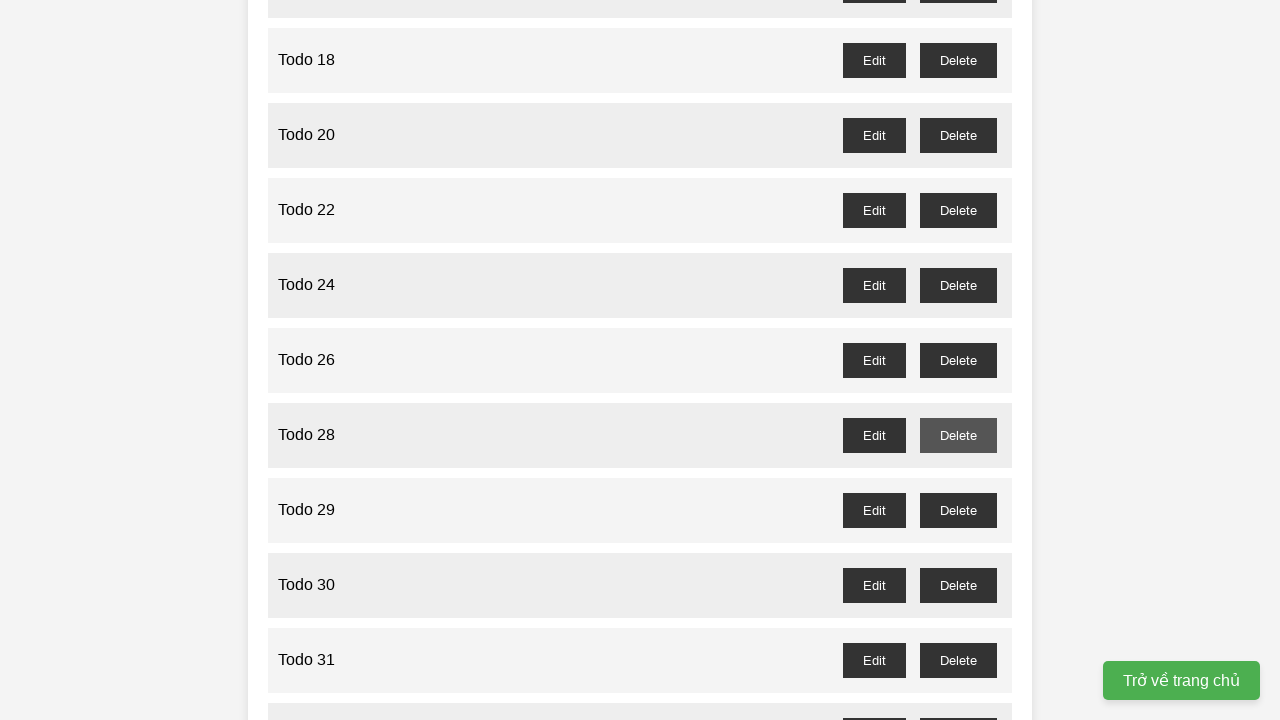

Waited for confirmation dialog for Todo 27 deletion
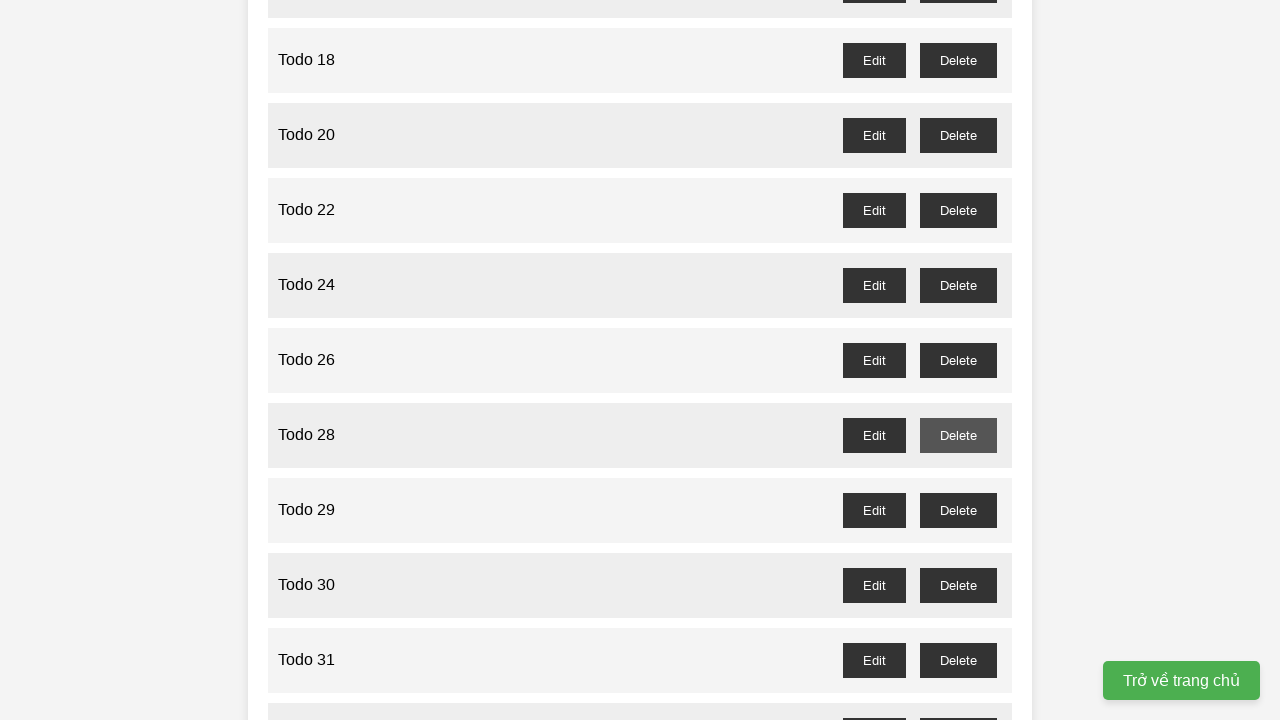

Clicked delete button for Todo 29 at (958, 510) on //button[@id="todo-29-delete"]
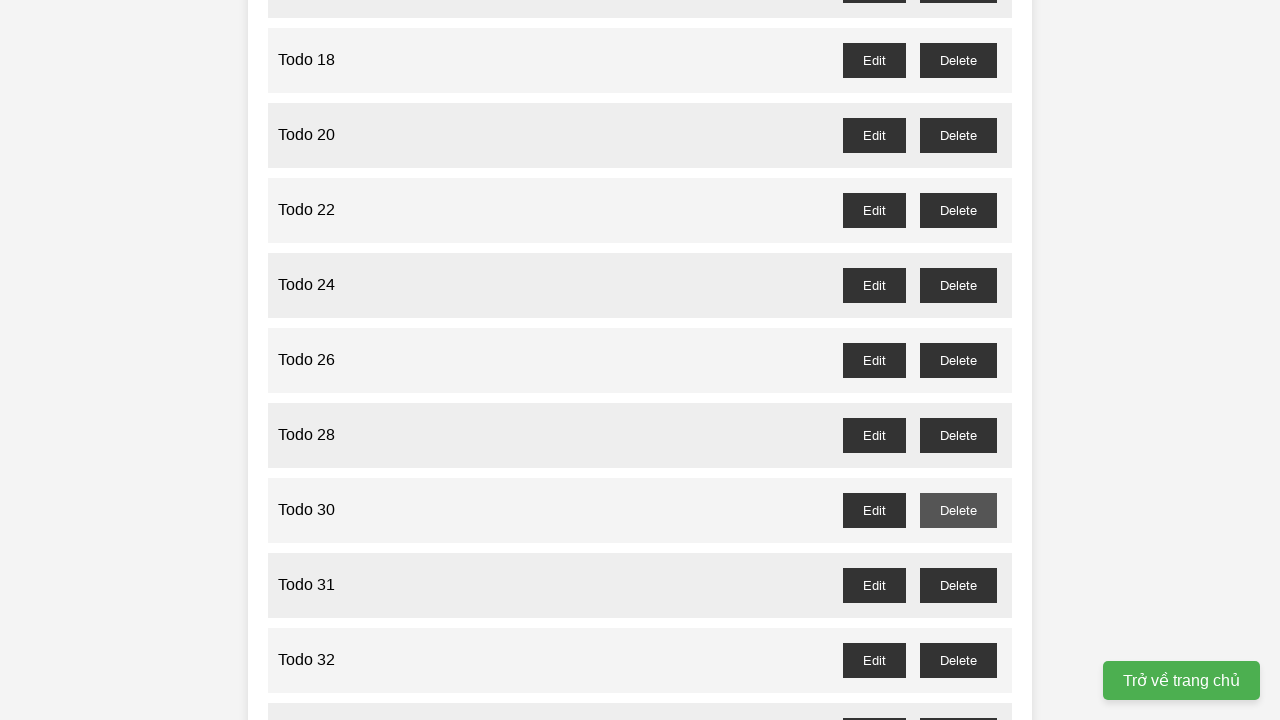

Waited for confirmation dialog for Todo 29 deletion
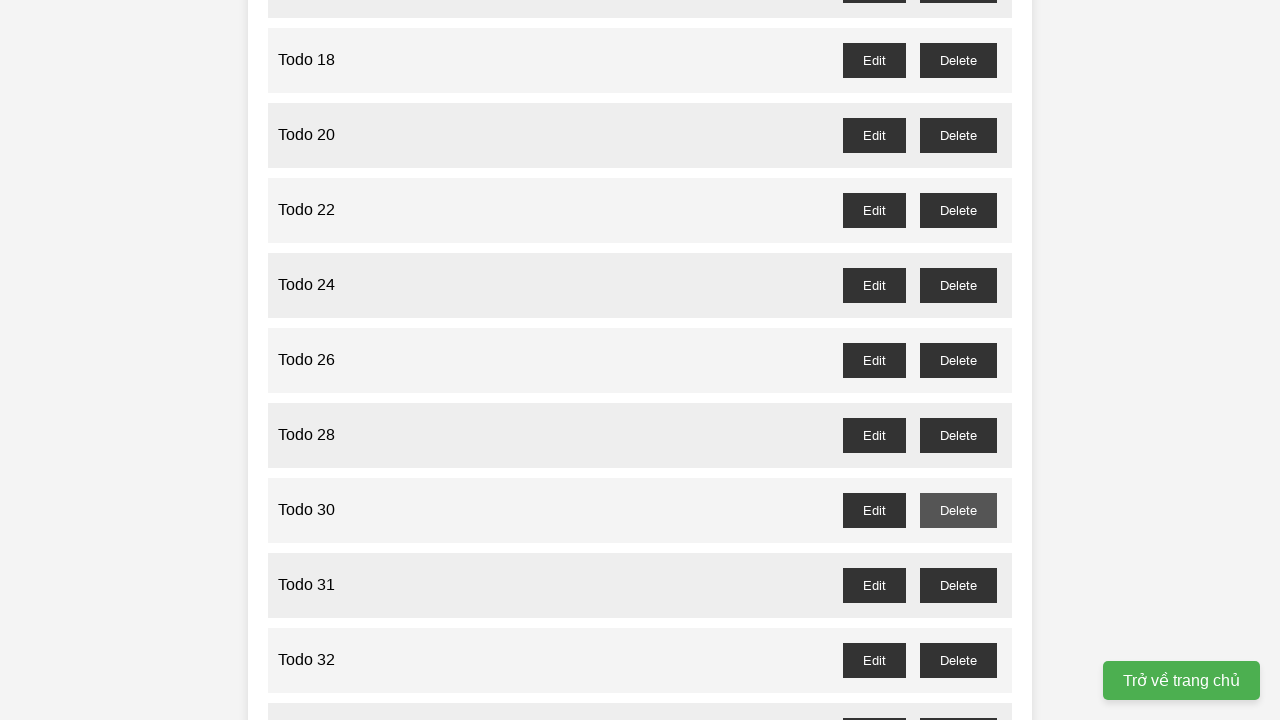

Clicked delete button for Todo 31 at (958, 585) on //button[@id="todo-31-delete"]
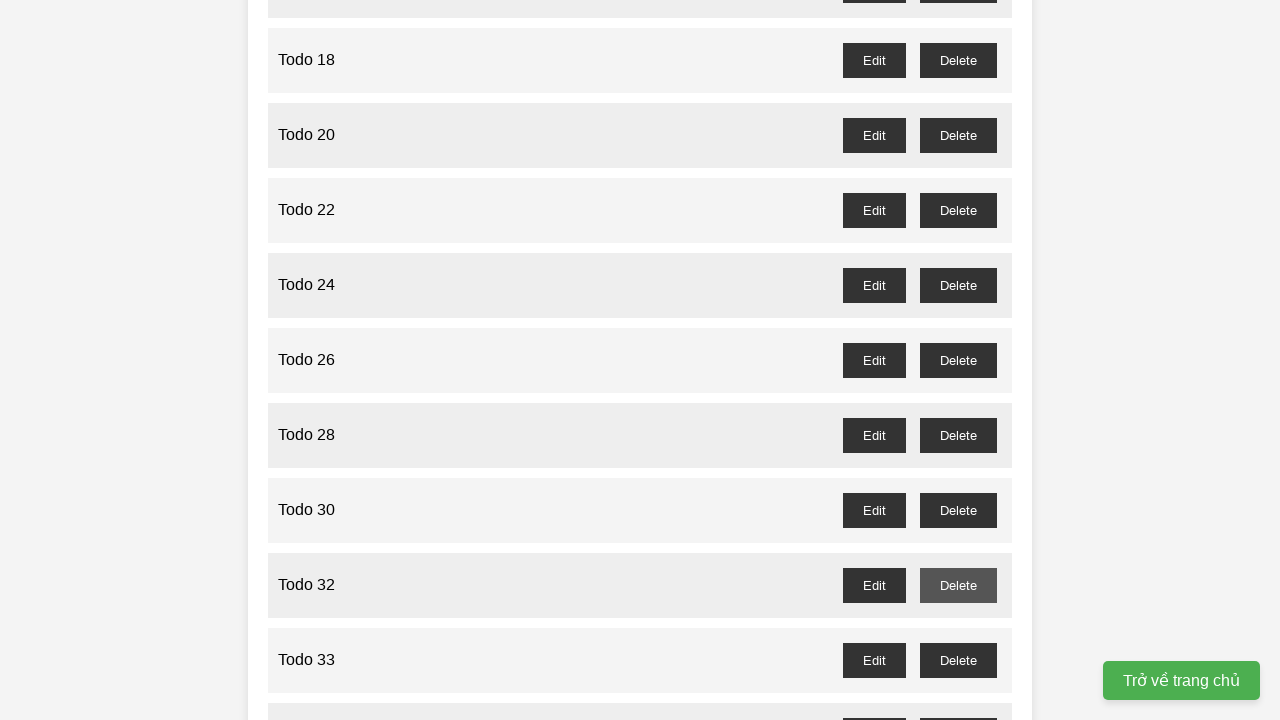

Waited for confirmation dialog for Todo 31 deletion
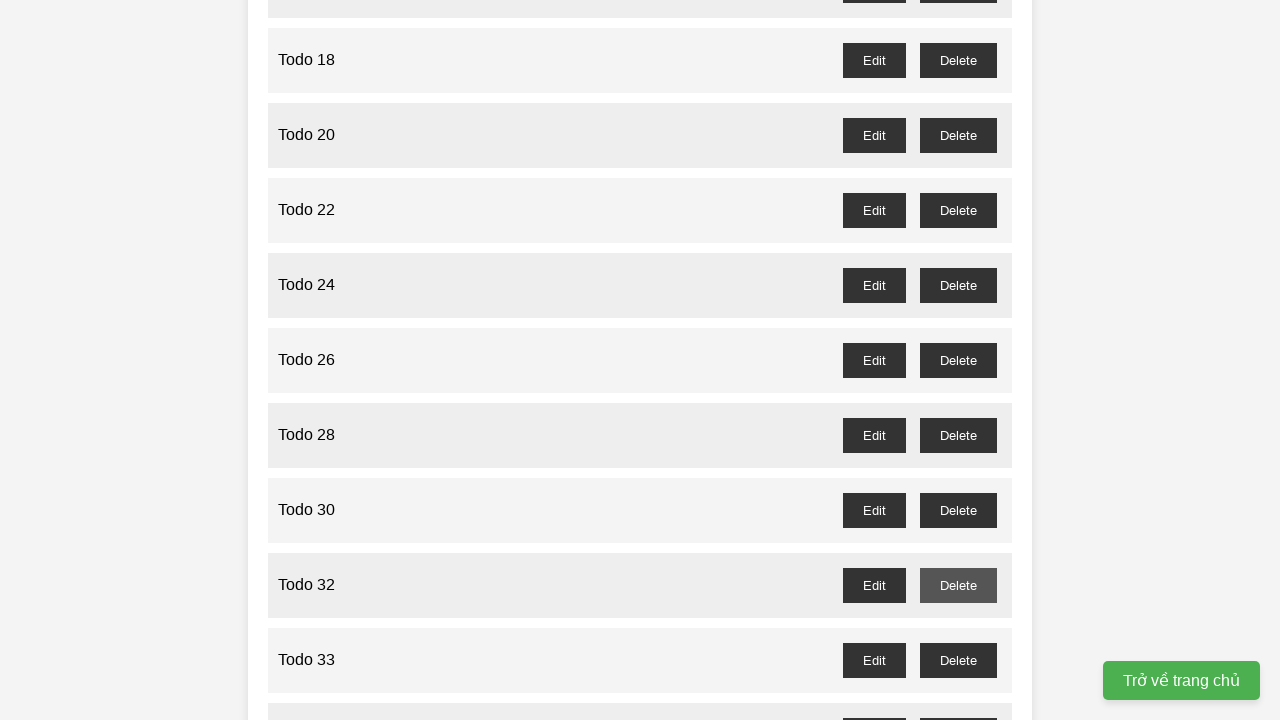

Clicked delete button for Todo 33 at (958, 660) on //button[@id="todo-33-delete"]
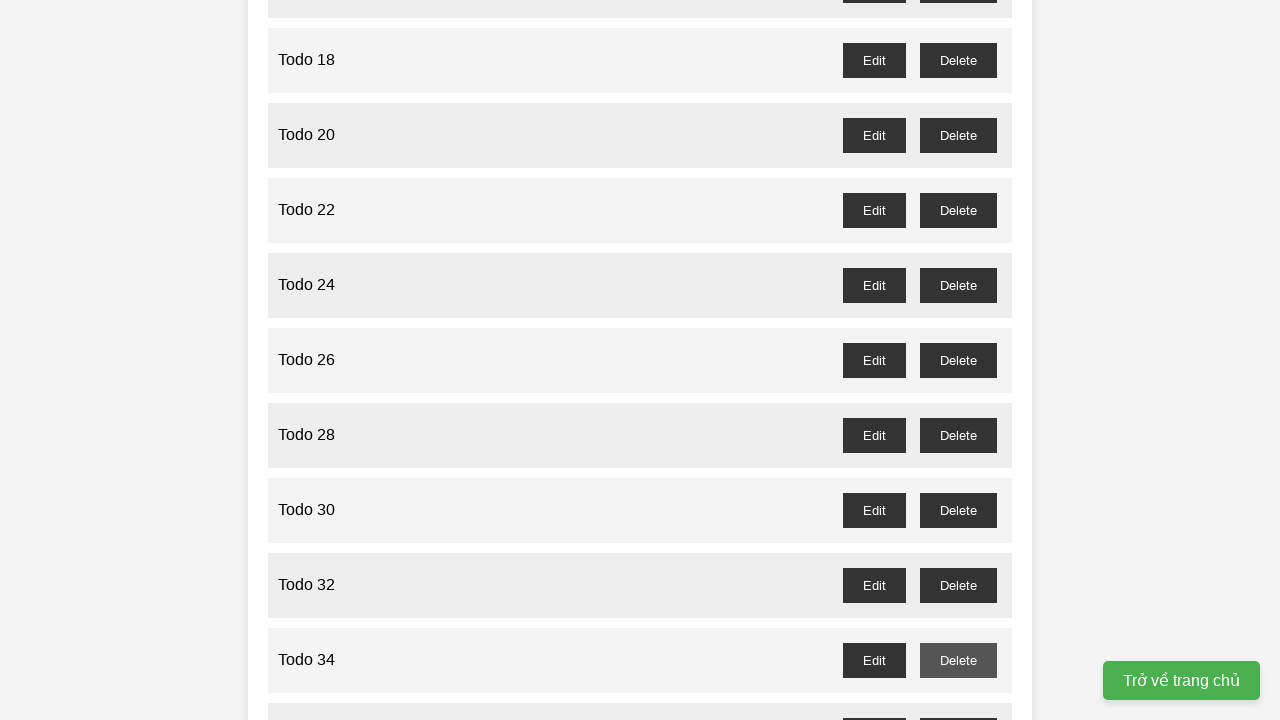

Waited for confirmation dialog for Todo 33 deletion
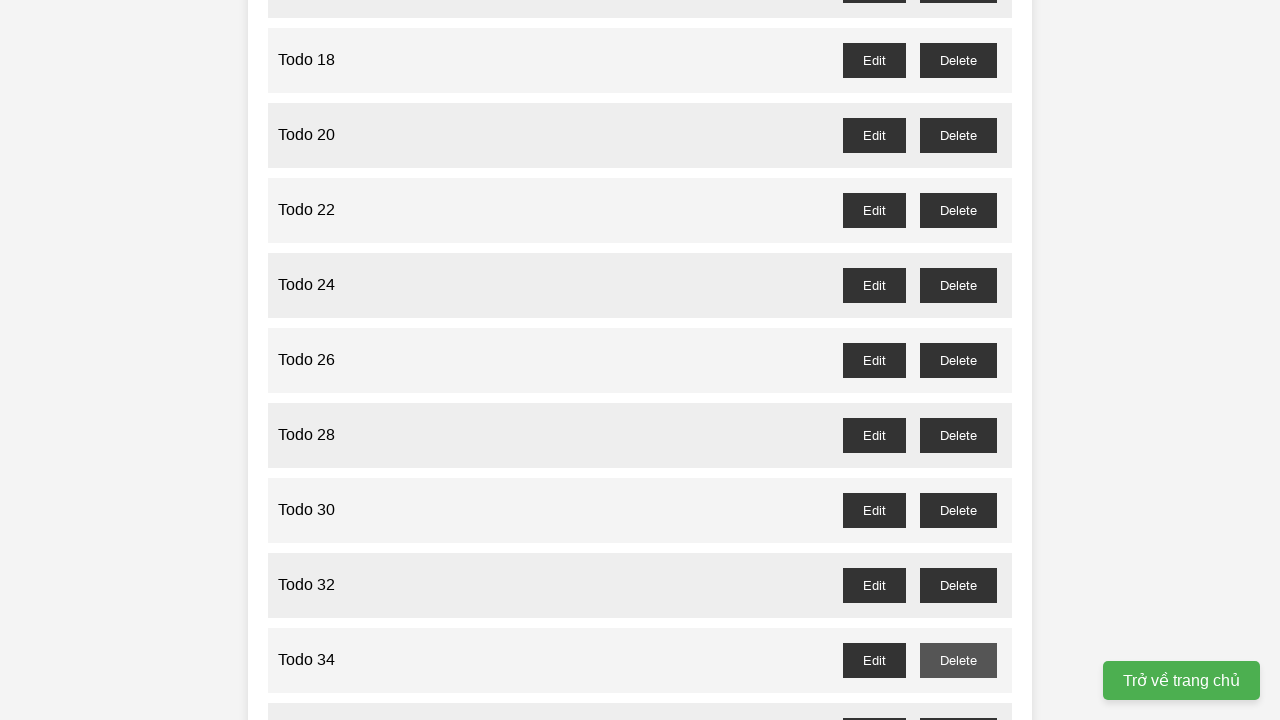

Clicked delete button for Todo 35 at (958, 703) on //button[@id="todo-35-delete"]
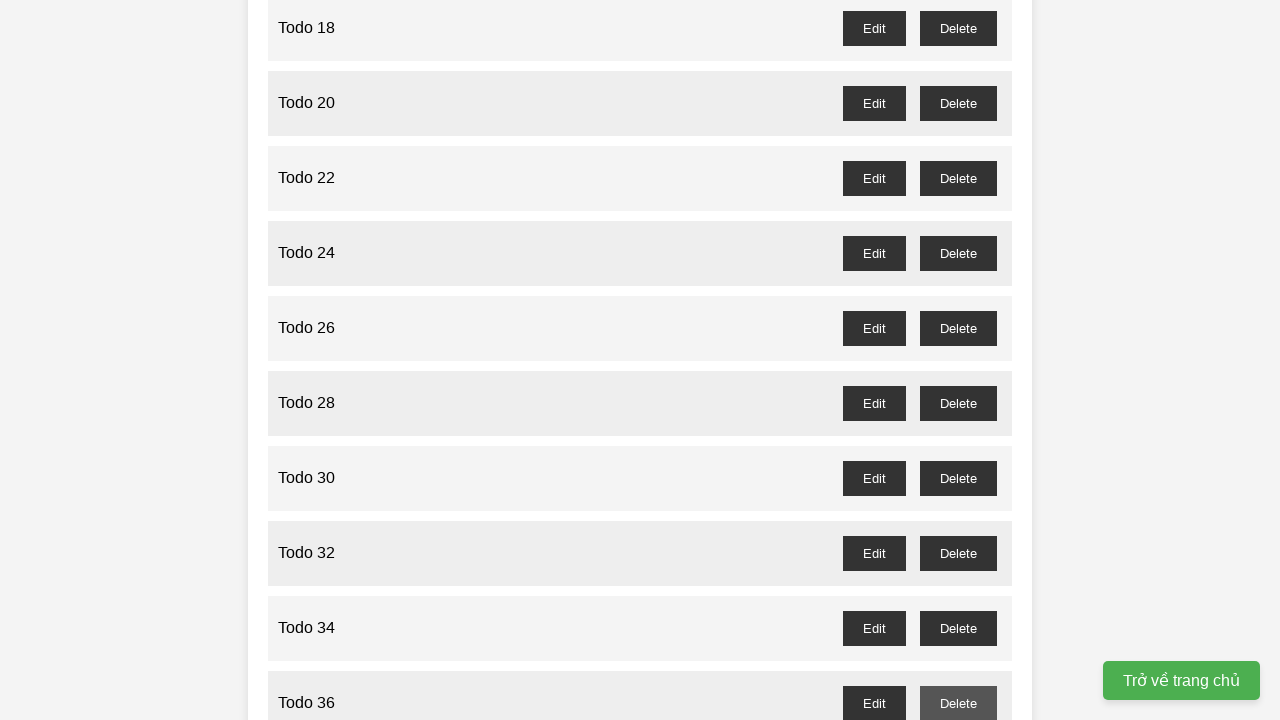

Waited for confirmation dialog for Todo 35 deletion
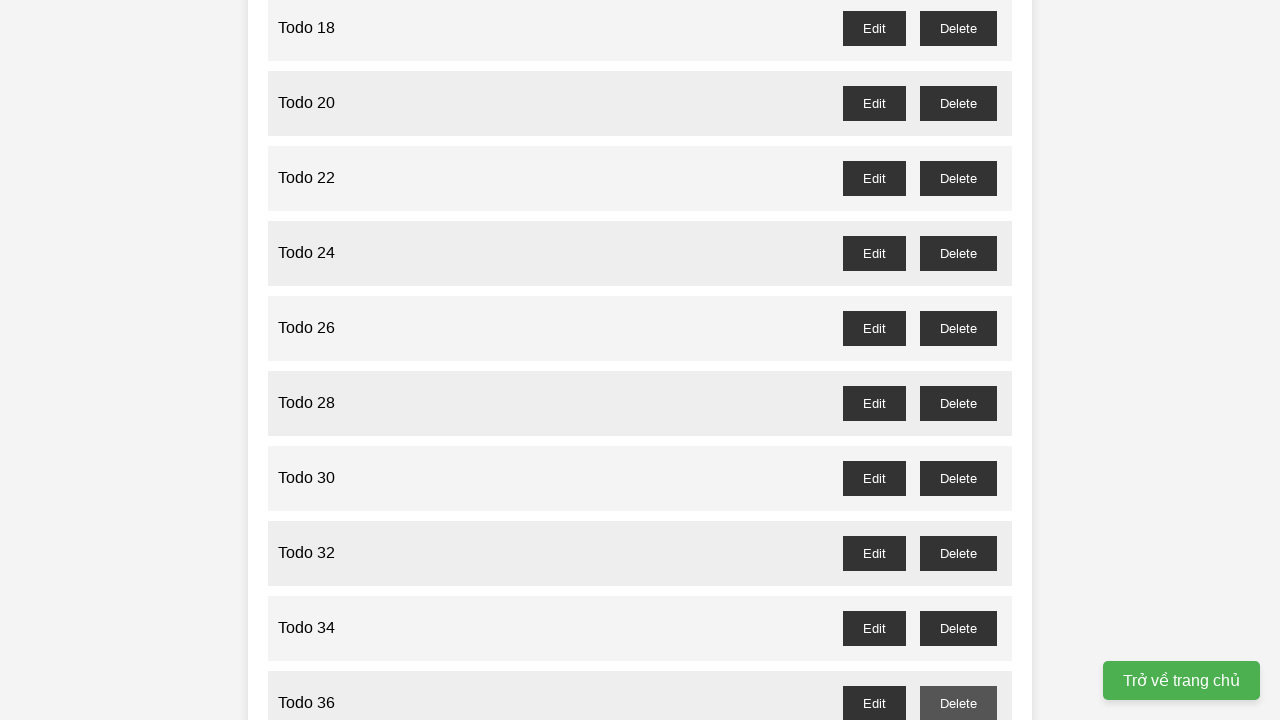

Clicked delete button for Todo 37 at (958, 360) on //button[@id="todo-37-delete"]
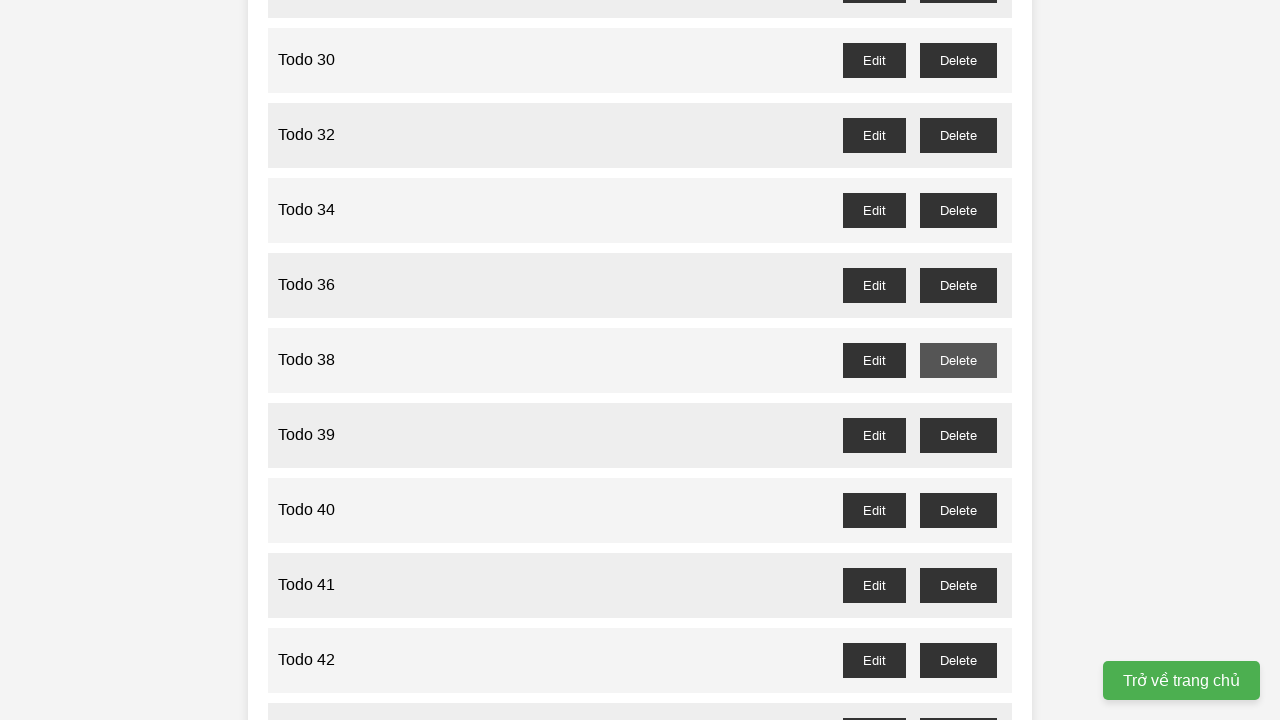

Waited for confirmation dialog for Todo 37 deletion
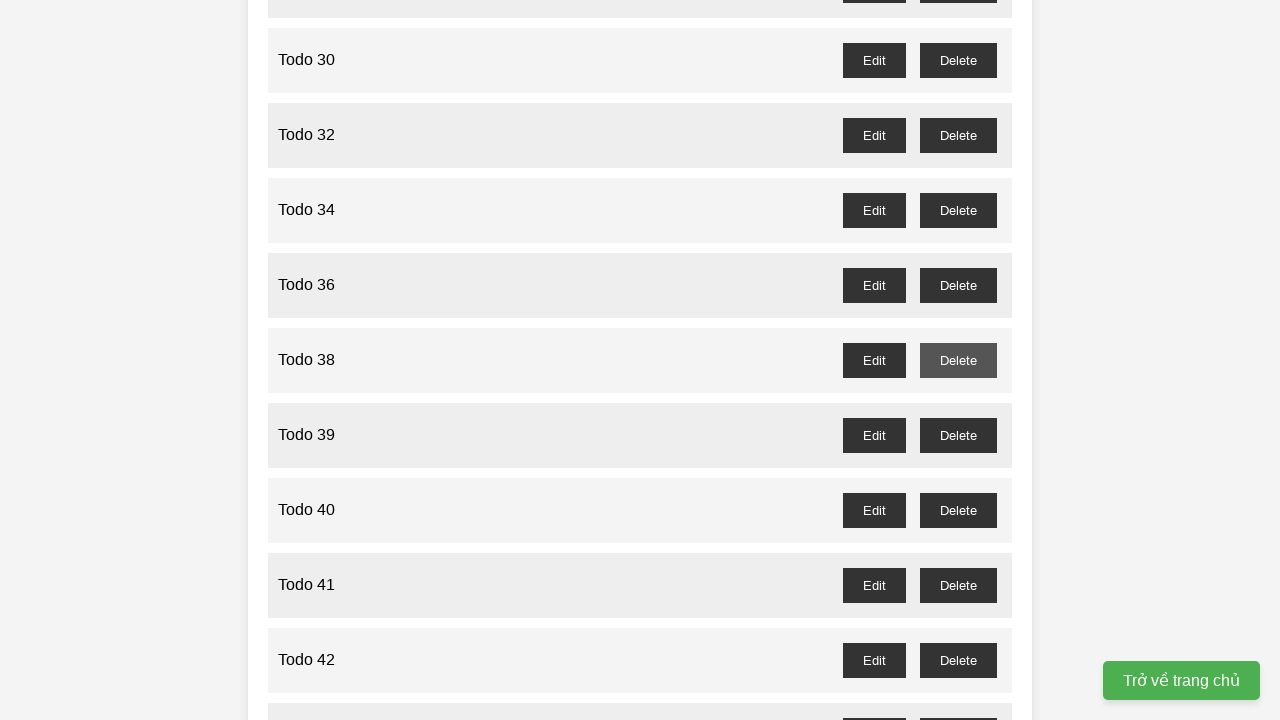

Clicked delete button for Todo 39 at (958, 435) on //button[@id="todo-39-delete"]
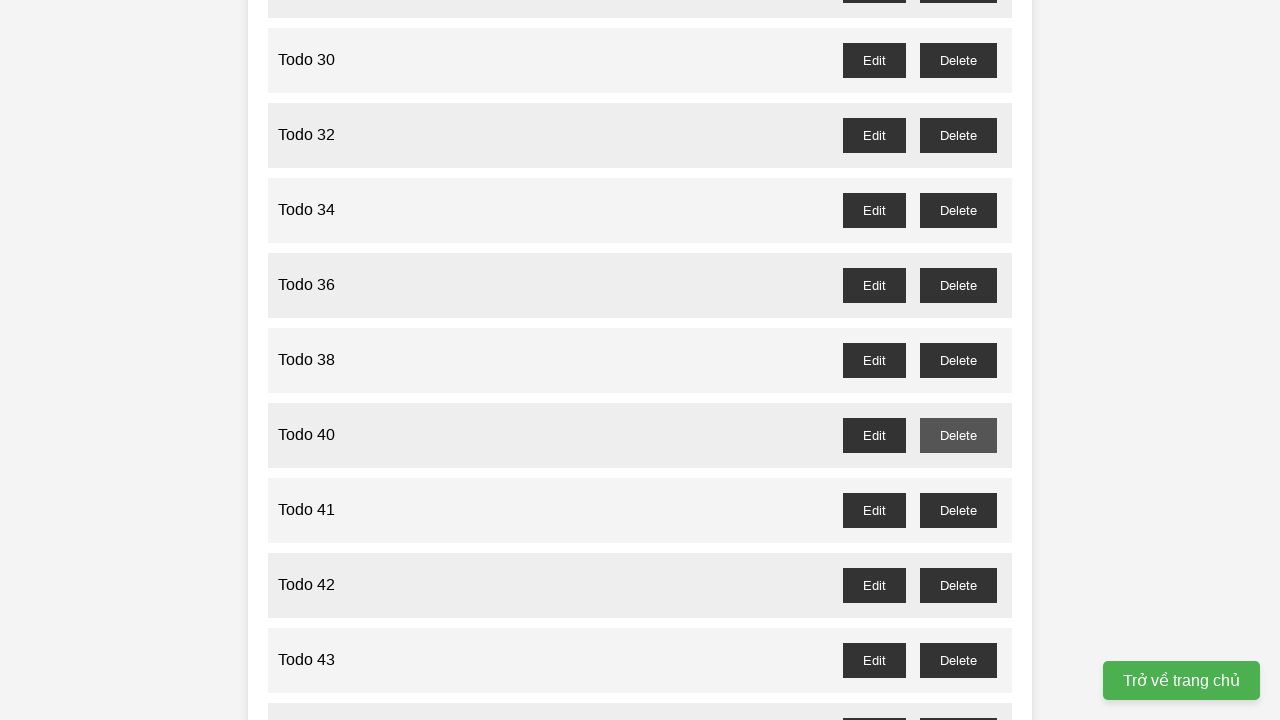

Waited for confirmation dialog for Todo 39 deletion
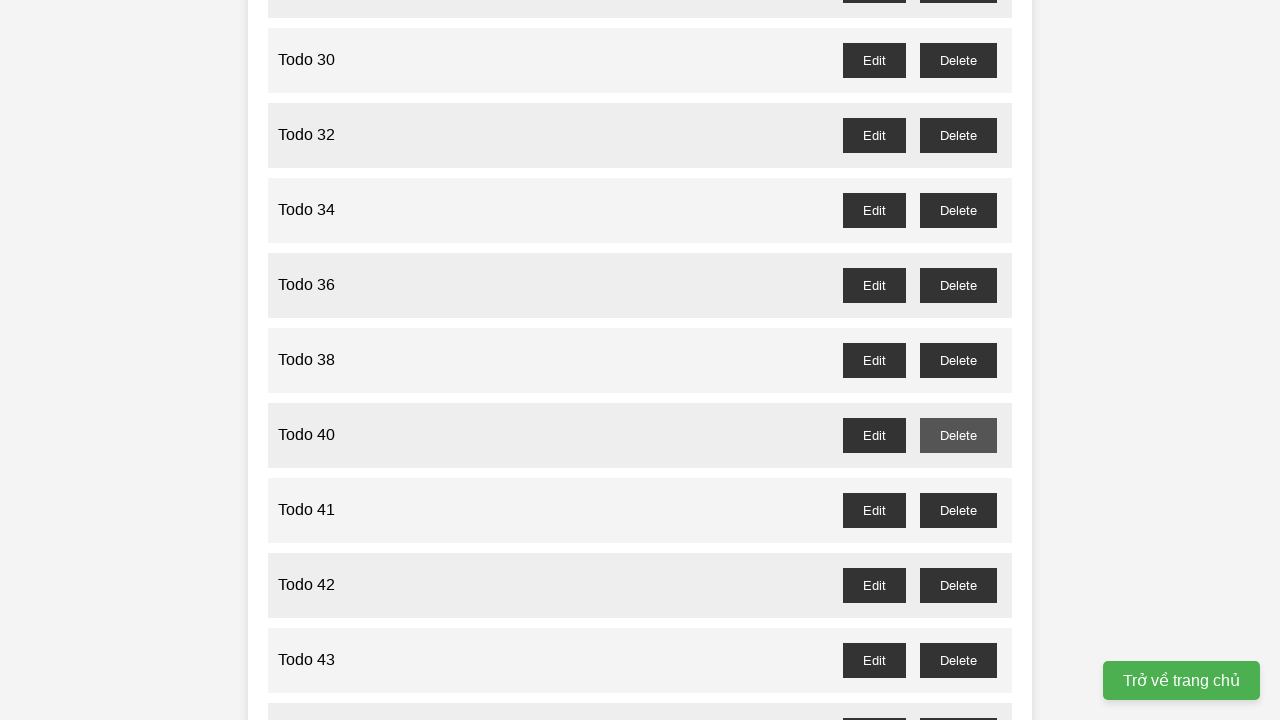

Clicked delete button for Todo 41 at (958, 510) on //button[@id="todo-41-delete"]
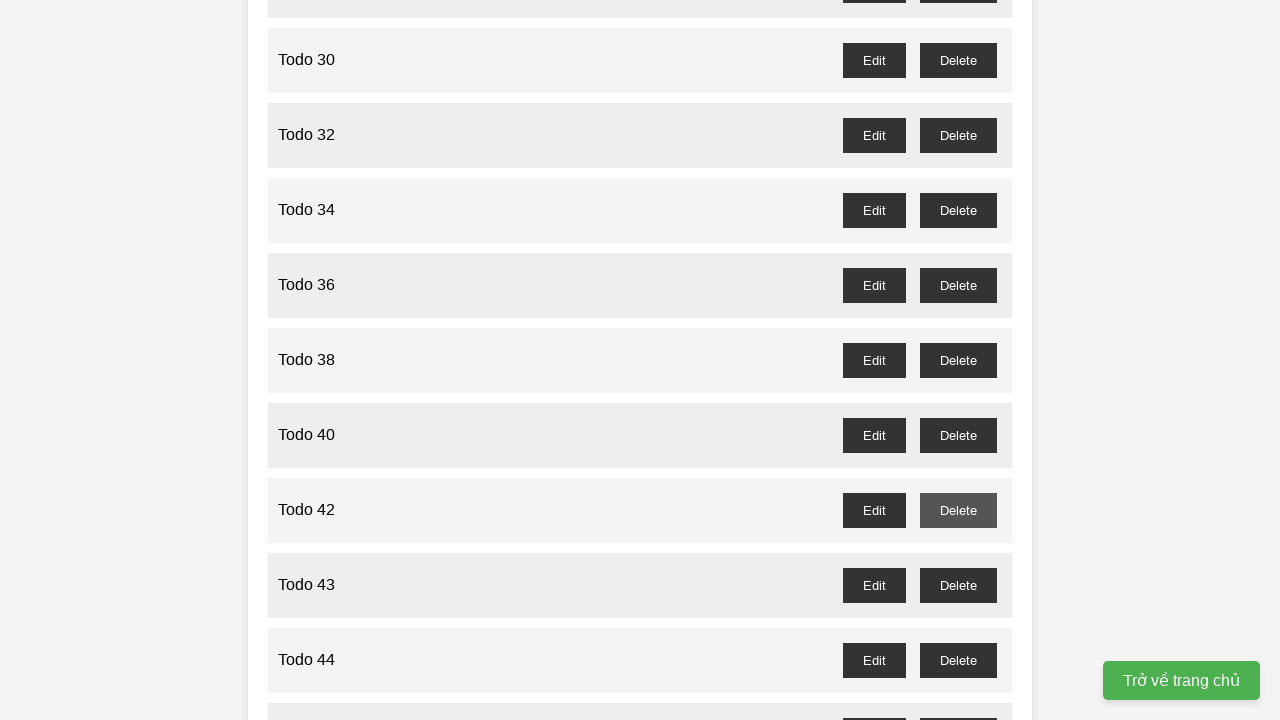

Waited for confirmation dialog for Todo 41 deletion
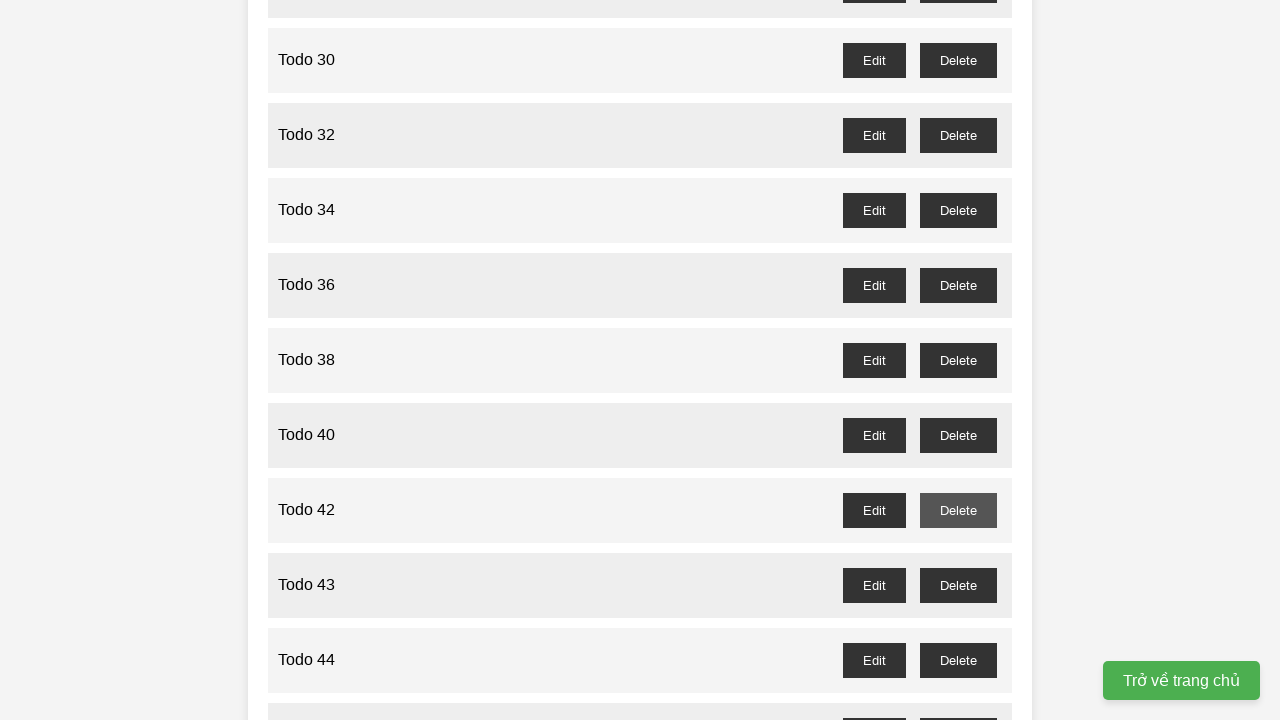

Clicked delete button for Todo 43 at (958, 585) on //button[@id="todo-43-delete"]
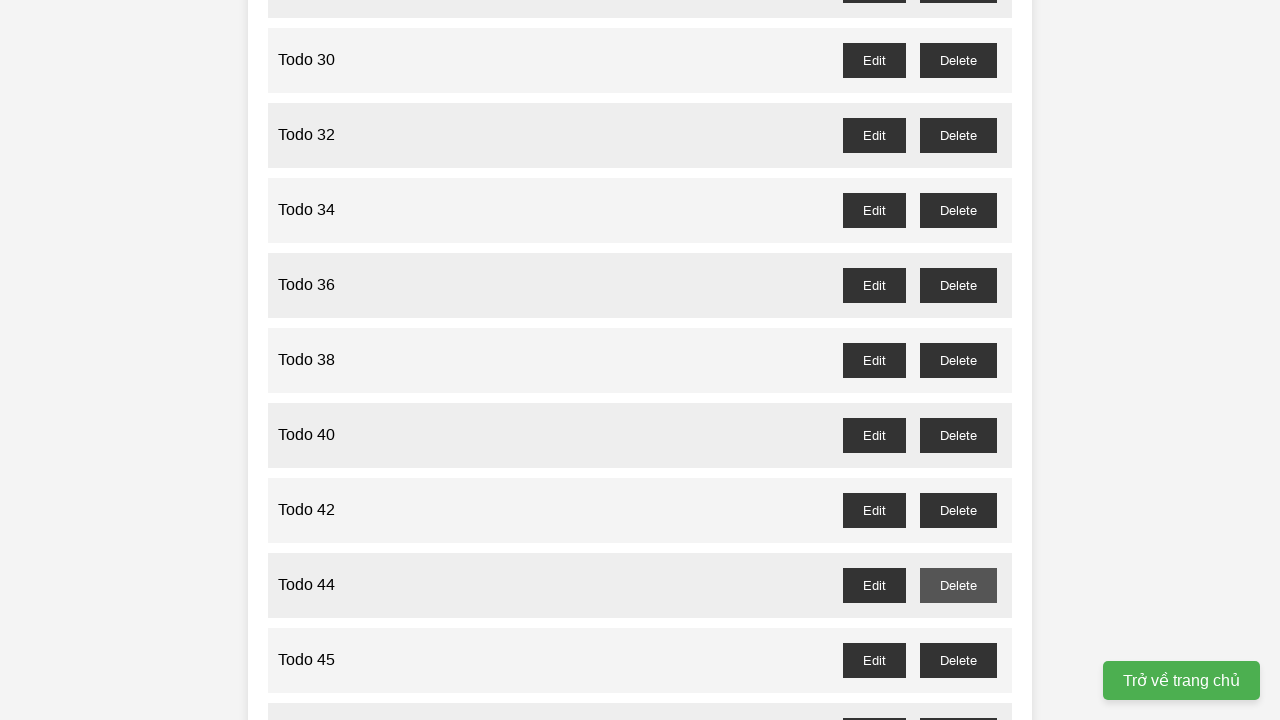

Waited for confirmation dialog for Todo 43 deletion
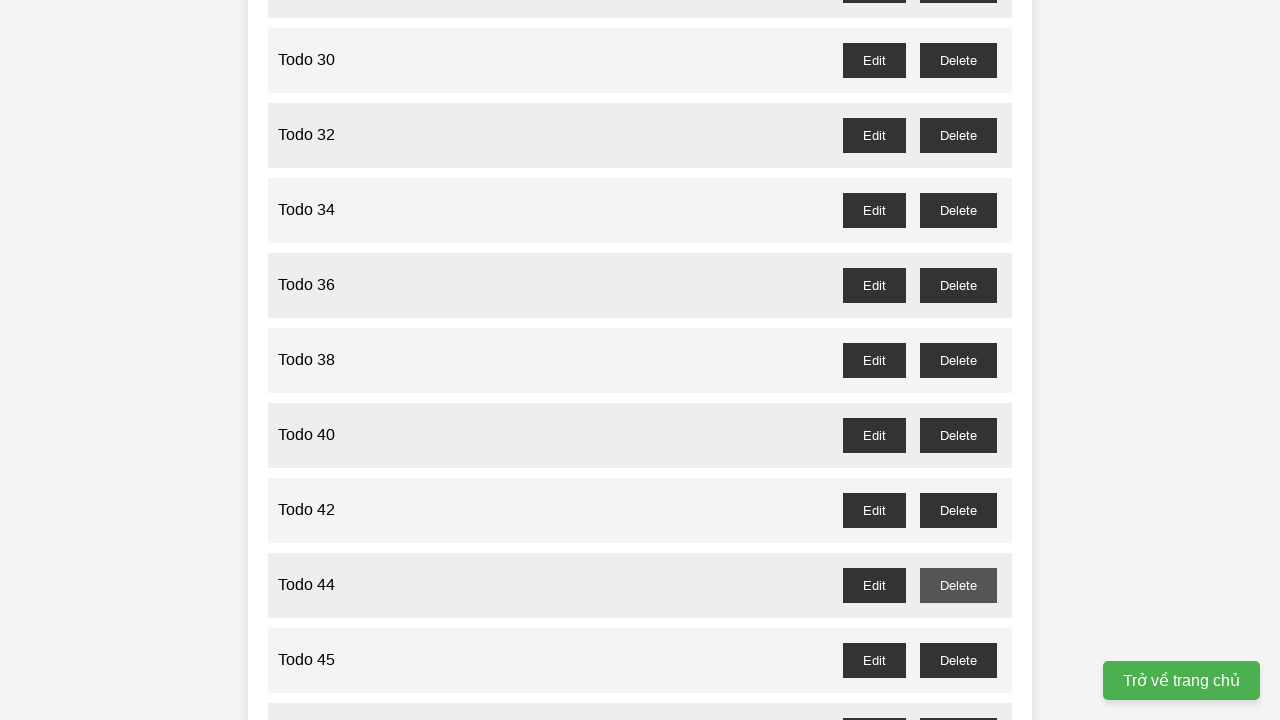

Clicked delete button for Todo 45 at (958, 660) on //button[@id="todo-45-delete"]
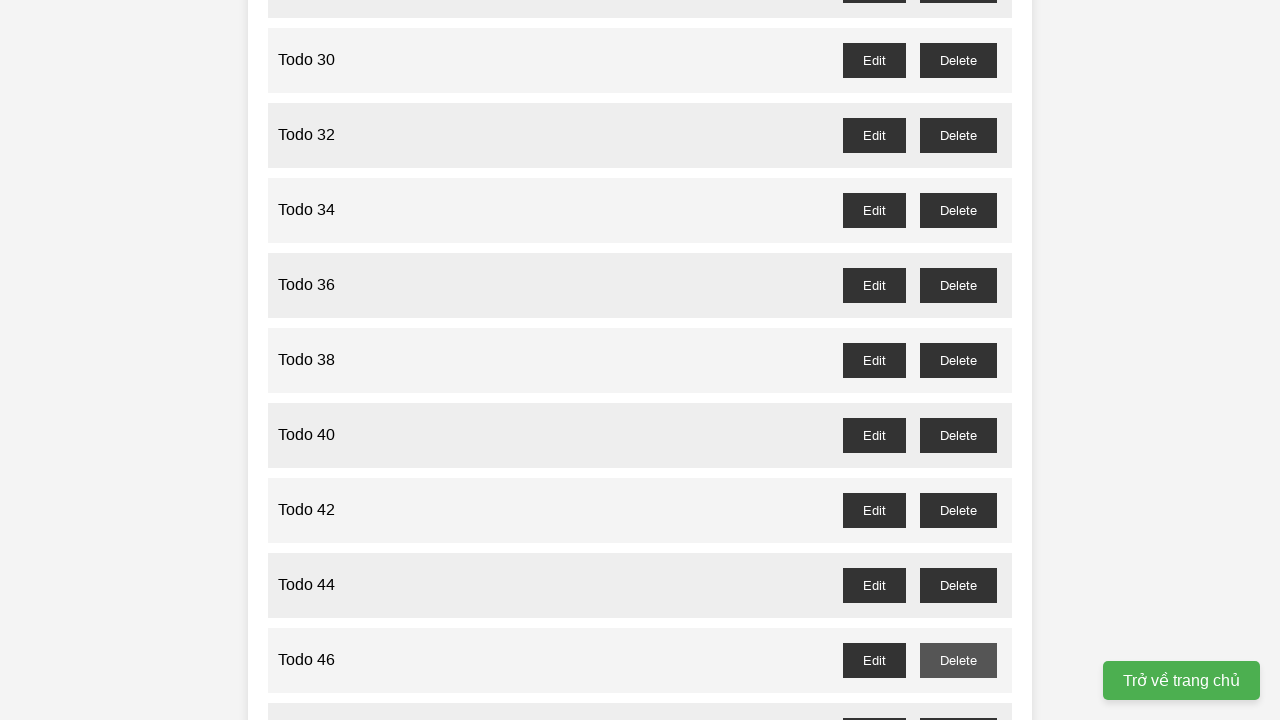

Waited for confirmation dialog for Todo 45 deletion
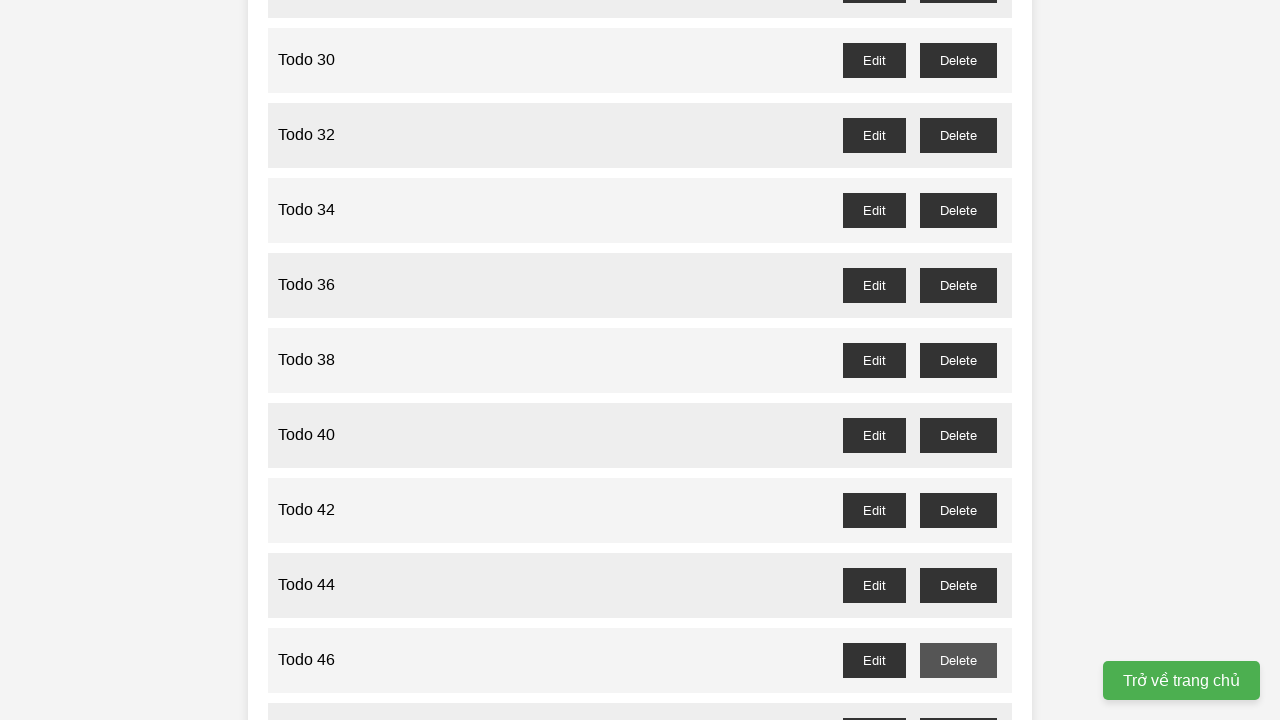

Clicked delete button for Todo 47 at (958, 703) on //button[@id="todo-47-delete"]
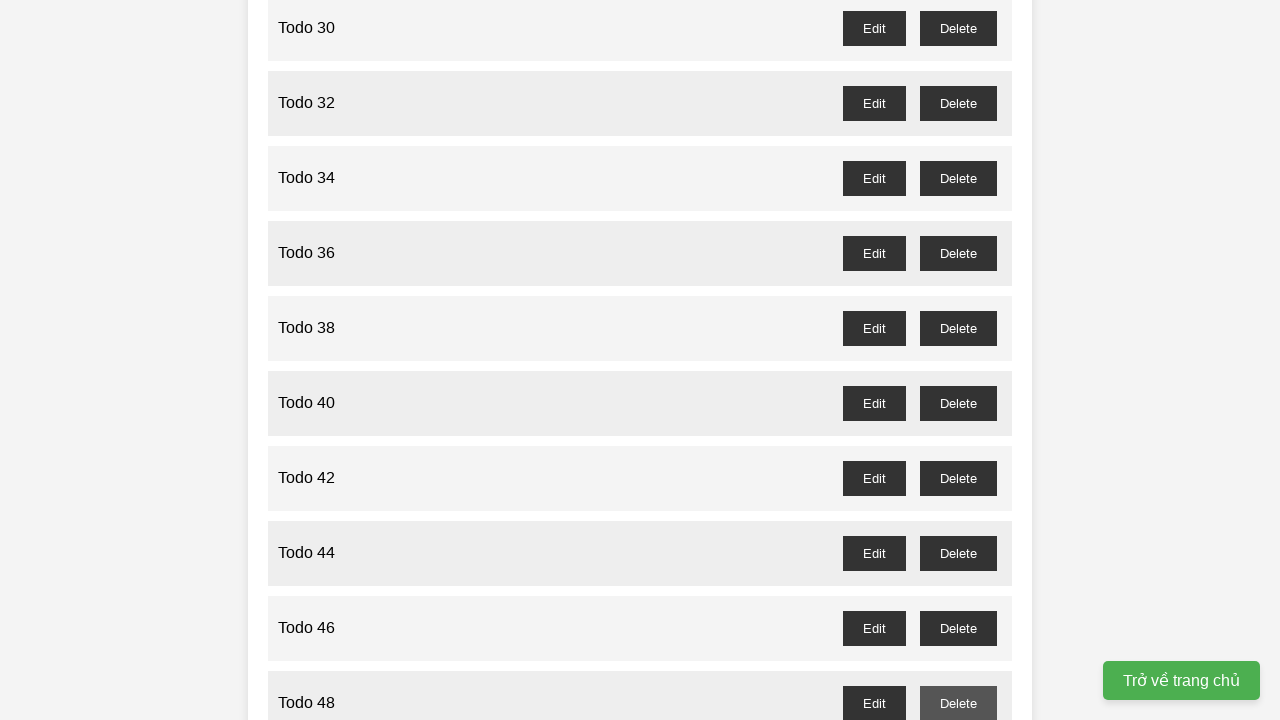

Waited for confirmation dialog for Todo 47 deletion
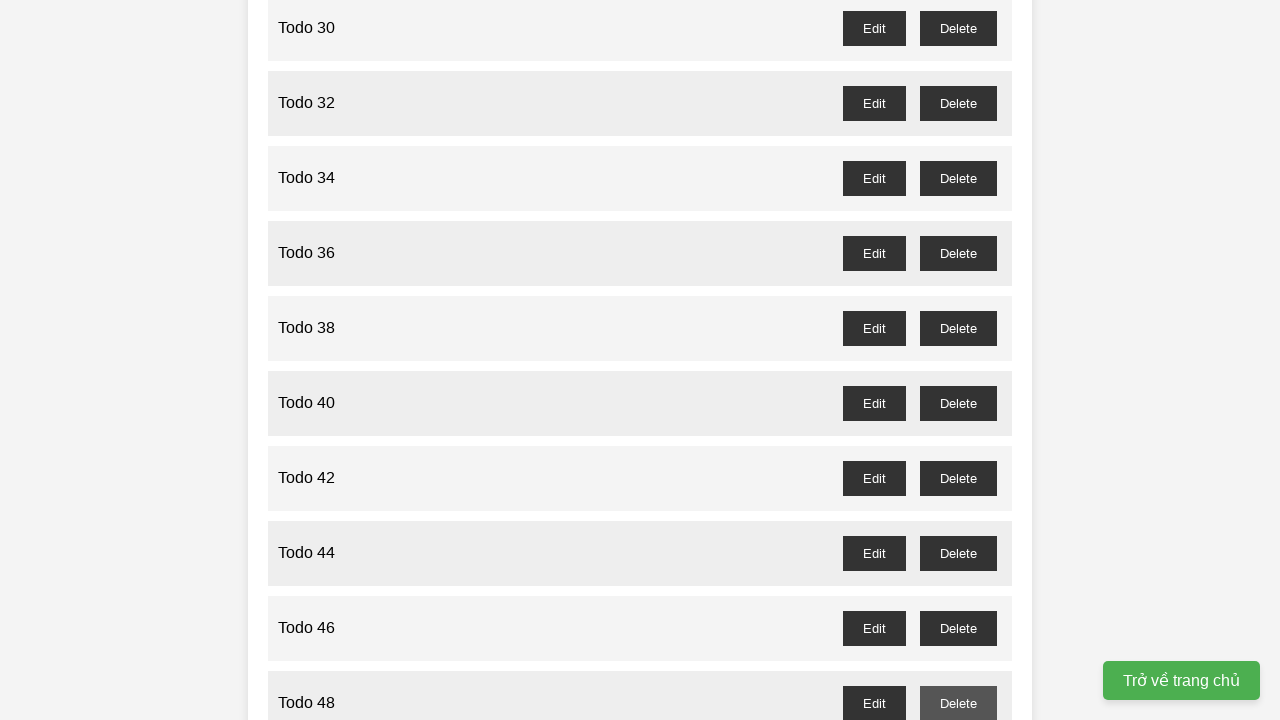

Clicked delete button for Todo 49 at (958, 360) on //button[@id="todo-49-delete"]
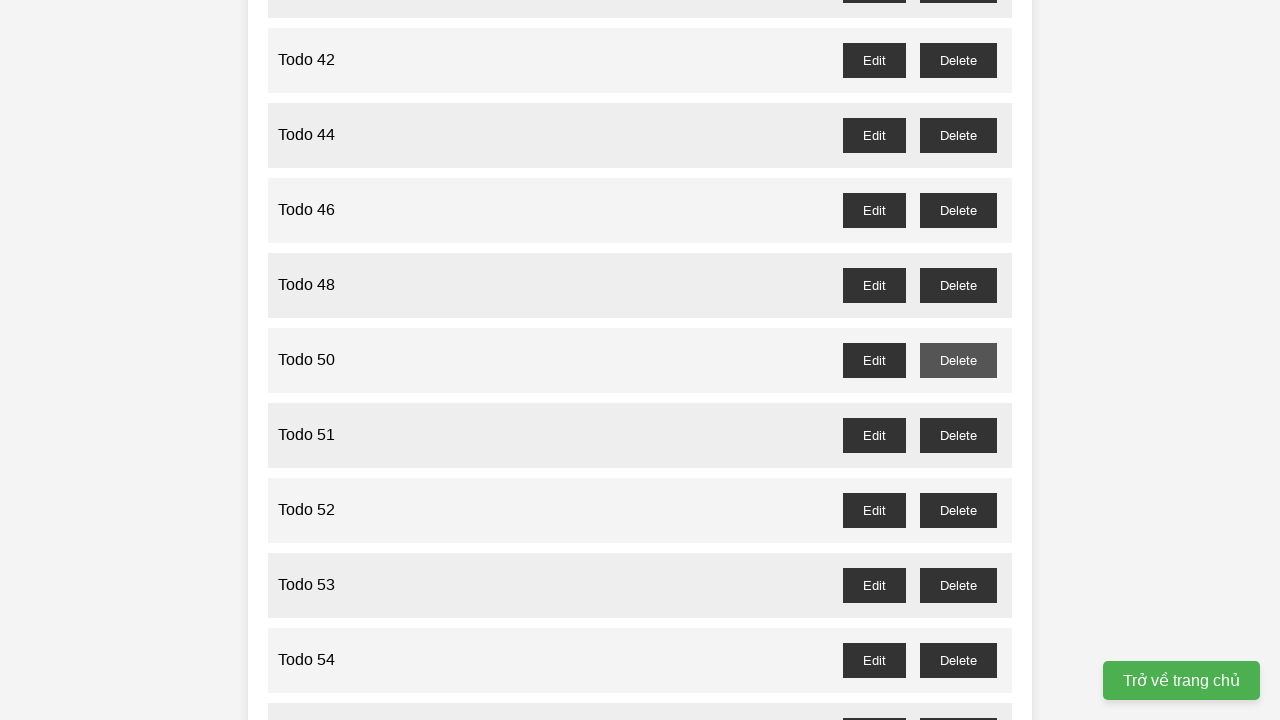

Waited for confirmation dialog for Todo 49 deletion
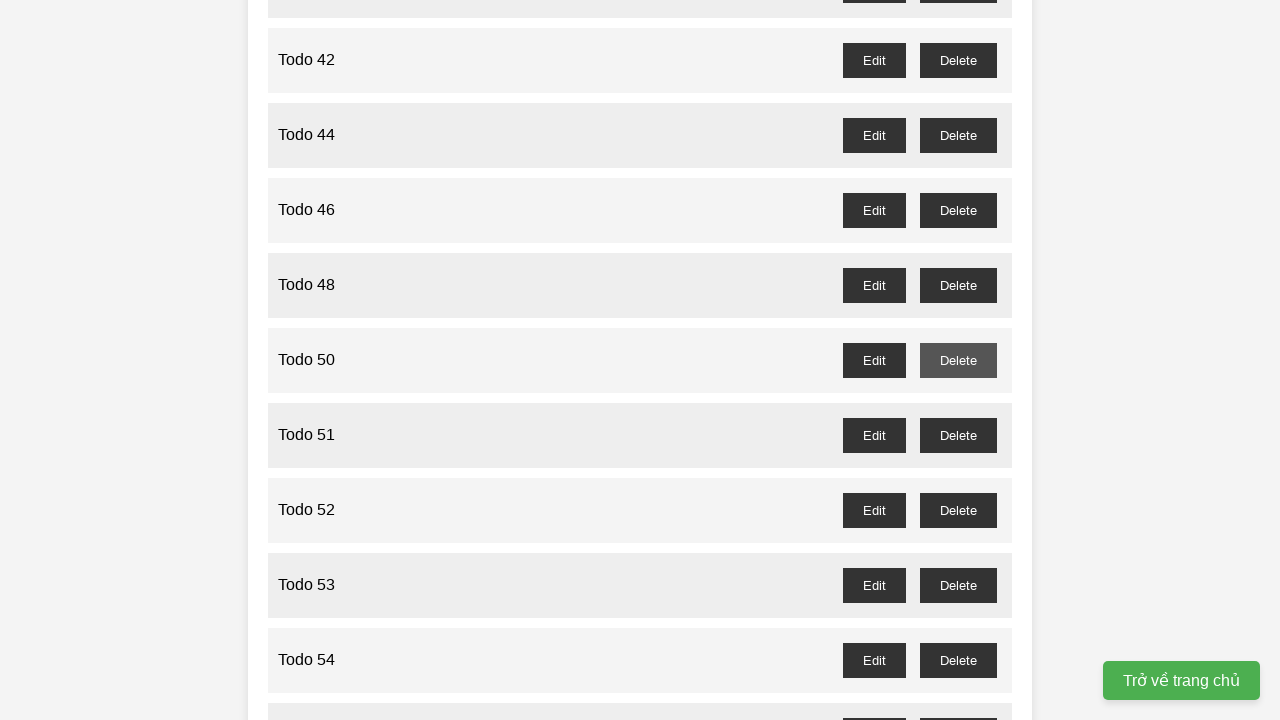

Clicked delete button for Todo 51 at (958, 435) on //button[@id="todo-51-delete"]
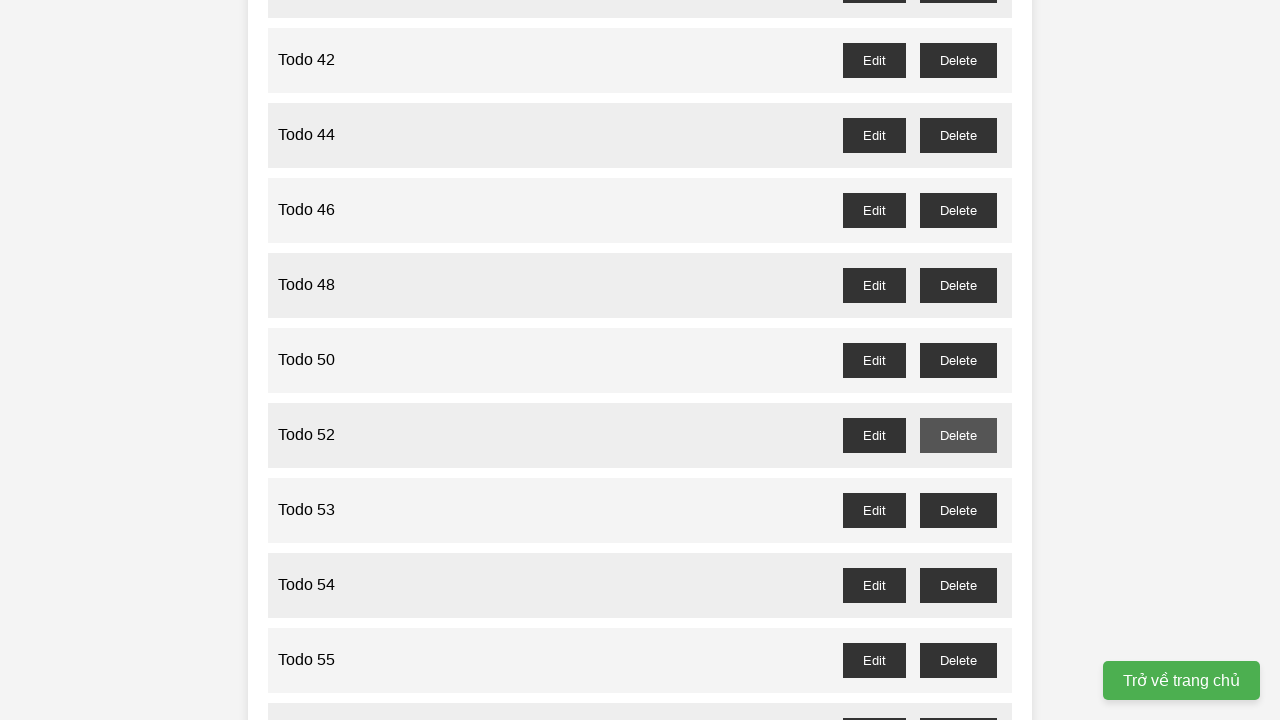

Waited for confirmation dialog for Todo 51 deletion
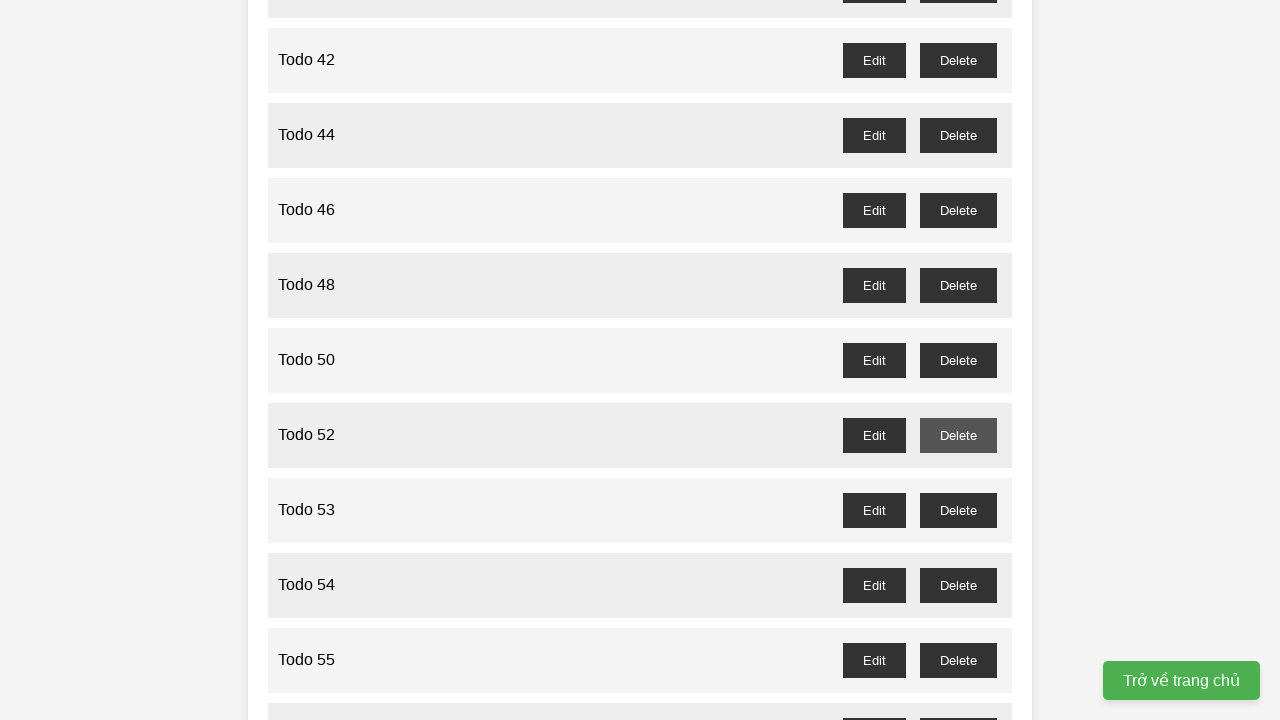

Clicked delete button for Todo 53 at (958, 510) on //button[@id="todo-53-delete"]
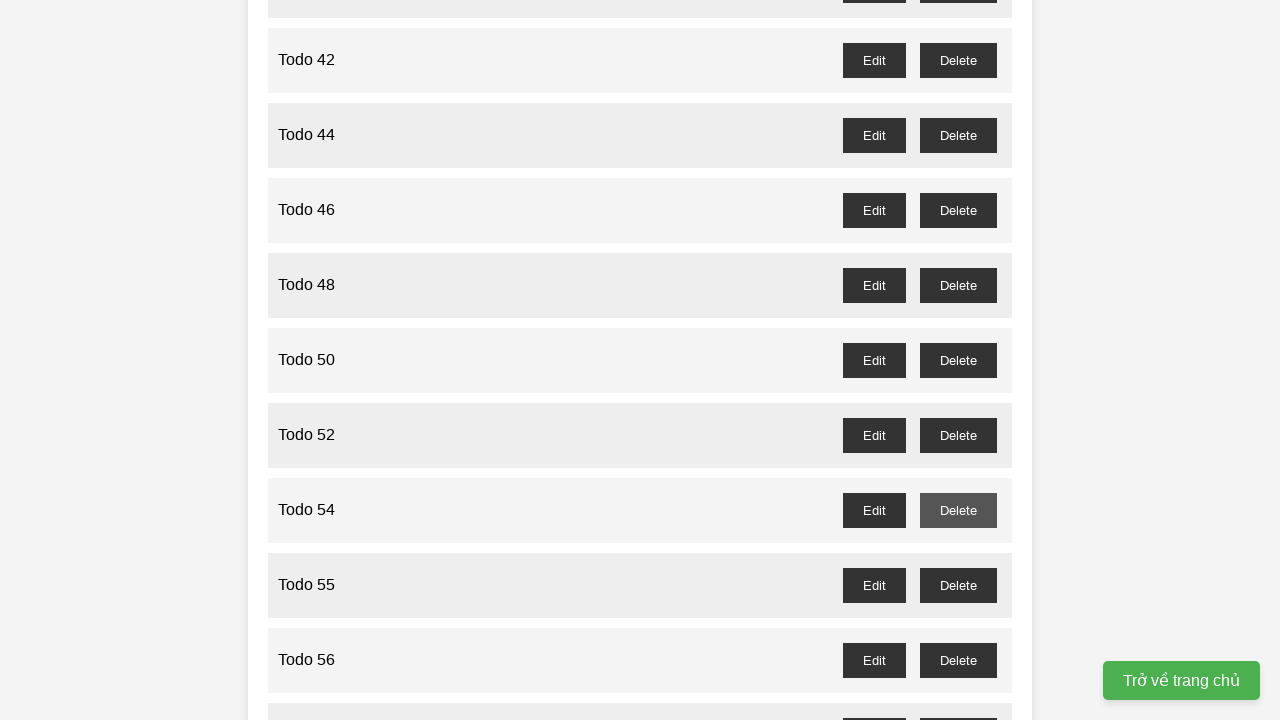

Waited for confirmation dialog for Todo 53 deletion
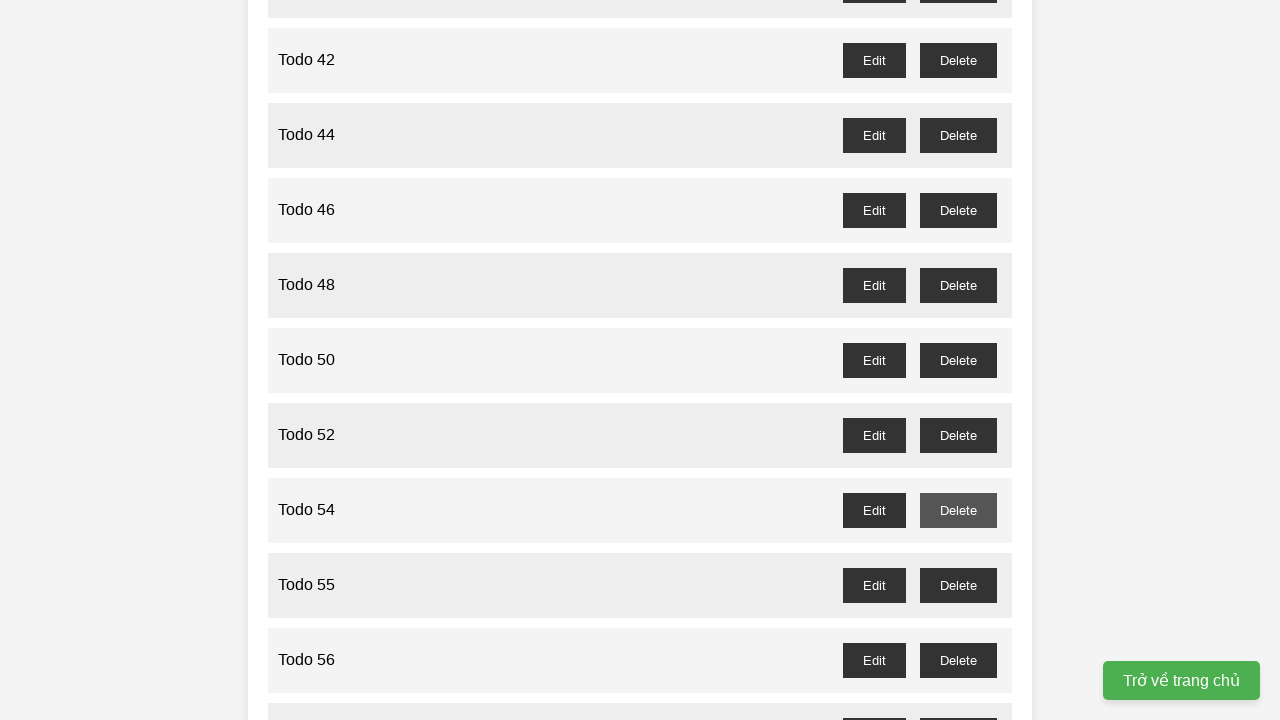

Clicked delete button for Todo 55 at (958, 585) on //button[@id="todo-55-delete"]
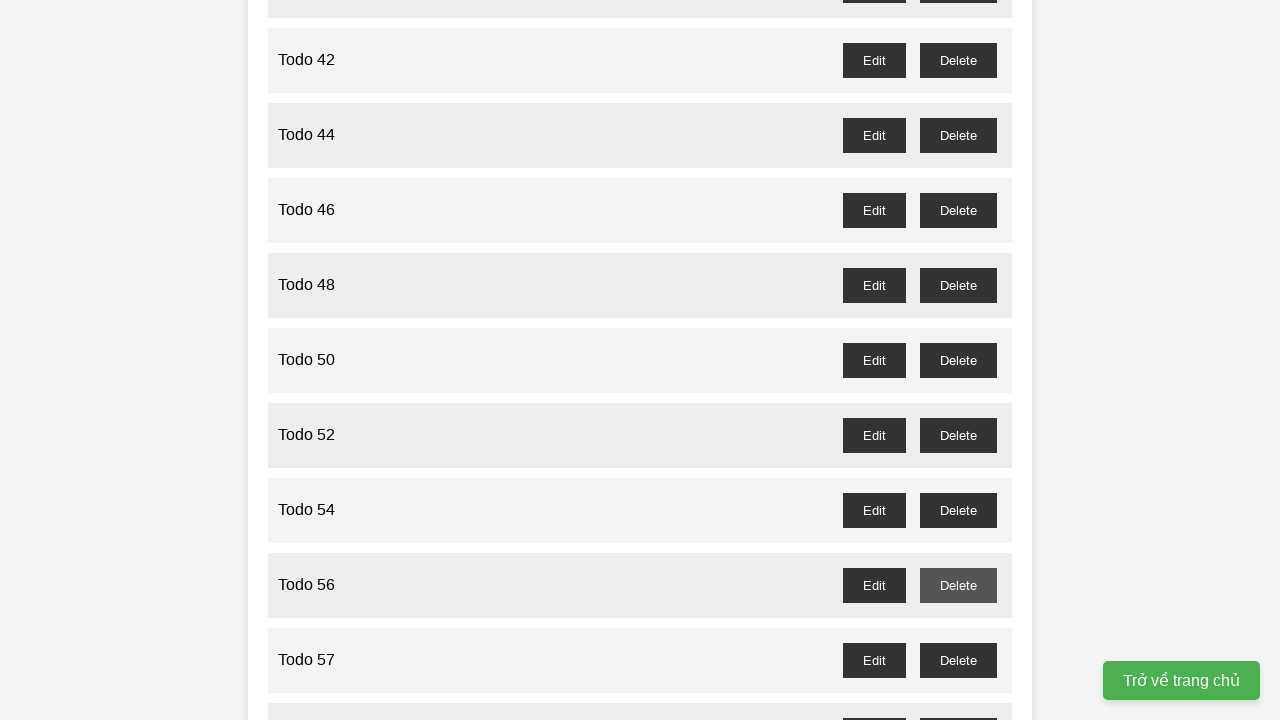

Waited for confirmation dialog for Todo 55 deletion
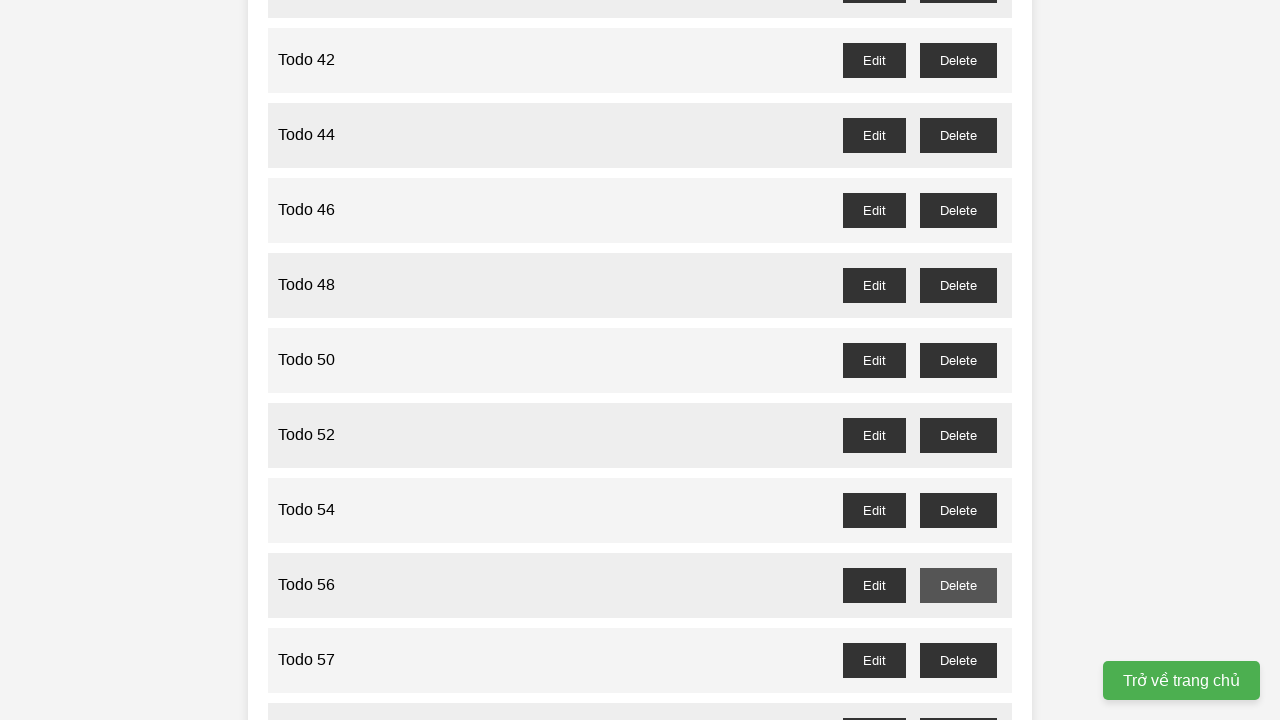

Clicked delete button for Todo 57 at (958, 660) on //button[@id="todo-57-delete"]
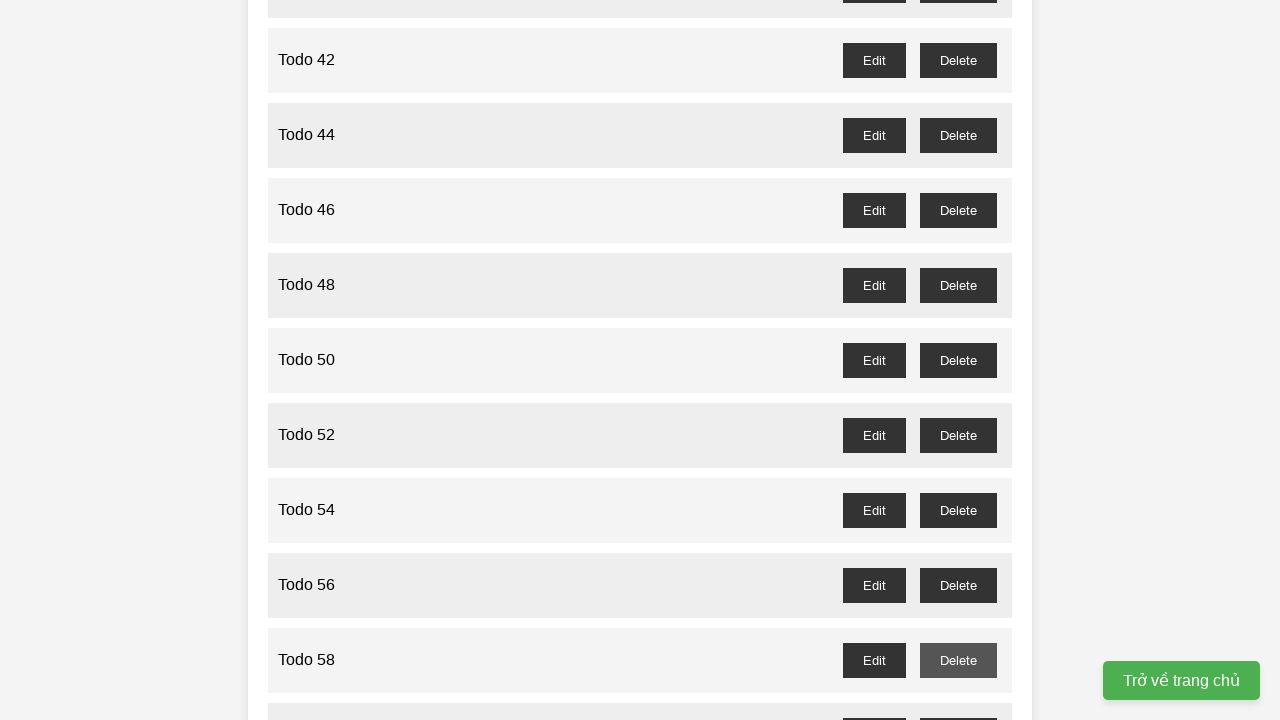

Waited for confirmation dialog for Todo 57 deletion
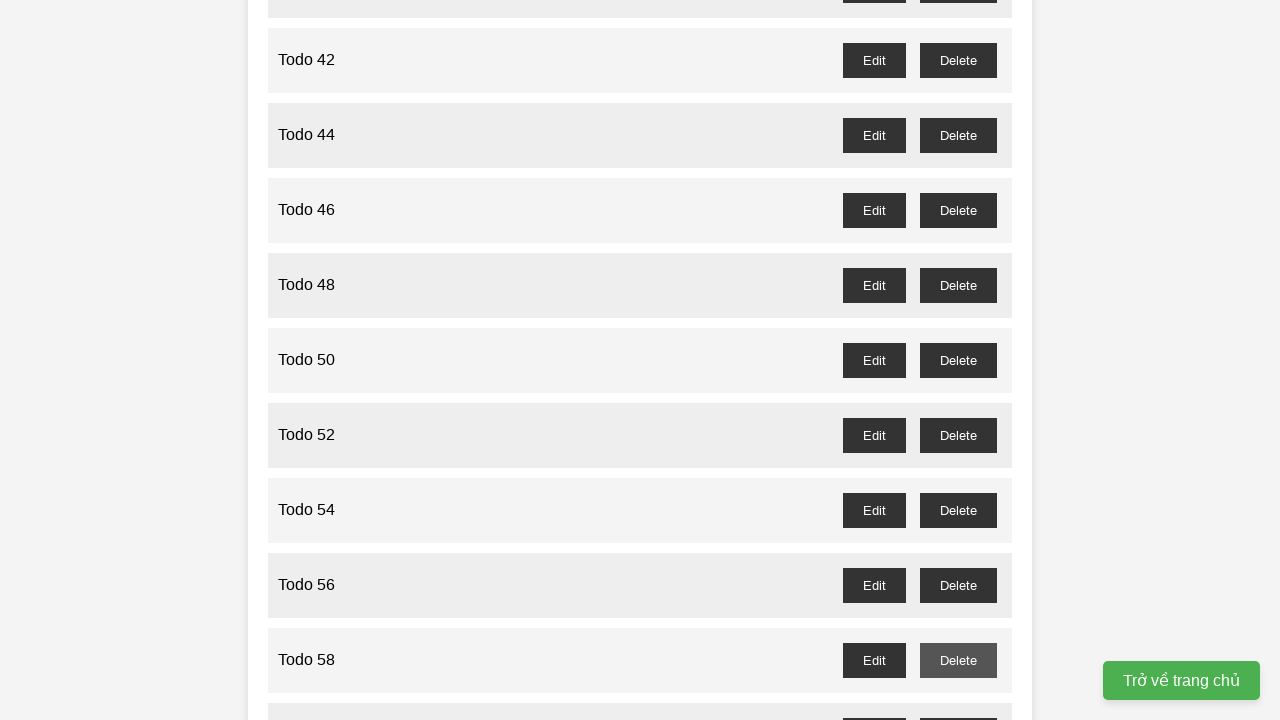

Clicked delete button for Todo 59 at (958, 703) on //button[@id="todo-59-delete"]
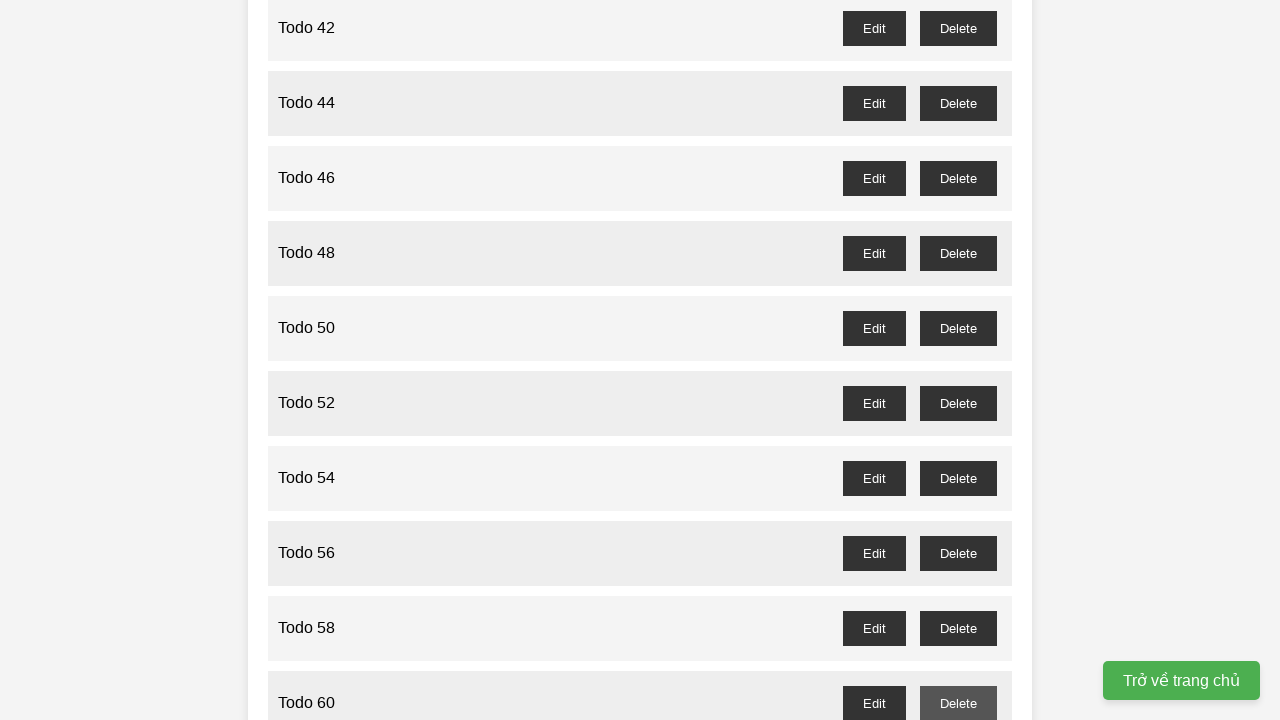

Waited for confirmation dialog for Todo 59 deletion
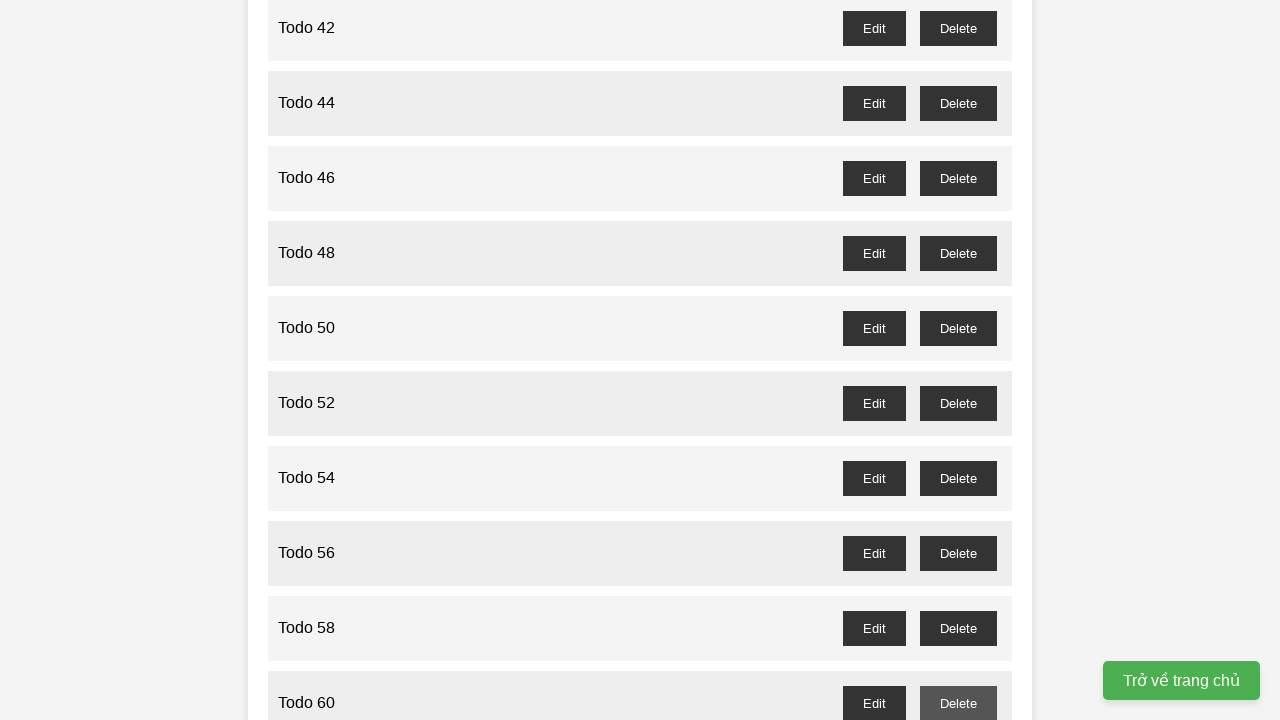

Clicked delete button for Todo 61 at (958, 360) on //button[@id="todo-61-delete"]
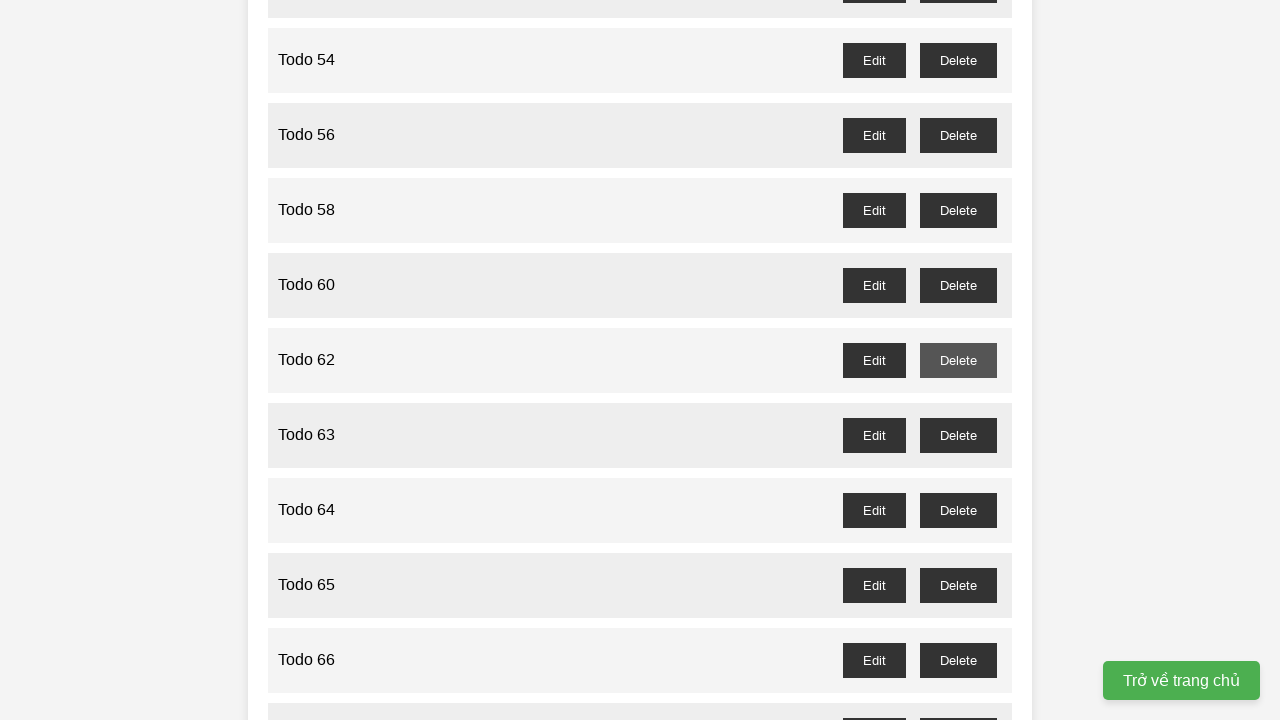

Waited for confirmation dialog for Todo 61 deletion
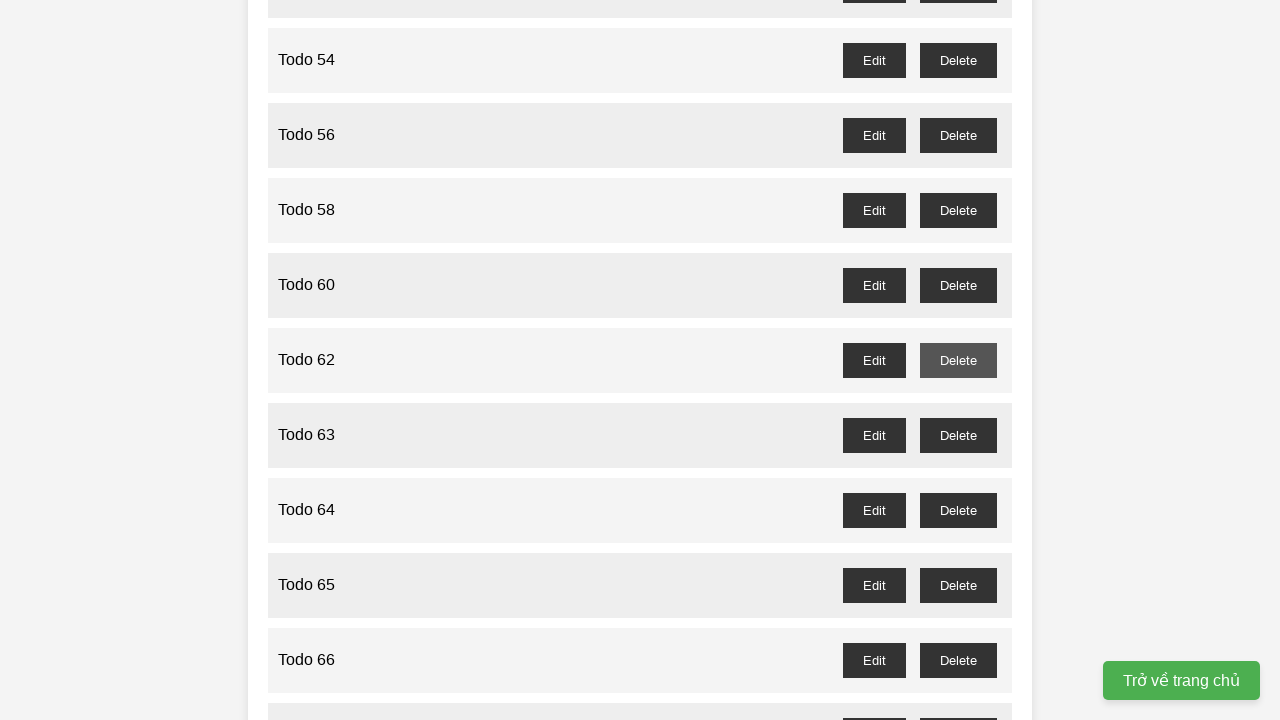

Clicked delete button for Todo 63 at (958, 435) on //button[@id="todo-63-delete"]
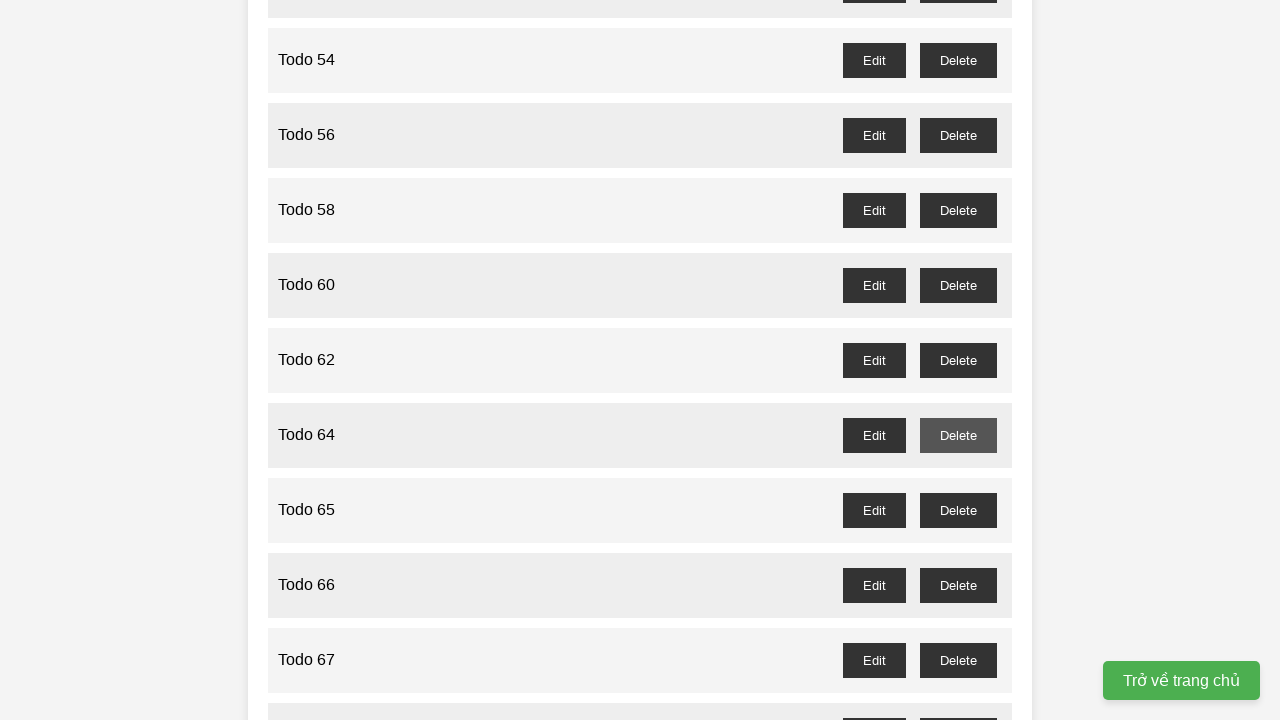

Waited for confirmation dialog for Todo 63 deletion
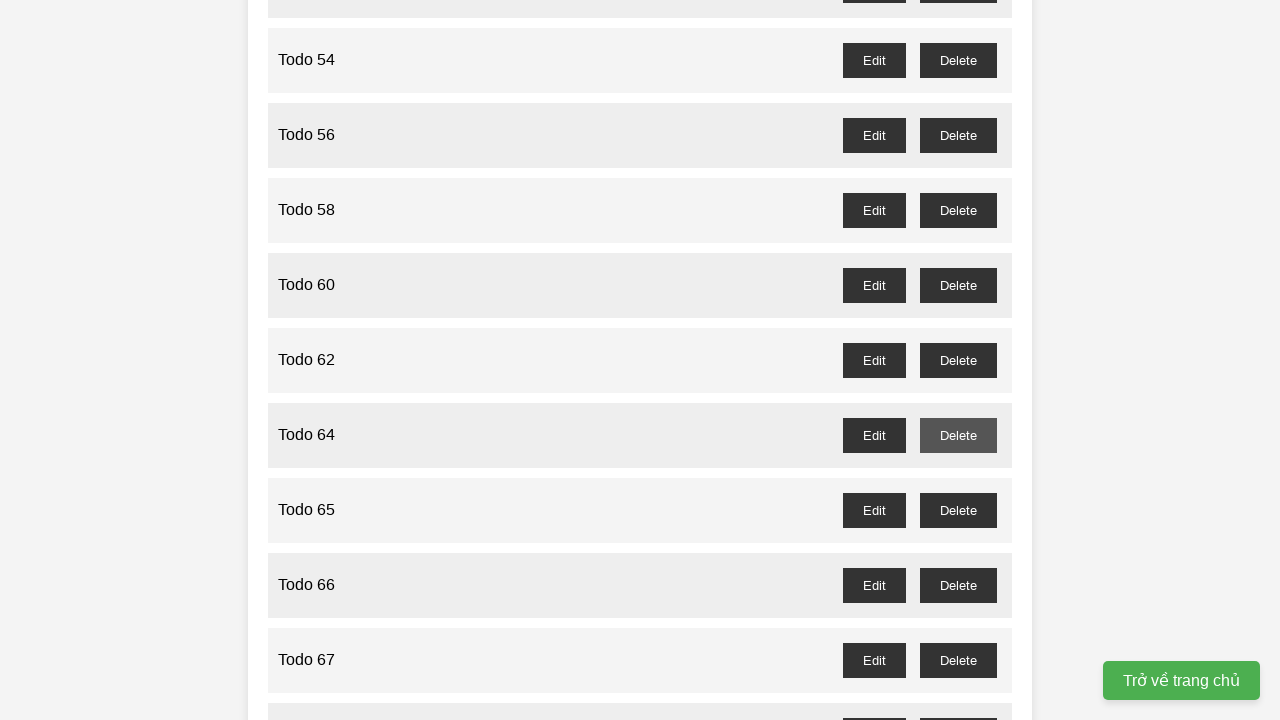

Clicked delete button for Todo 65 at (958, 510) on //button[@id="todo-65-delete"]
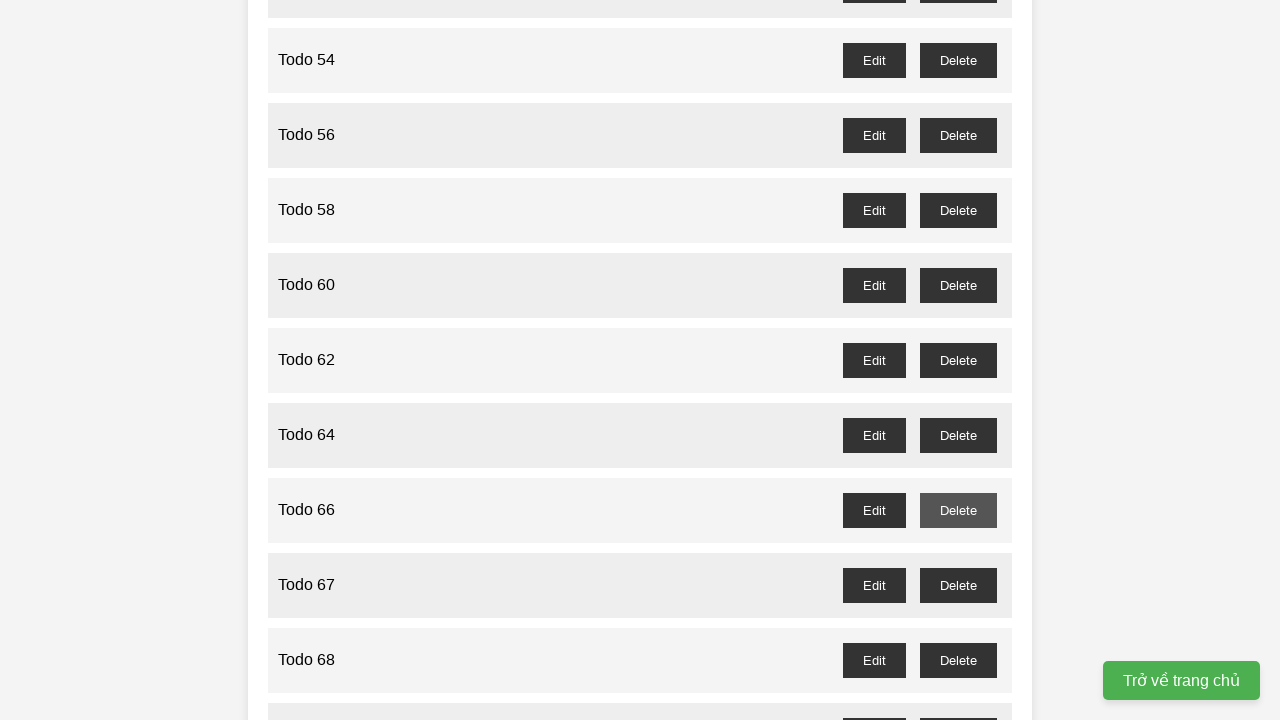

Waited for confirmation dialog for Todo 65 deletion
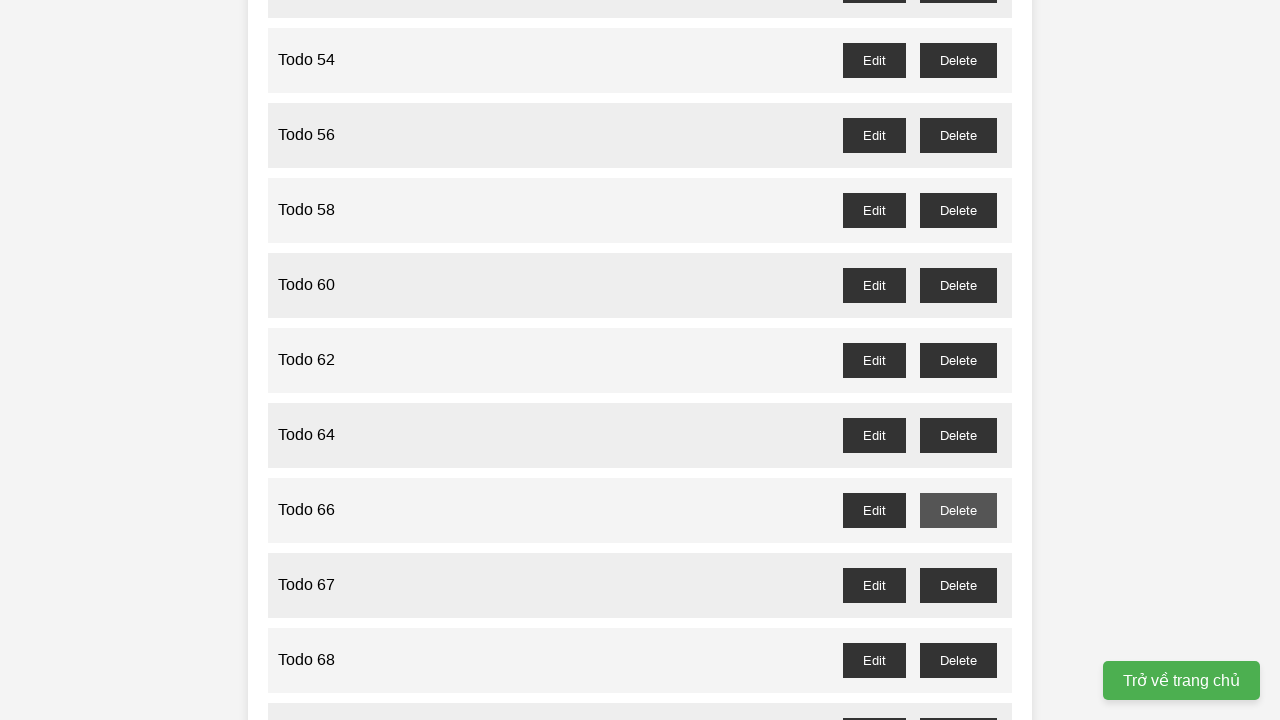

Clicked delete button for Todo 67 at (958, 585) on //button[@id="todo-67-delete"]
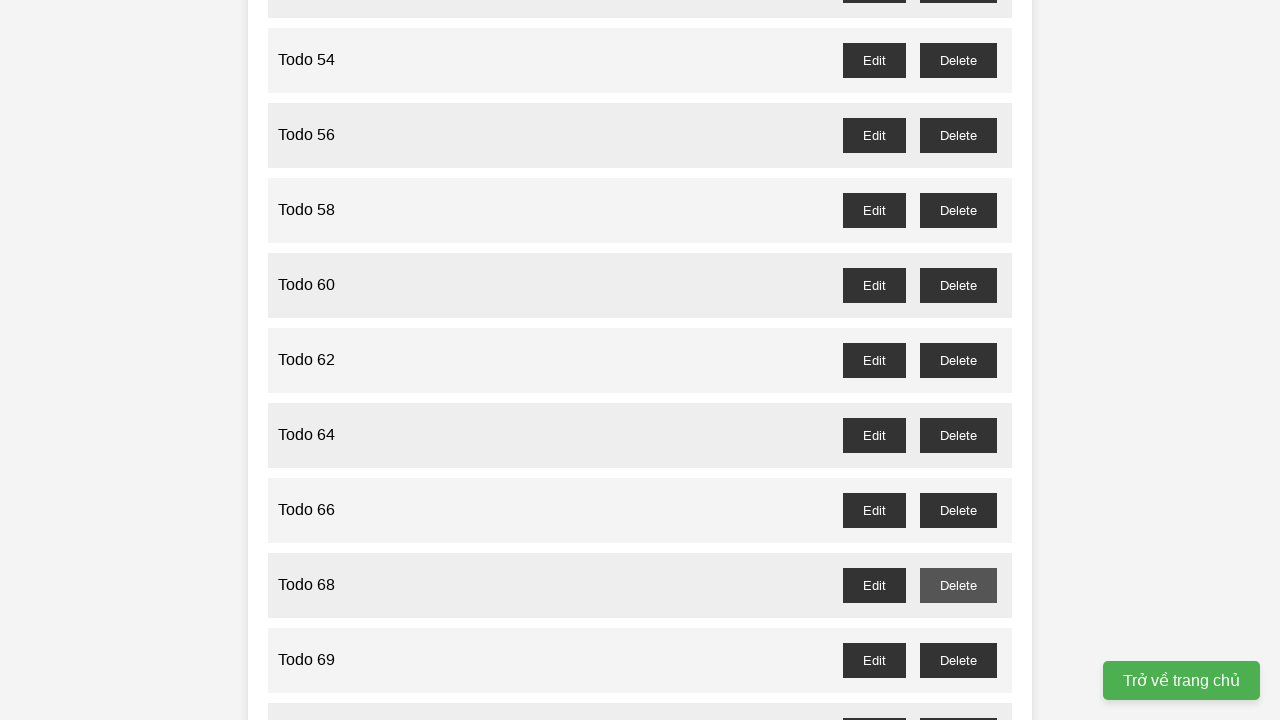

Waited for confirmation dialog for Todo 67 deletion
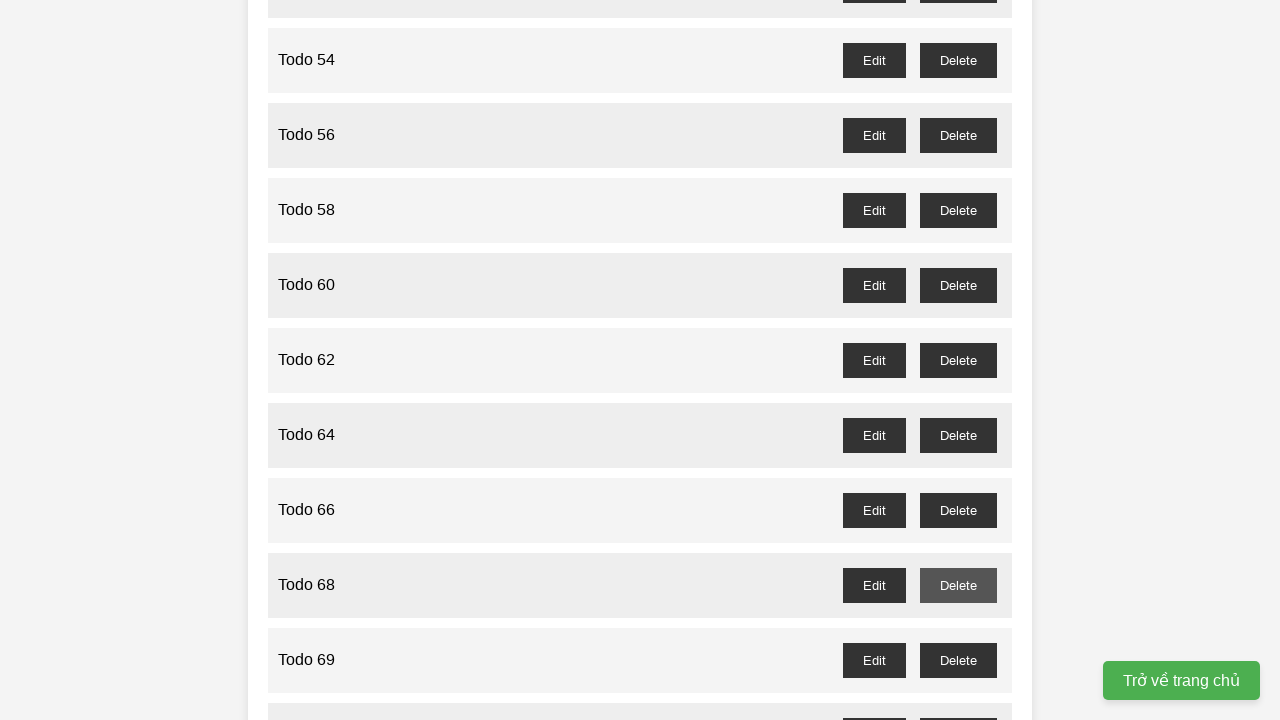

Clicked delete button for Todo 69 at (958, 660) on //button[@id="todo-69-delete"]
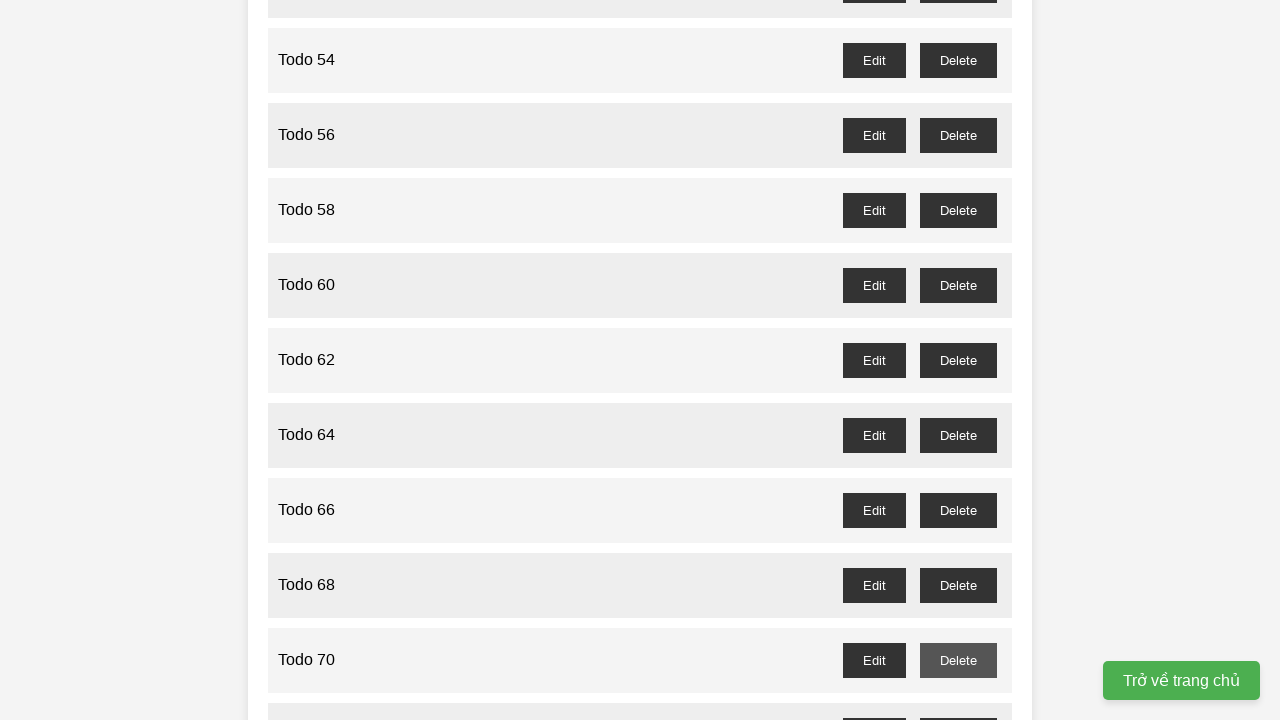

Waited for confirmation dialog for Todo 69 deletion
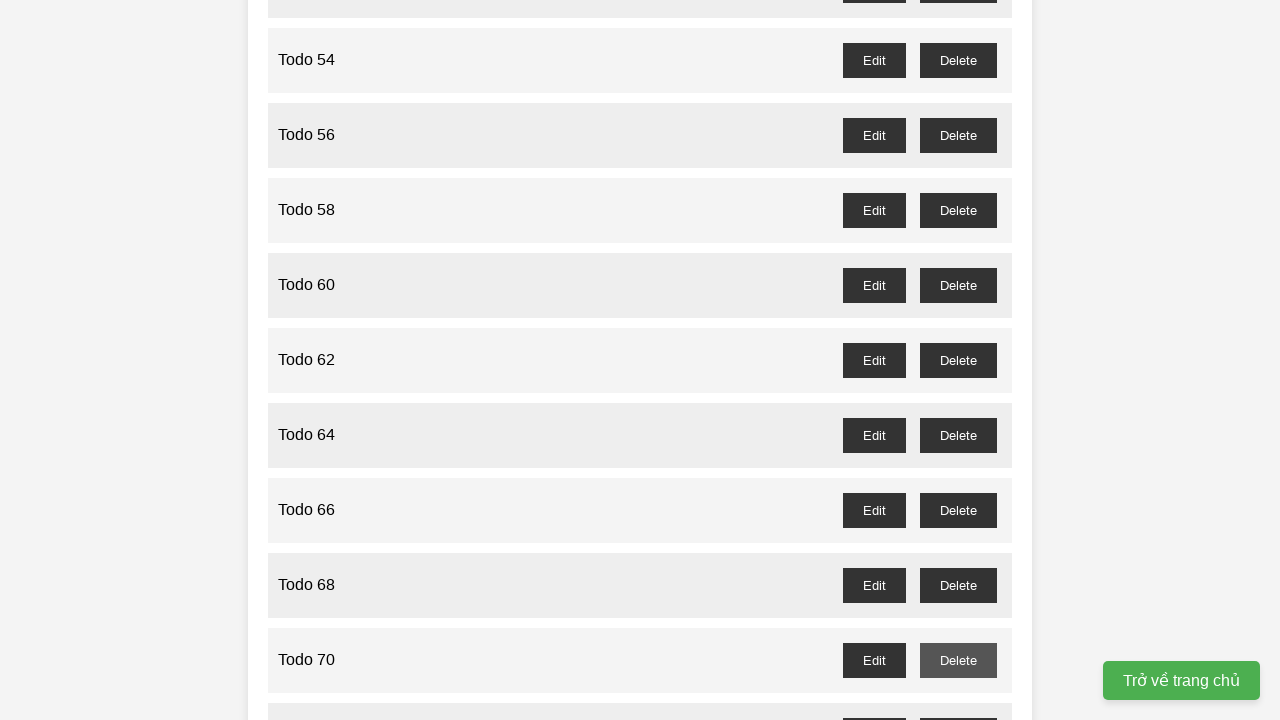

Clicked delete button for Todo 71 at (958, 703) on //button[@id="todo-71-delete"]
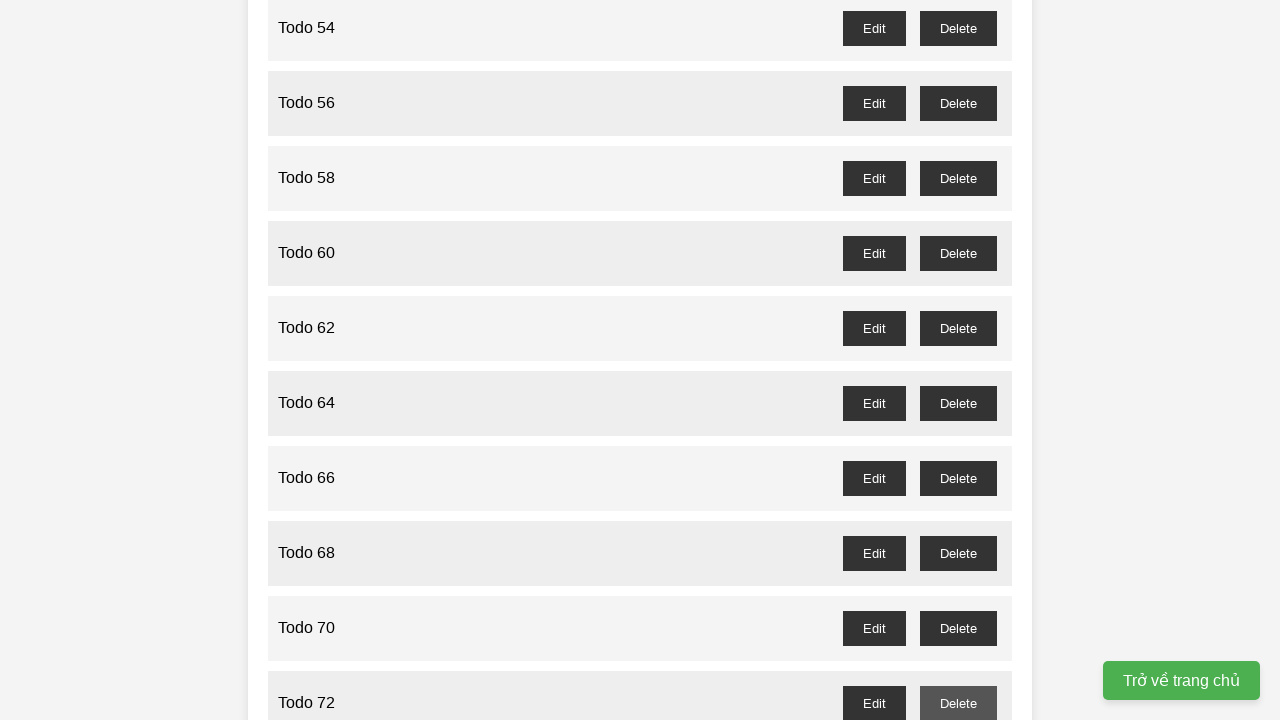

Waited for confirmation dialog for Todo 71 deletion
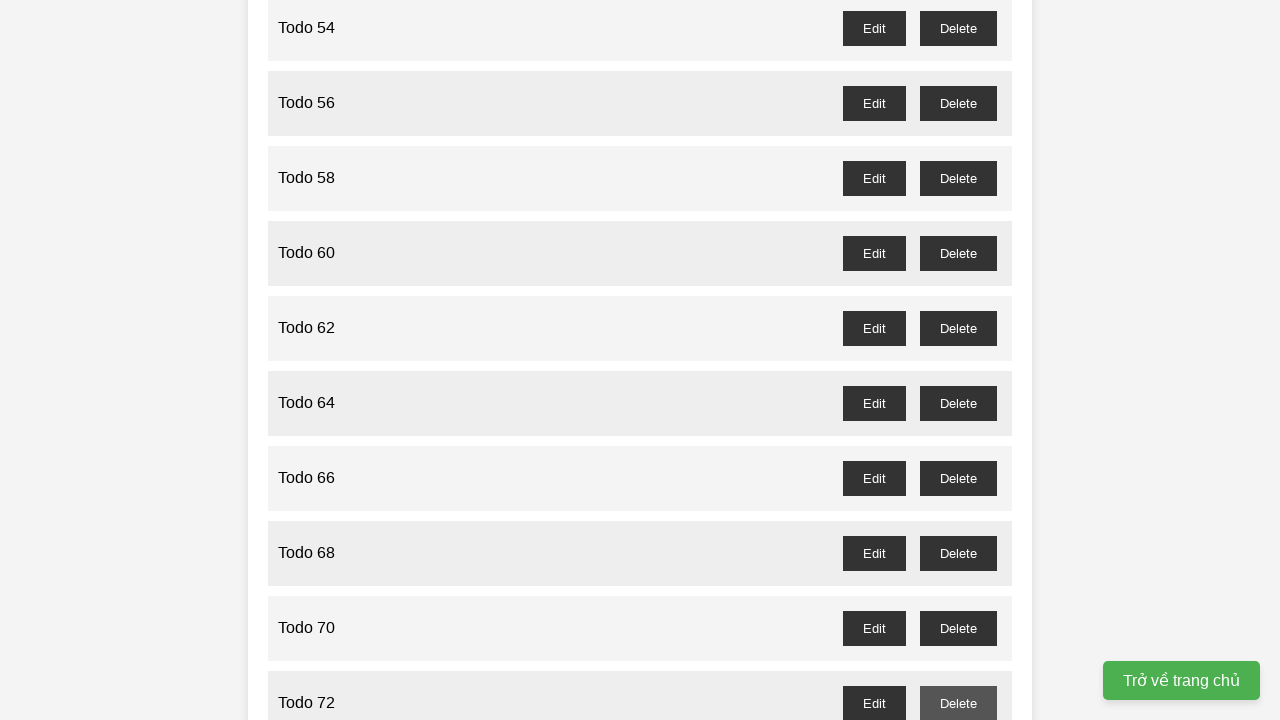

Clicked delete button for Todo 73 at (958, 360) on //button[@id="todo-73-delete"]
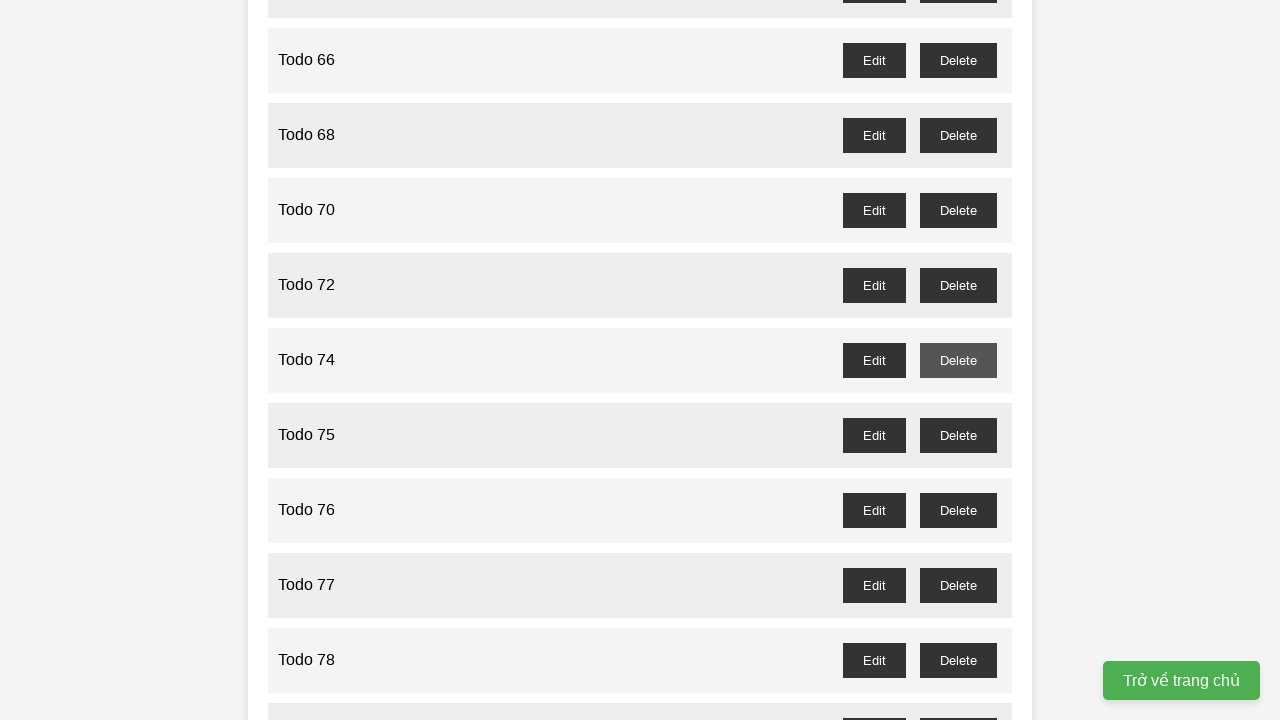

Waited for confirmation dialog for Todo 73 deletion
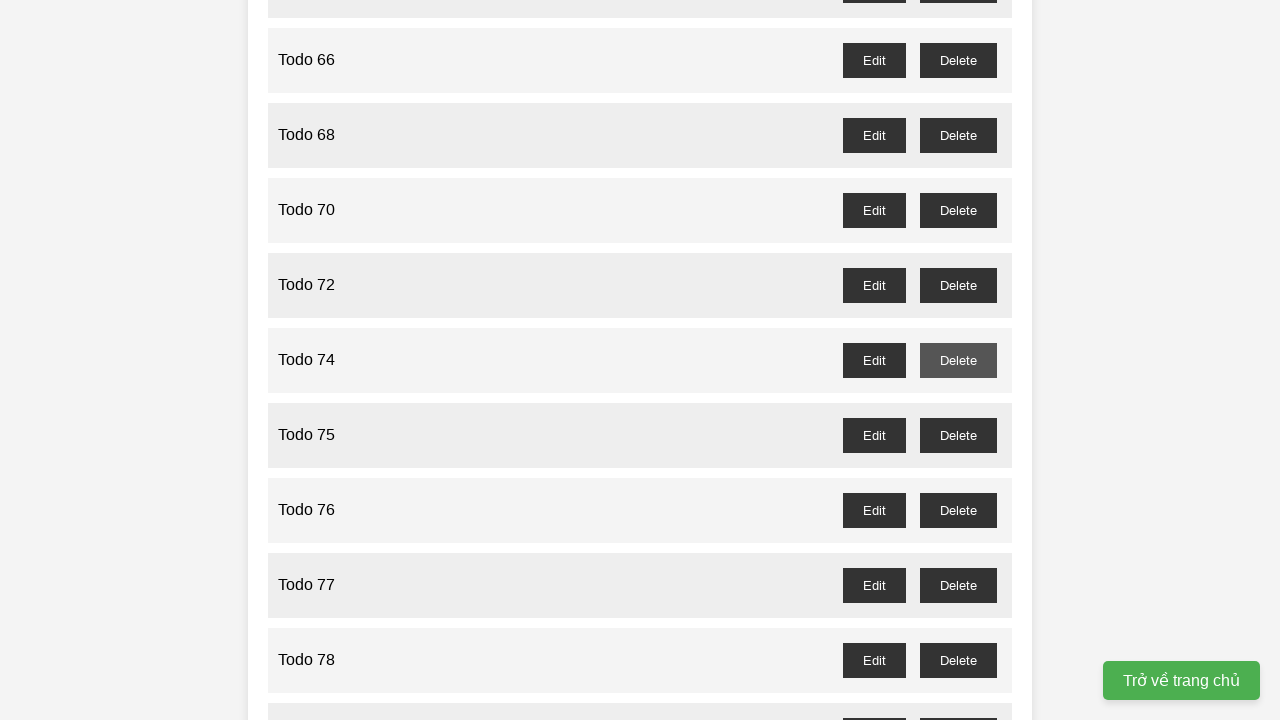

Clicked delete button for Todo 75 at (958, 435) on //button[@id="todo-75-delete"]
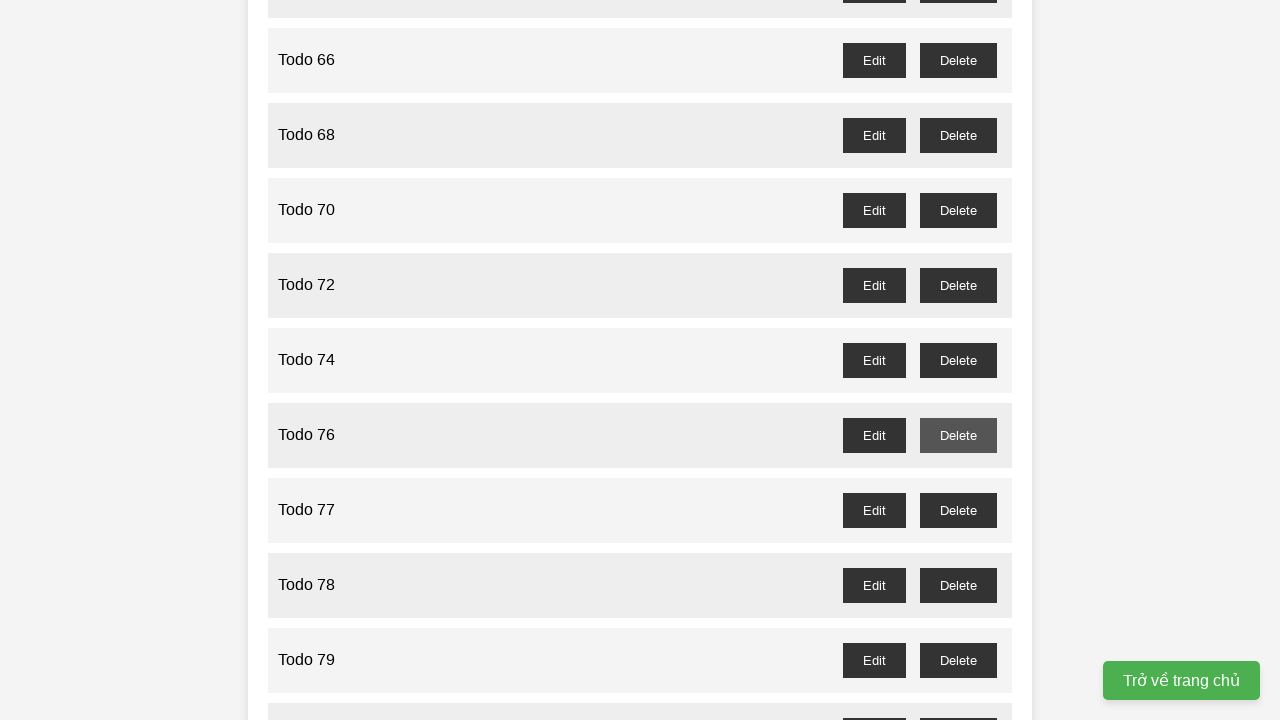

Waited for confirmation dialog for Todo 75 deletion
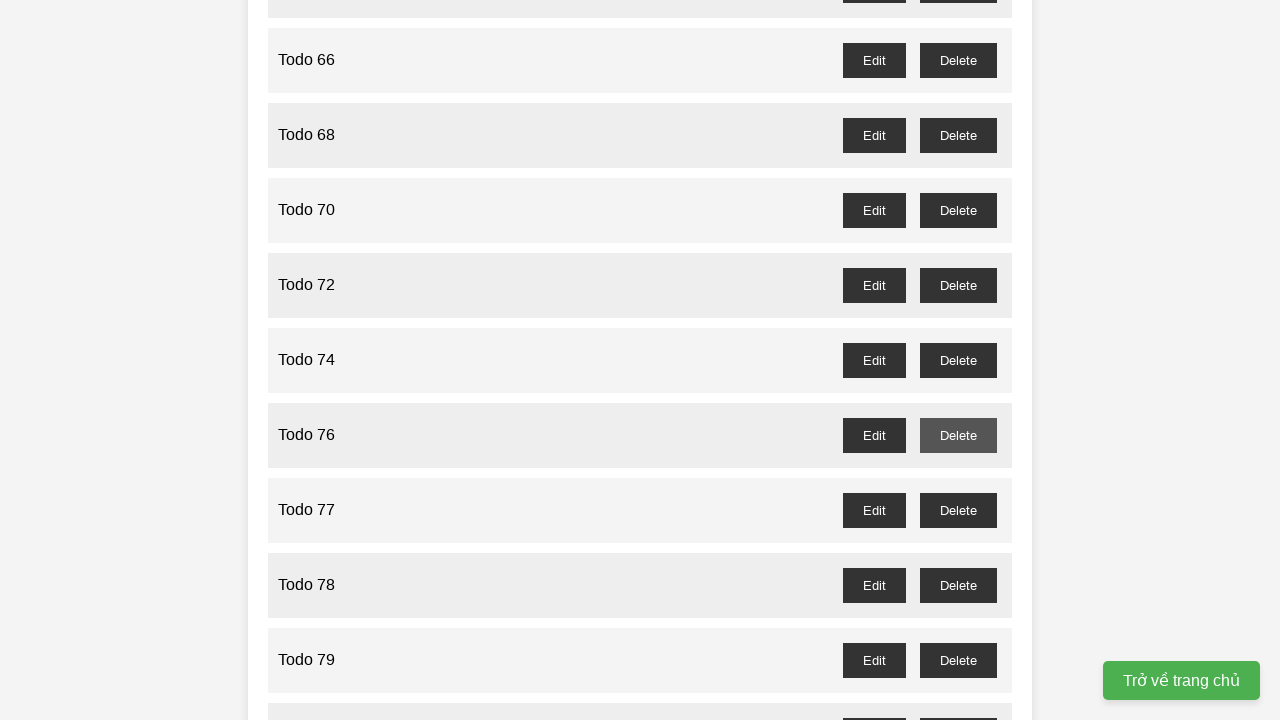

Clicked delete button for Todo 77 at (958, 510) on //button[@id="todo-77-delete"]
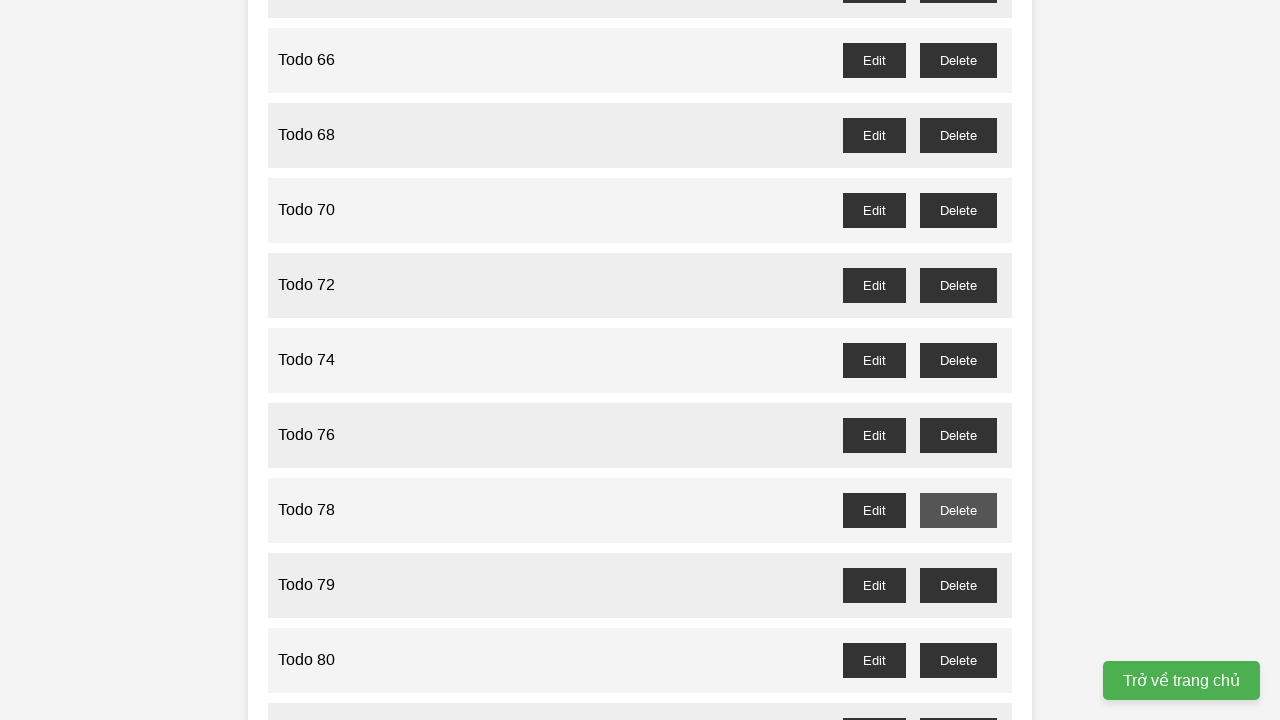

Waited for confirmation dialog for Todo 77 deletion
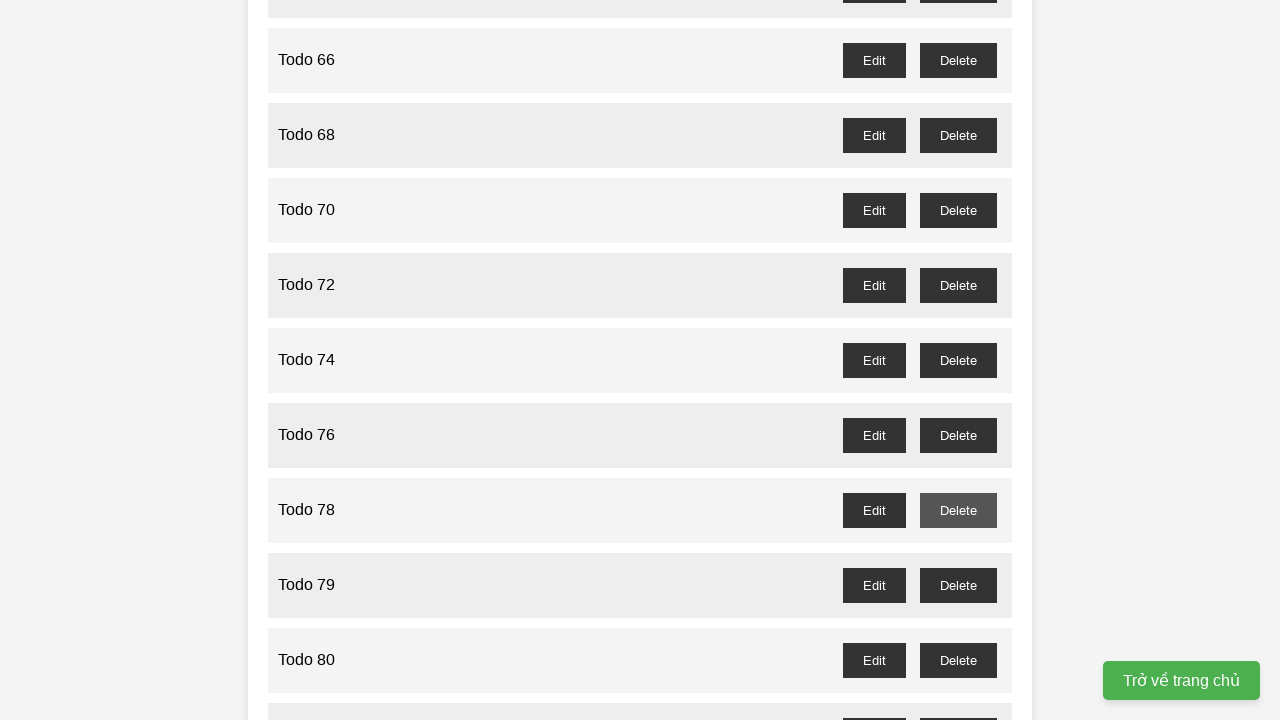

Clicked delete button for Todo 79 at (958, 585) on //button[@id="todo-79-delete"]
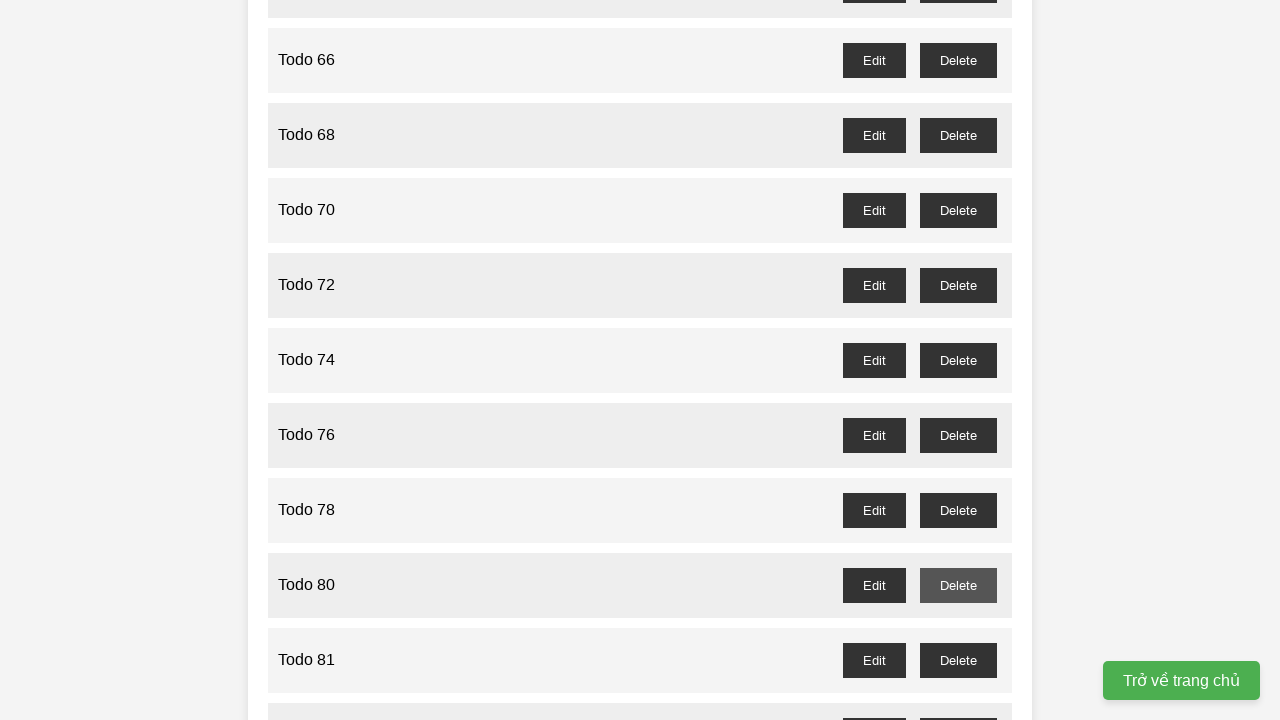

Waited for confirmation dialog for Todo 79 deletion
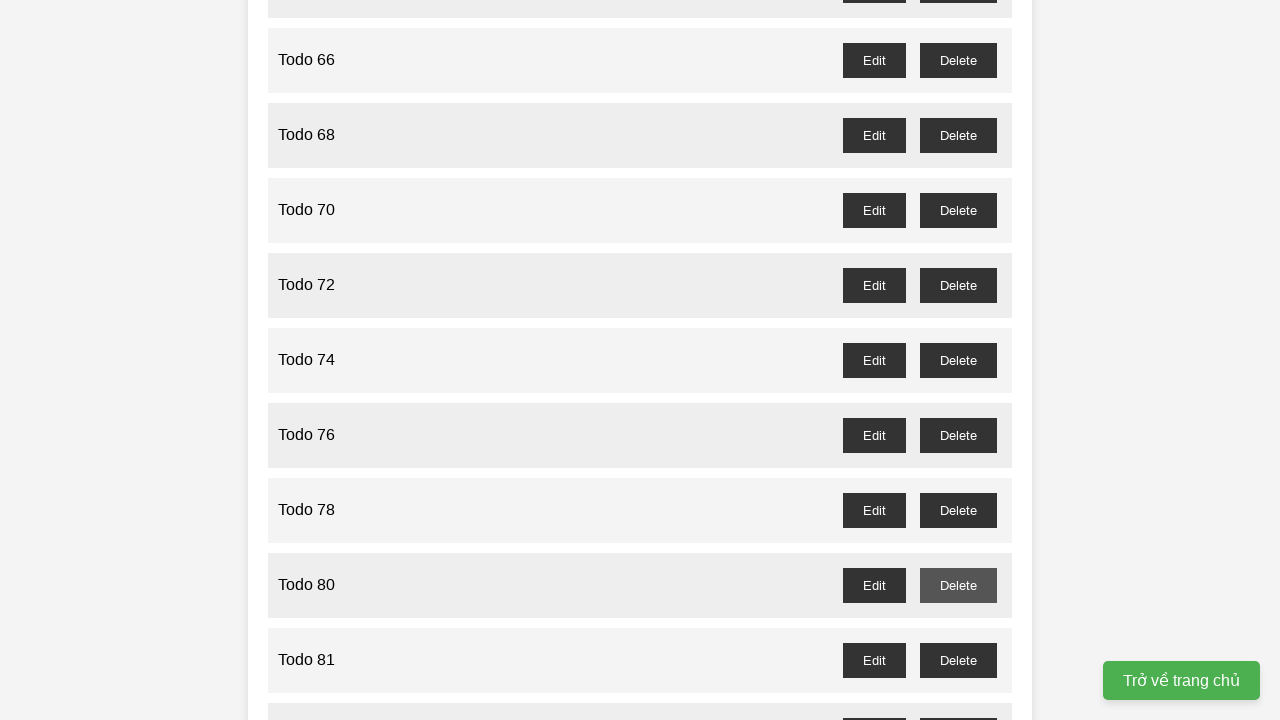

Clicked delete button for Todo 81 at (958, 660) on //button[@id="todo-81-delete"]
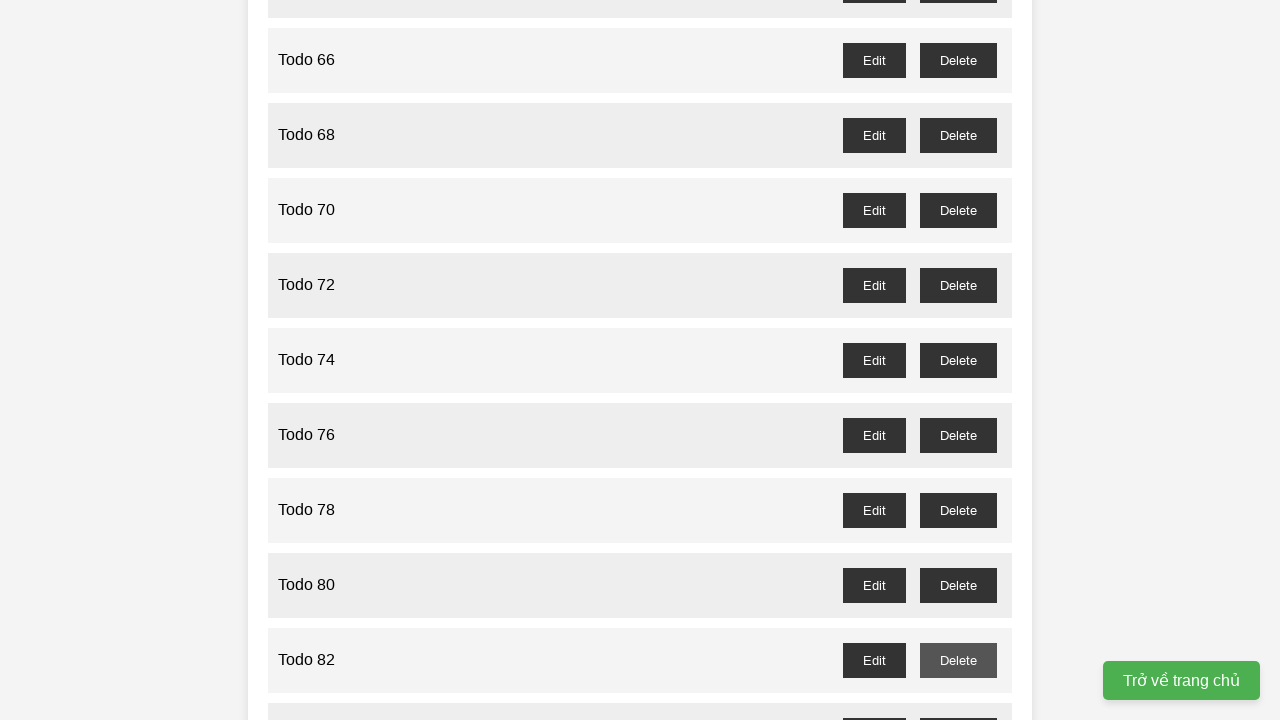

Waited for confirmation dialog for Todo 81 deletion
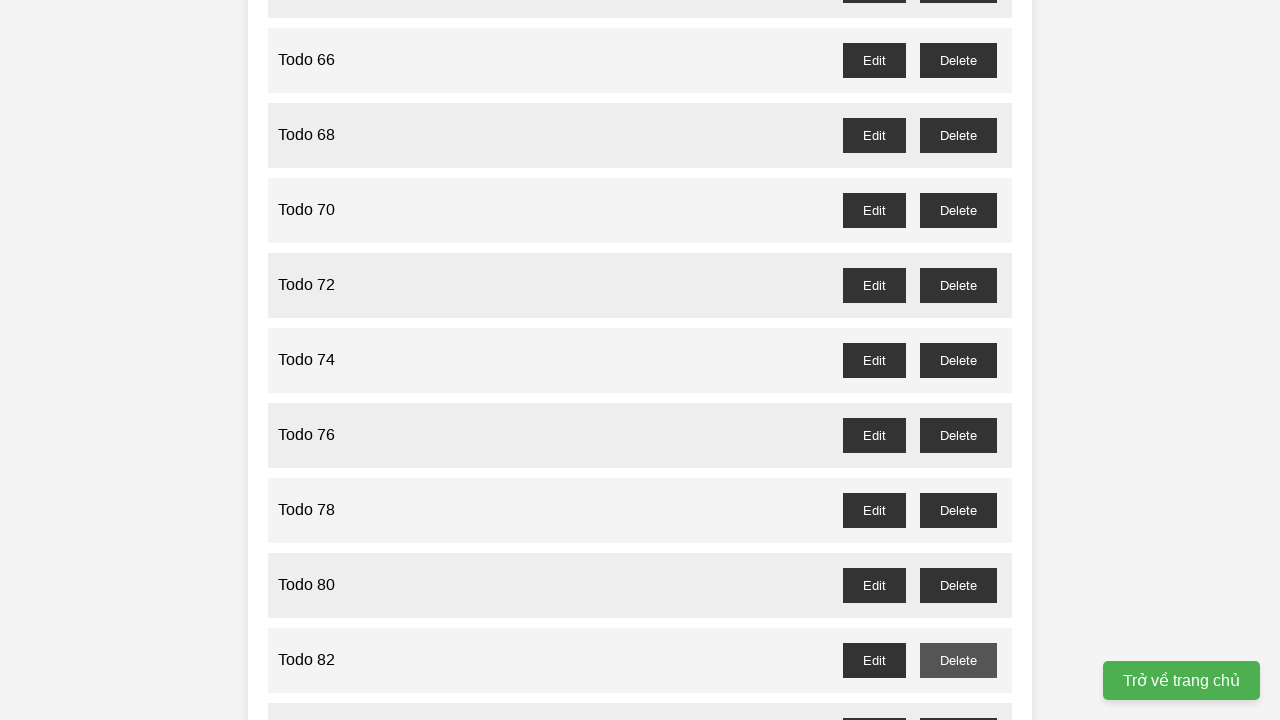

Clicked delete button for Todo 83 at (958, 703) on //button[@id="todo-83-delete"]
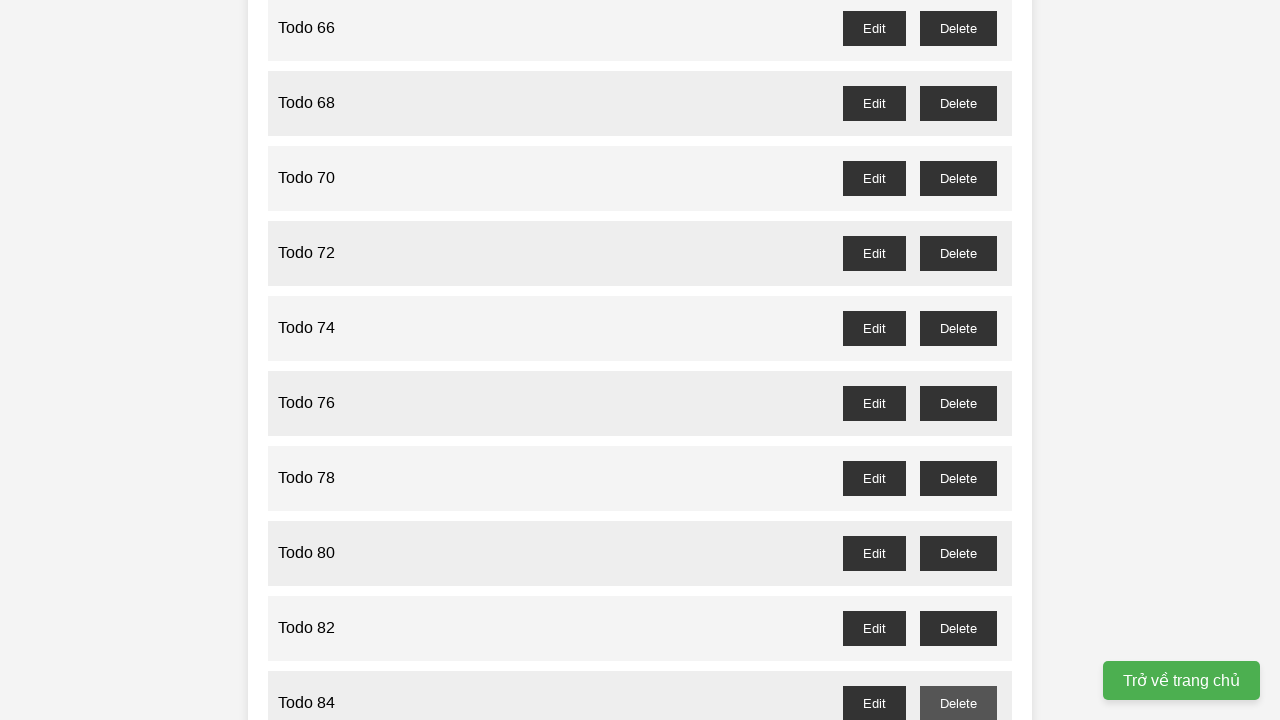

Waited for confirmation dialog for Todo 83 deletion
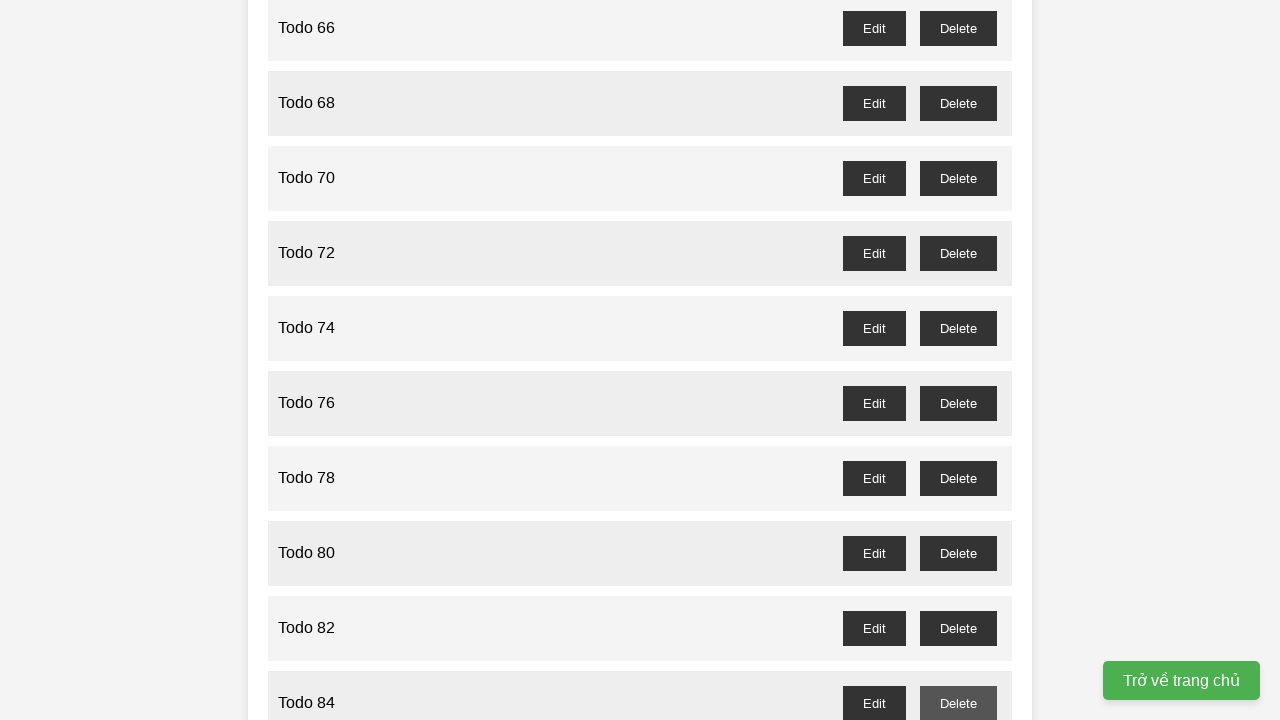

Clicked delete button for Todo 85 at (958, 360) on //button[@id="todo-85-delete"]
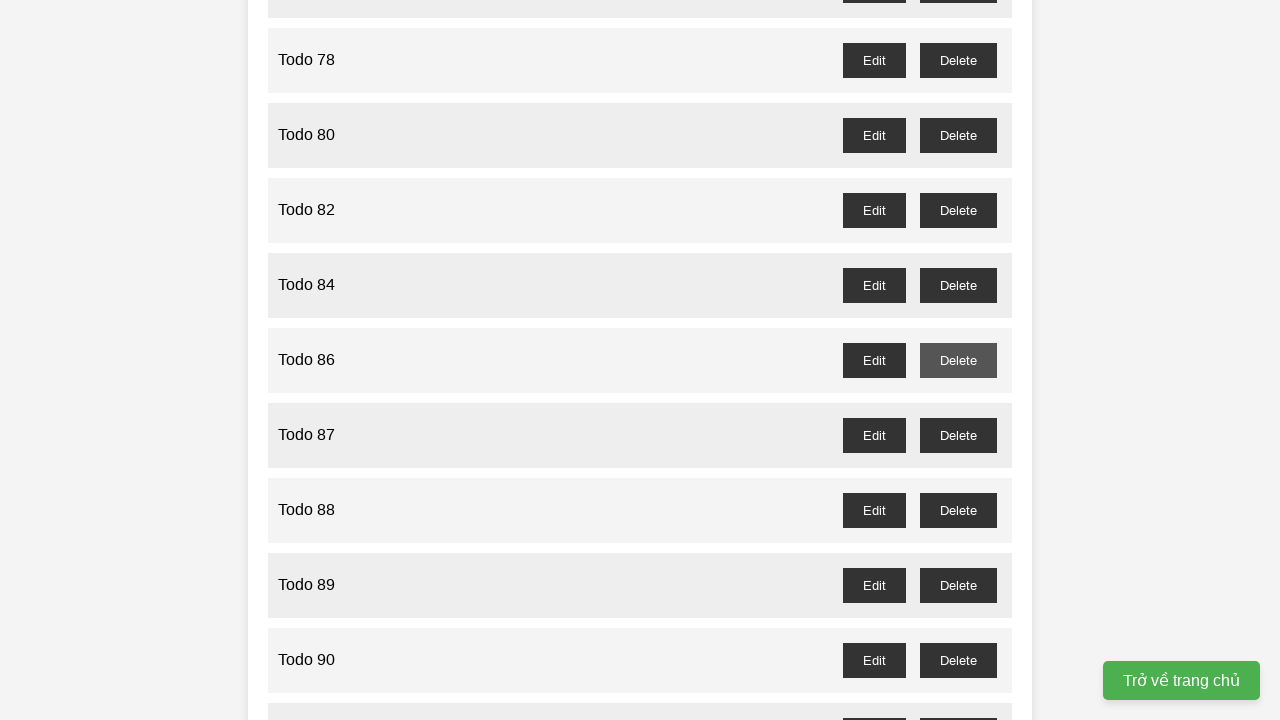

Waited for confirmation dialog for Todo 85 deletion
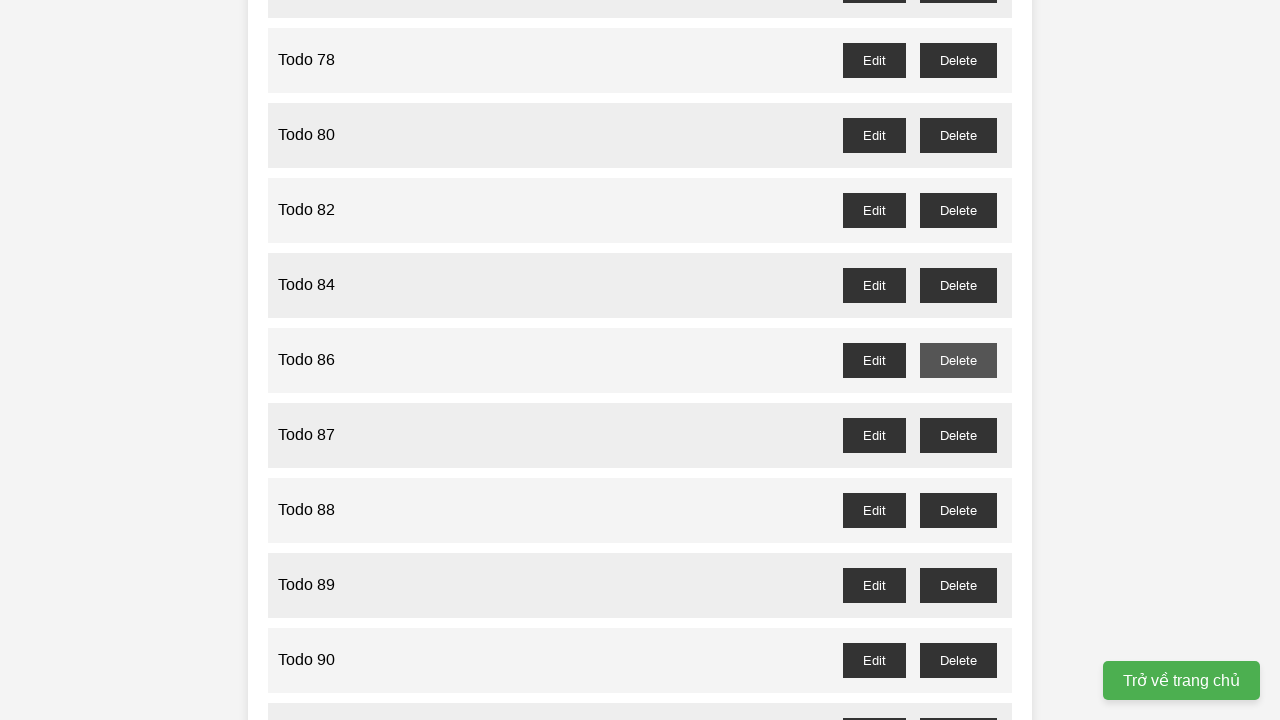

Clicked delete button for Todo 87 at (958, 435) on //button[@id="todo-87-delete"]
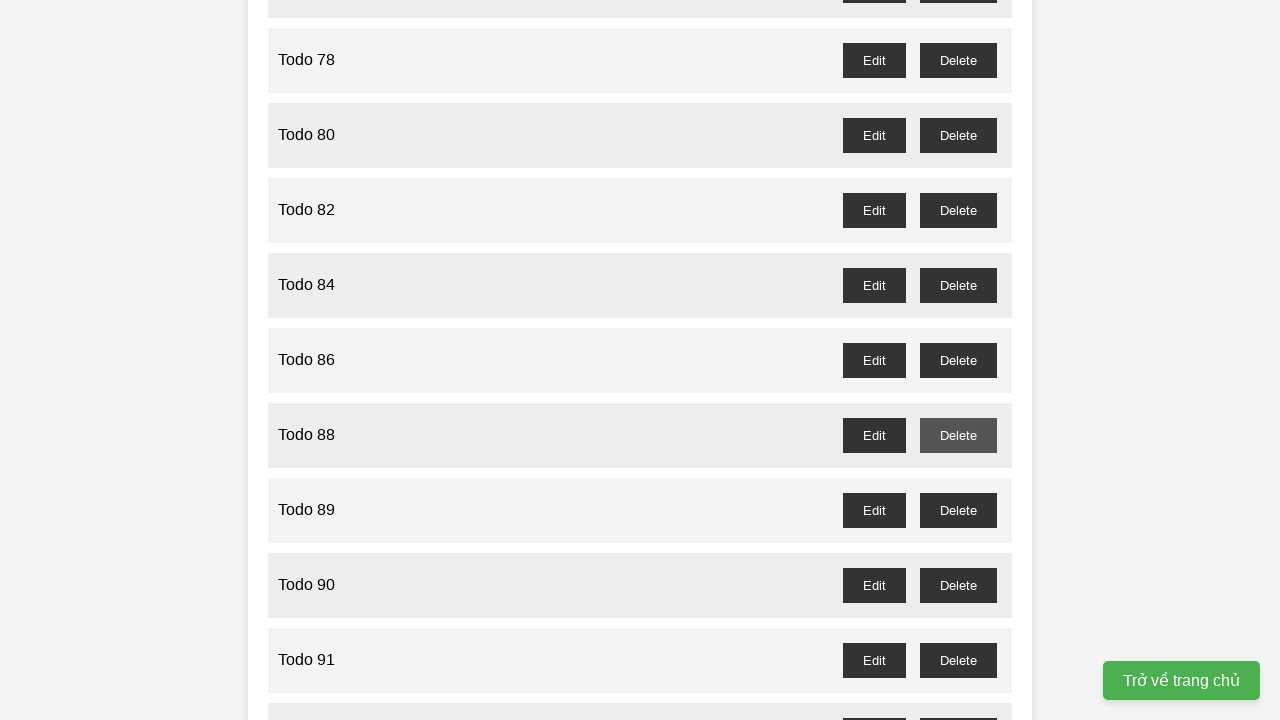

Waited for confirmation dialog for Todo 87 deletion
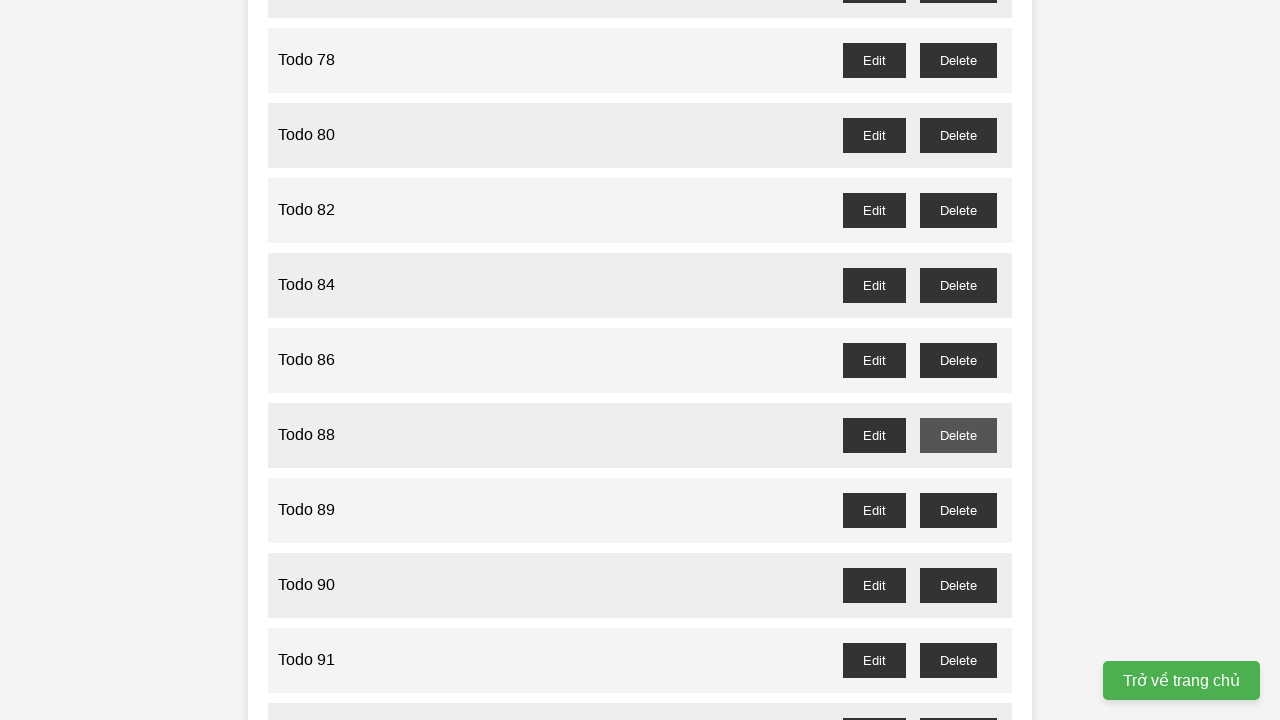

Clicked delete button for Todo 89 at (958, 510) on //button[@id="todo-89-delete"]
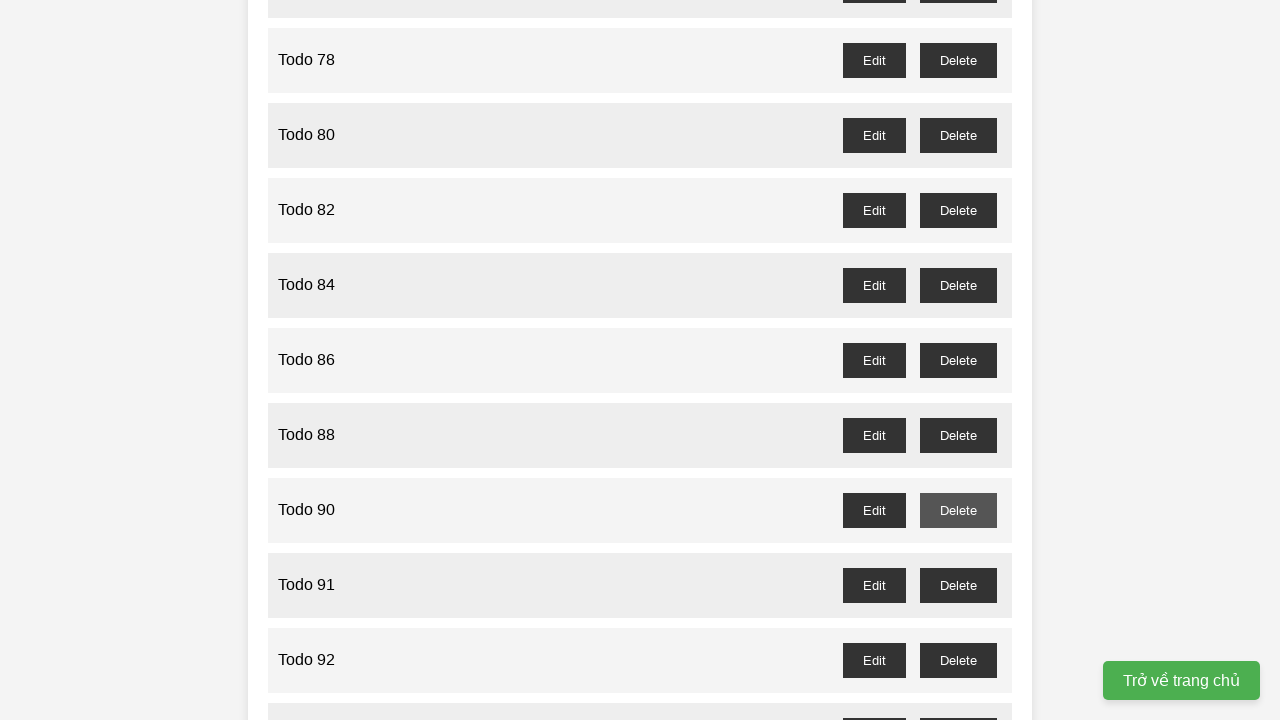

Waited for confirmation dialog for Todo 89 deletion
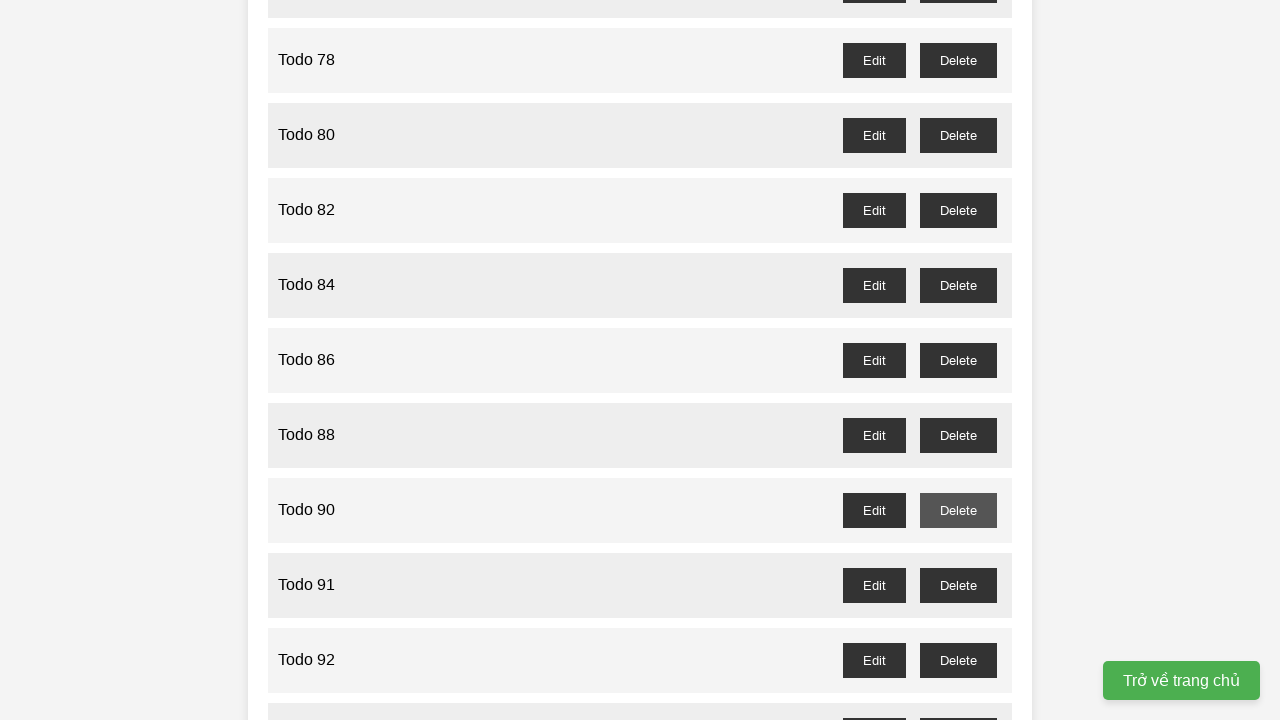

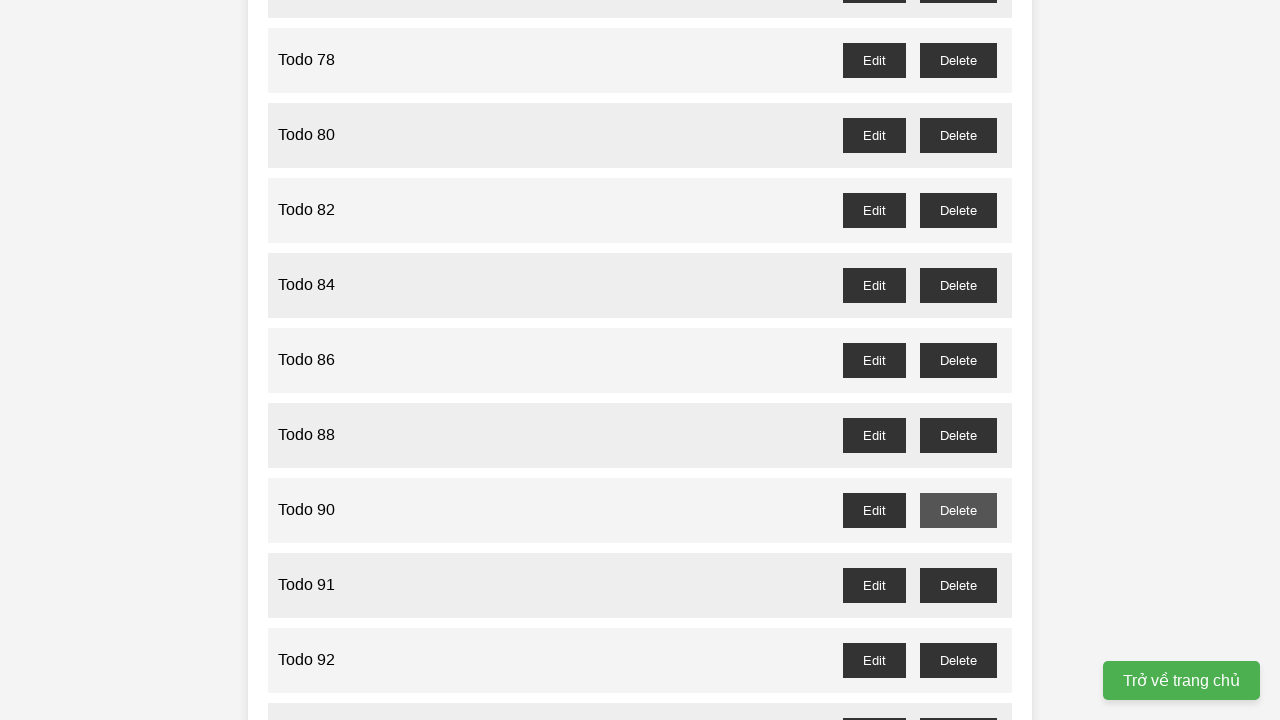